Tests the "load more" pagination functionality by repeatedly clicking the load more button until all content is loaded and the button becomes hidden.

Starting URL: https://www.terorarananlar.pol.tr/tarananlar

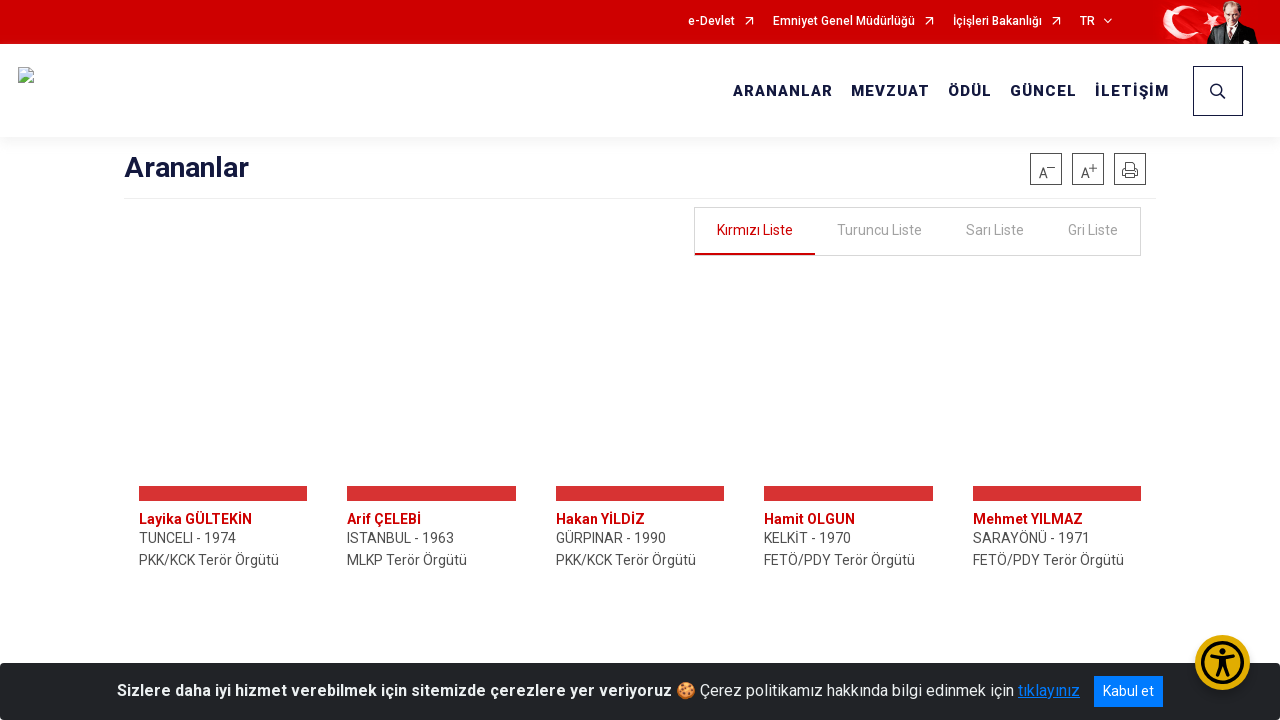

Located the load more button element
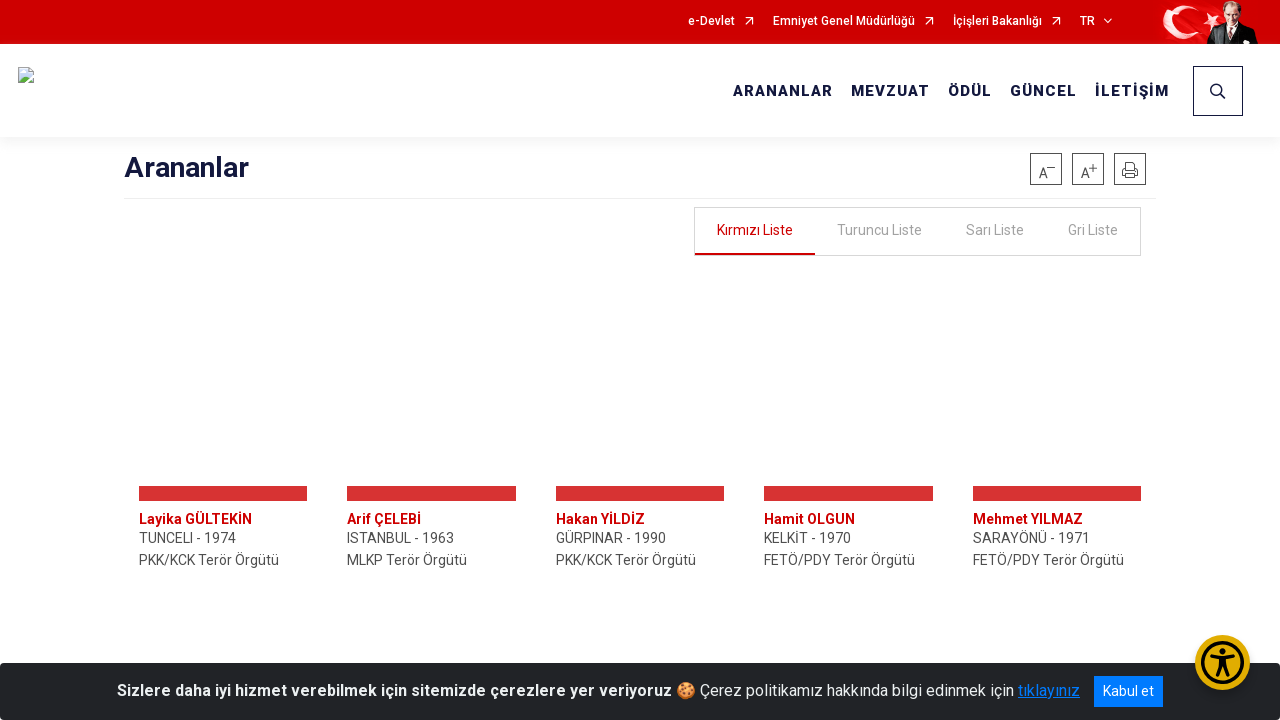

Scrolled load more button into view
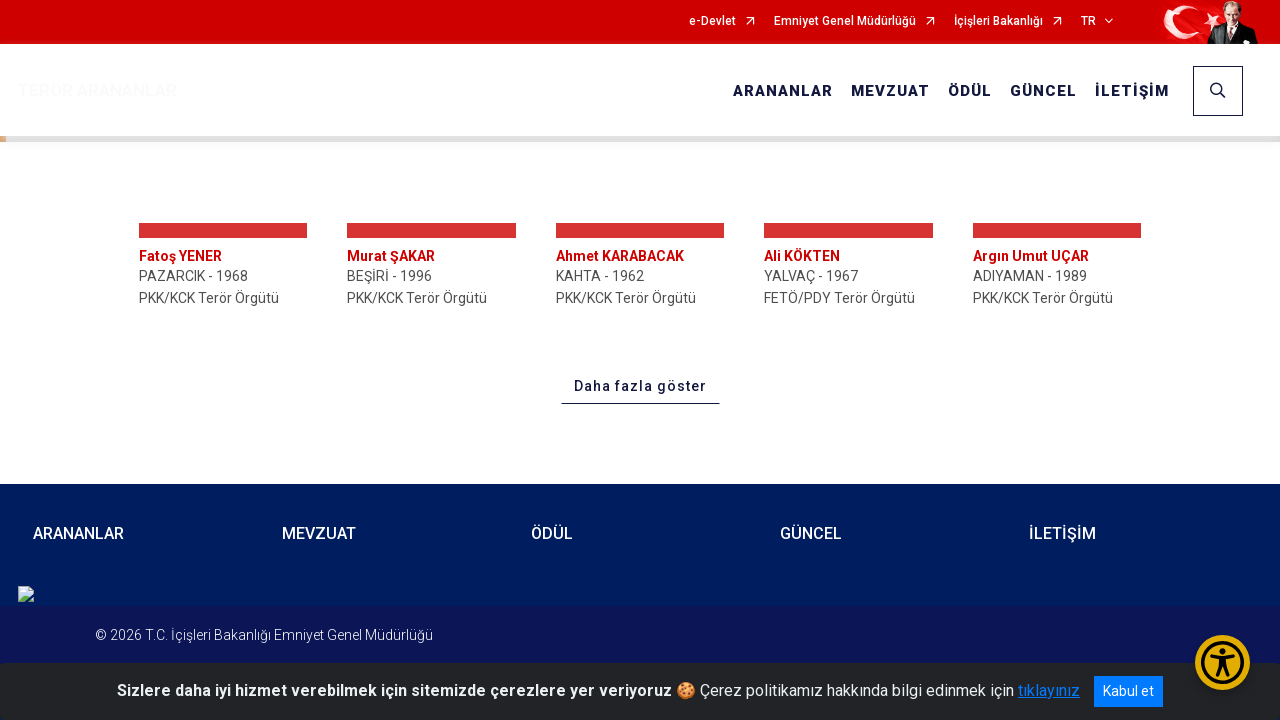

Waited 400ms for content to load
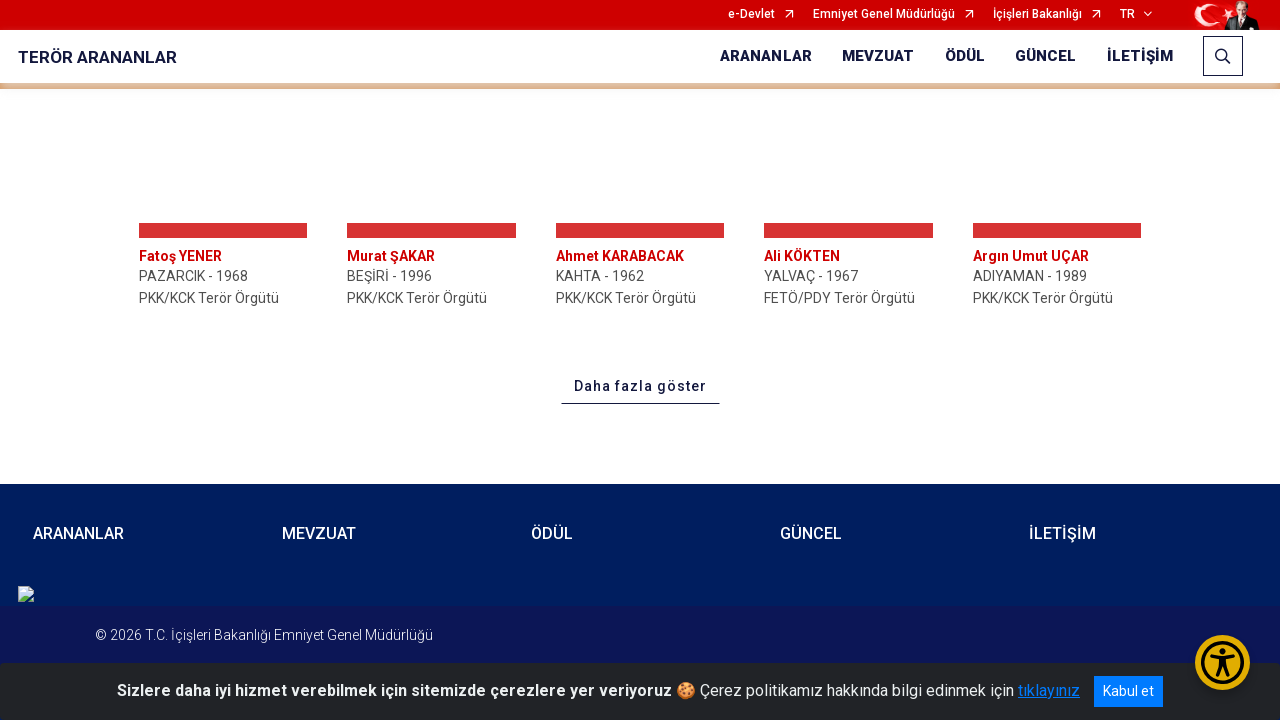

Clicked the load more button at (640, 386) on a#dahaFazlaYukleBtn
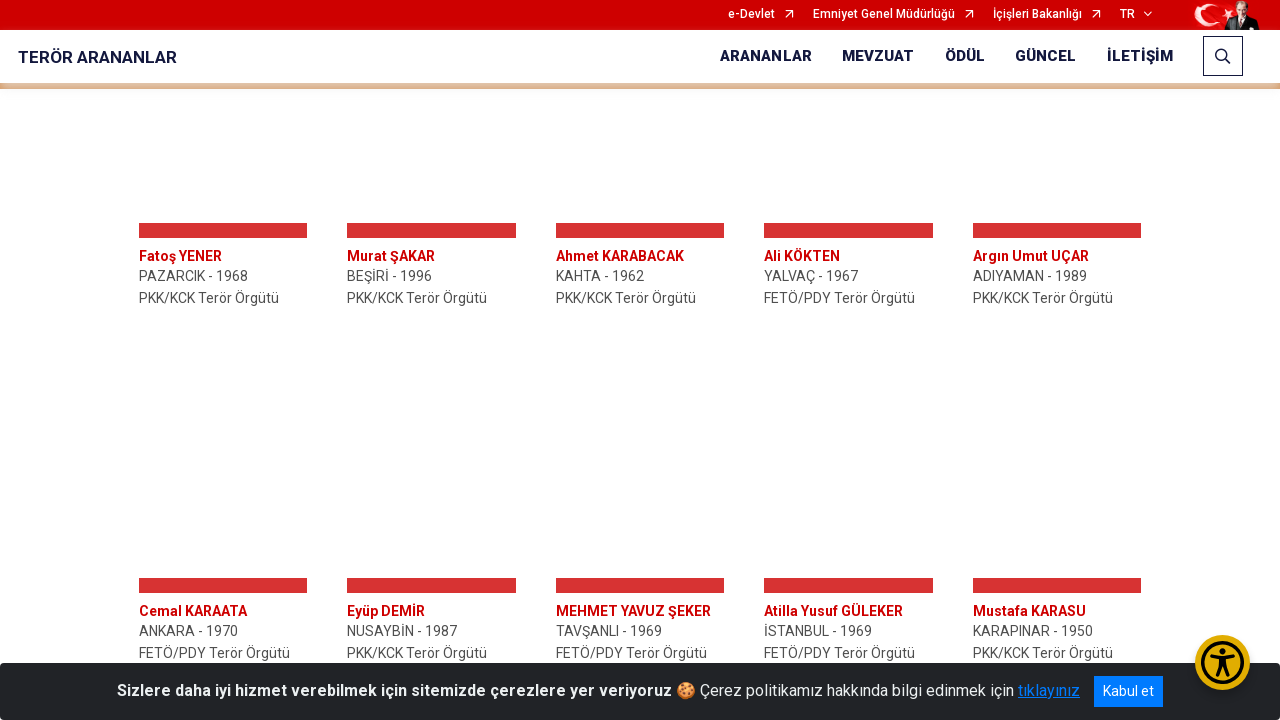

Retrieved style attribute of load more button
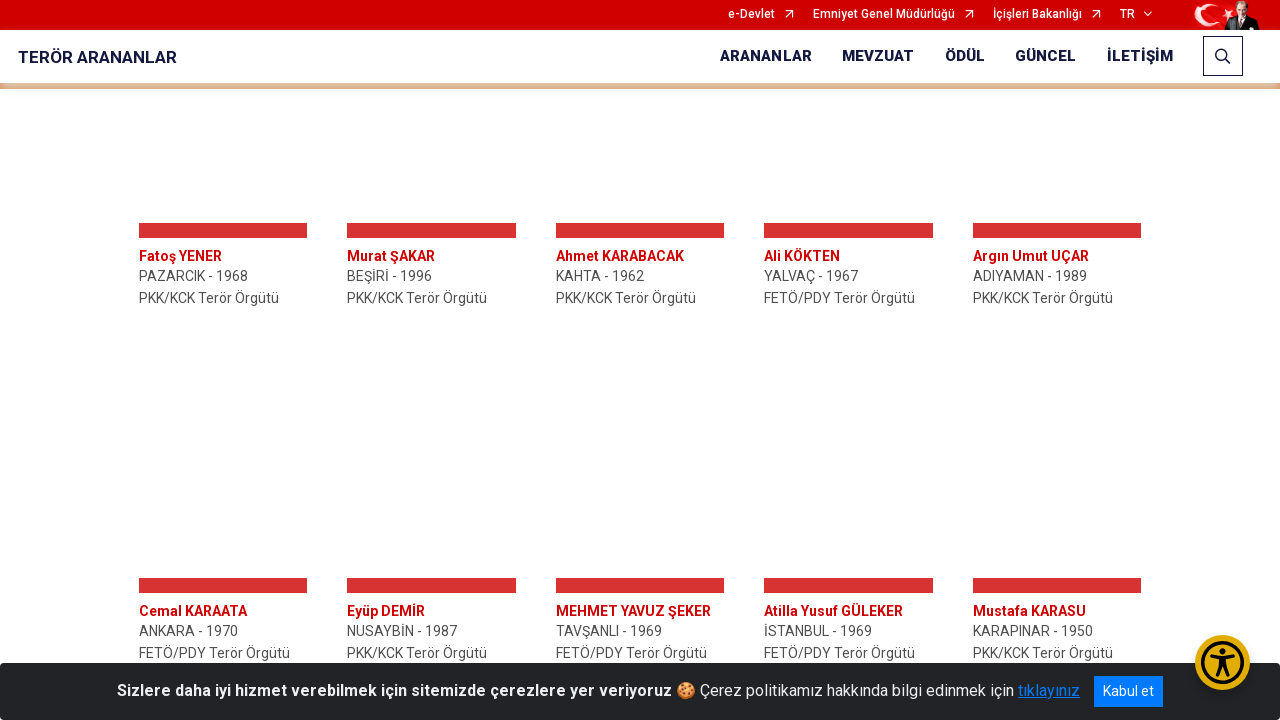

Scrolled load more button into view
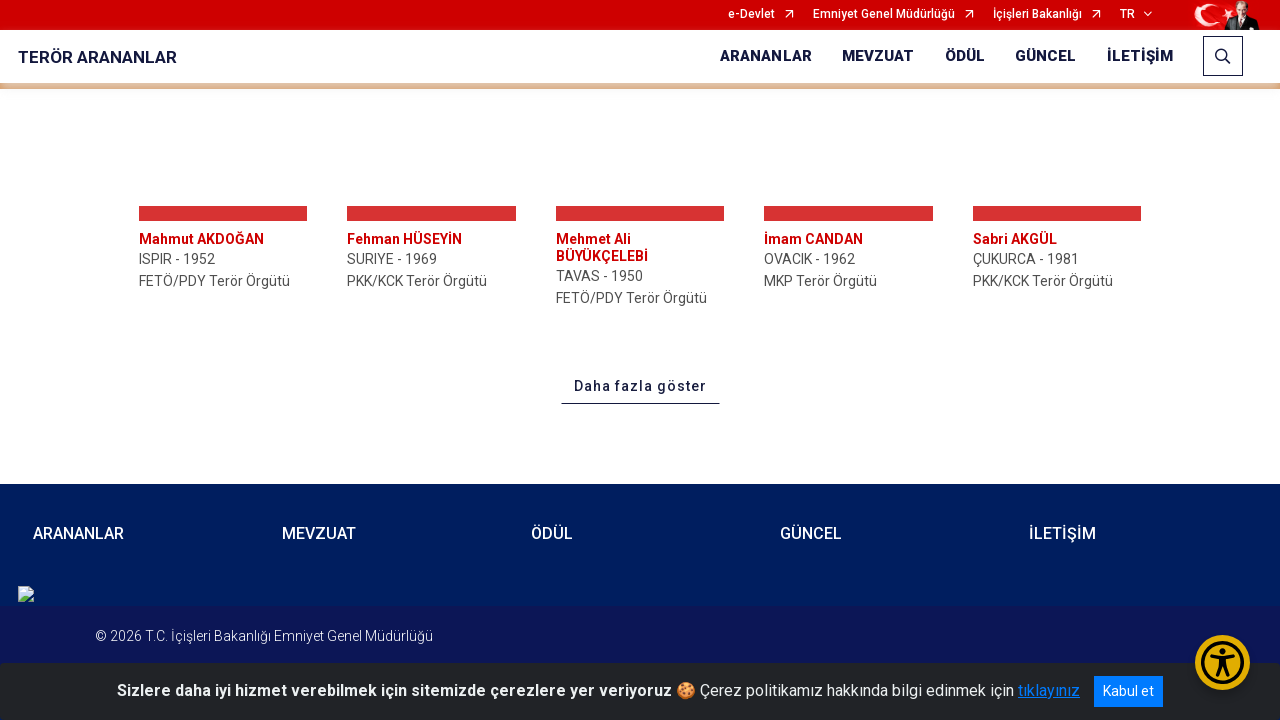

Waited 400ms for content to load
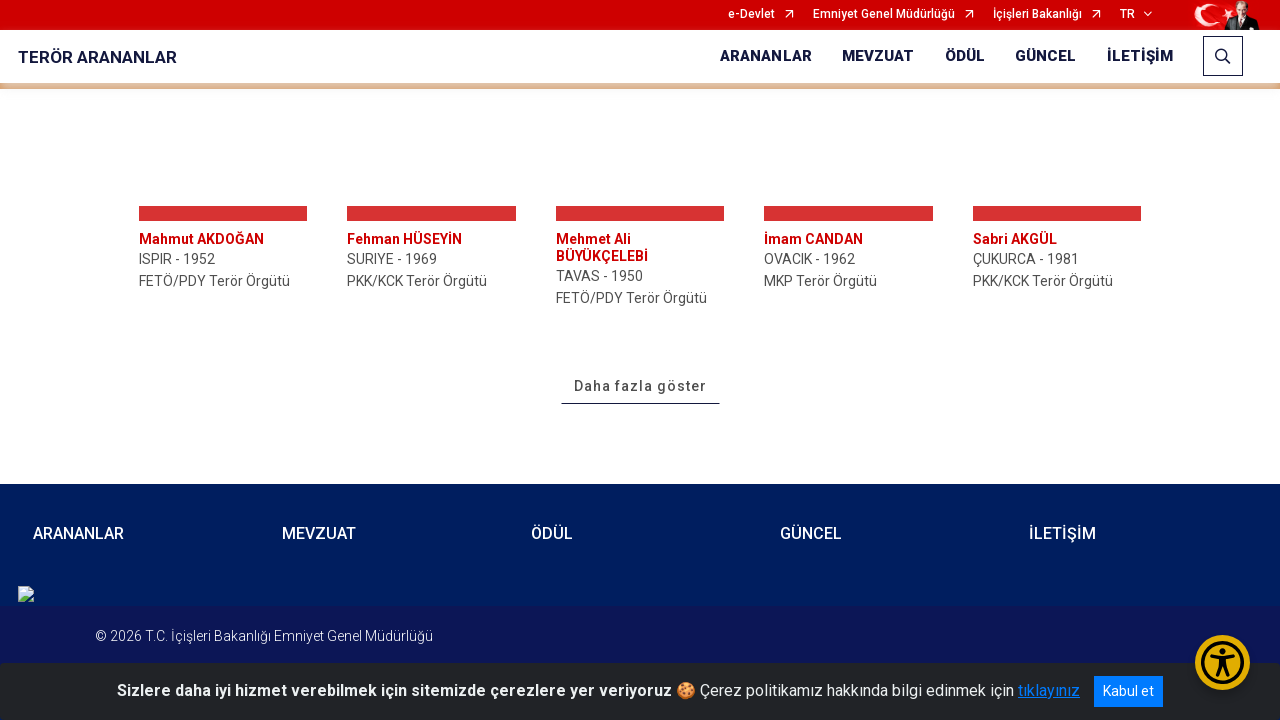

Clicked the load more button at (640, 387) on a#dahaFazlaYukleBtn
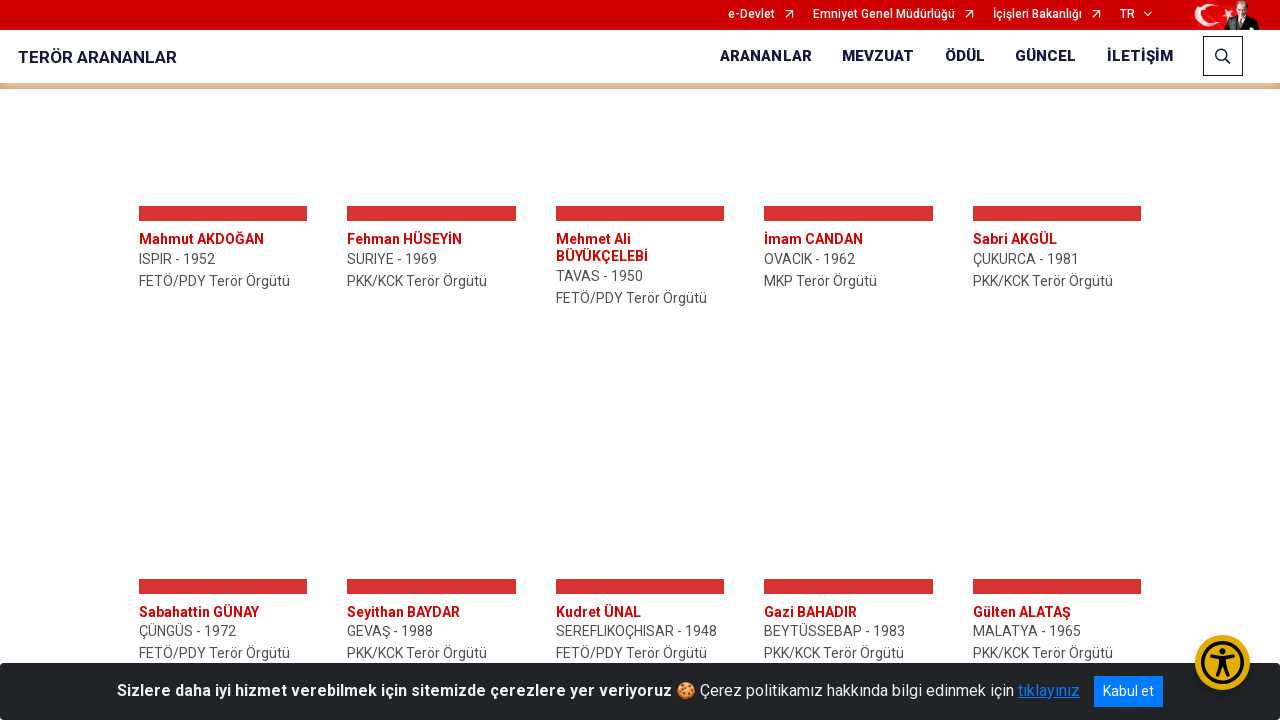

Retrieved style attribute of load more button
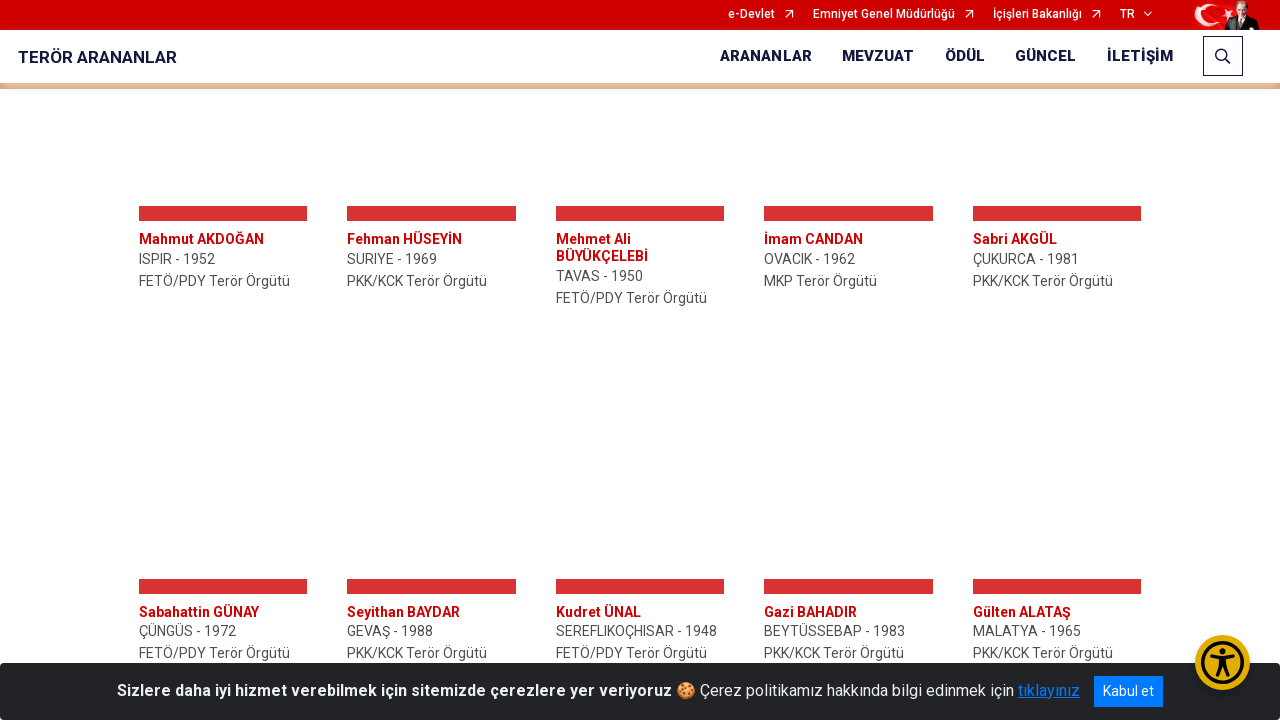

Scrolled load more button into view
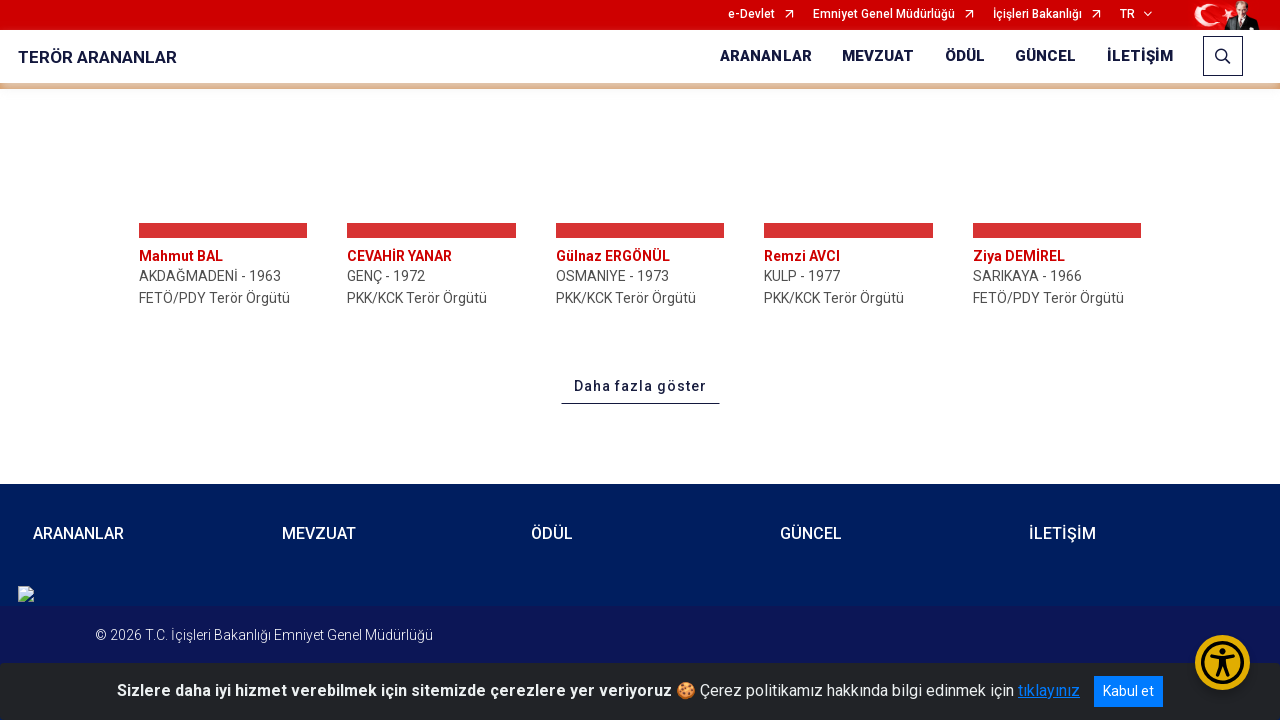

Waited 400ms for content to load
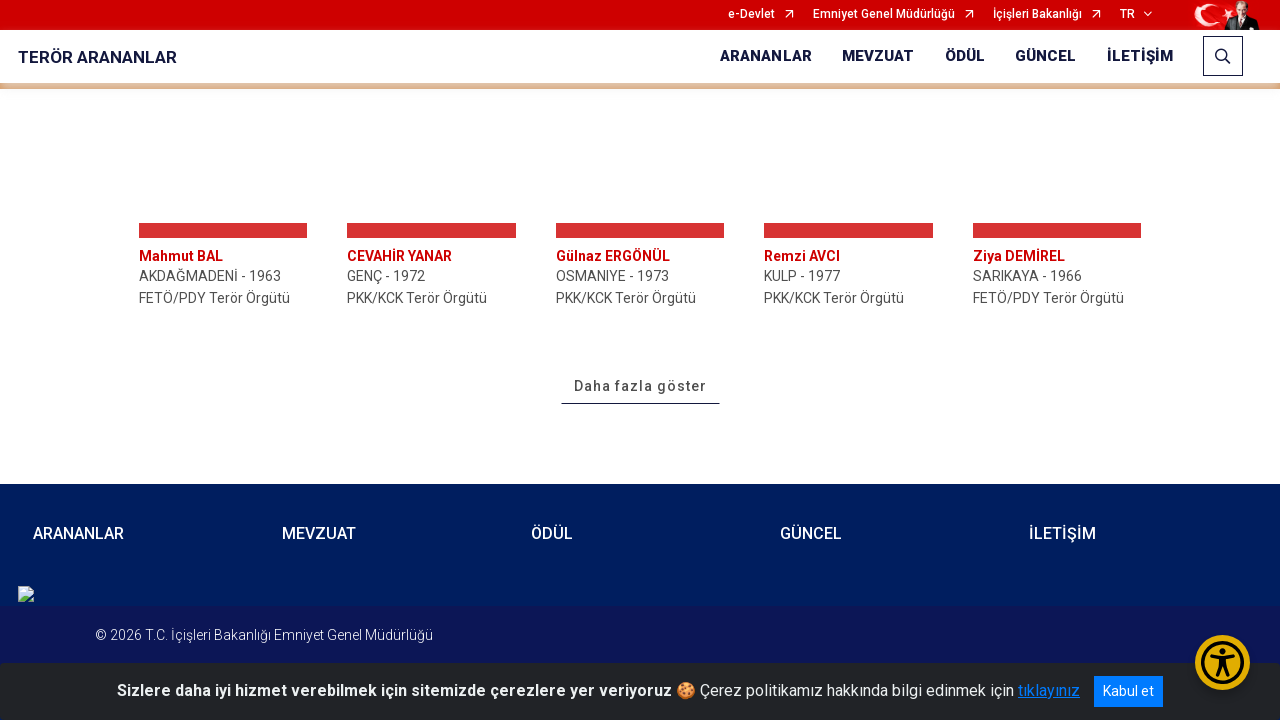

Clicked the load more button at (640, 386) on a#dahaFazlaYukleBtn
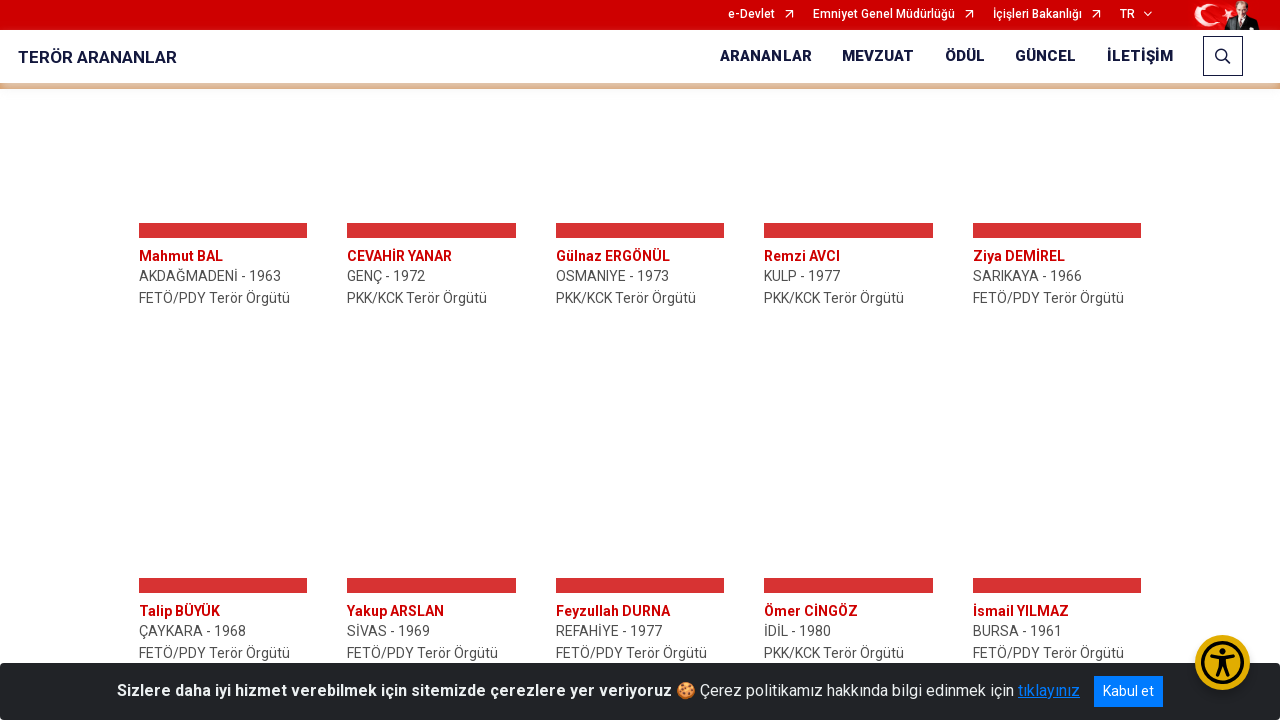

Retrieved style attribute of load more button
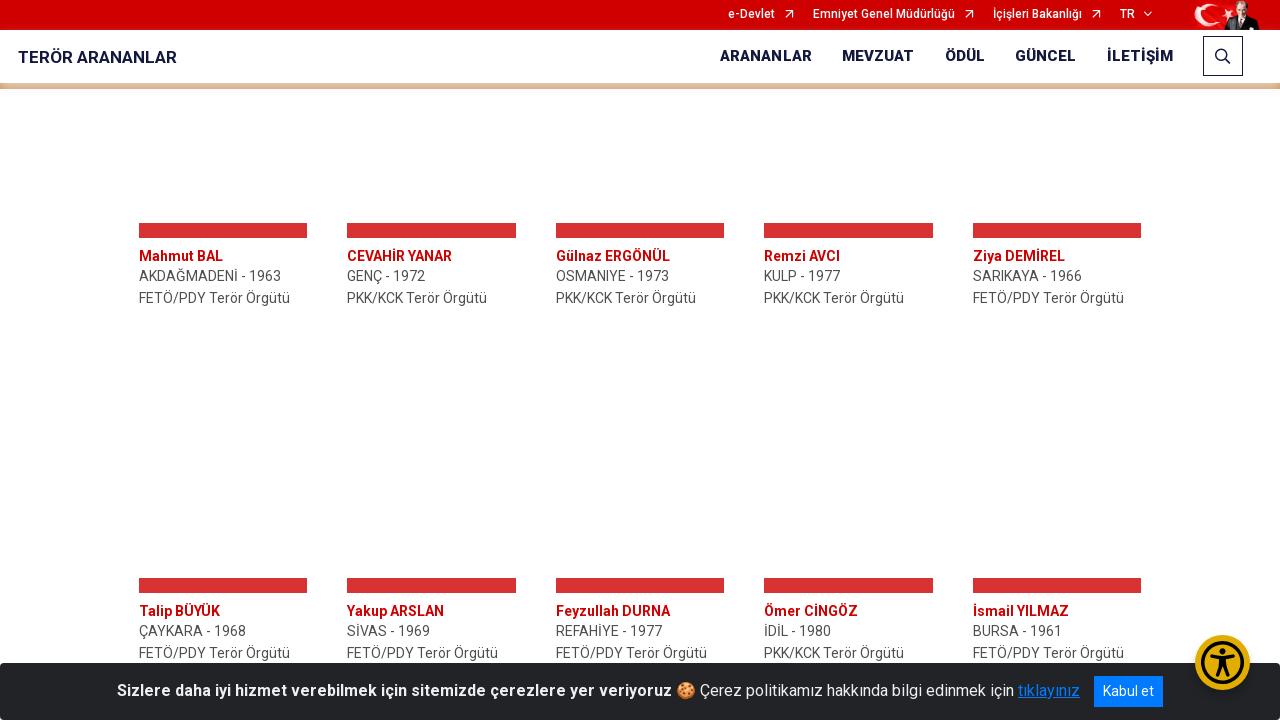

Scrolled load more button into view
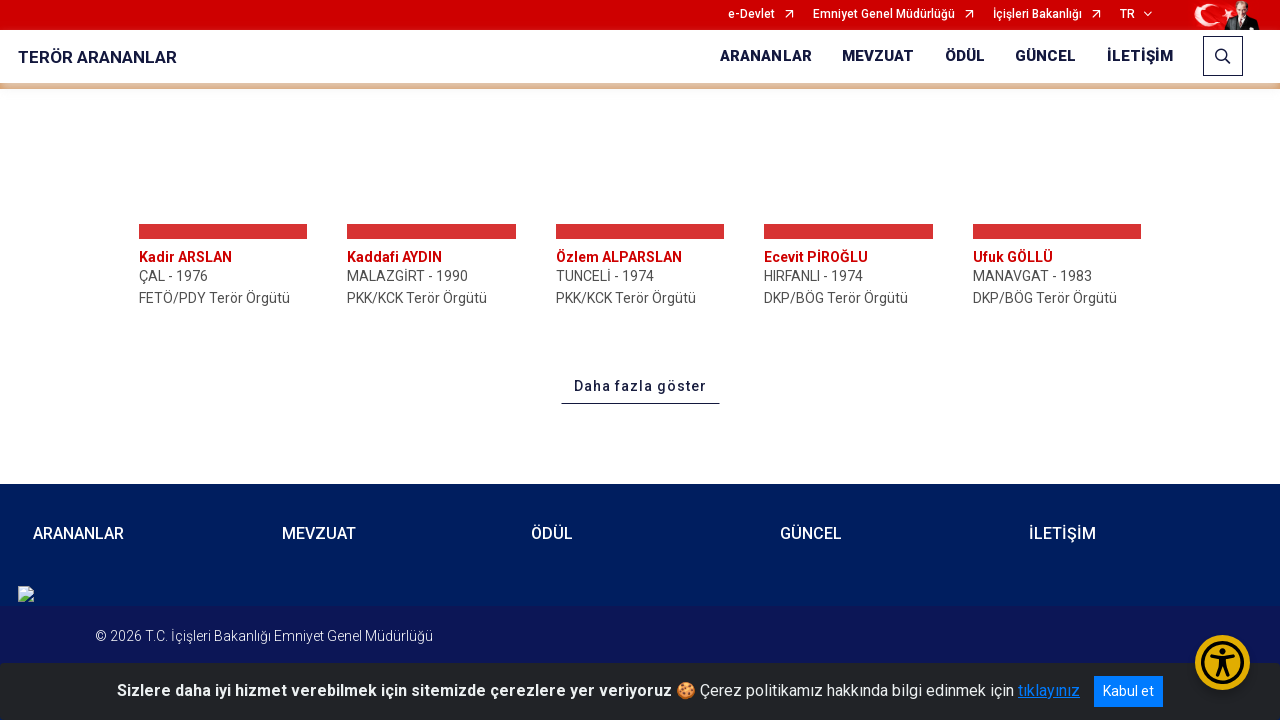

Waited 400ms for content to load
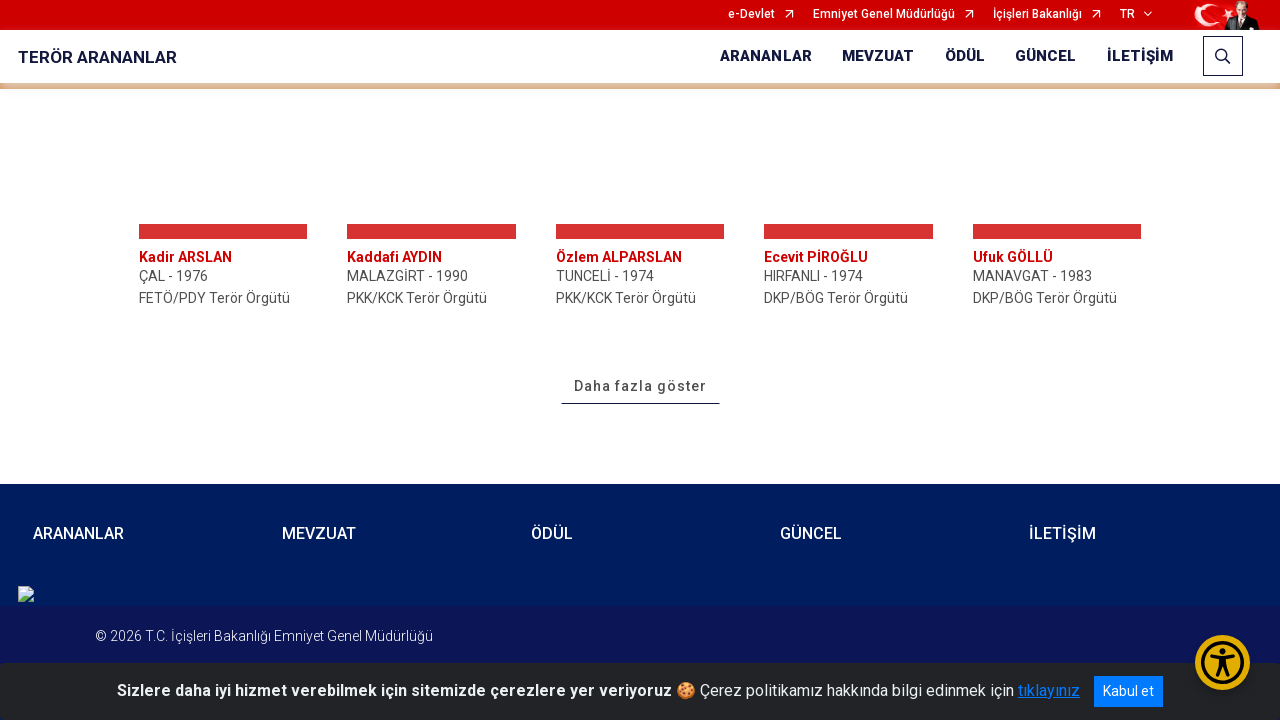

Clicked the load more button at (640, 387) on a#dahaFazlaYukleBtn
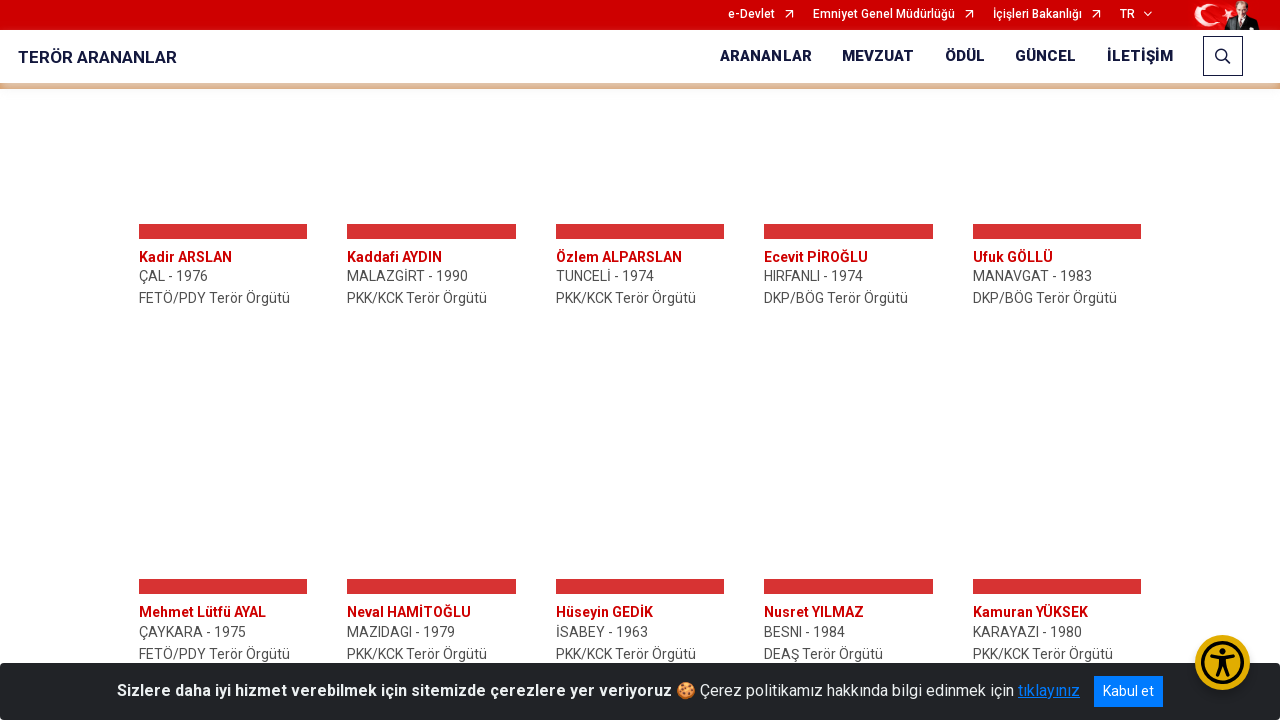

Retrieved style attribute of load more button
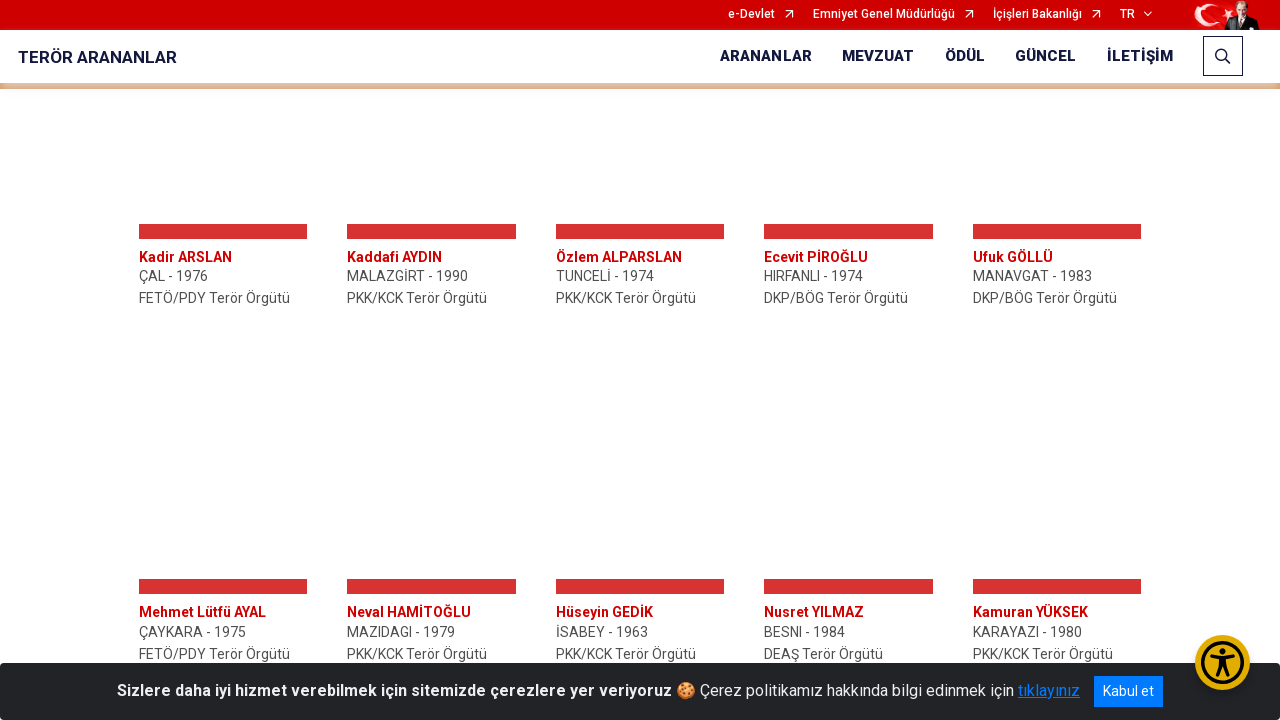

Scrolled load more button into view
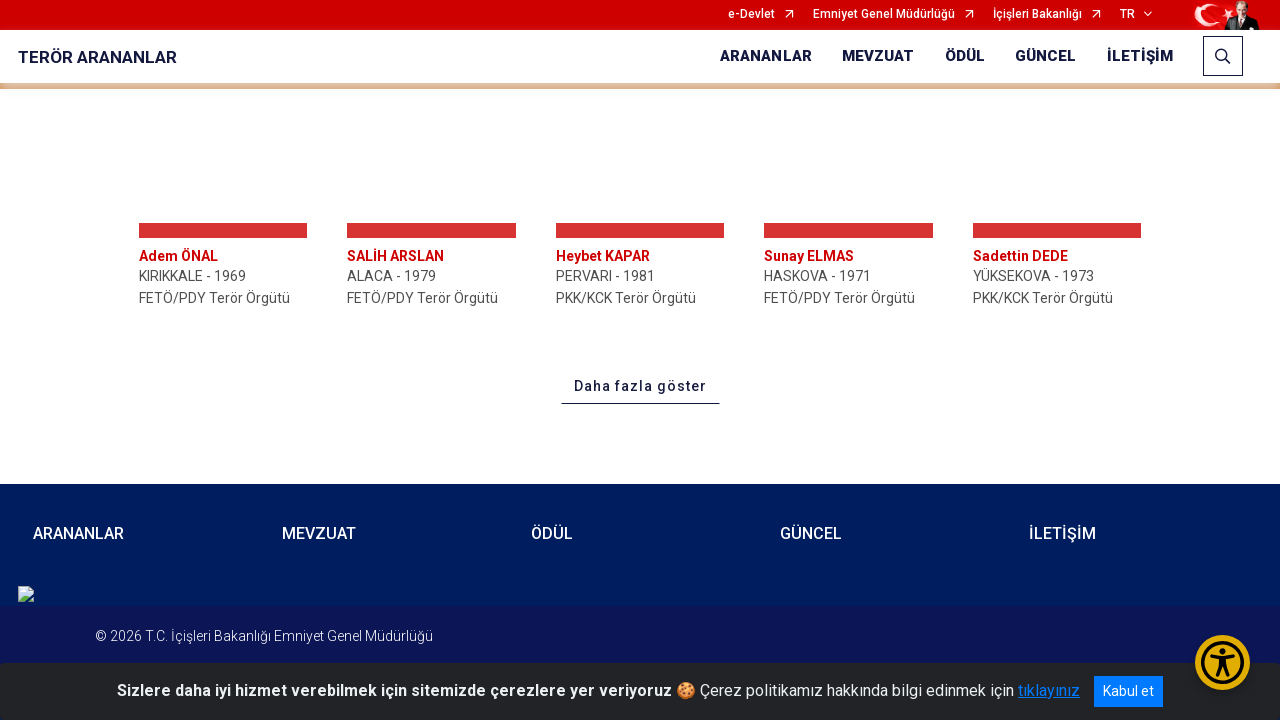

Waited 400ms for content to load
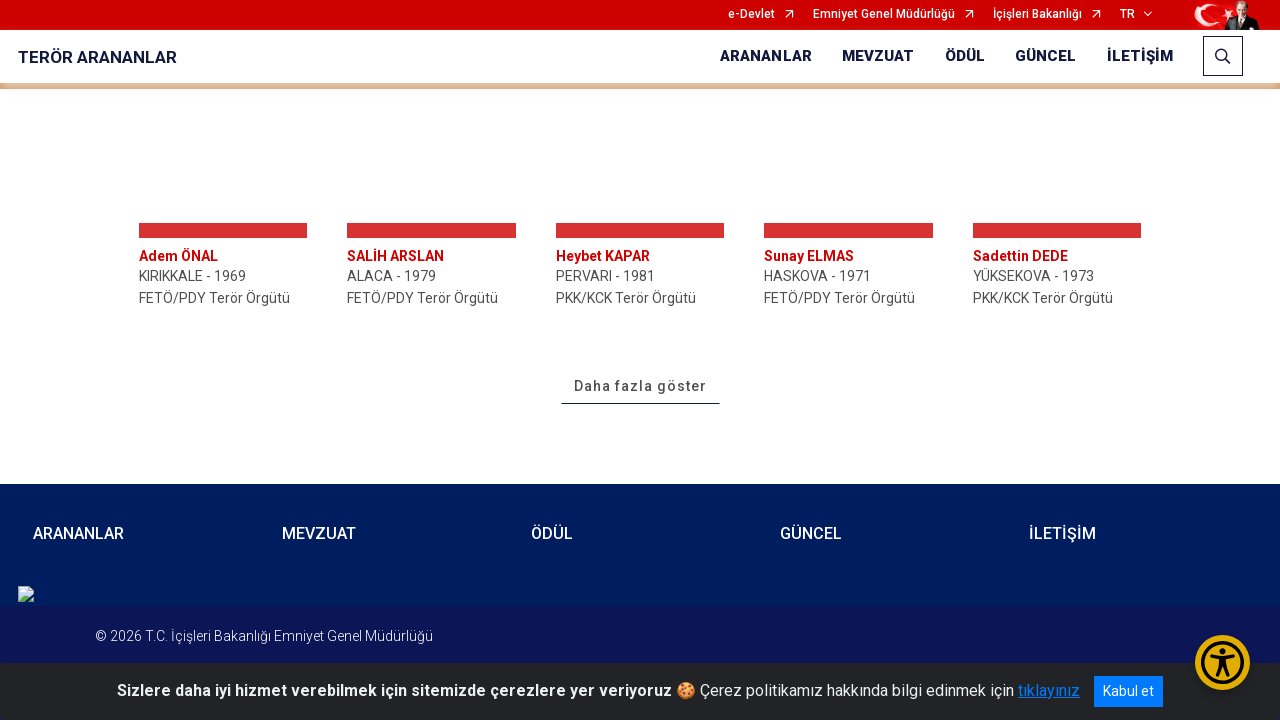

Clicked the load more button at (640, 386) on a#dahaFazlaYukleBtn
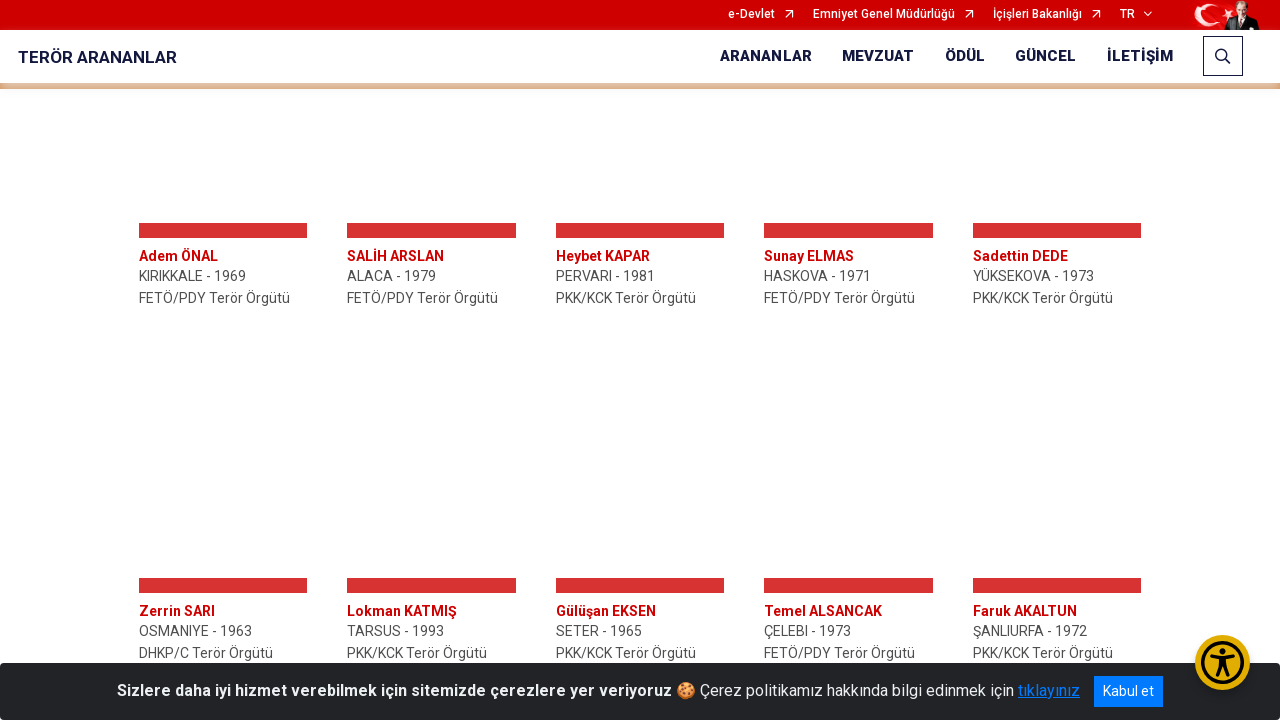

Retrieved style attribute of load more button
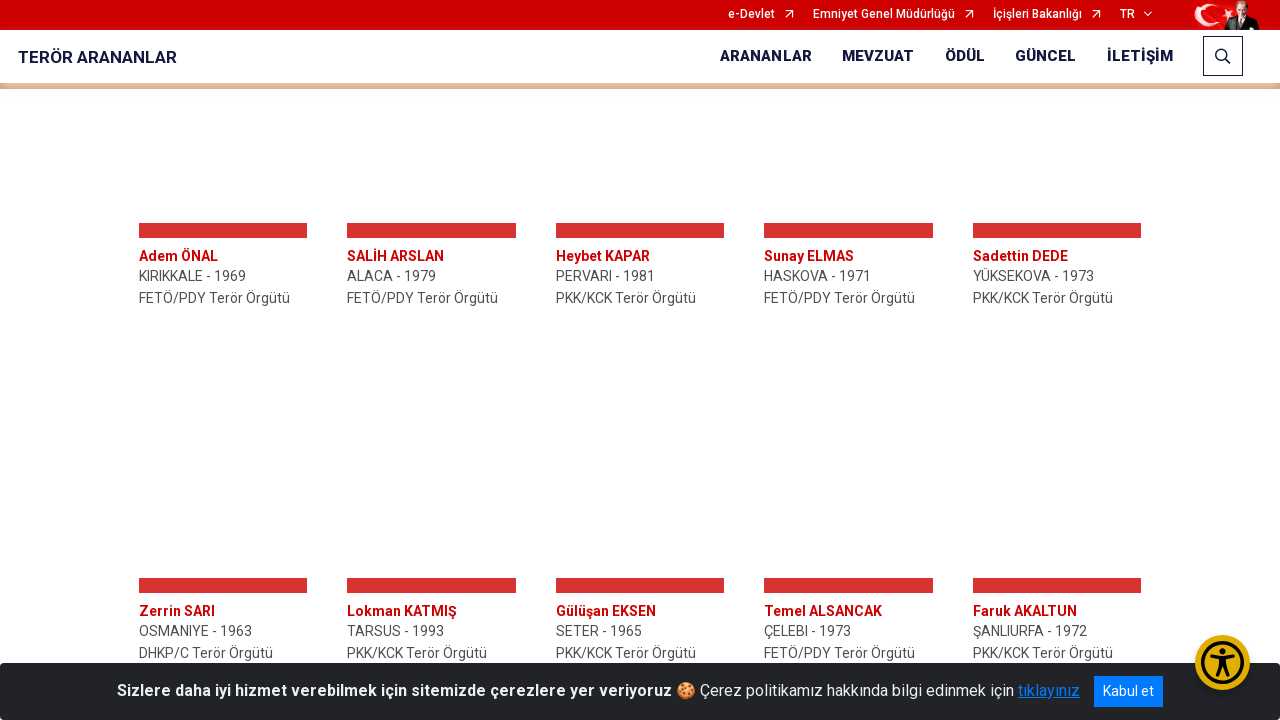

Scrolled load more button into view
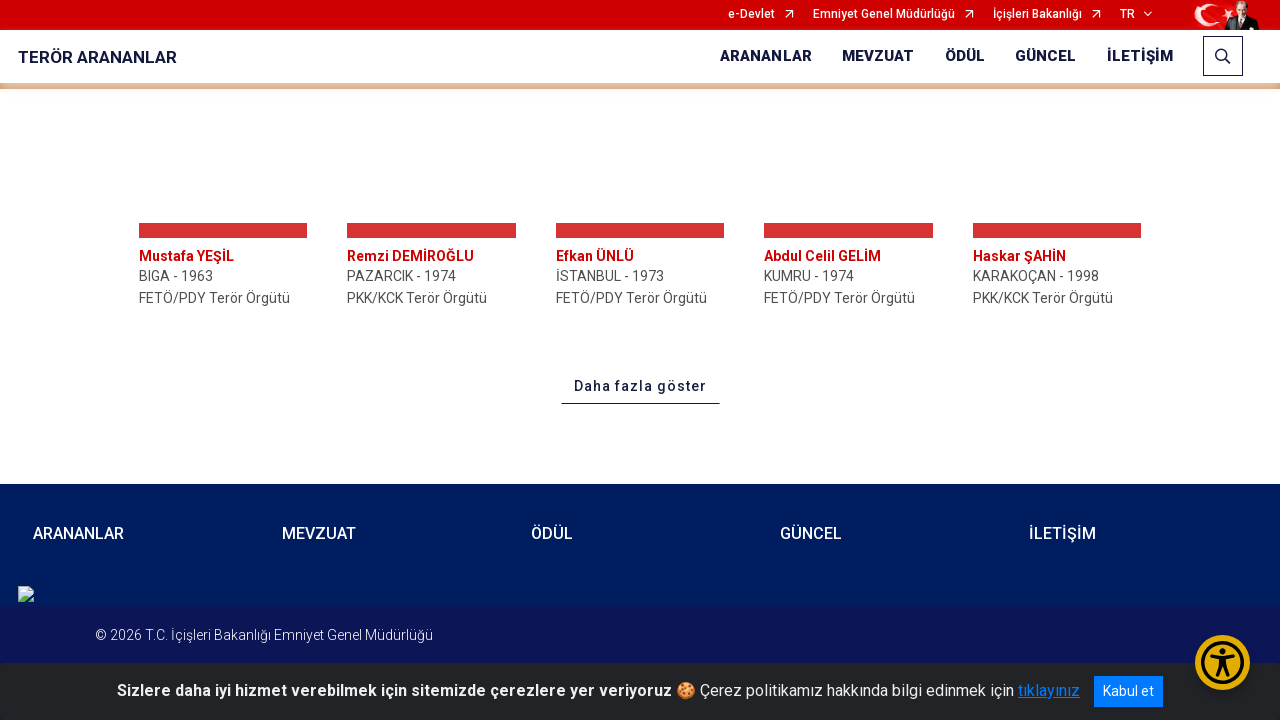

Waited 400ms for content to load
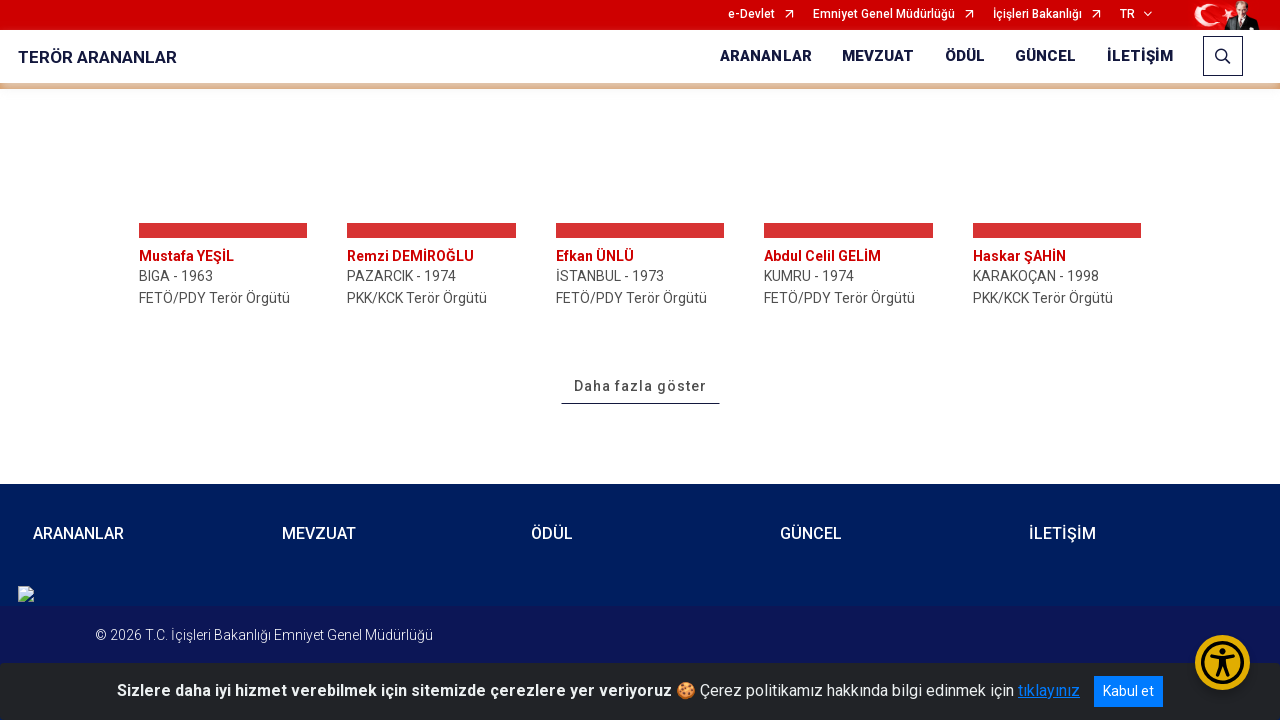

Clicked the load more button at (640, 386) on a#dahaFazlaYukleBtn
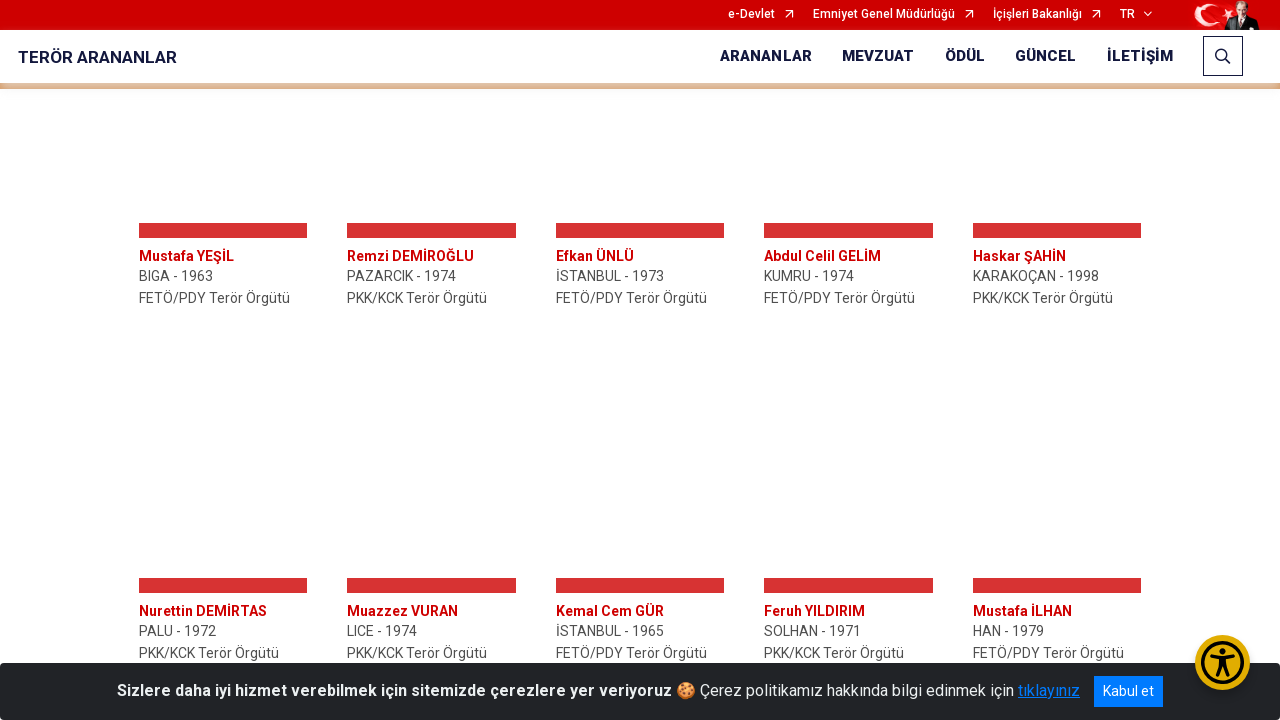

Retrieved style attribute of load more button
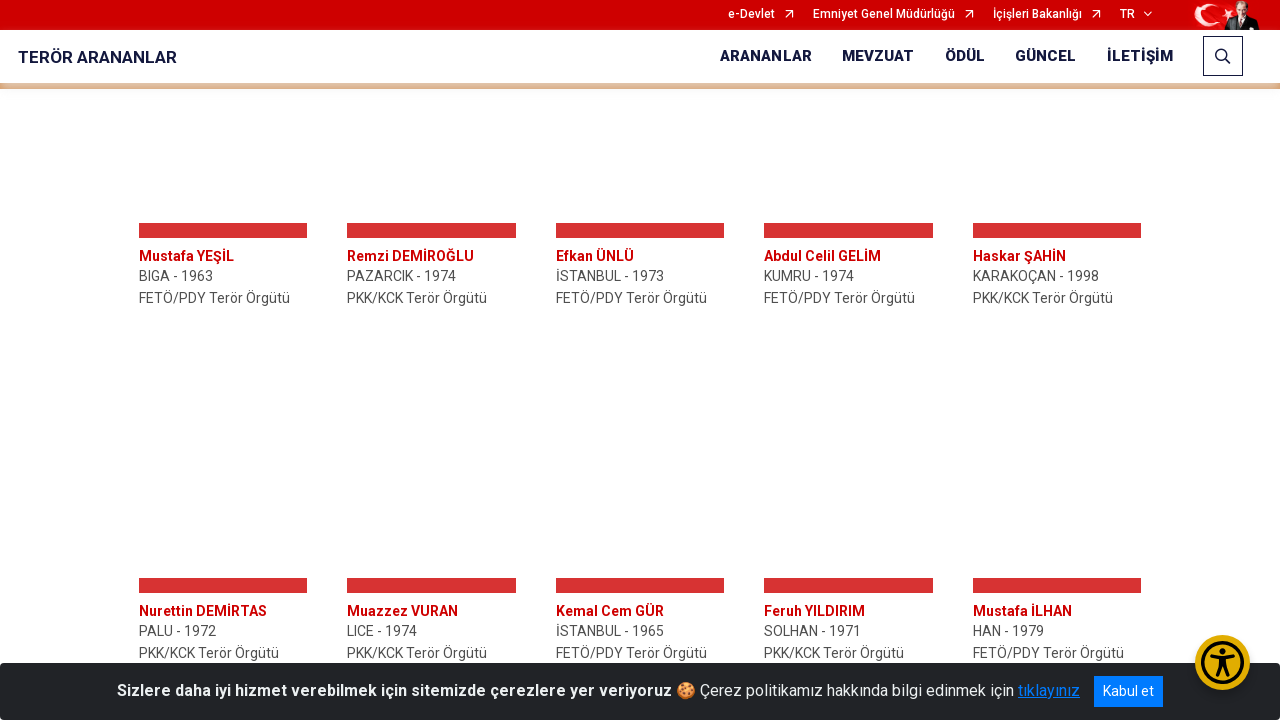

Scrolled load more button into view
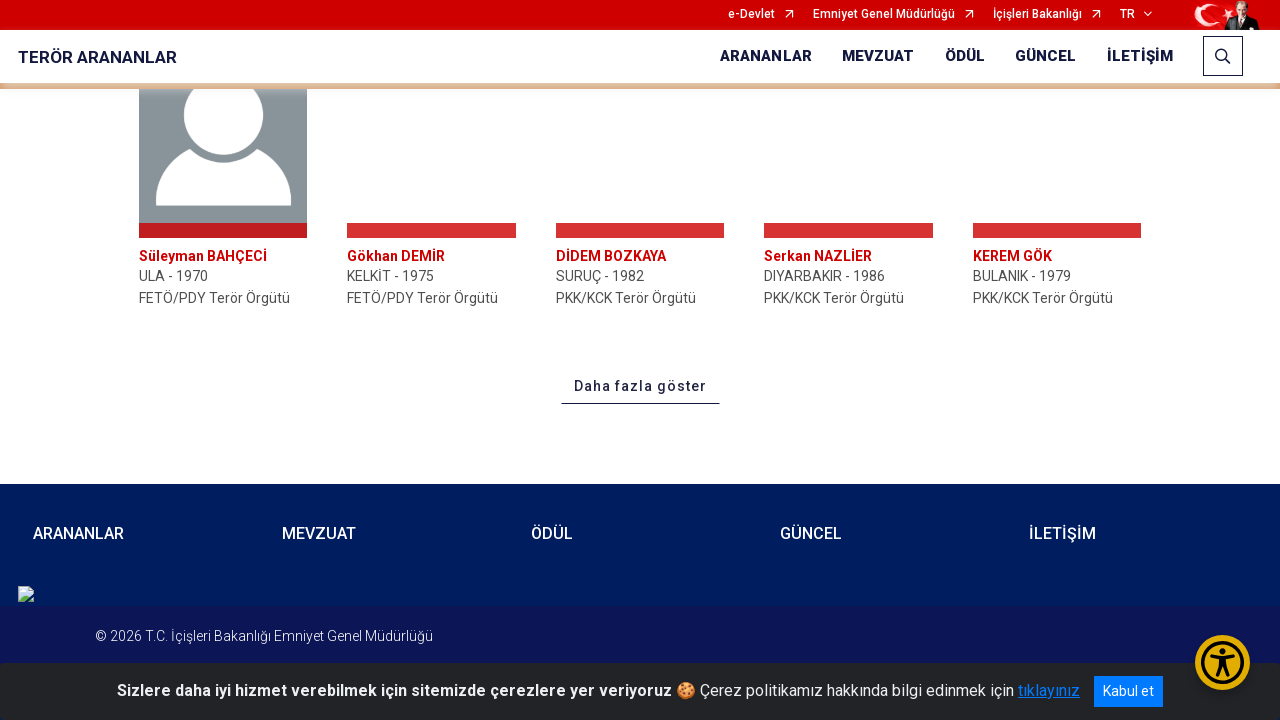

Waited 400ms for content to load
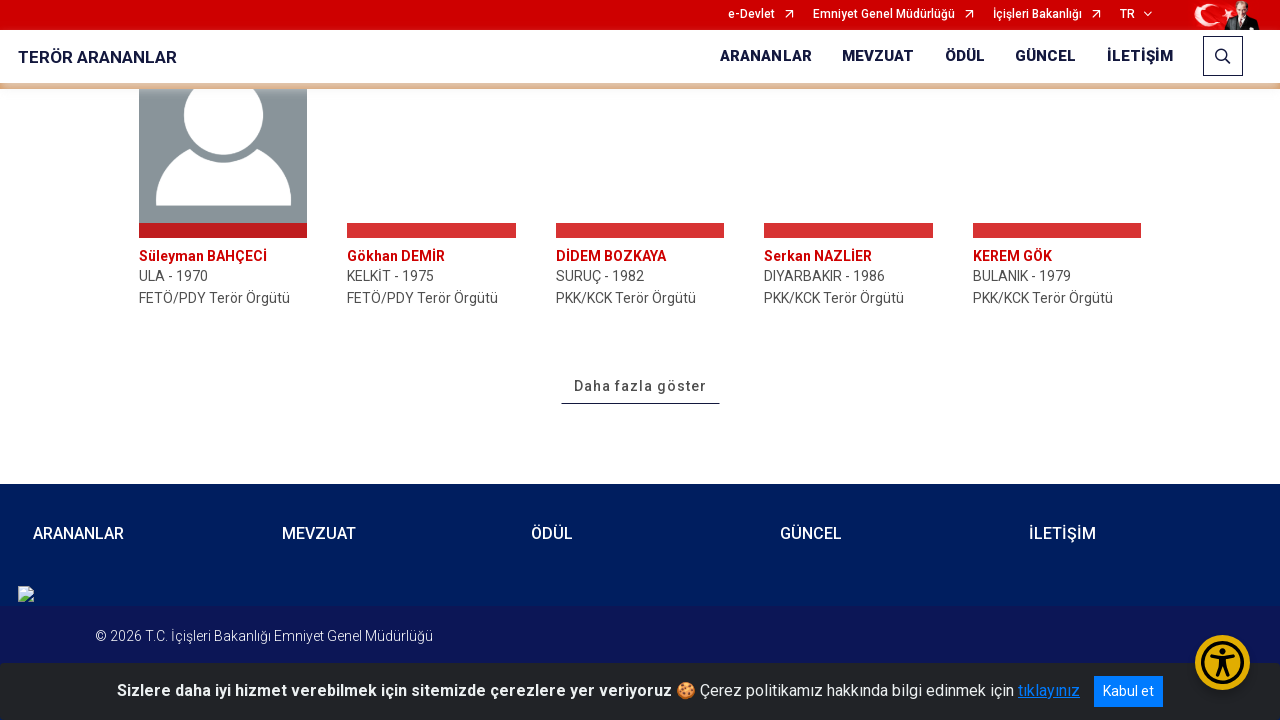

Clicked the load more button at (640, 387) on a#dahaFazlaYukleBtn
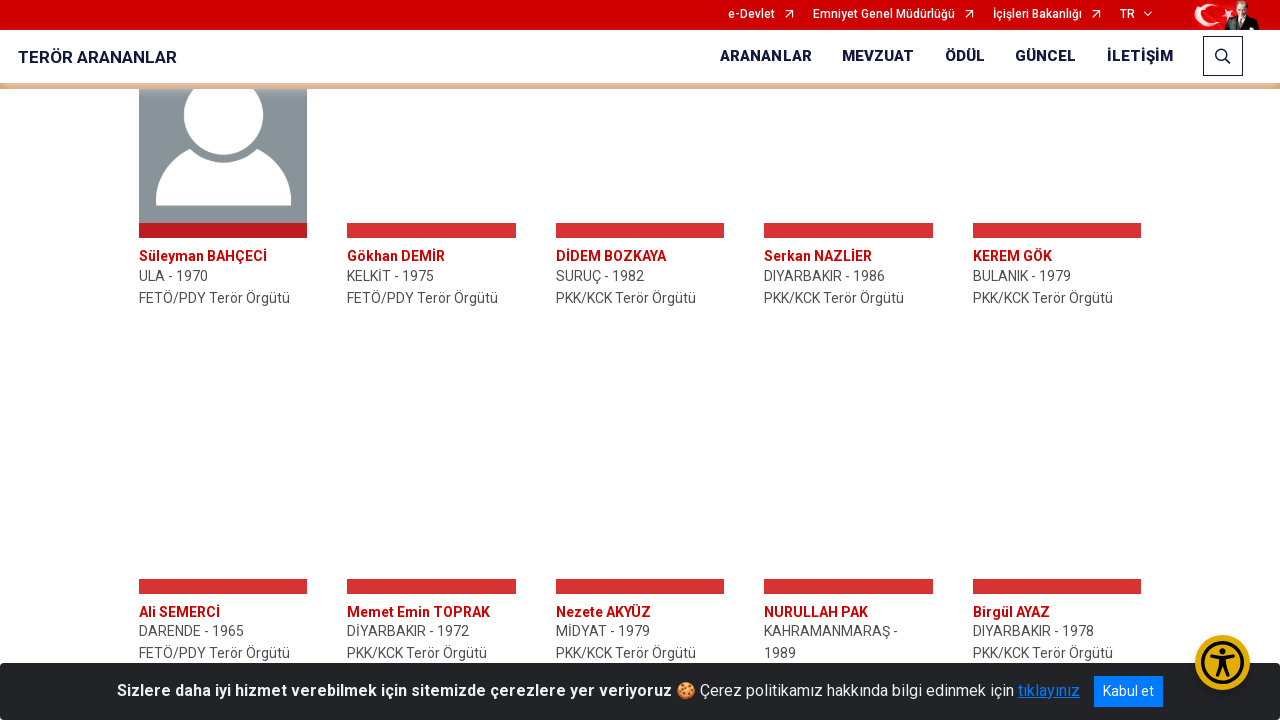

Retrieved style attribute of load more button
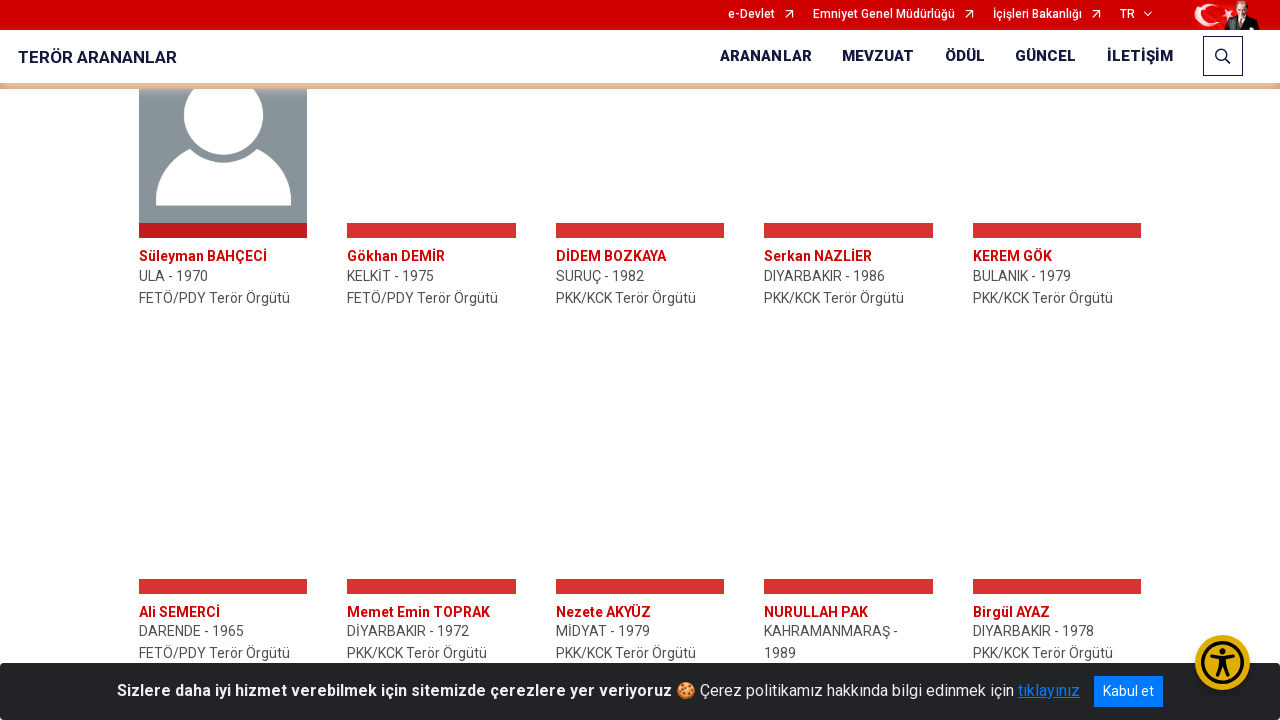

Scrolled load more button into view
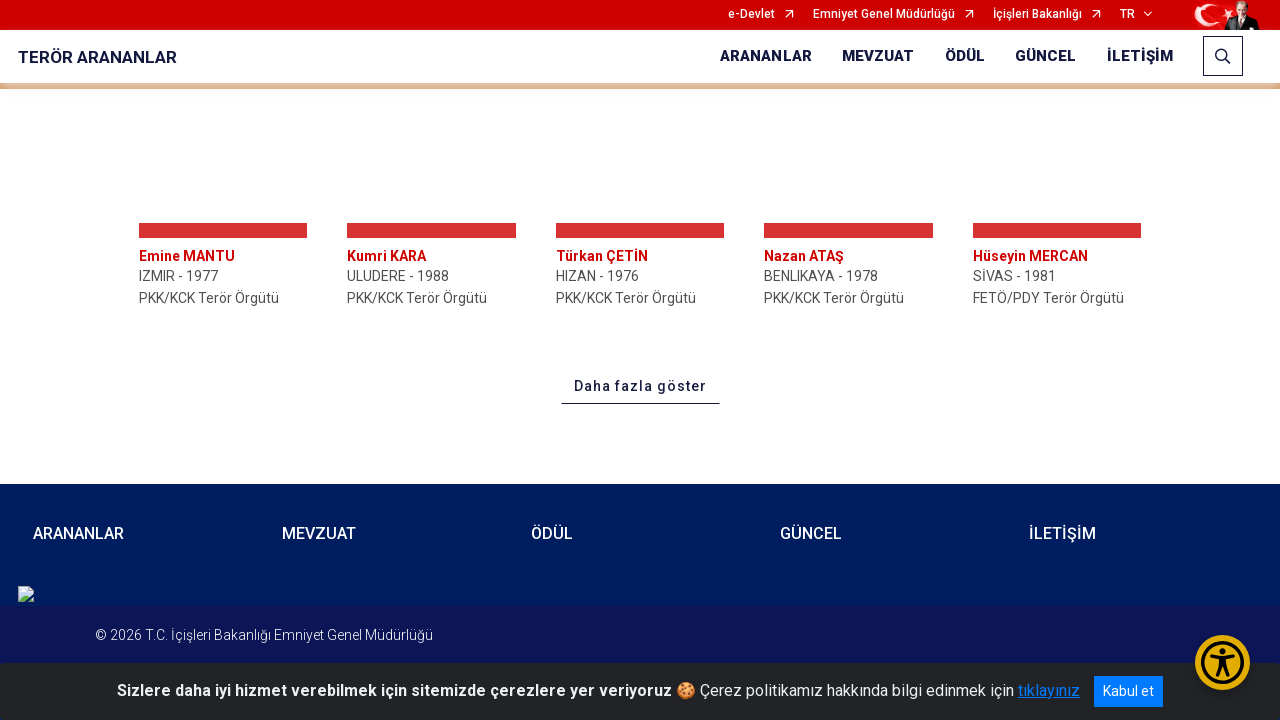

Waited 400ms for content to load
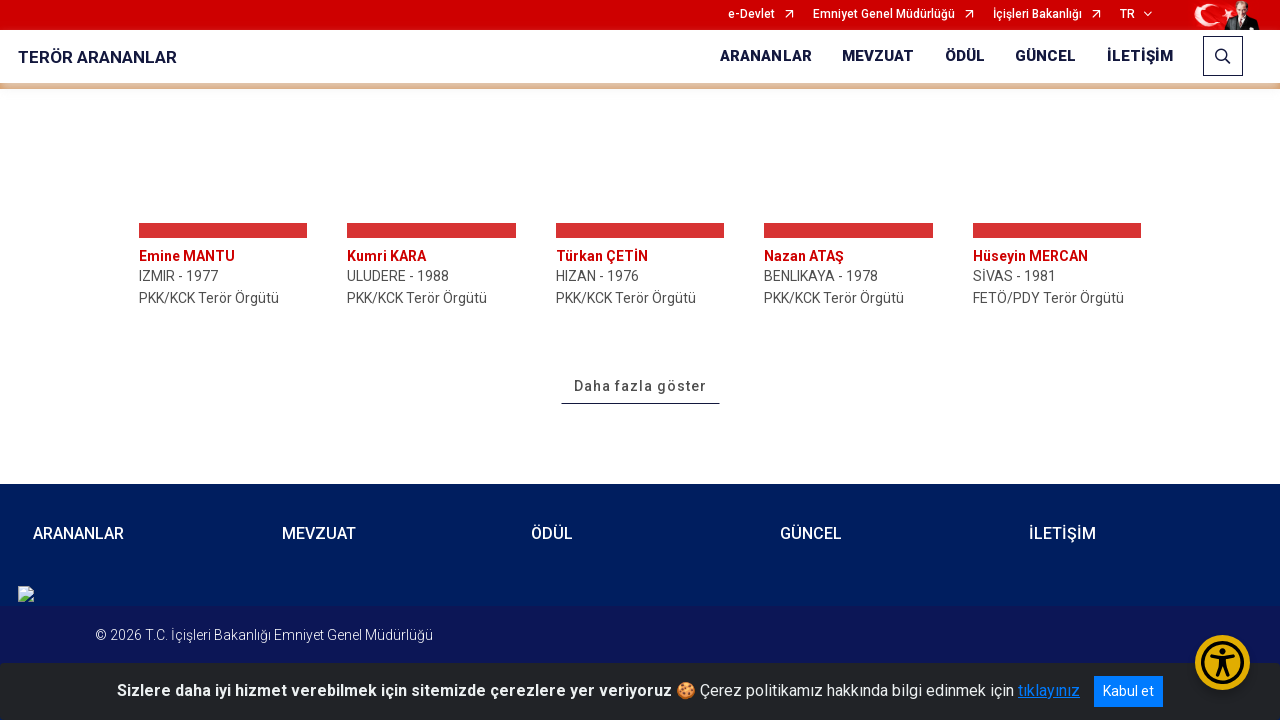

Clicked the load more button at (640, 386) on a#dahaFazlaYukleBtn
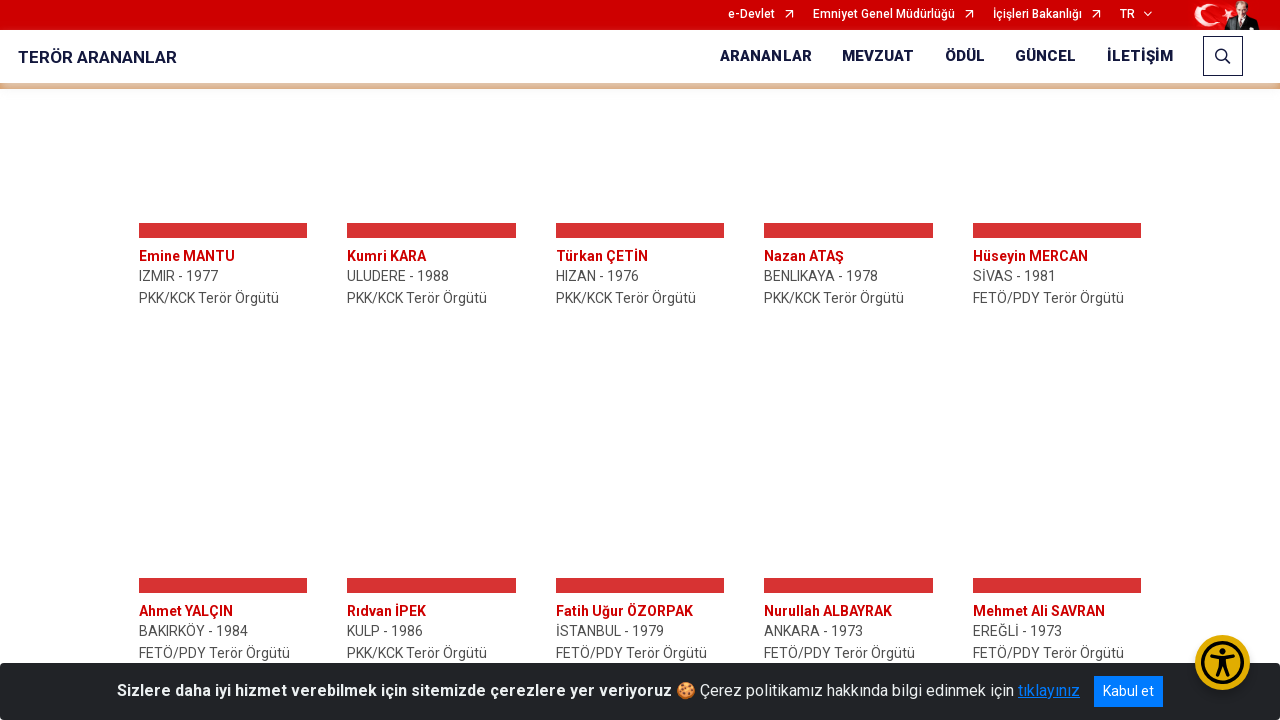

Retrieved style attribute of load more button
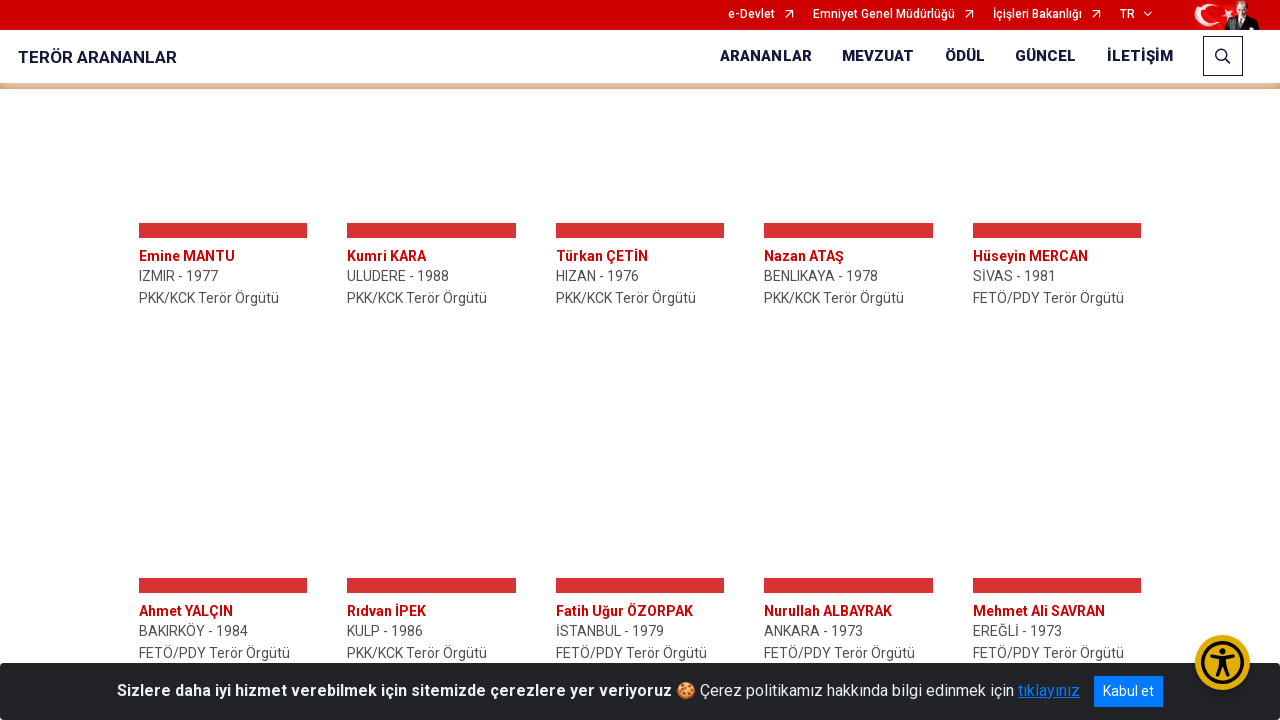

Scrolled load more button into view
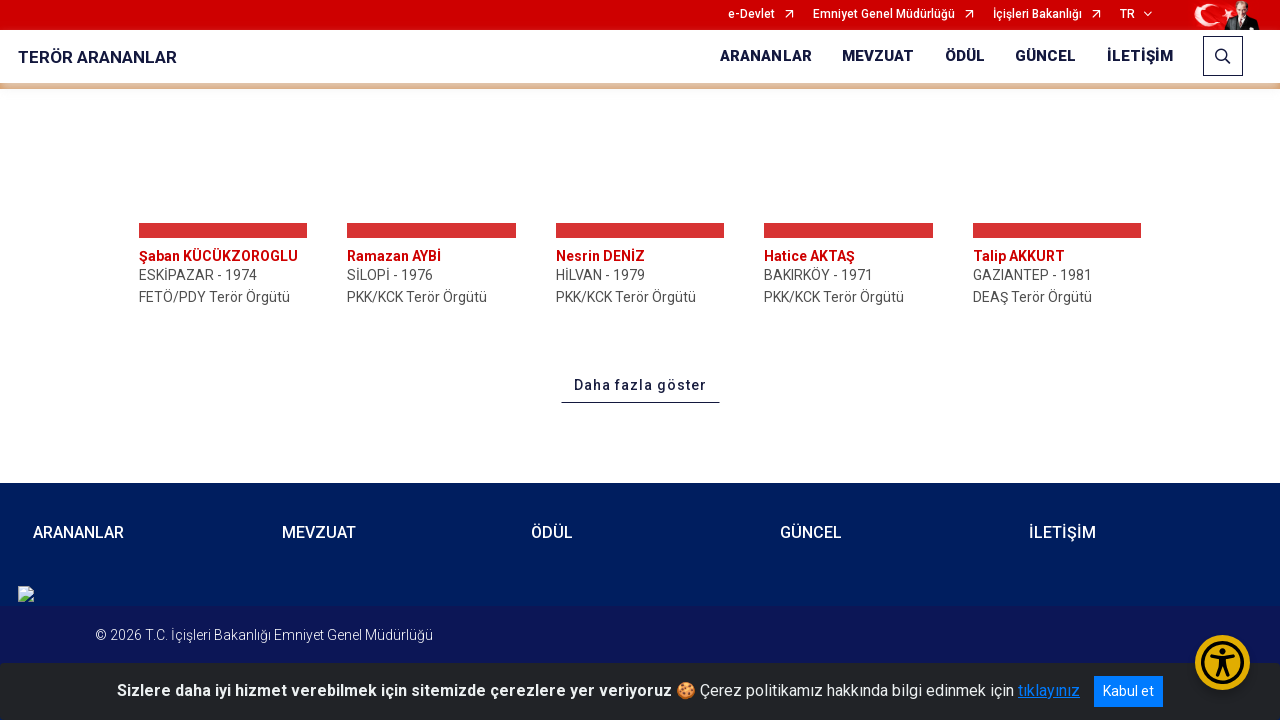

Waited 400ms for content to load
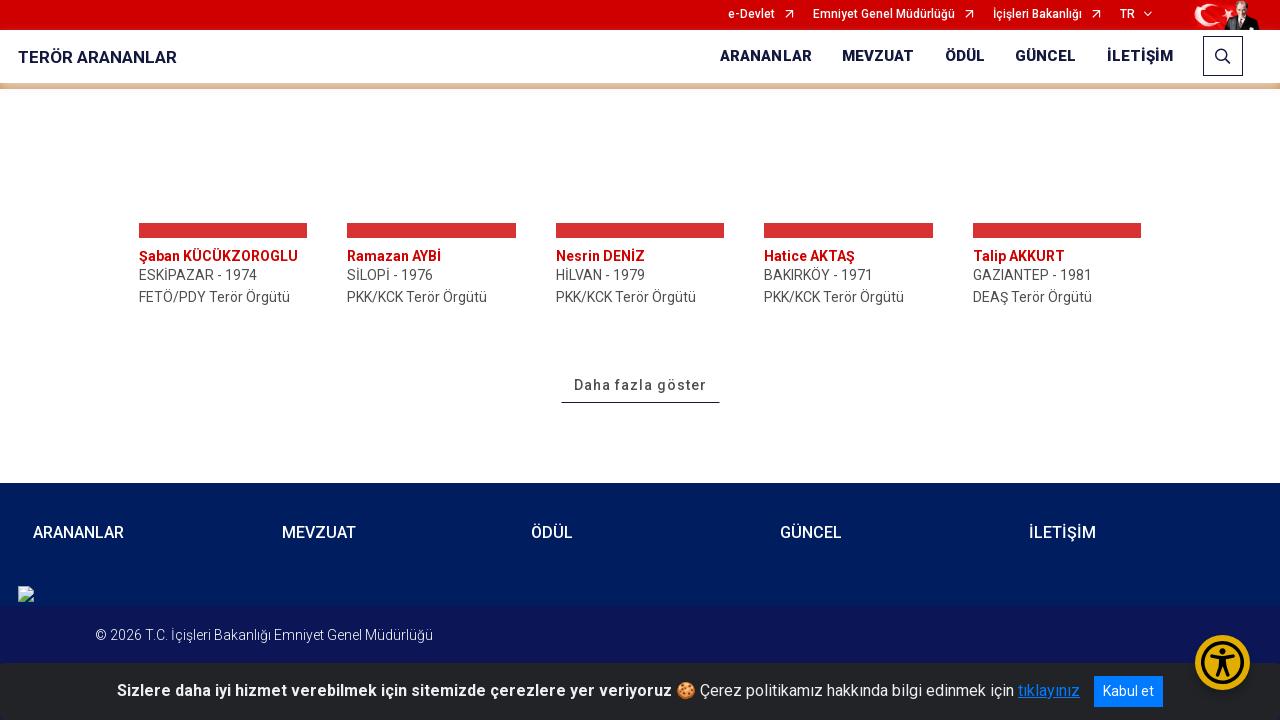

Clicked the load more button at (640, 386) on a#dahaFazlaYukleBtn
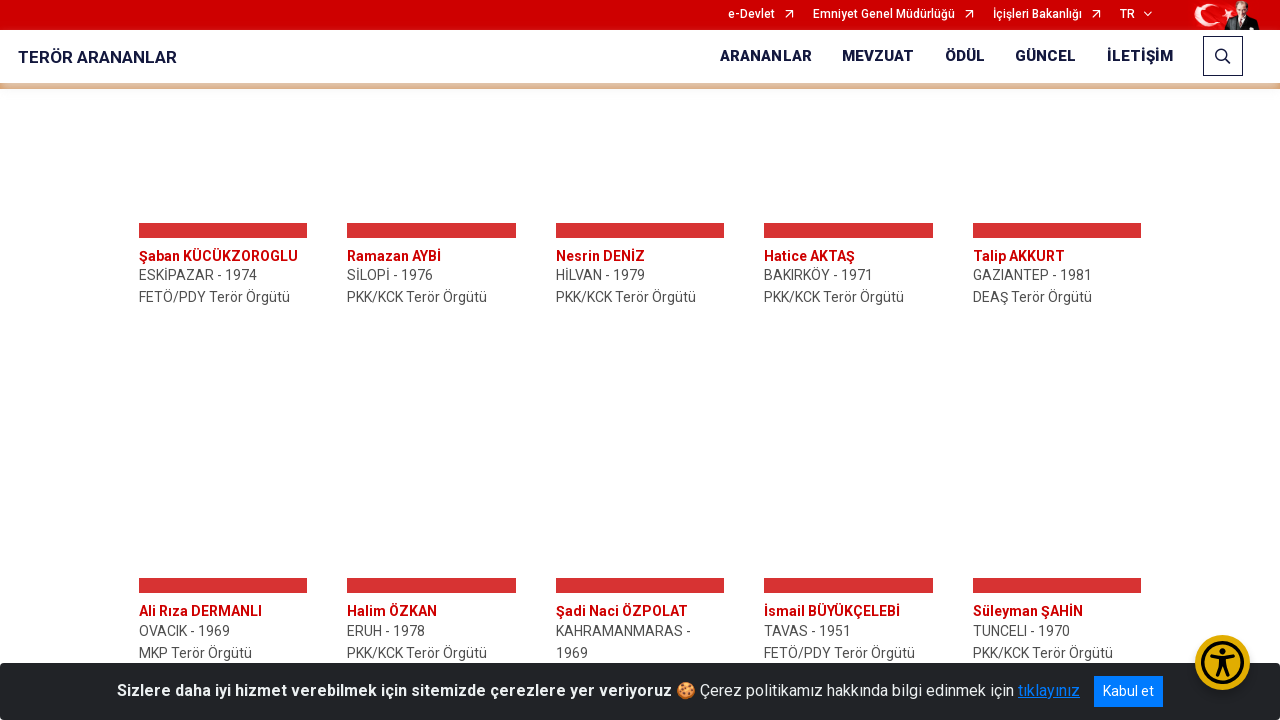

Retrieved style attribute of load more button
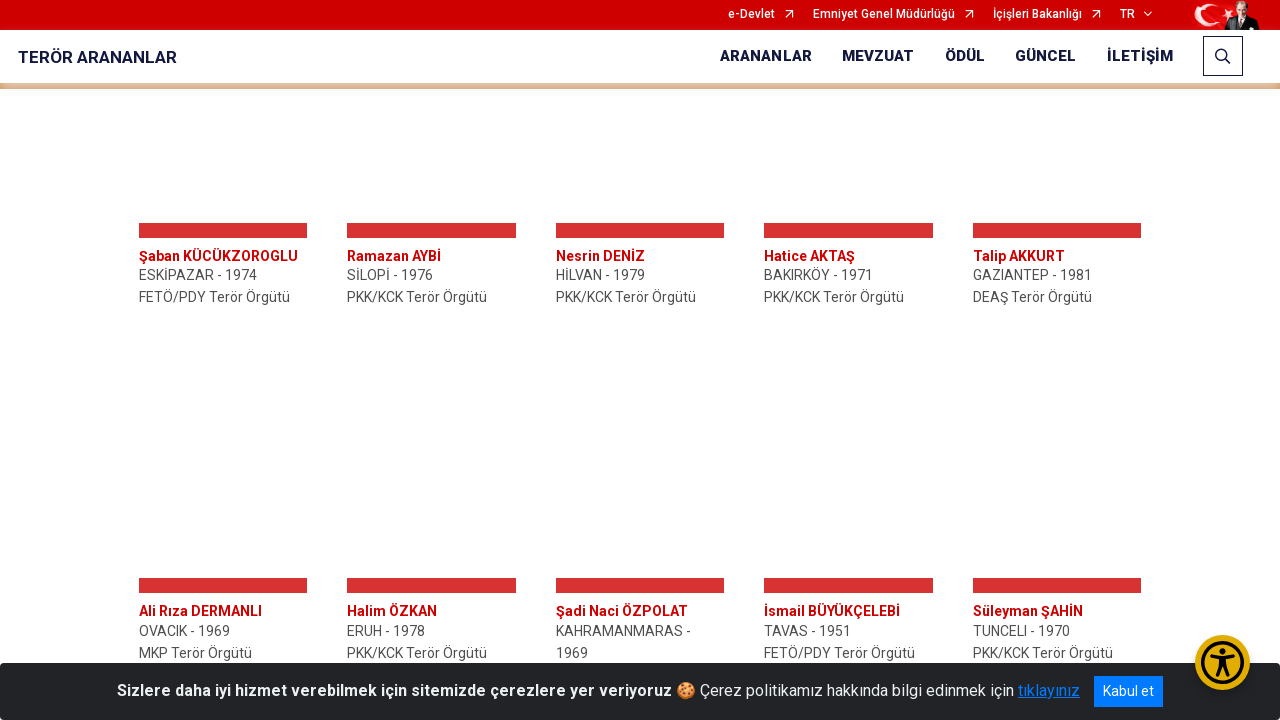

Scrolled load more button into view
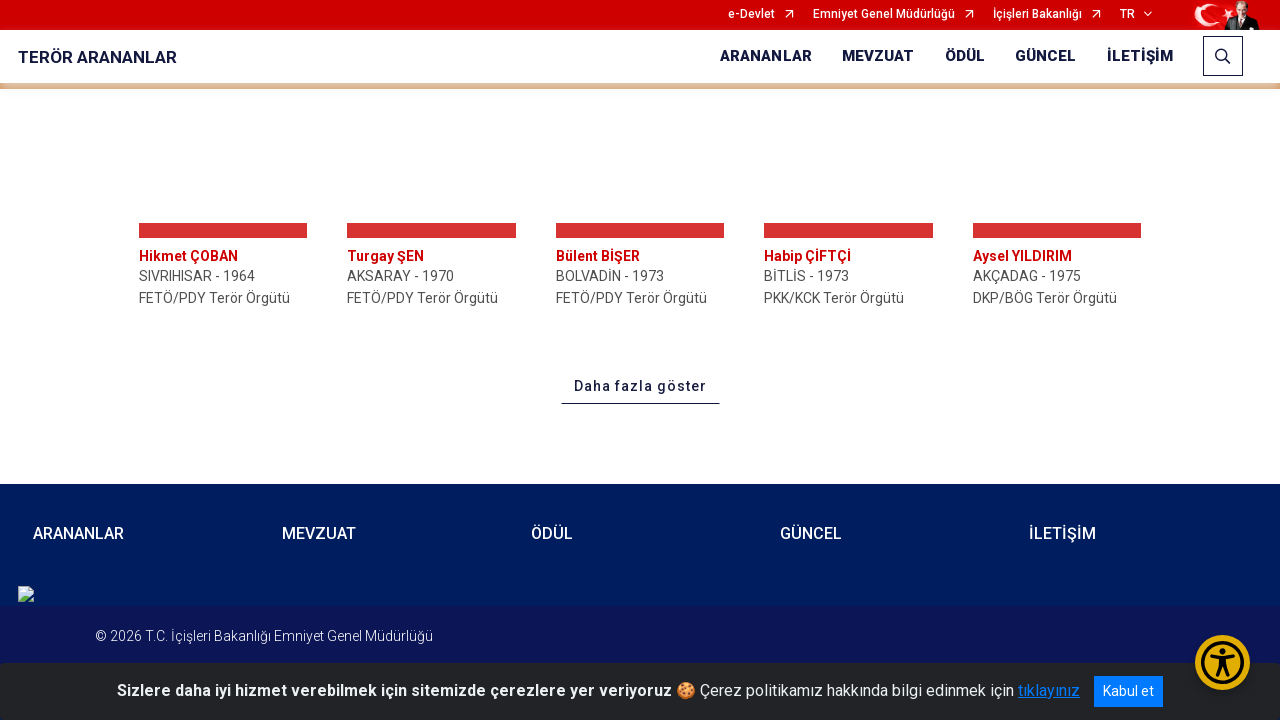

Waited 400ms for content to load
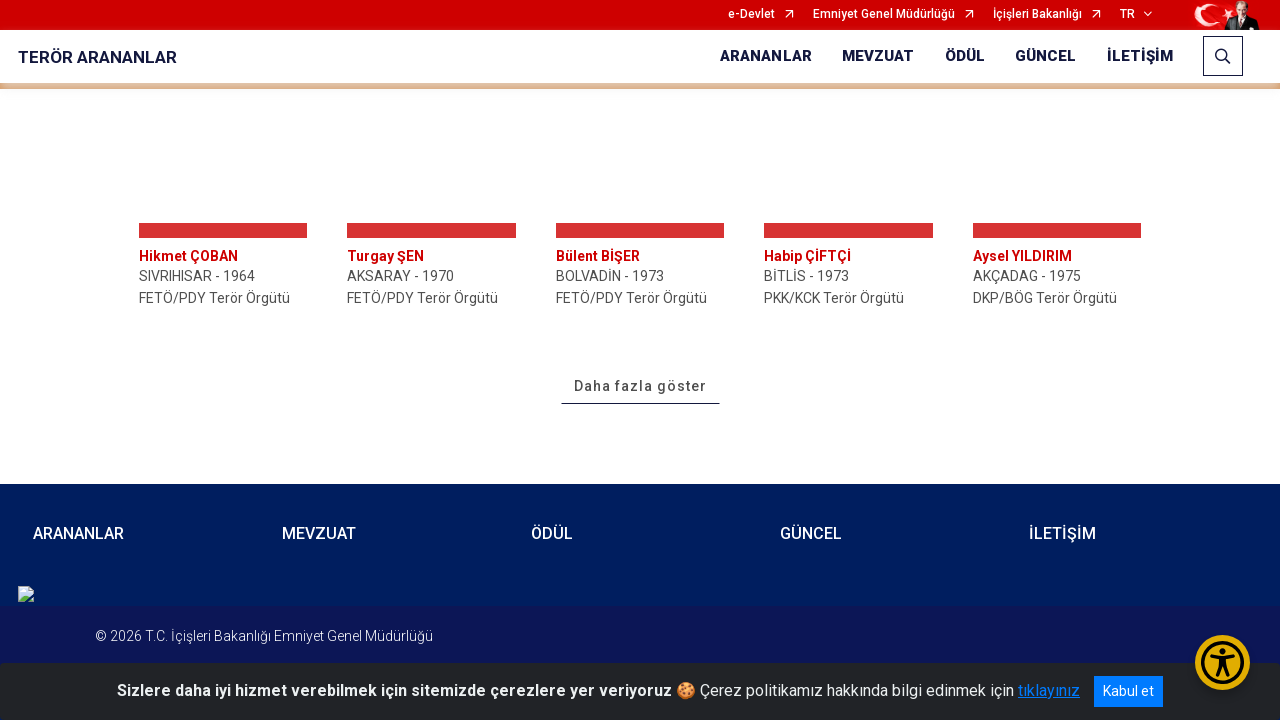

Clicked the load more button at (640, 387) on a#dahaFazlaYukleBtn
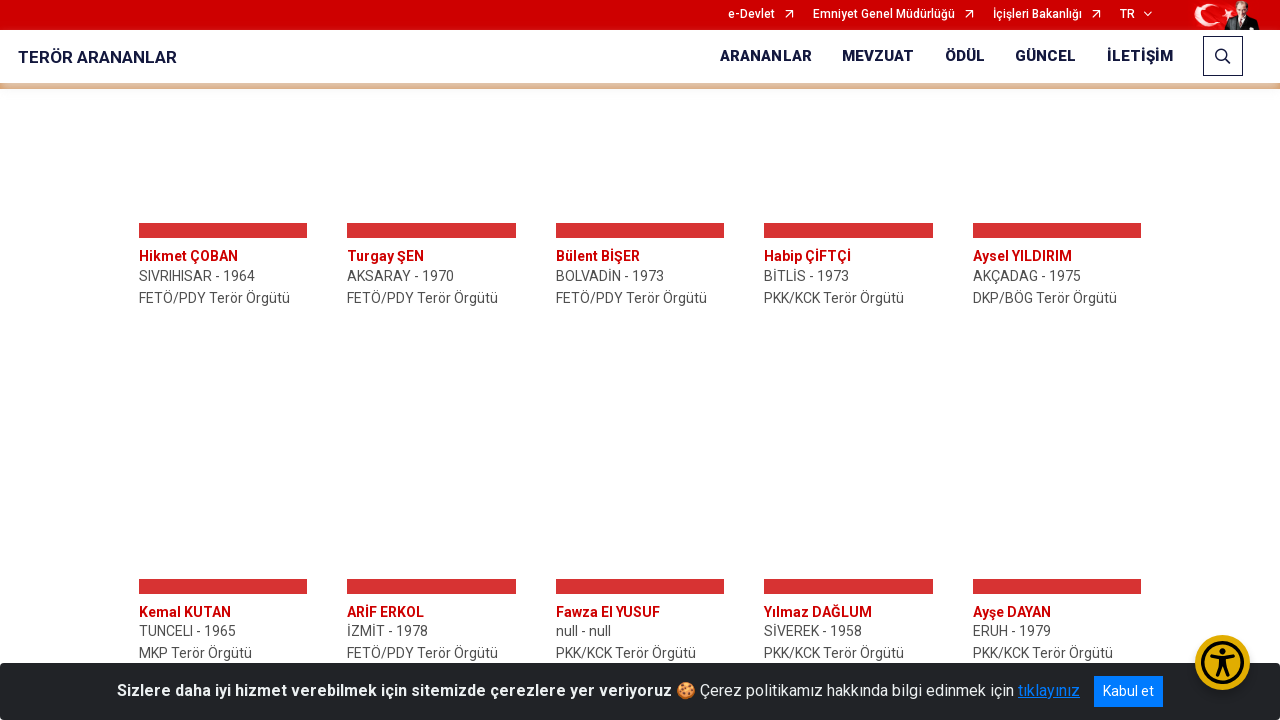

Retrieved style attribute of load more button
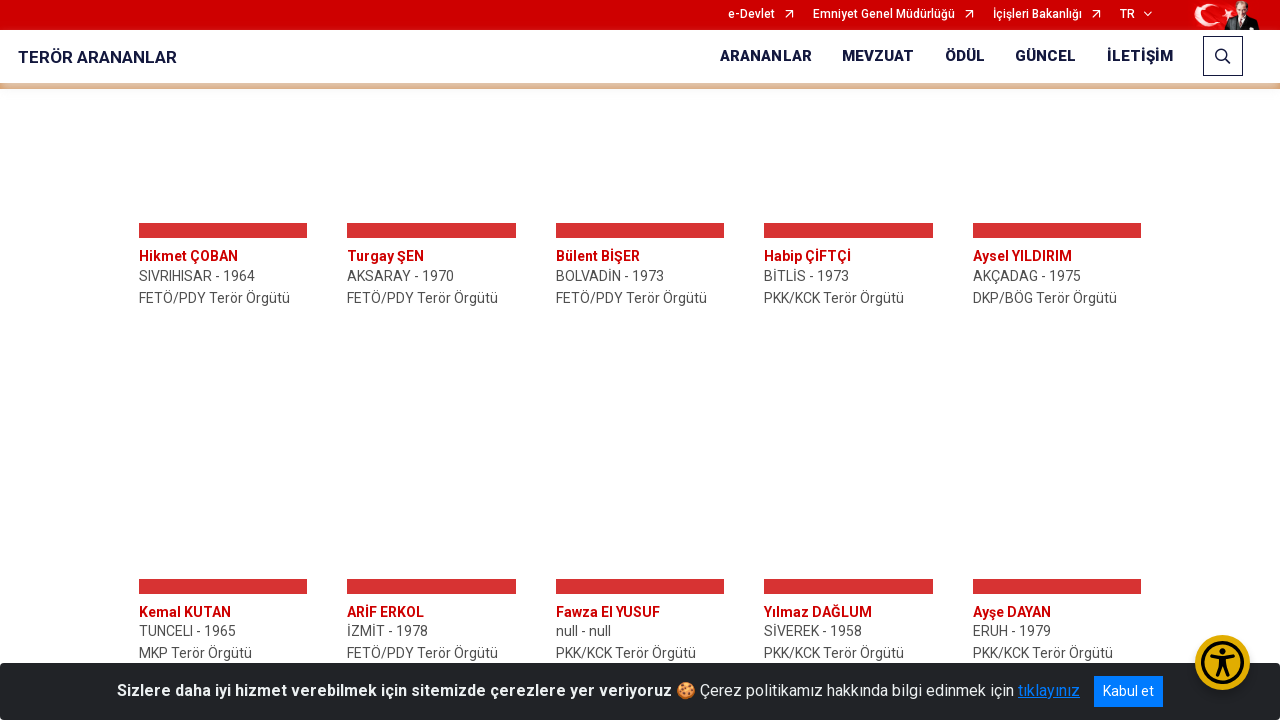

Scrolled load more button into view
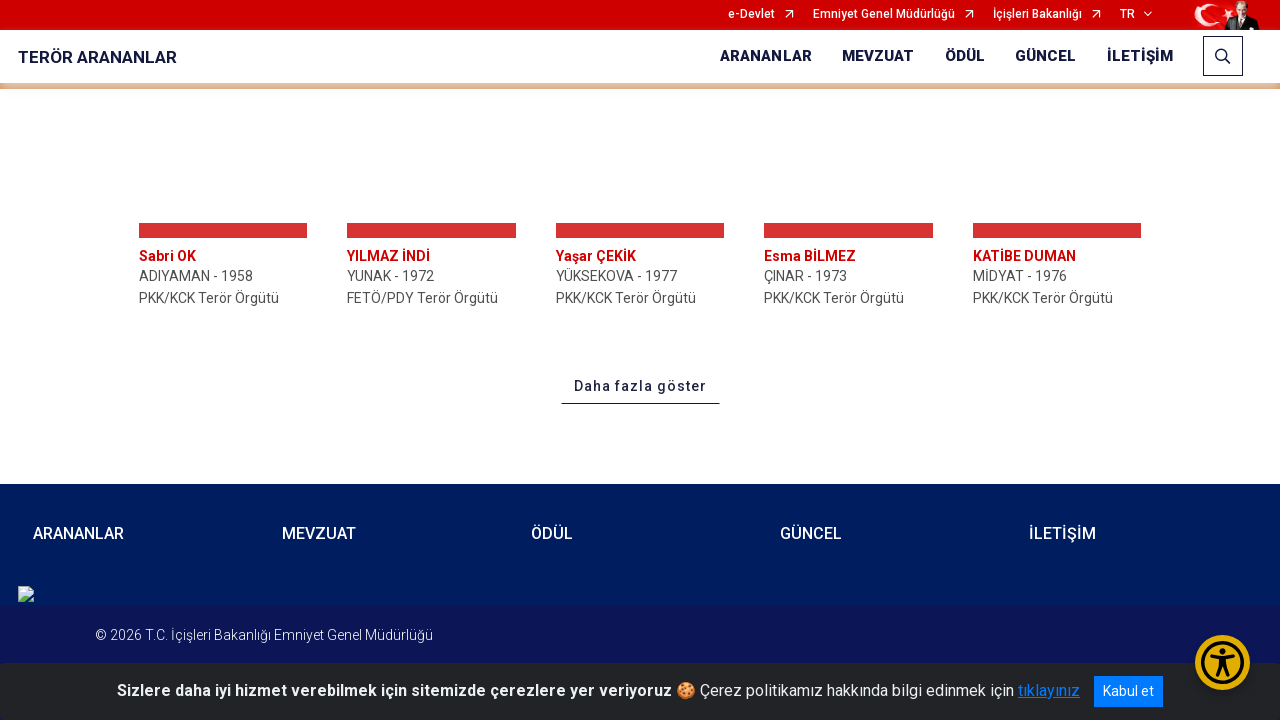

Waited 400ms for content to load
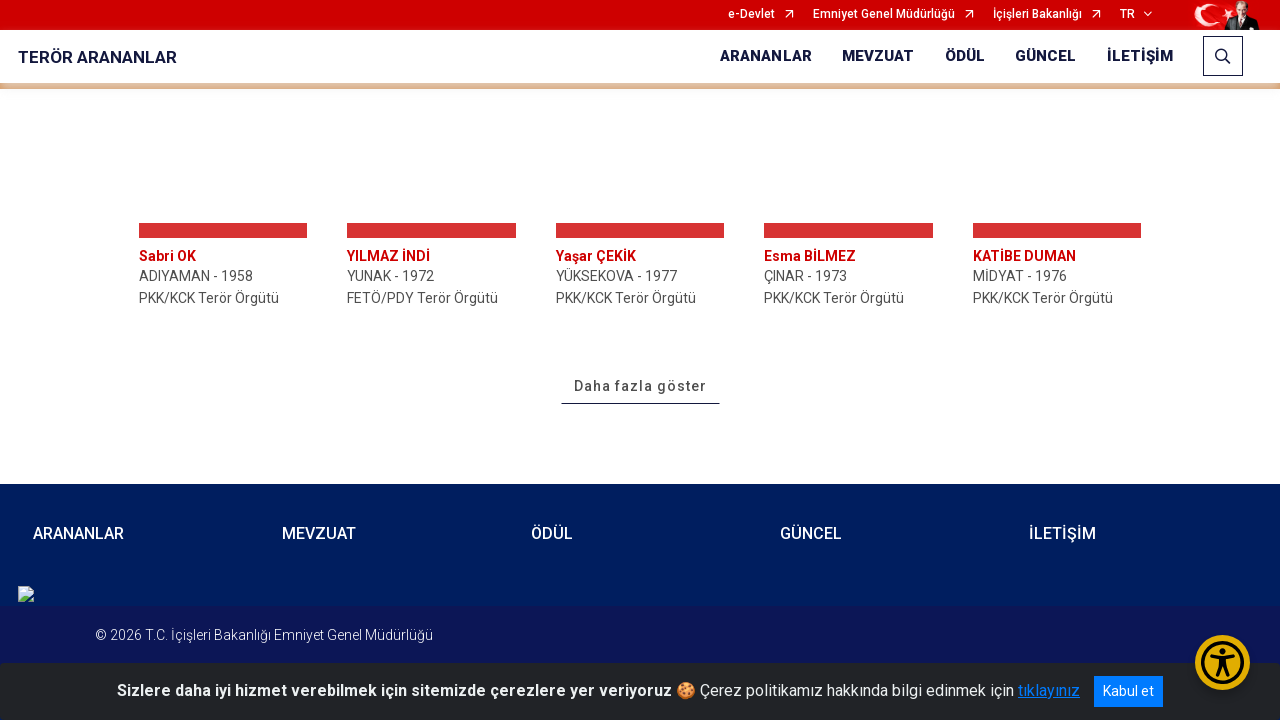

Clicked the load more button at (640, 386) on a#dahaFazlaYukleBtn
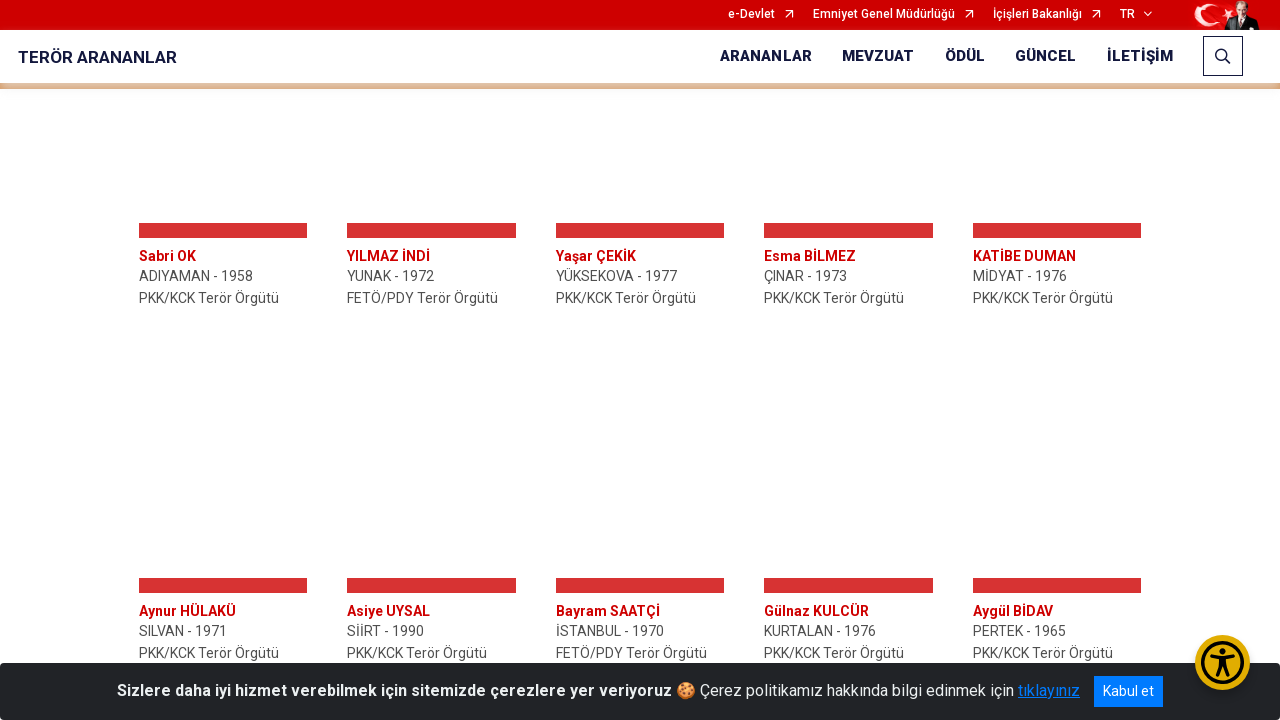

Retrieved style attribute of load more button
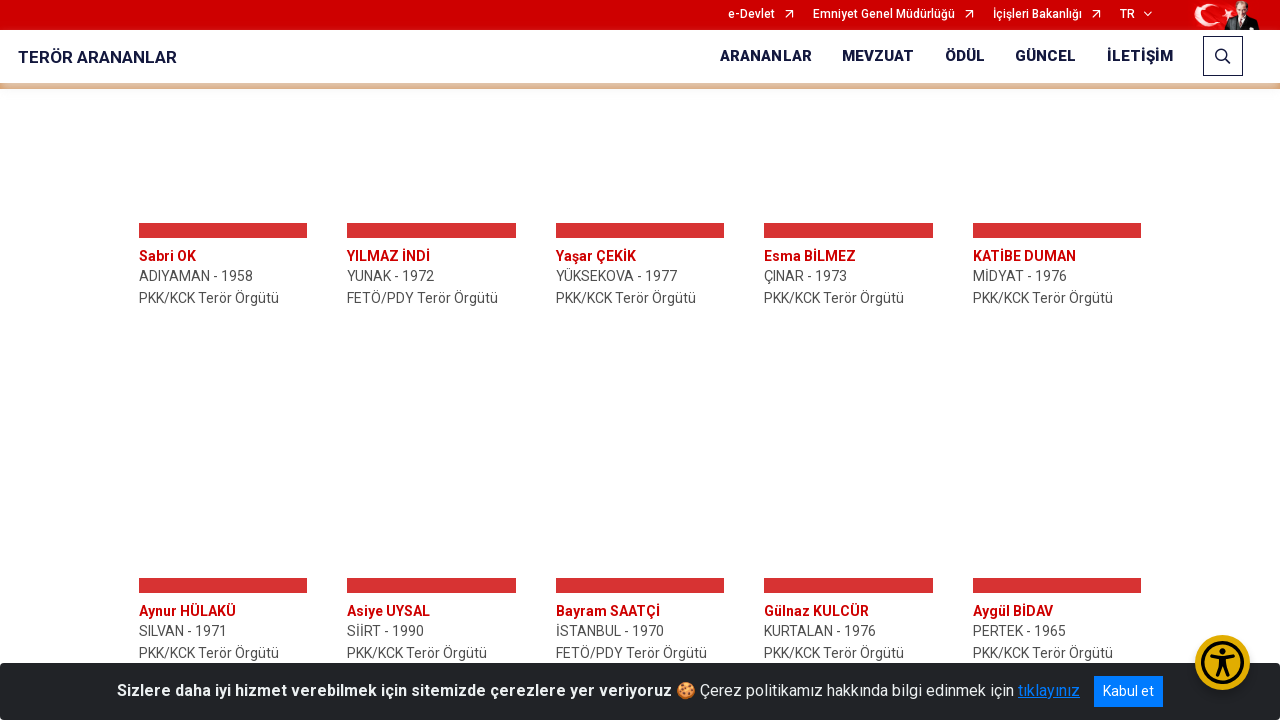

Scrolled load more button into view
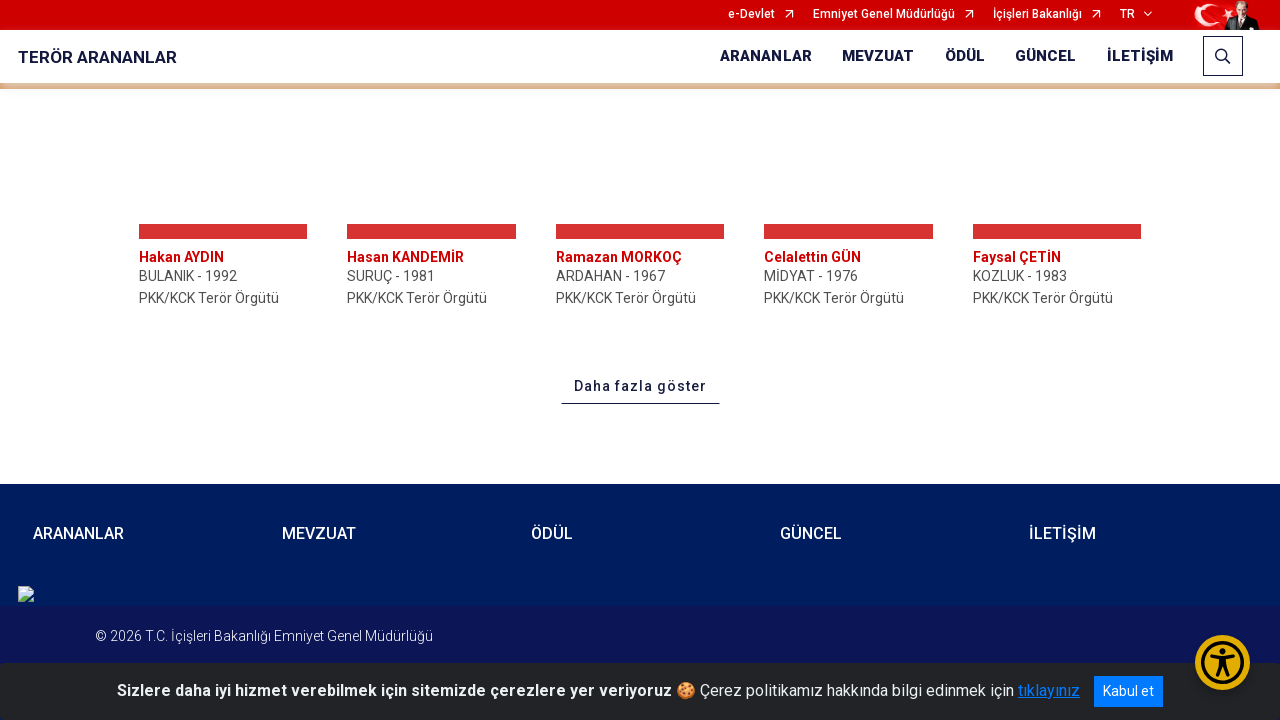

Waited 400ms for content to load
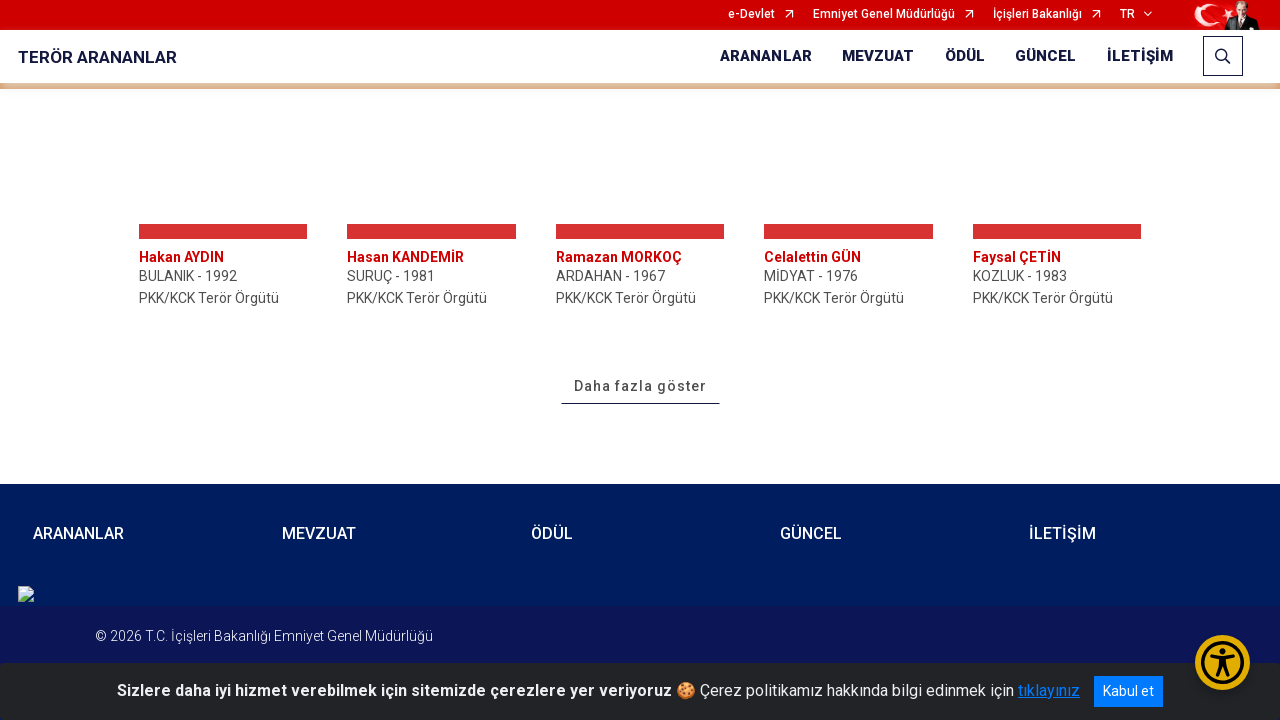

Clicked the load more button at (640, 387) on a#dahaFazlaYukleBtn
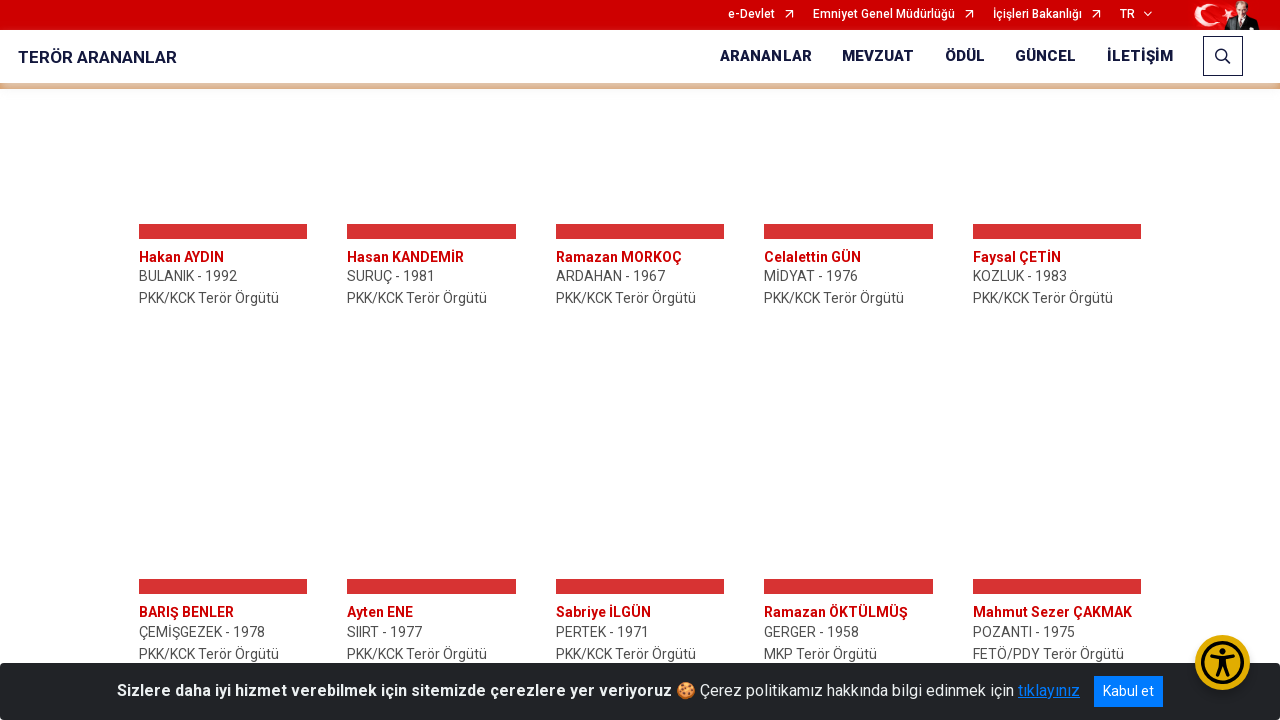

Retrieved style attribute of load more button
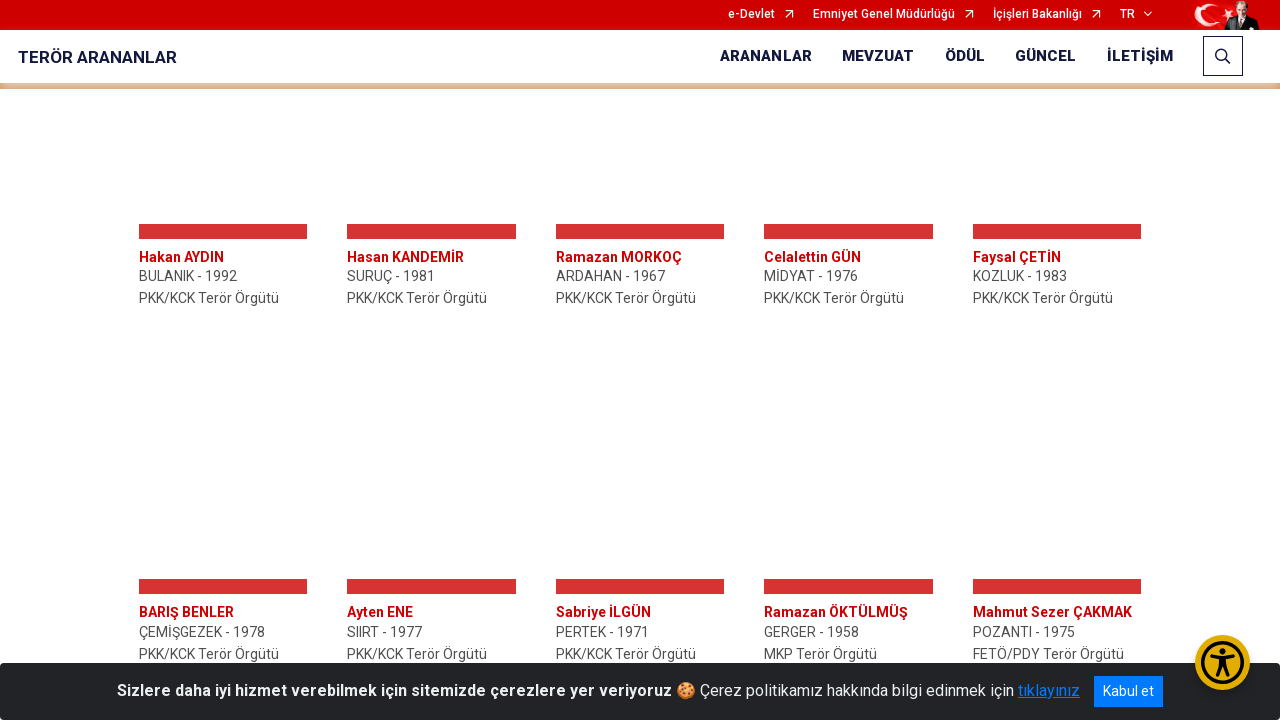

Scrolled load more button into view
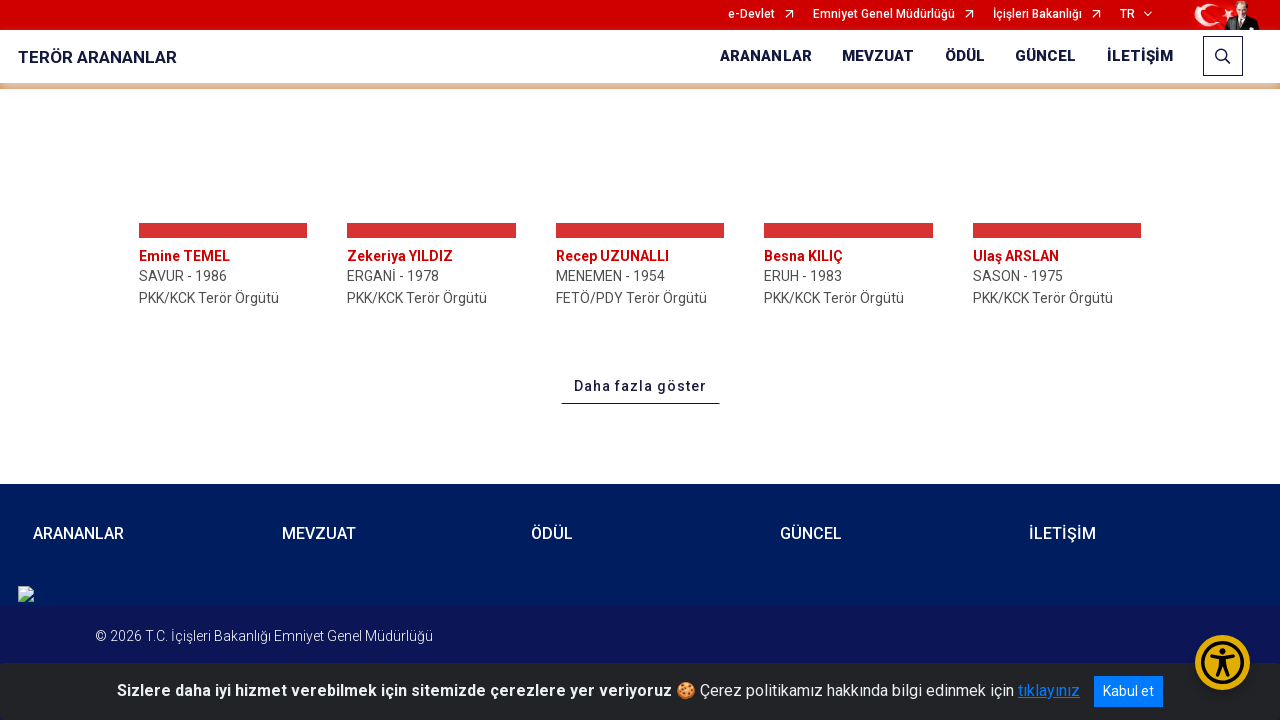

Waited 400ms for content to load
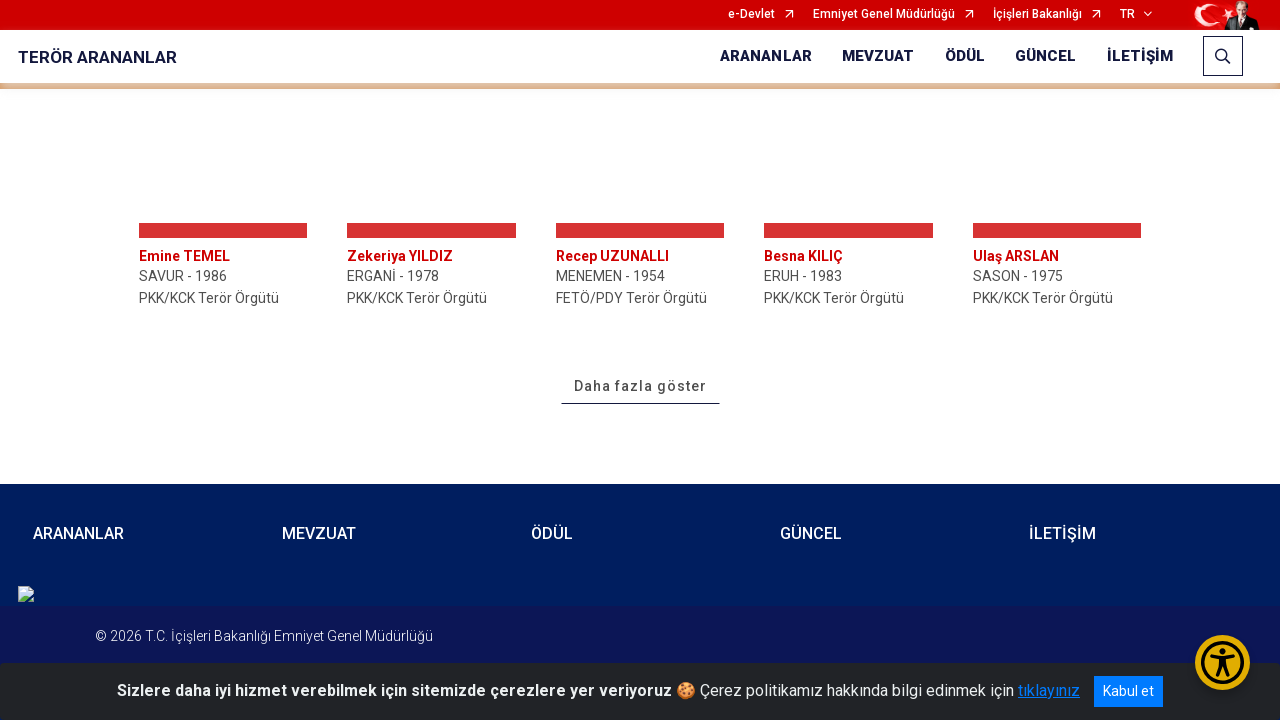

Clicked the load more button at (640, 386) on a#dahaFazlaYukleBtn
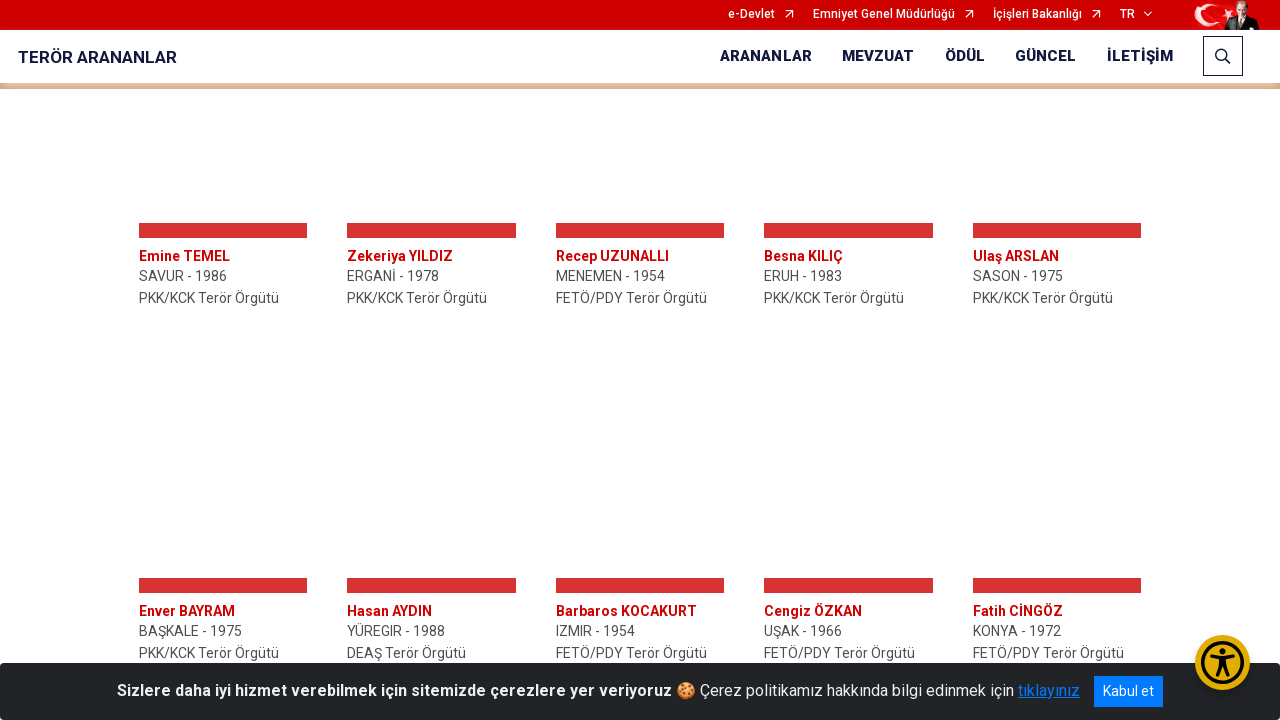

Retrieved style attribute of load more button
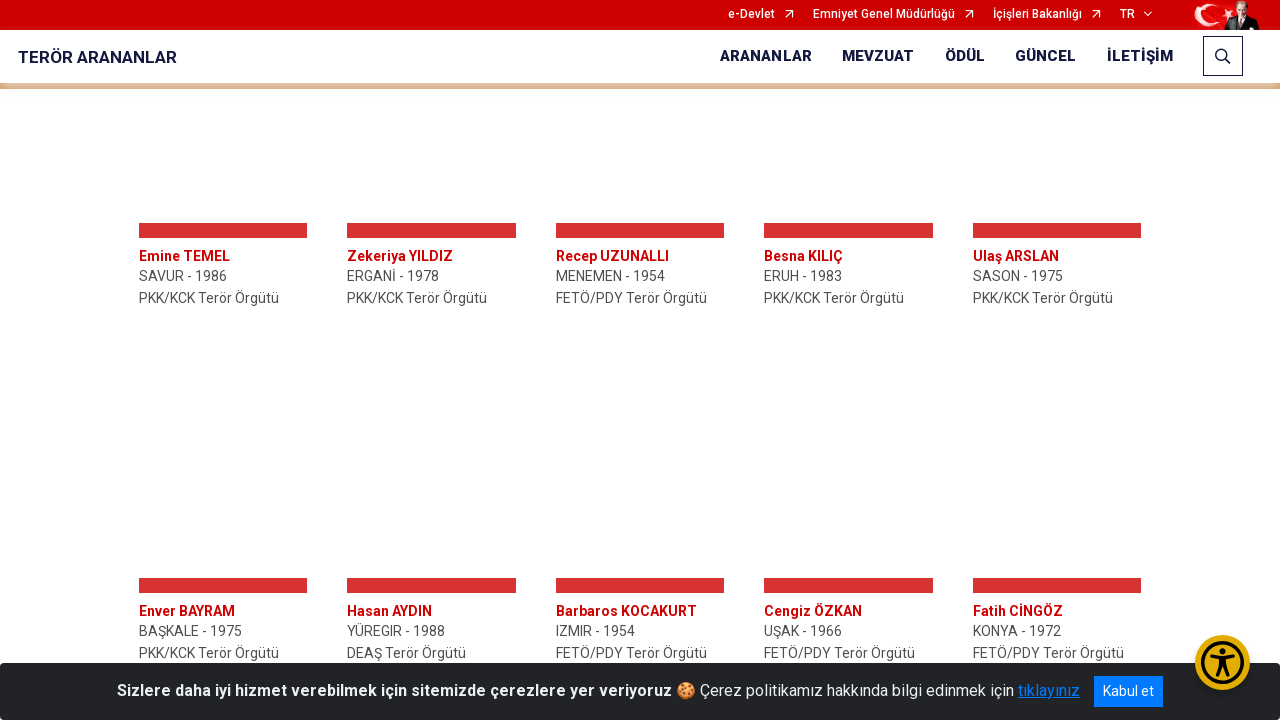

Scrolled load more button into view
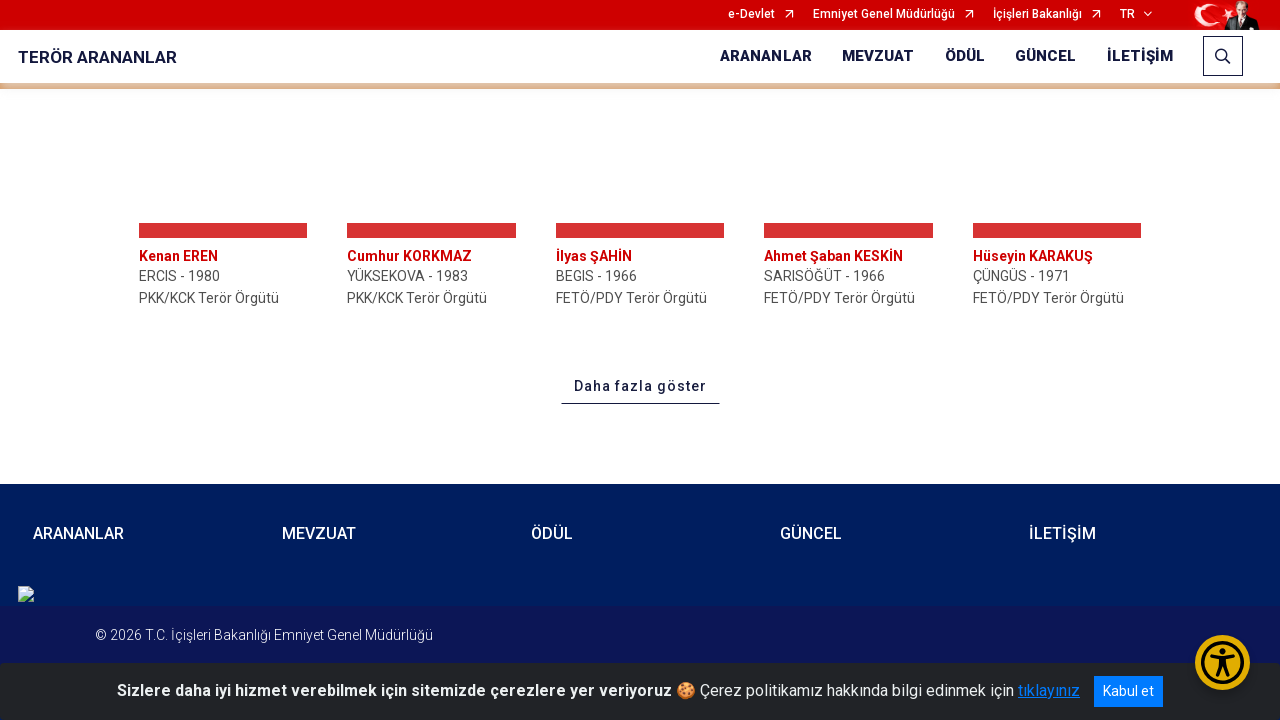

Waited 400ms for content to load
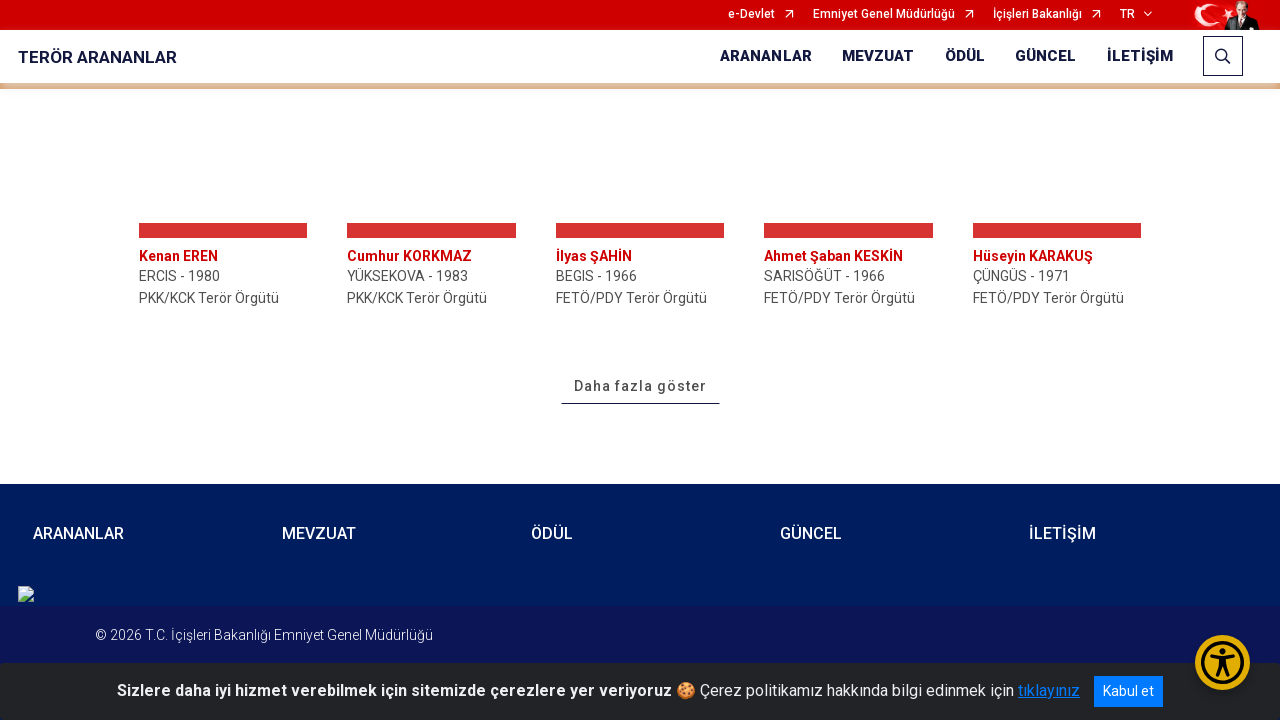

Clicked the load more button at (640, 386) on a#dahaFazlaYukleBtn
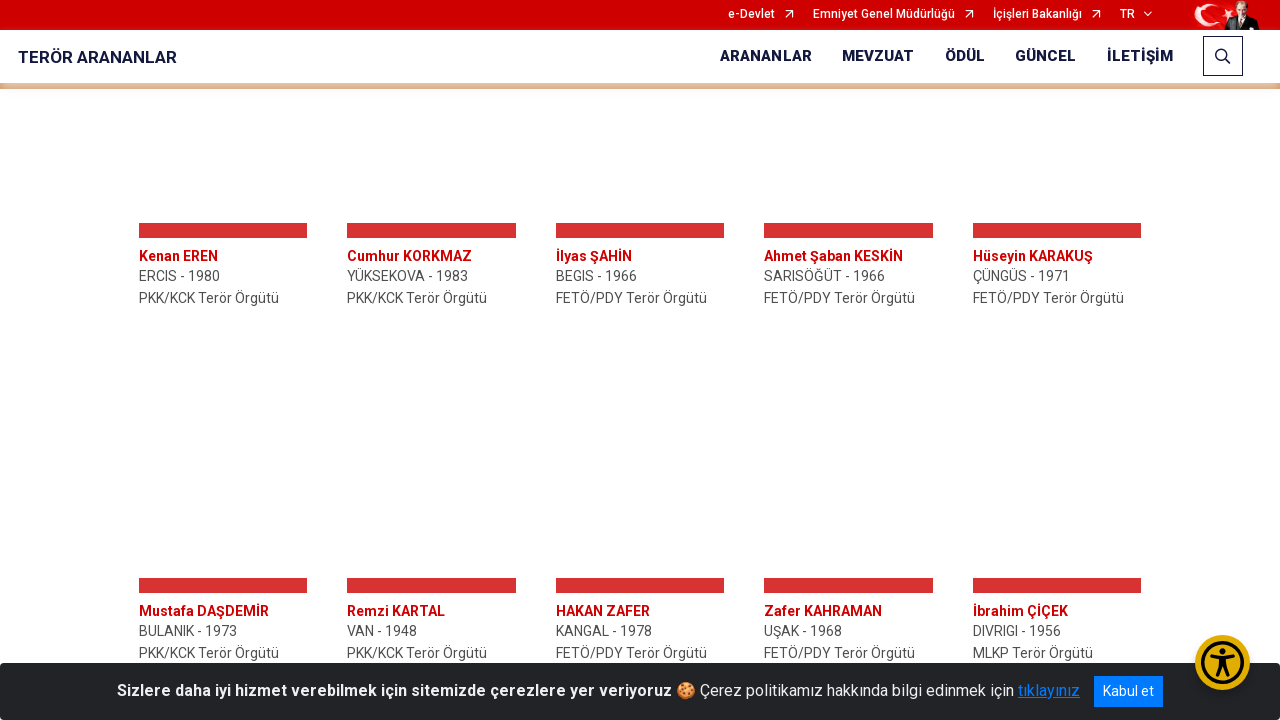

Retrieved style attribute of load more button
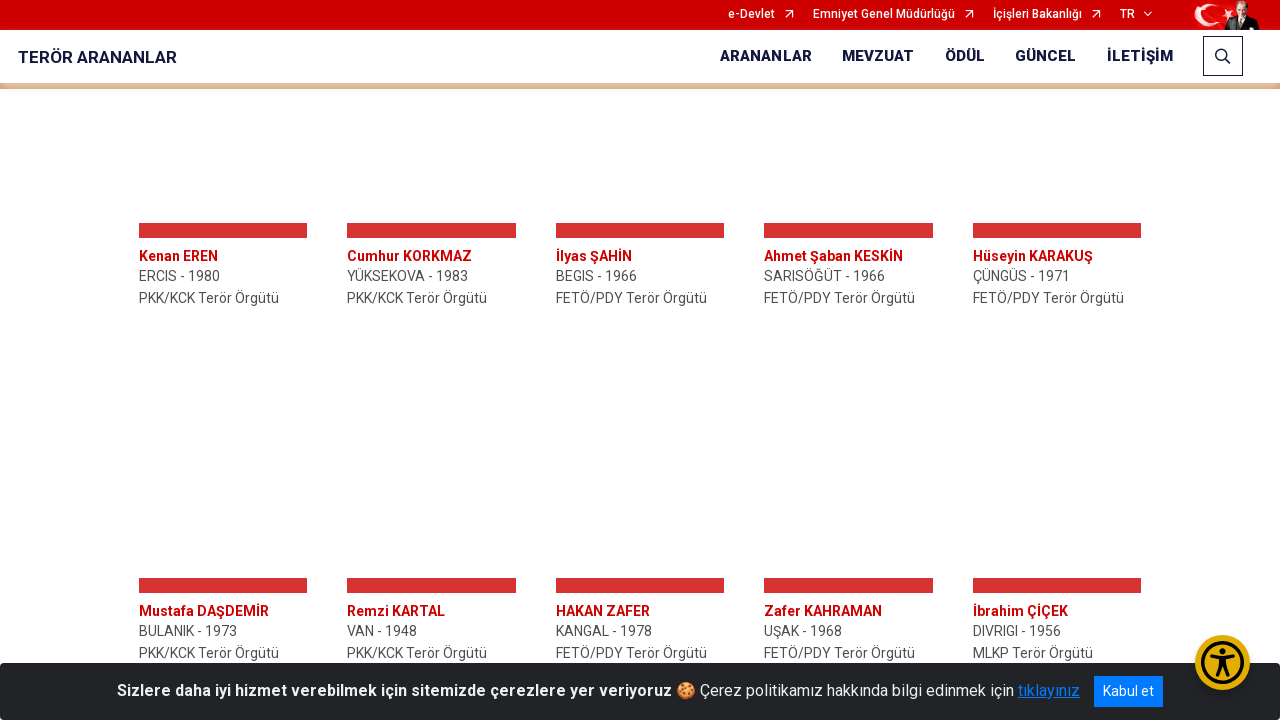

Scrolled load more button into view
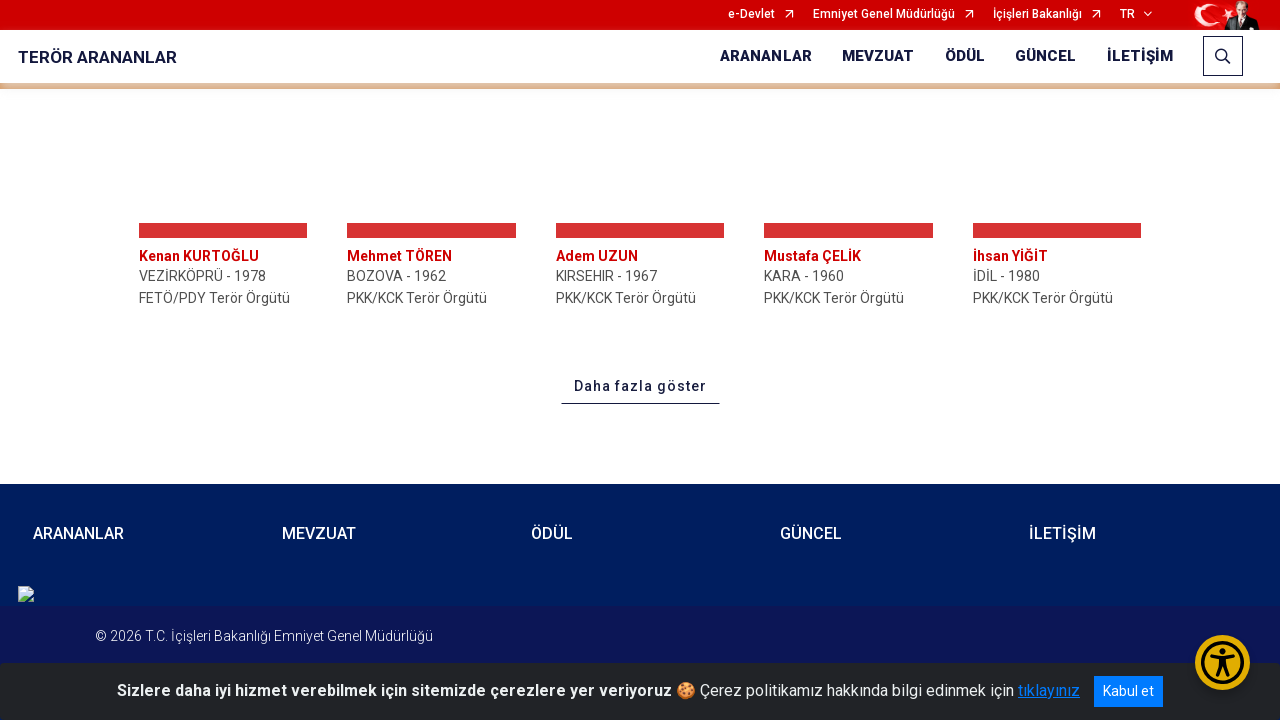

Waited 400ms for content to load
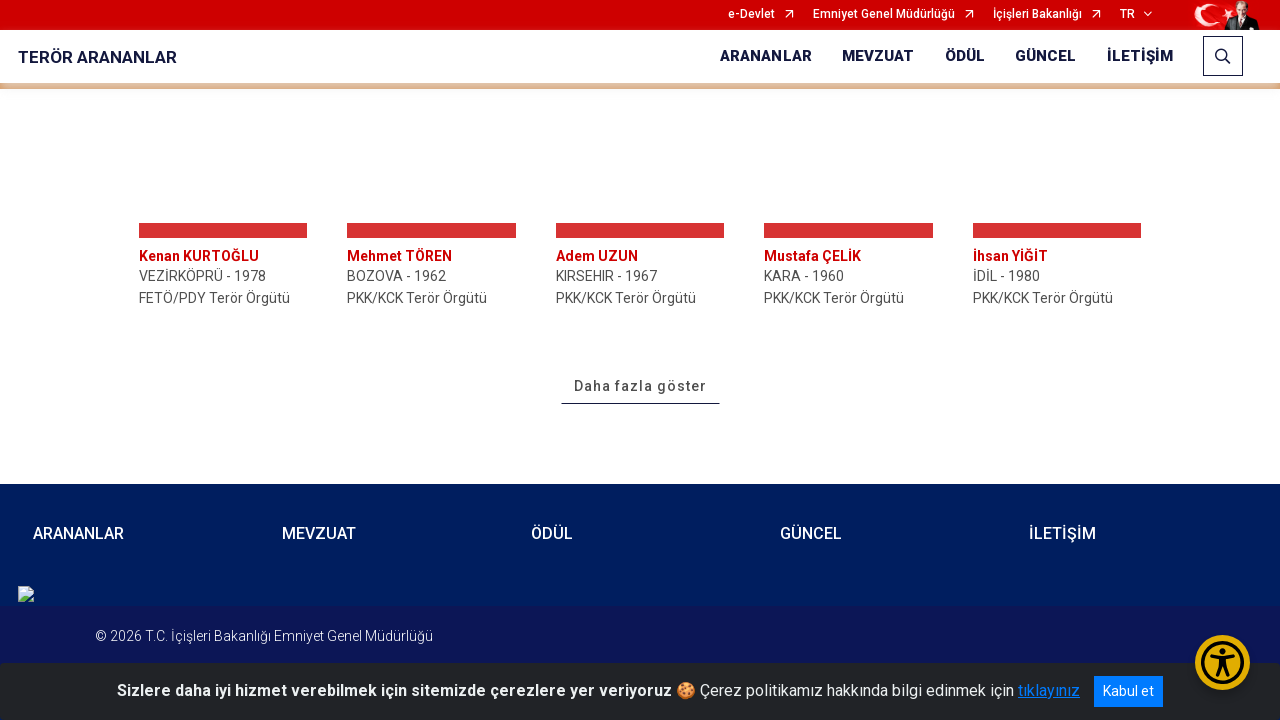

Clicked the load more button at (640, 387) on a#dahaFazlaYukleBtn
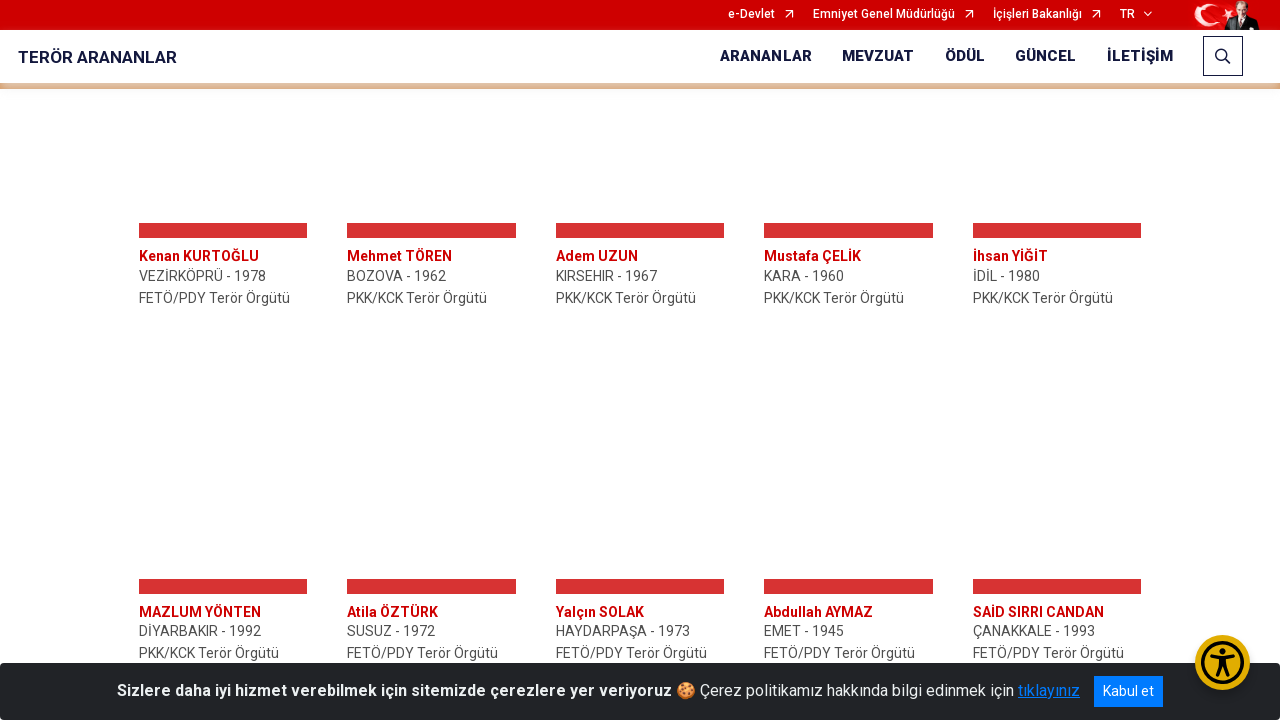

Retrieved style attribute of load more button
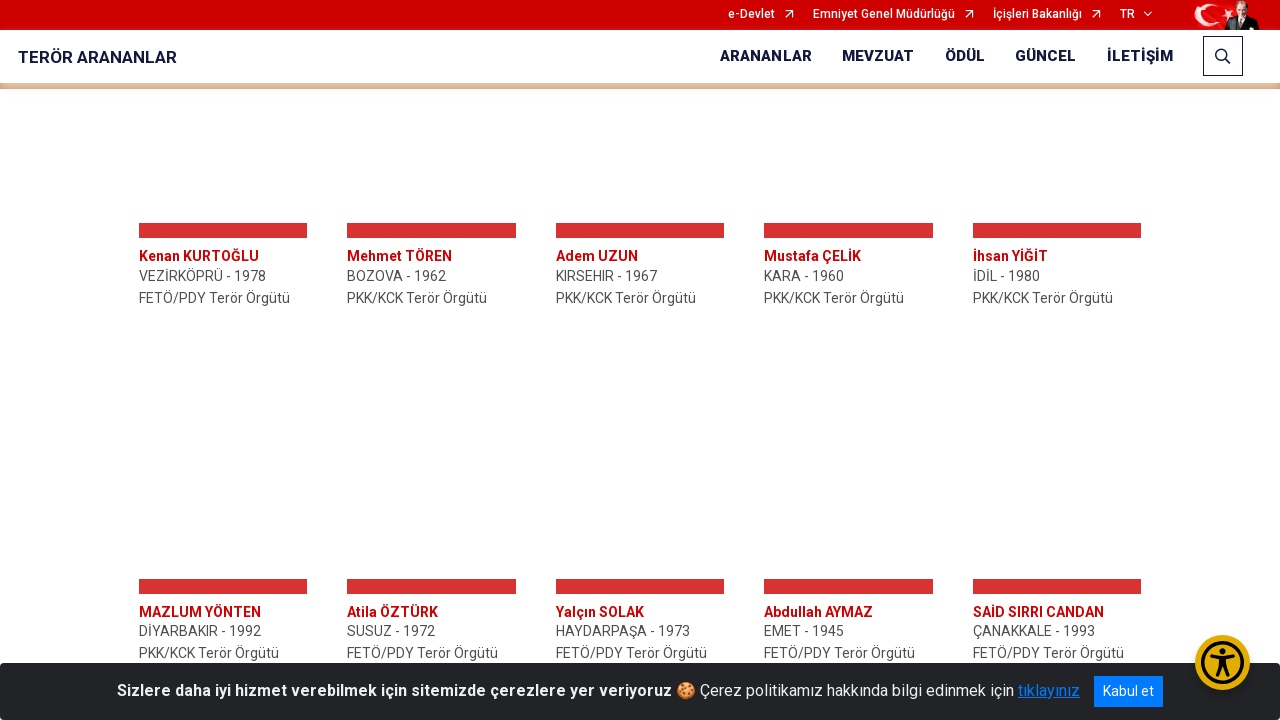

Scrolled load more button into view
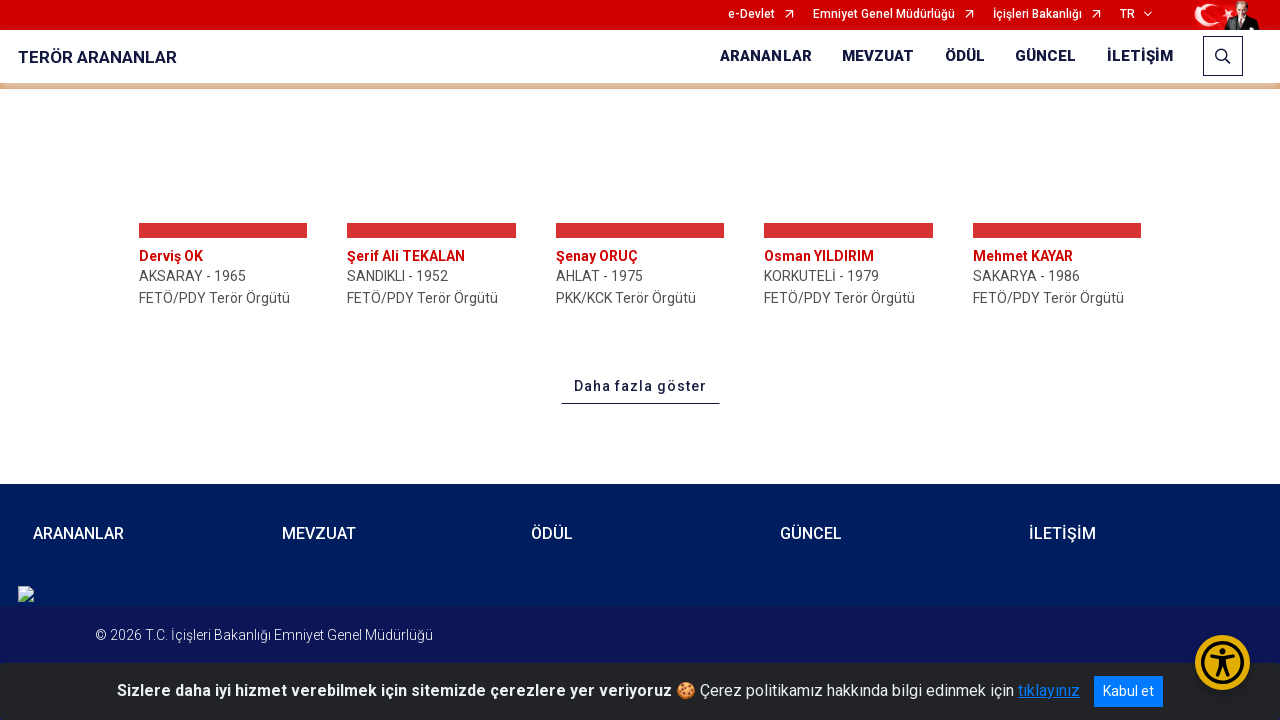

Waited 400ms for content to load
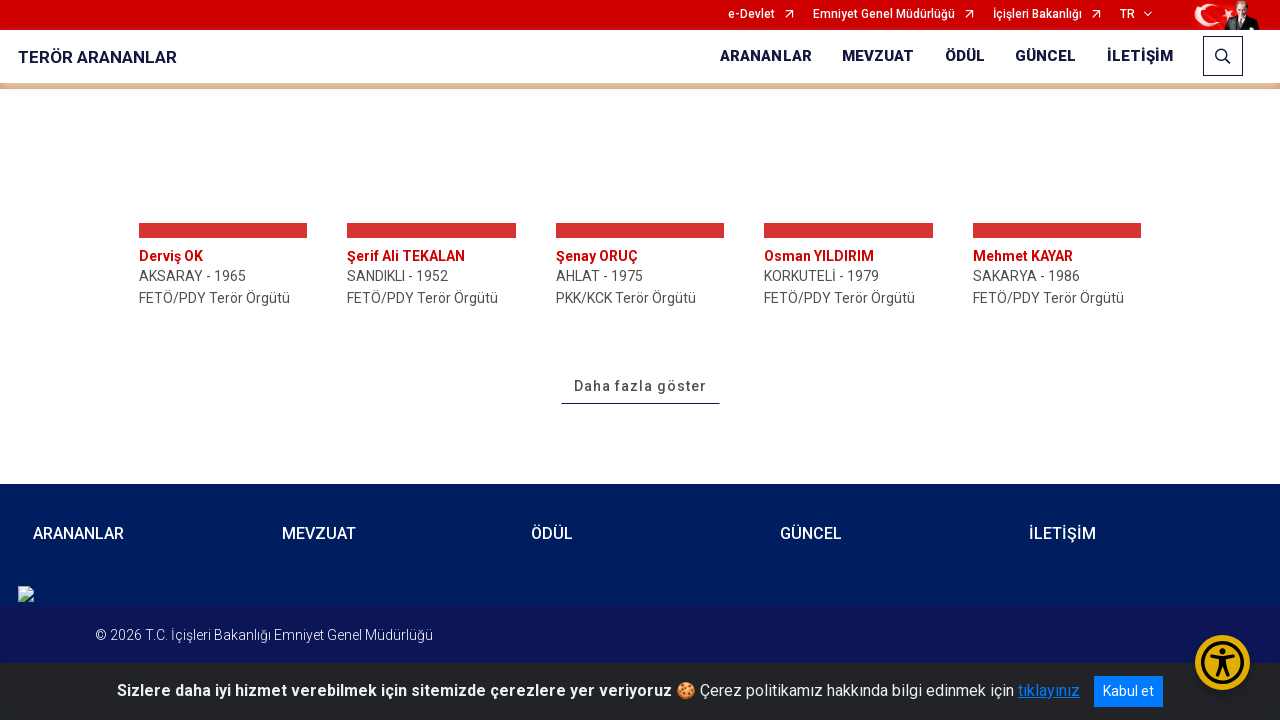

Clicked the load more button at (640, 386) on a#dahaFazlaYukleBtn
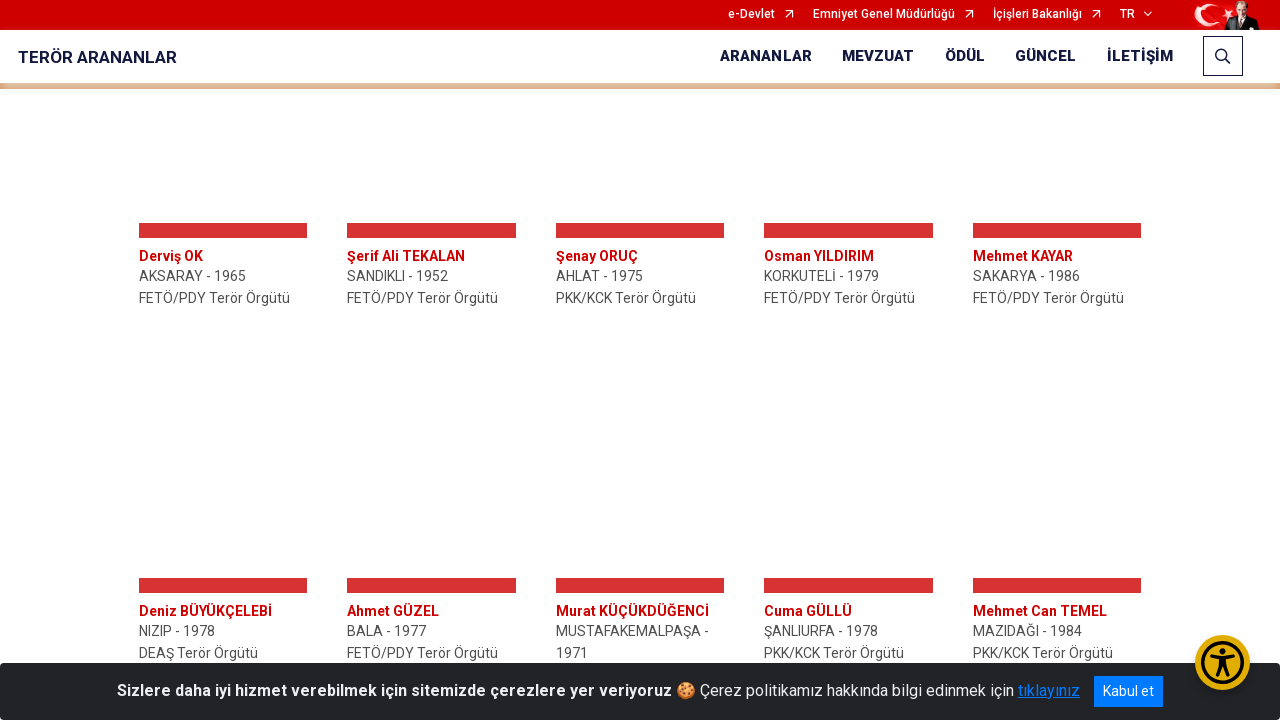

Retrieved style attribute of load more button
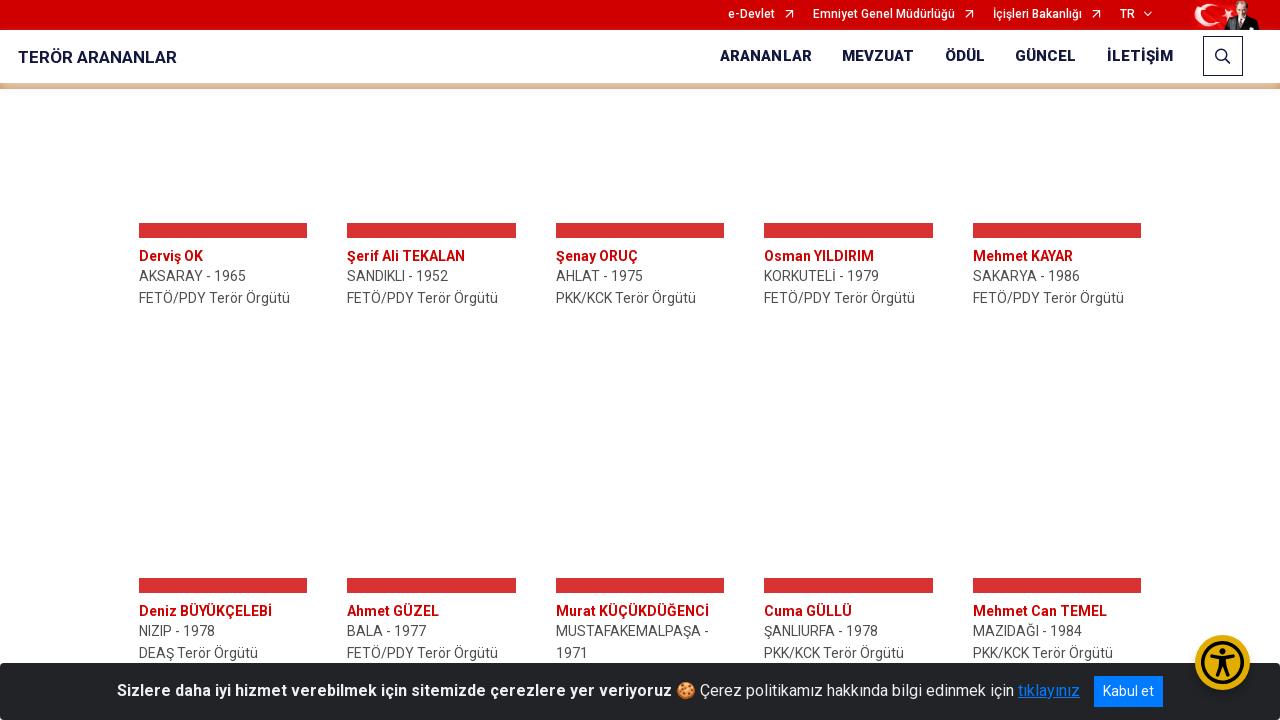

Scrolled load more button into view
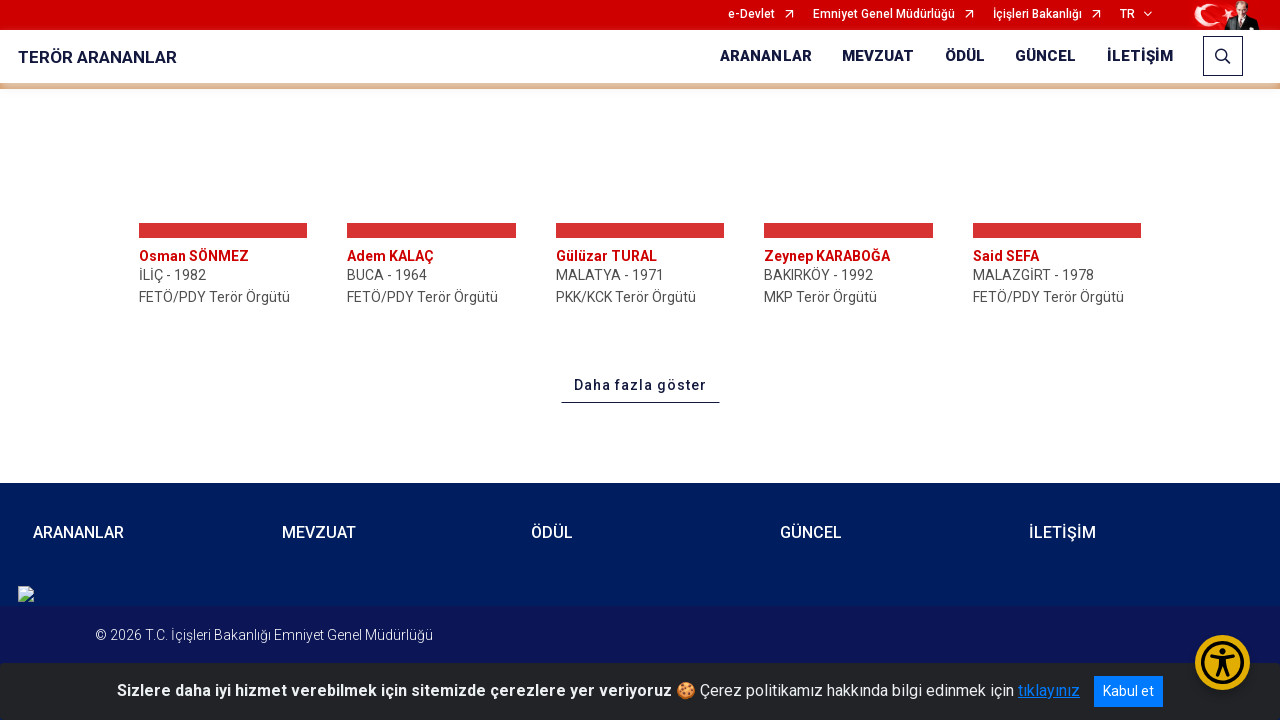

Waited 400ms for content to load
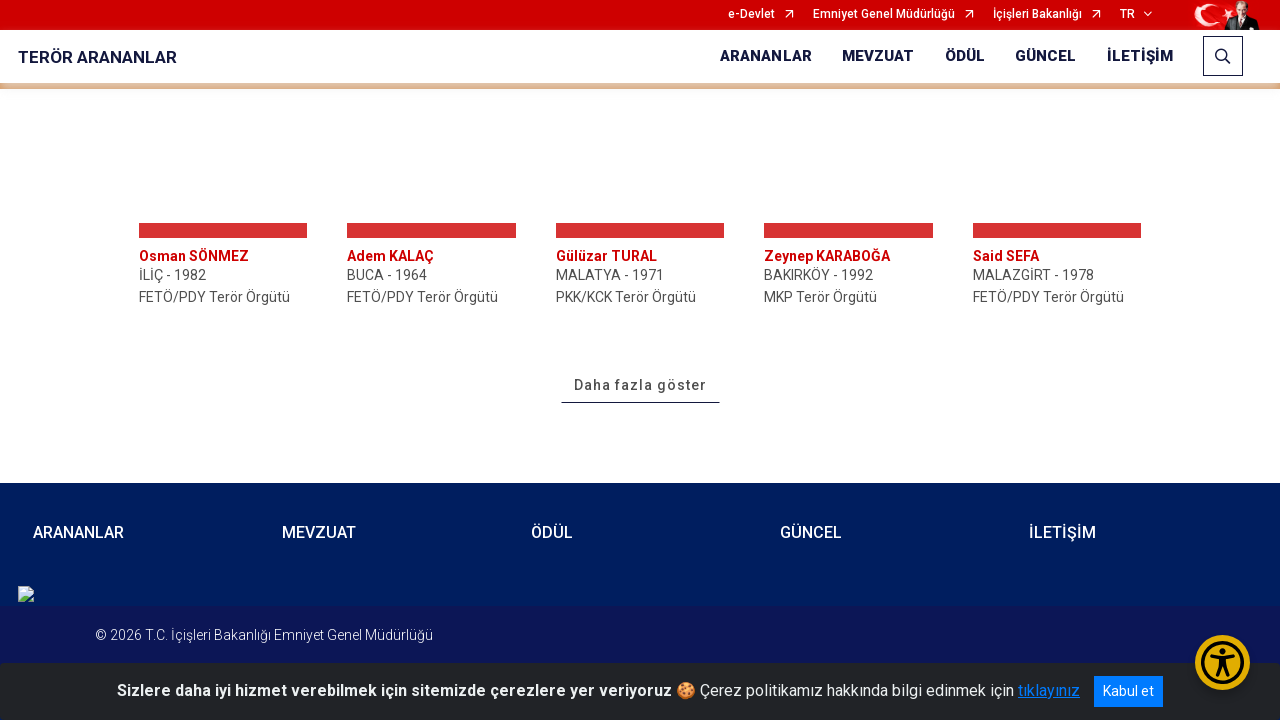

Clicked the load more button at (640, 386) on a#dahaFazlaYukleBtn
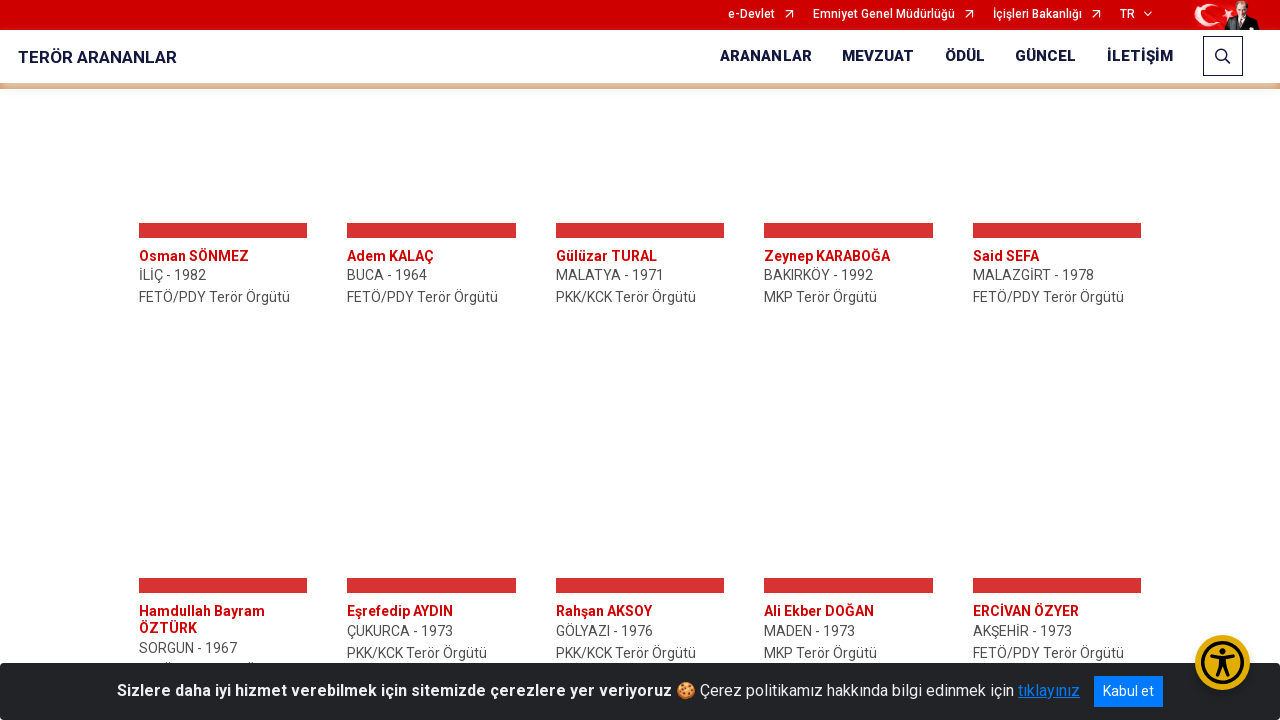

Retrieved style attribute of load more button
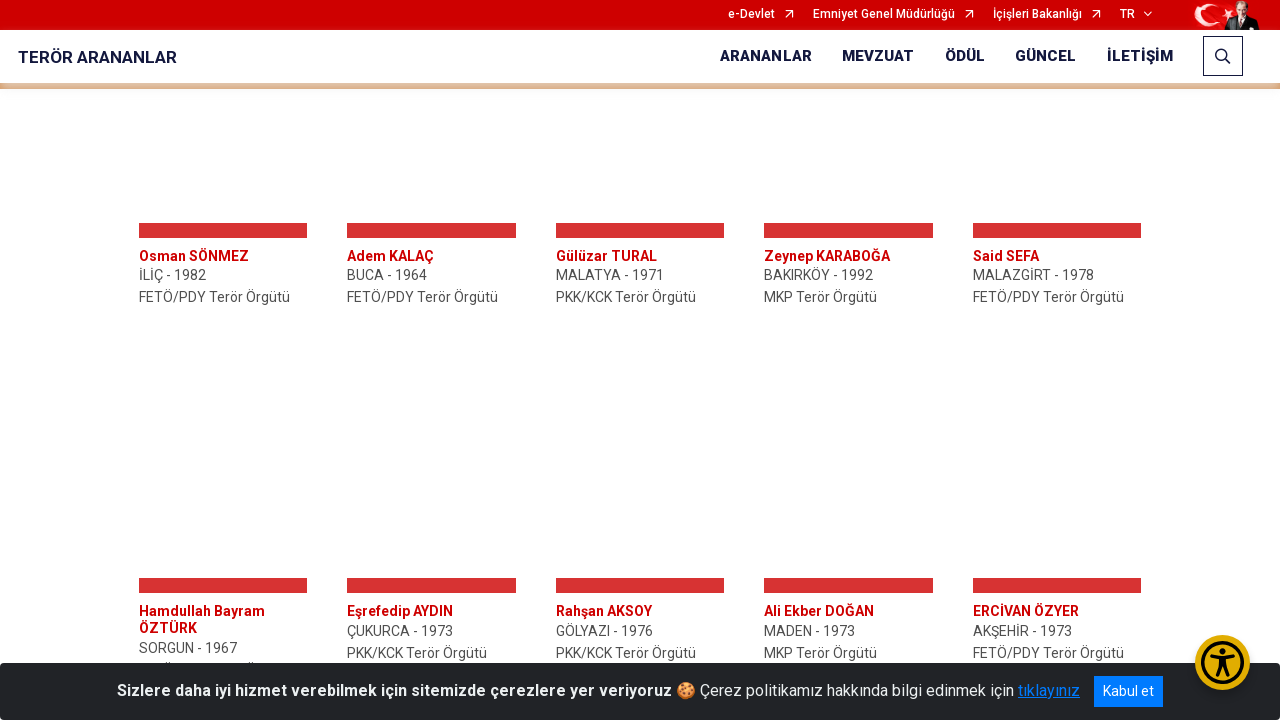

Scrolled load more button into view
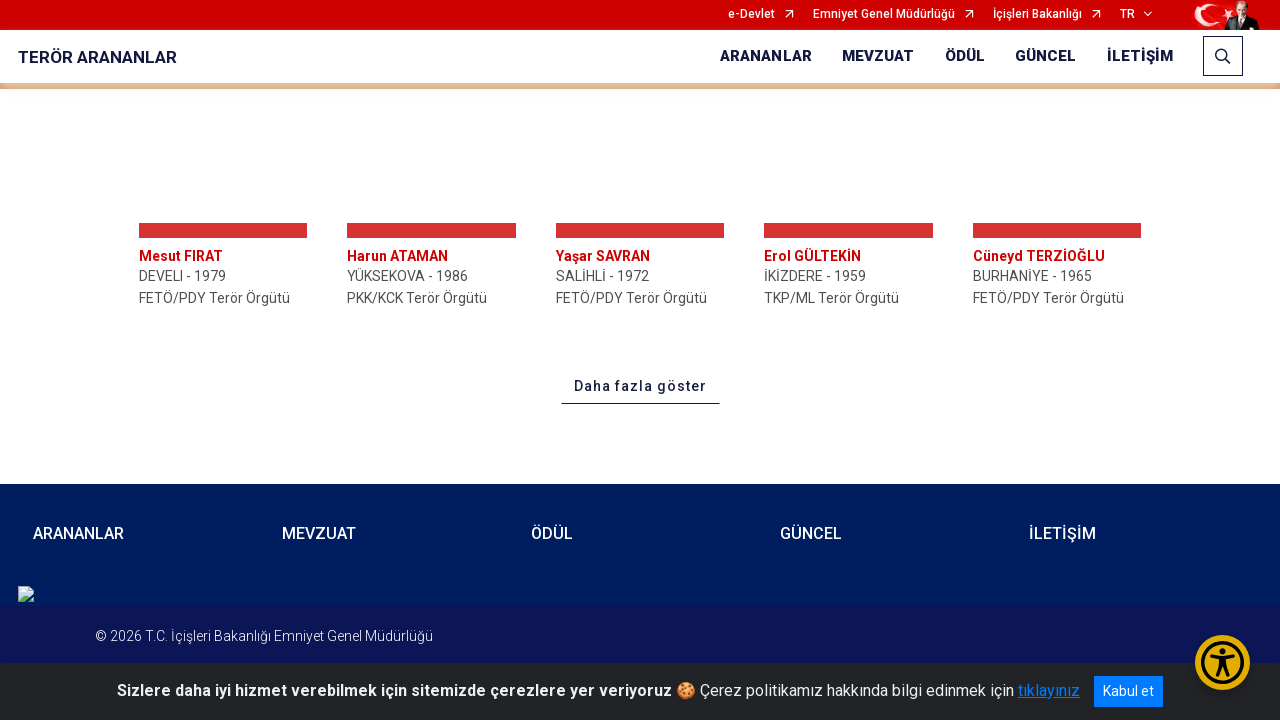

Waited 400ms for content to load
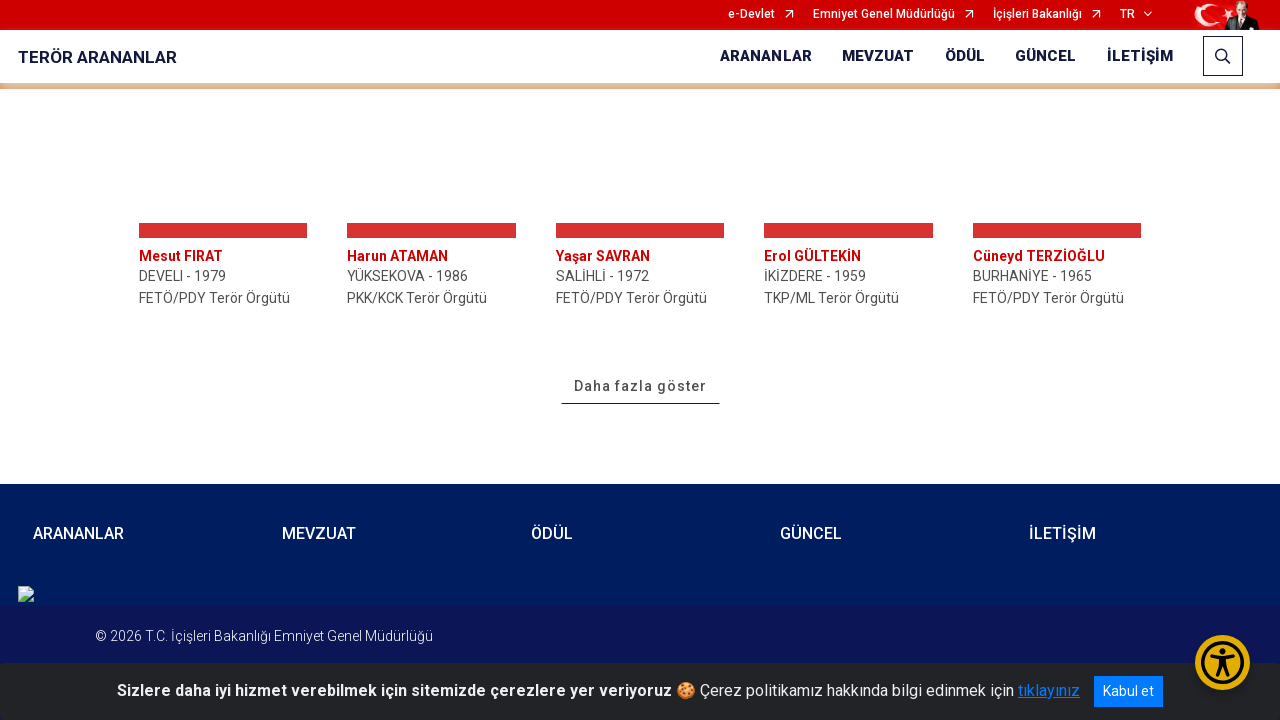

Clicked the load more button at (640, 386) on a#dahaFazlaYukleBtn
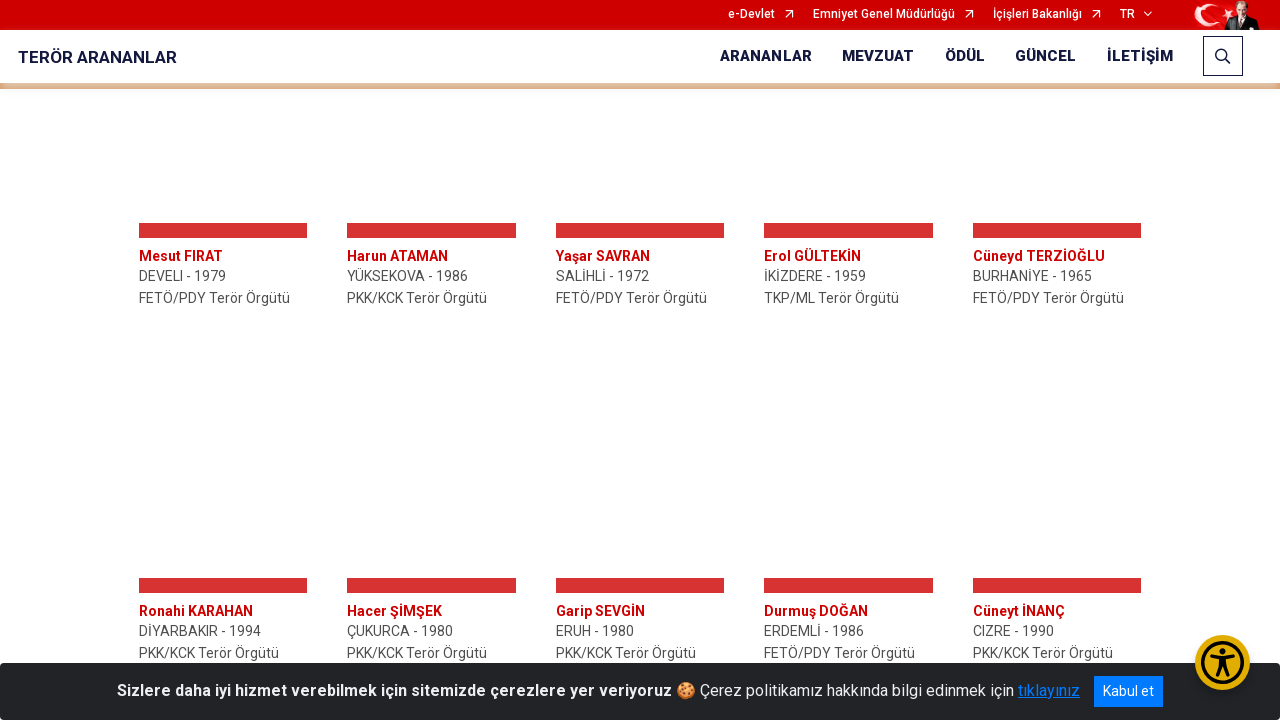

Retrieved style attribute of load more button
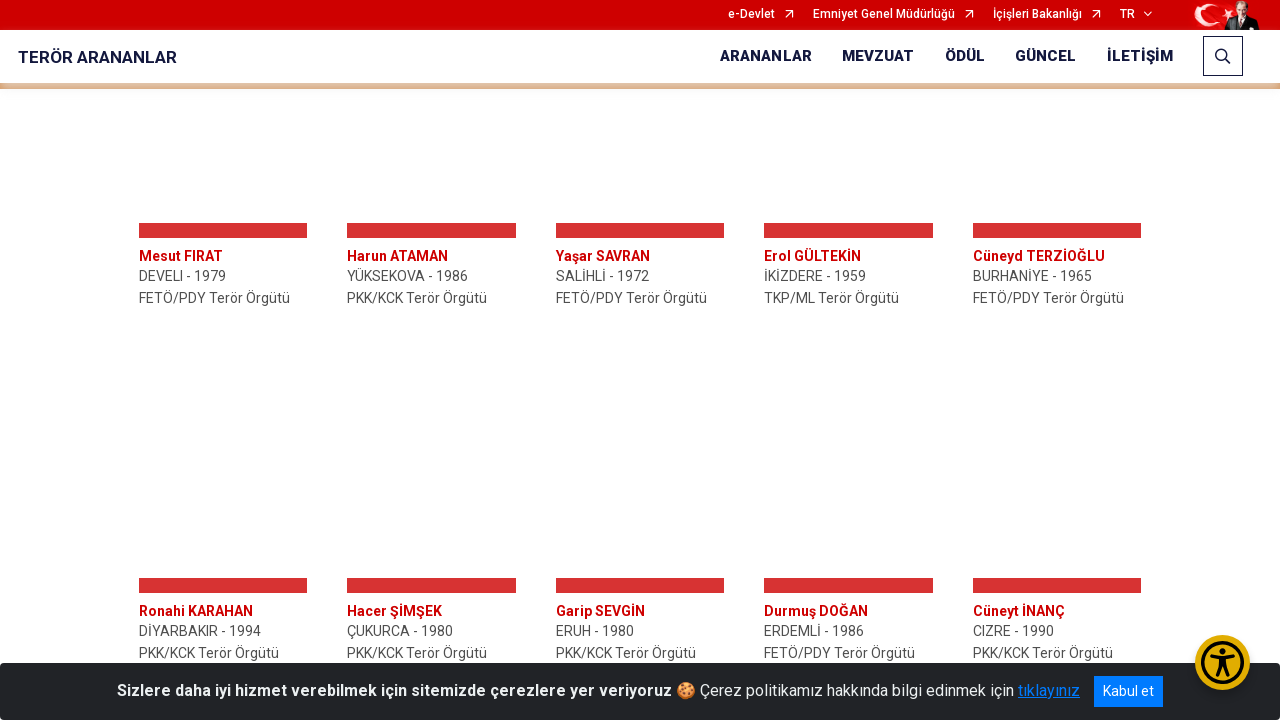

Scrolled load more button into view
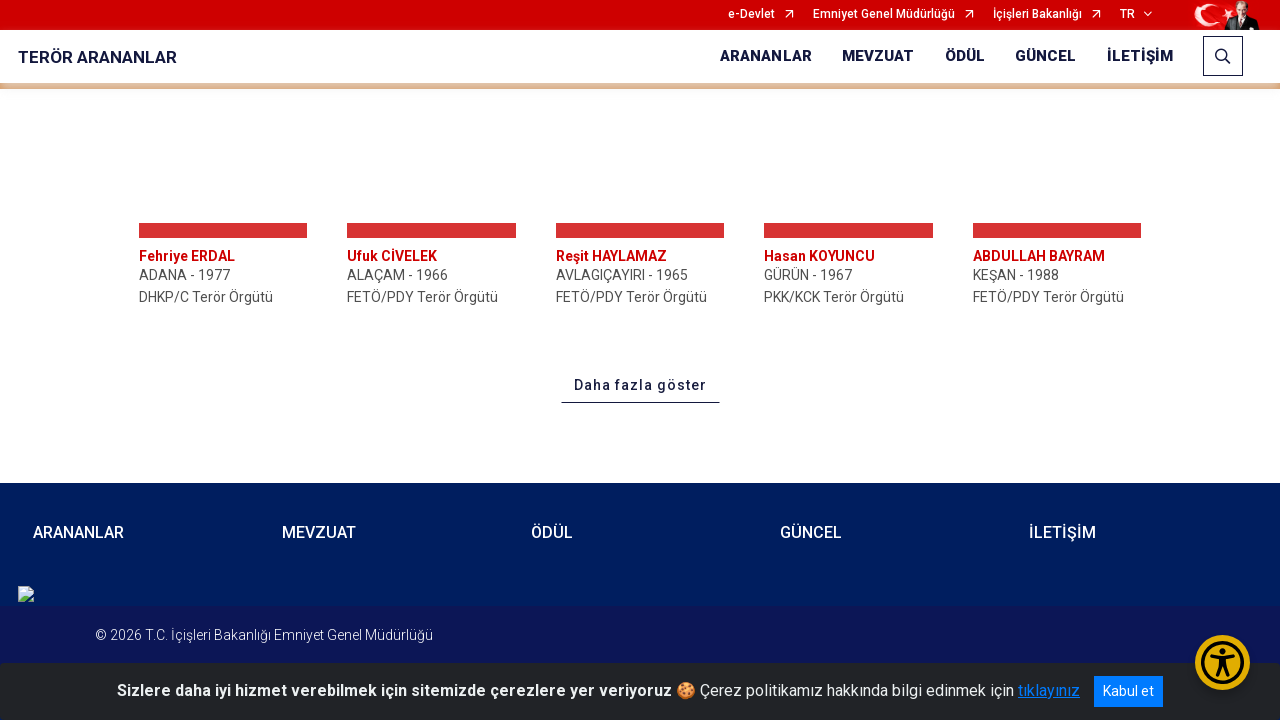

Waited 400ms for content to load
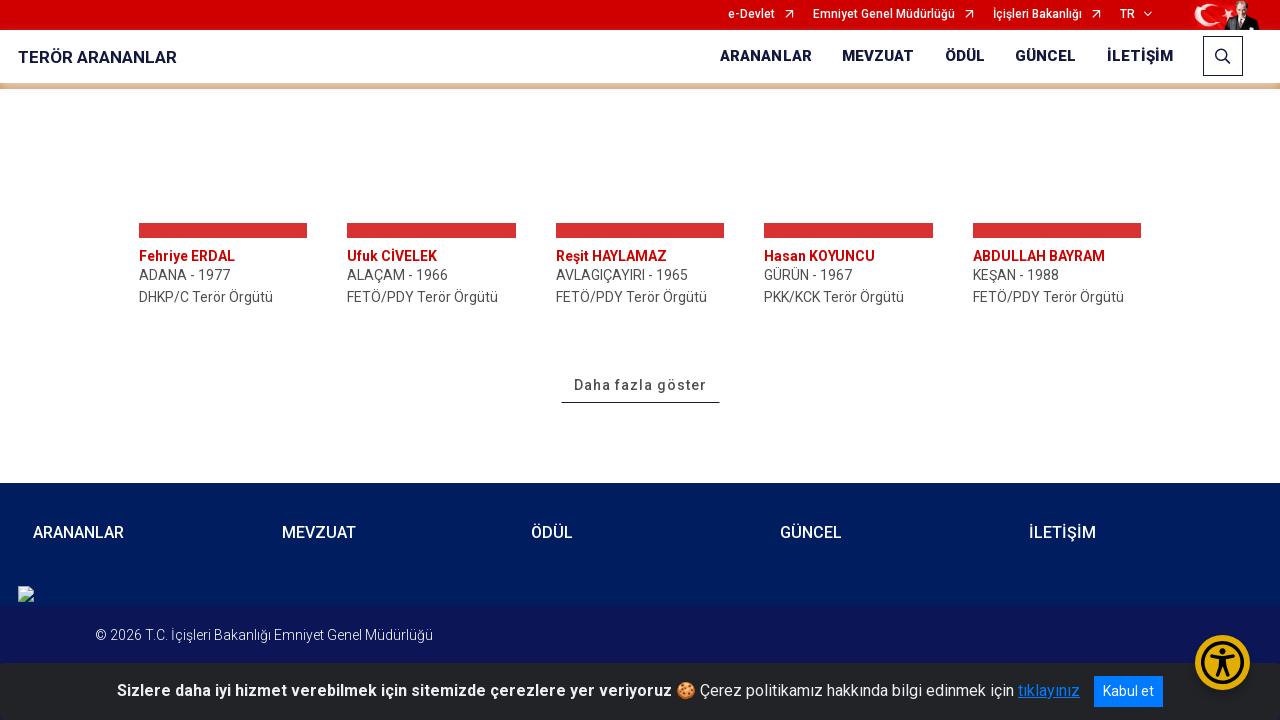

Clicked the load more button at (640, 386) on a#dahaFazlaYukleBtn
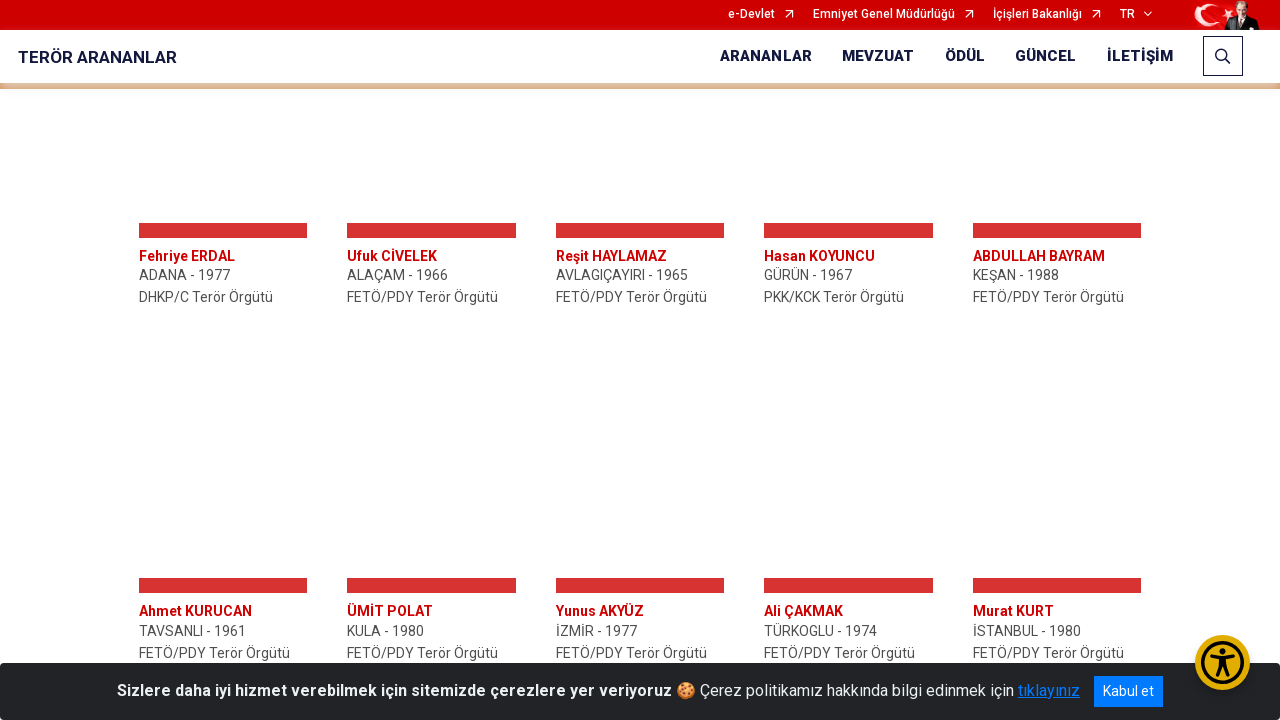

Retrieved style attribute of load more button
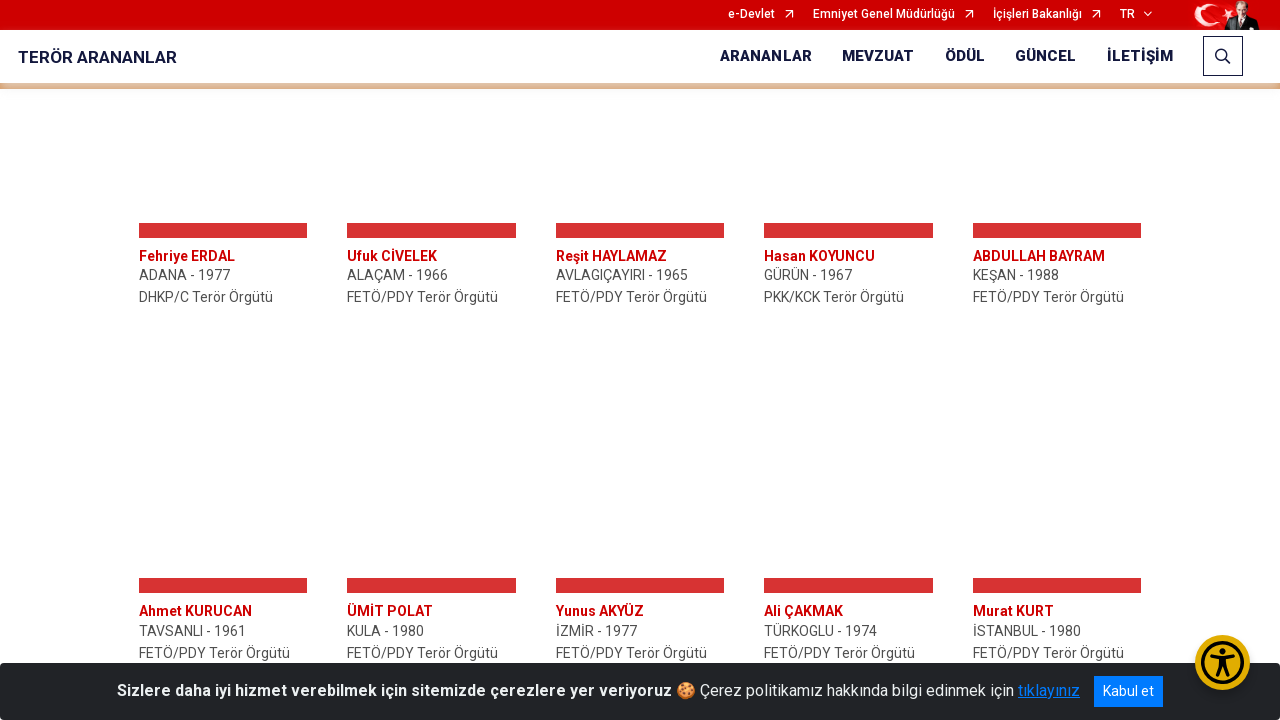

Scrolled load more button into view
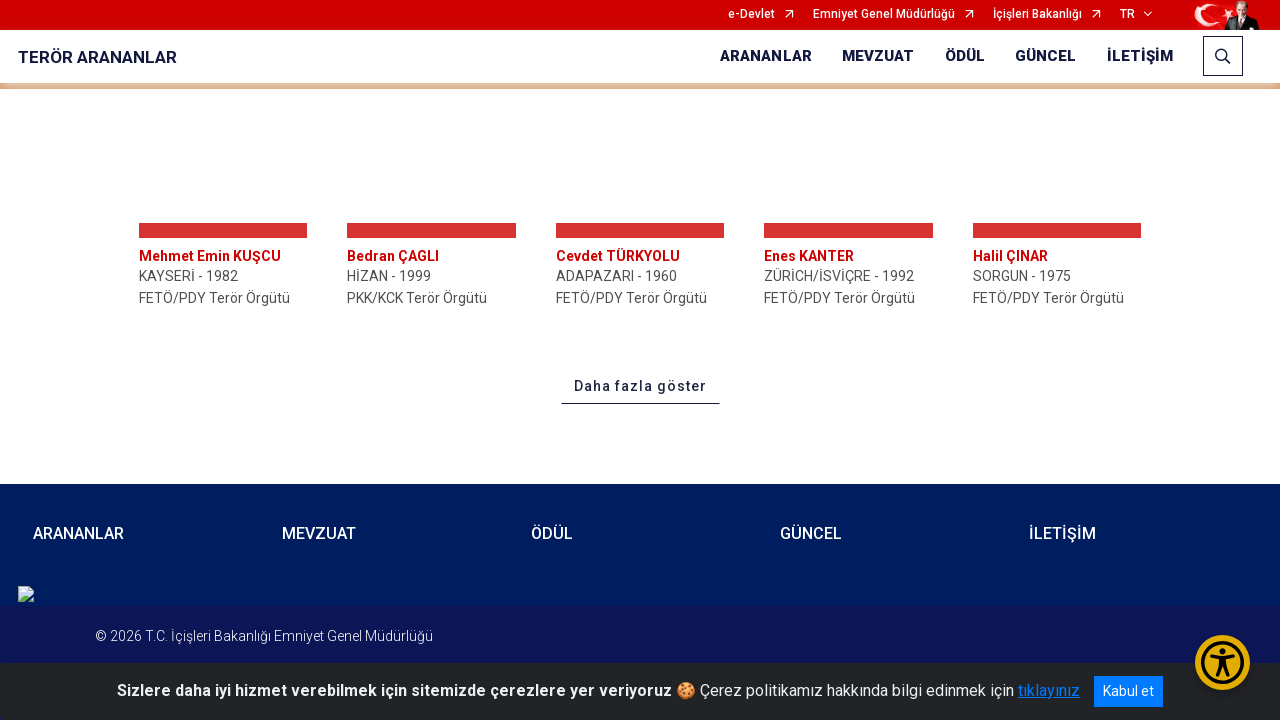

Waited 400ms for content to load
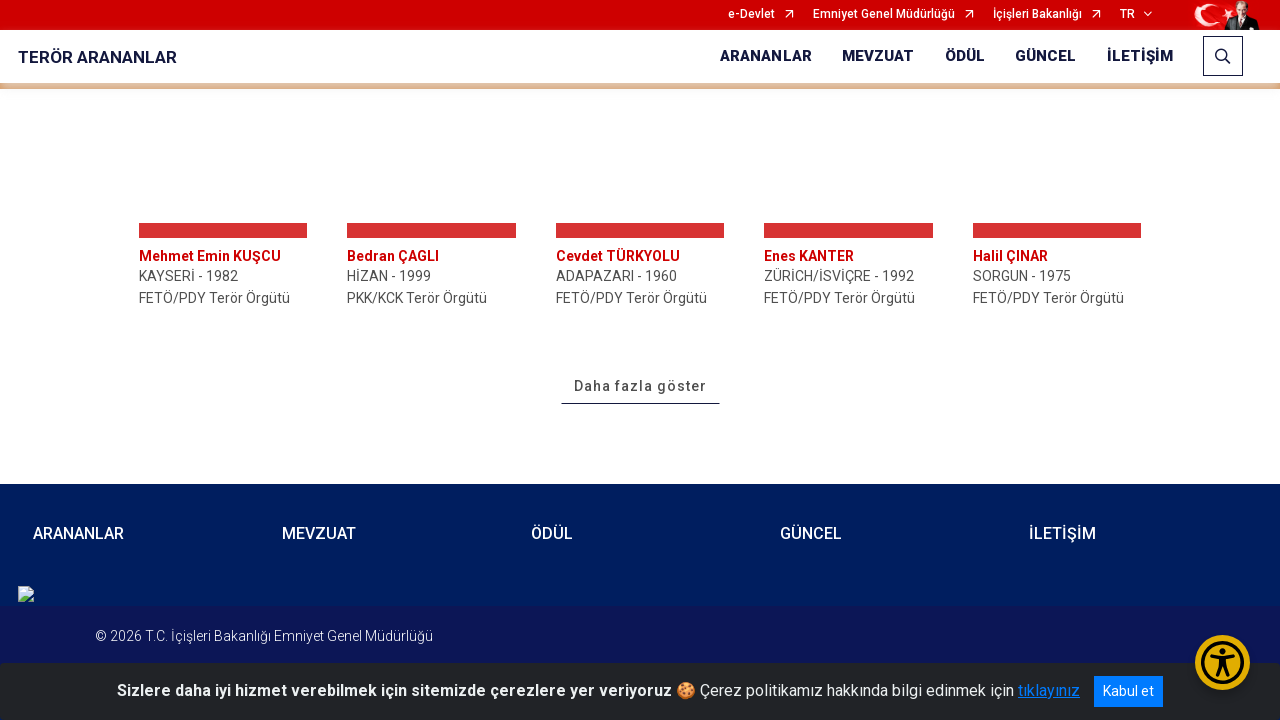

Clicked the load more button at (640, 387) on a#dahaFazlaYukleBtn
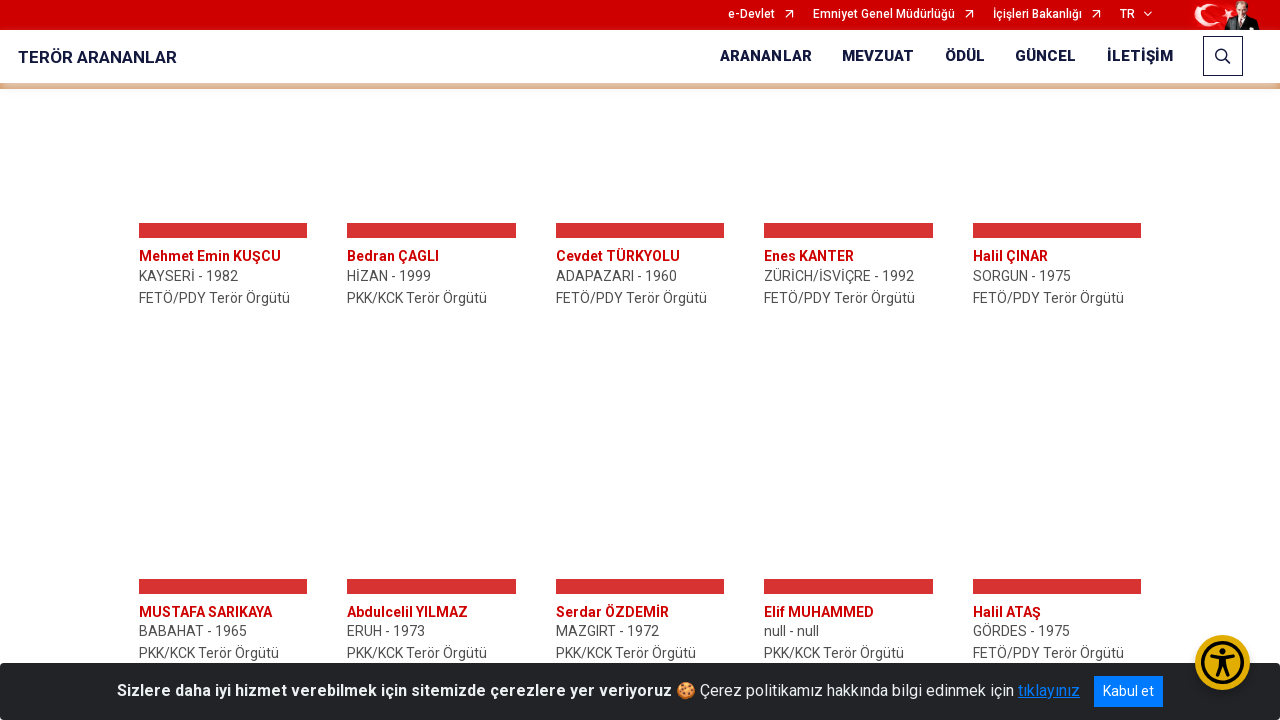

Retrieved style attribute of load more button
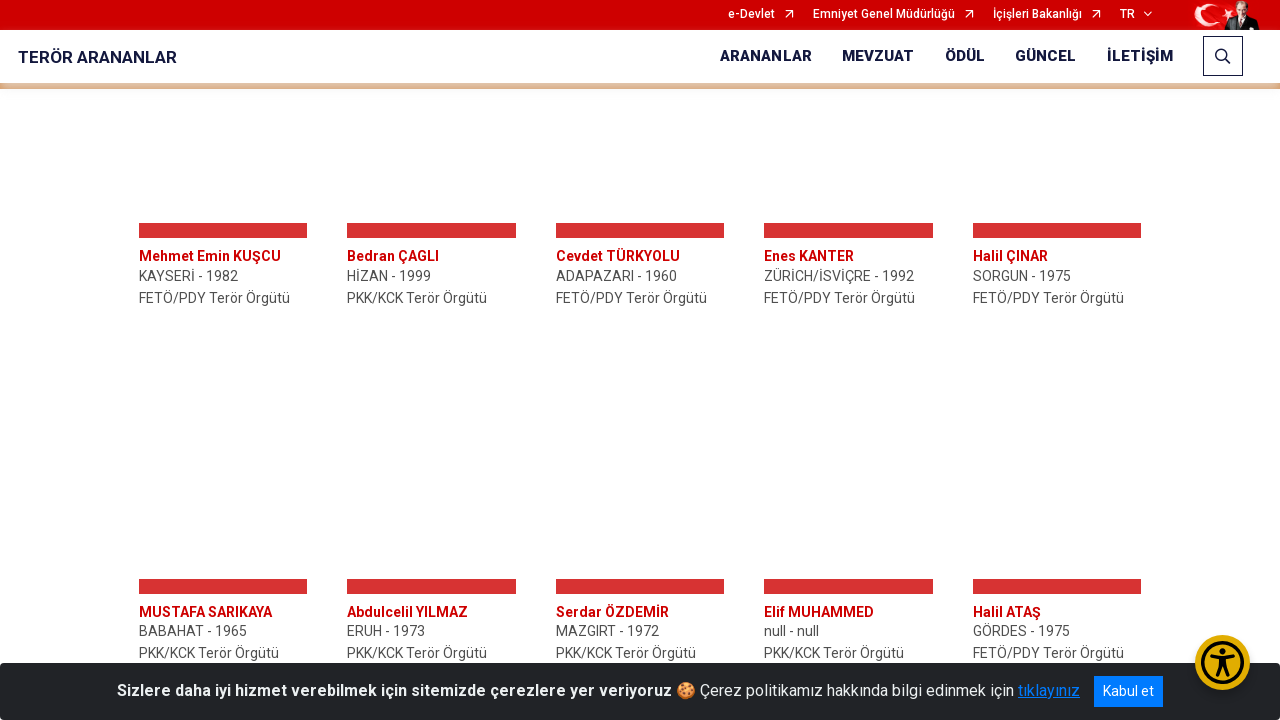

Scrolled load more button into view
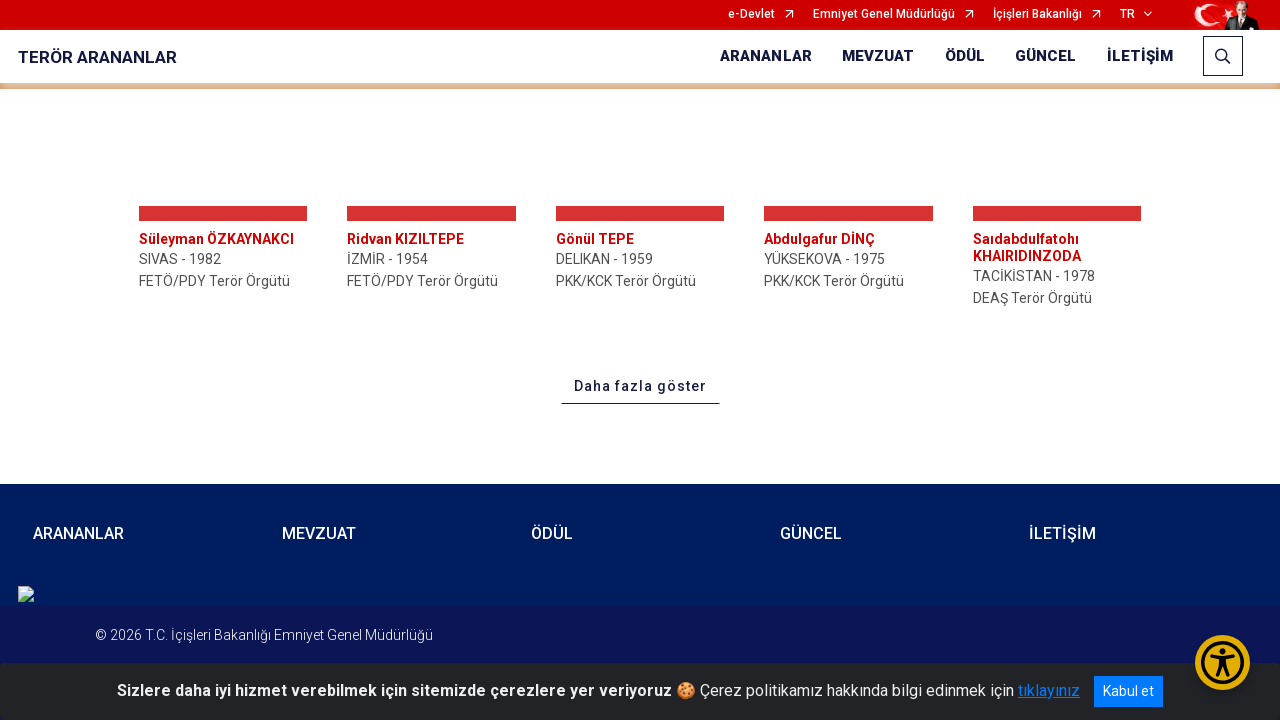

Waited 400ms for content to load
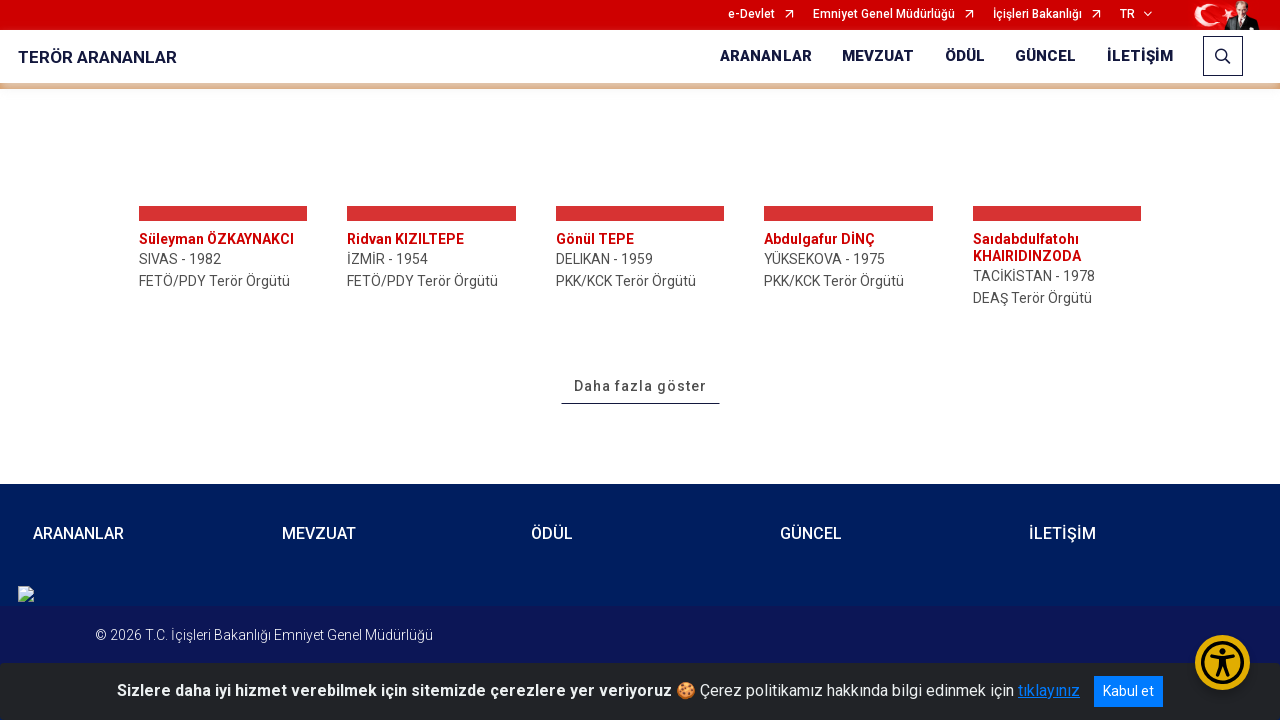

Clicked the load more button at (640, 386) on a#dahaFazlaYukleBtn
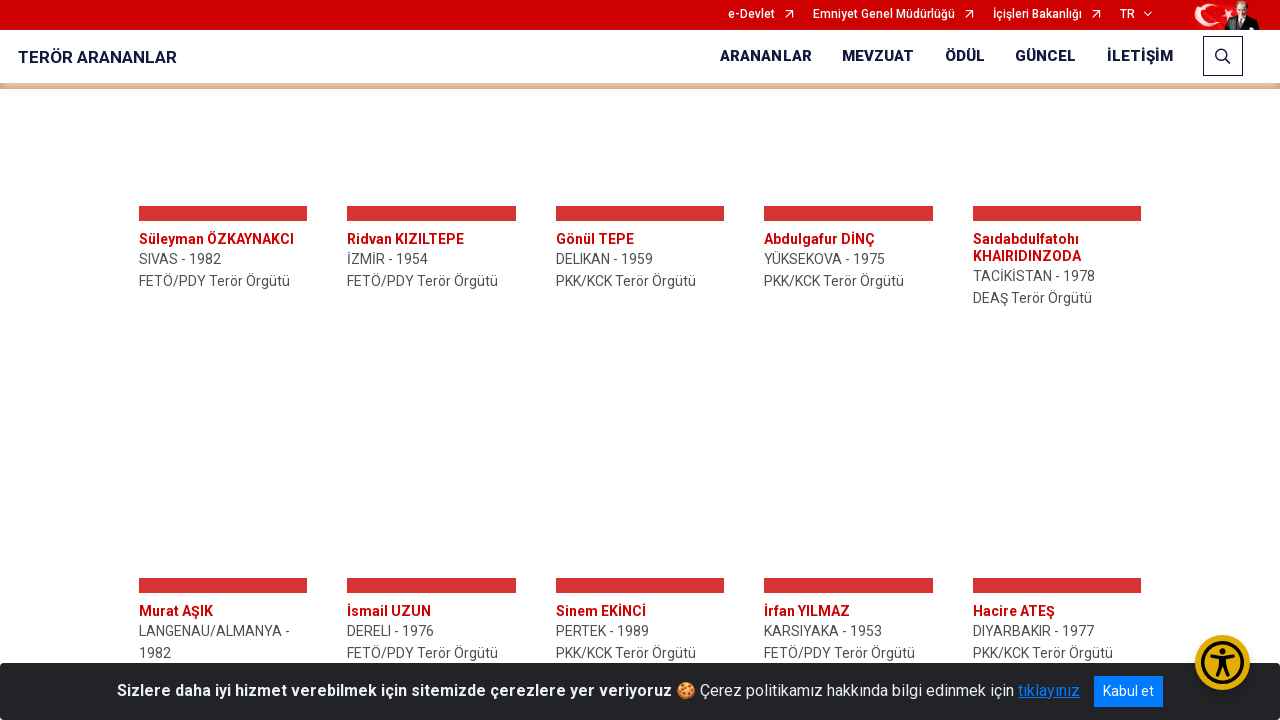

Retrieved style attribute of load more button
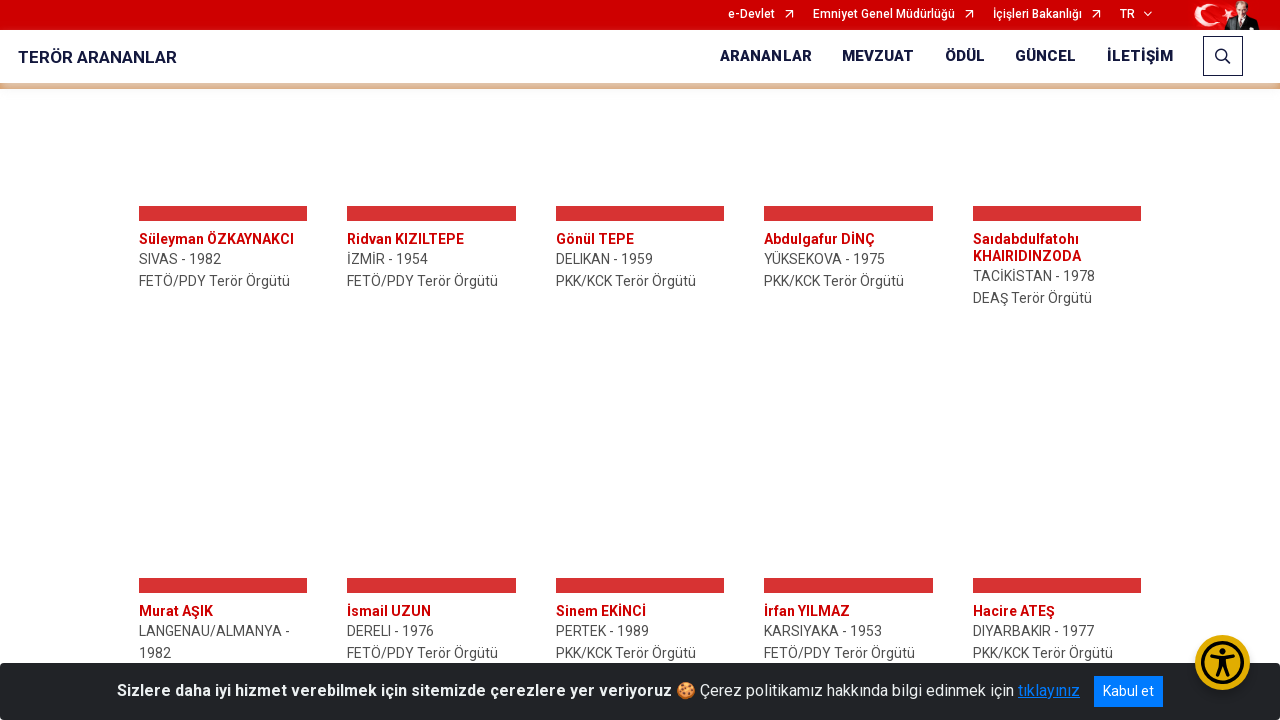

Scrolled load more button into view
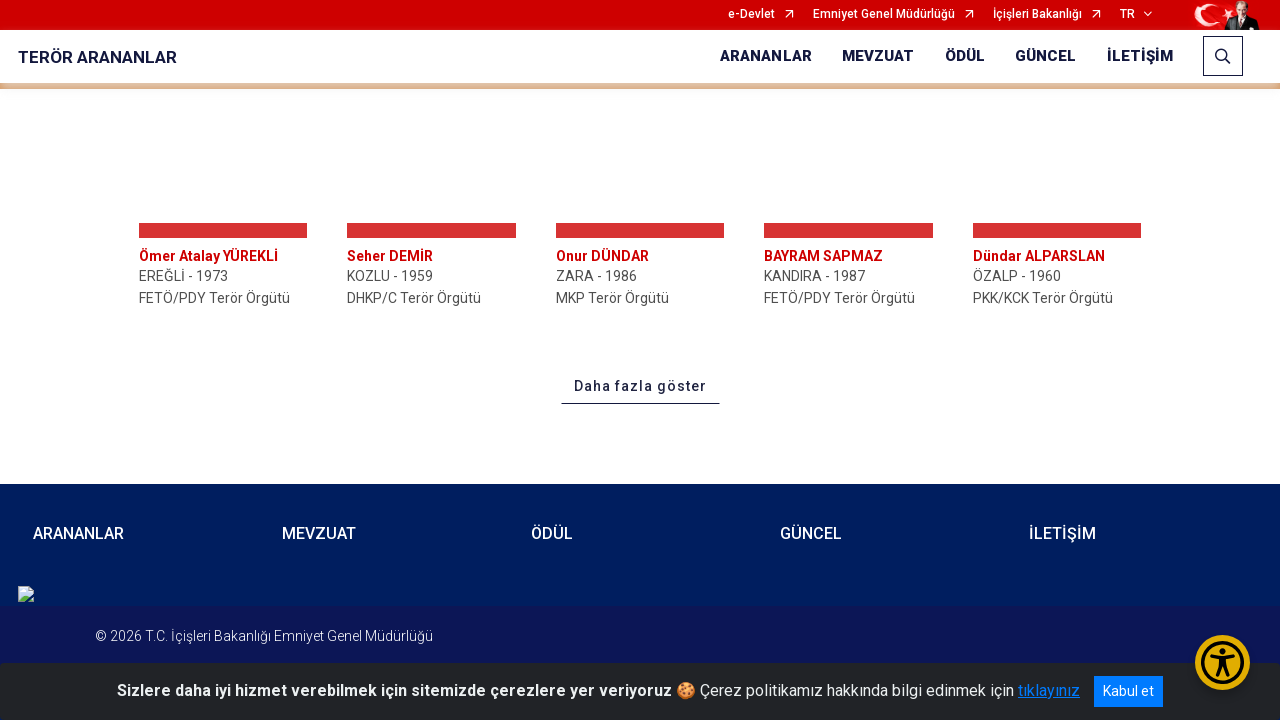

Waited 400ms for content to load
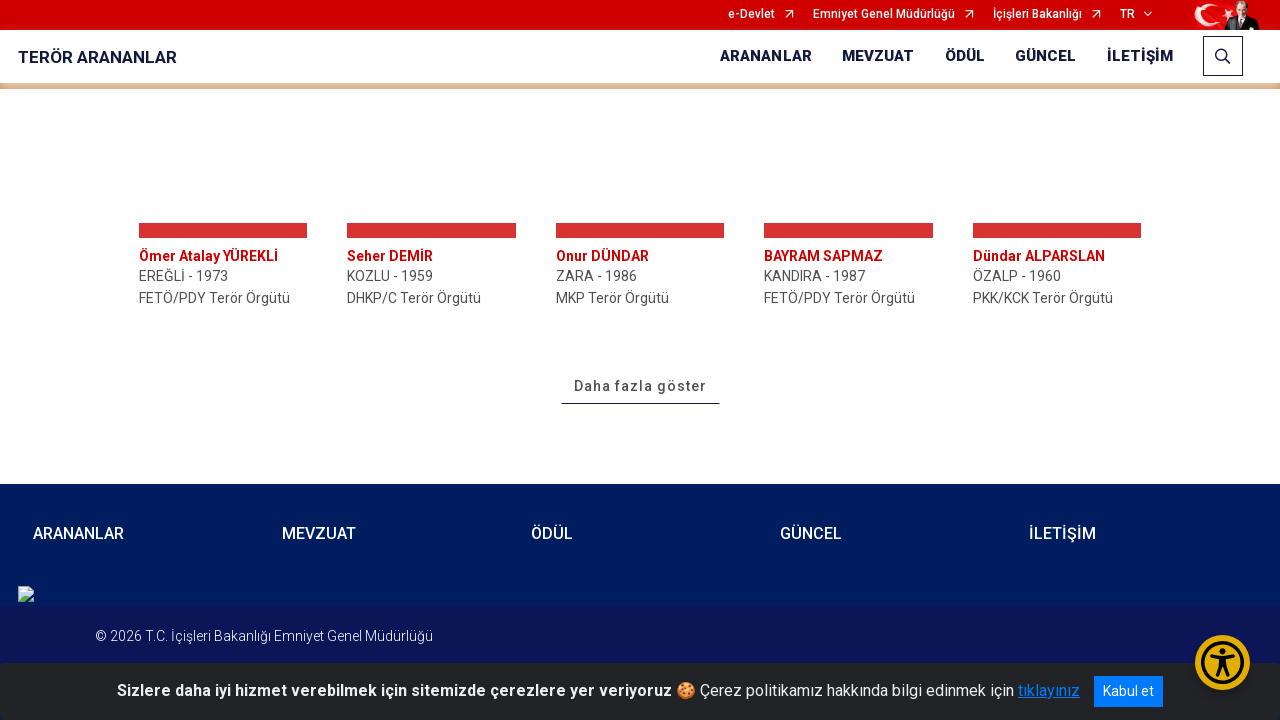

Clicked the load more button at (640, 387) on a#dahaFazlaYukleBtn
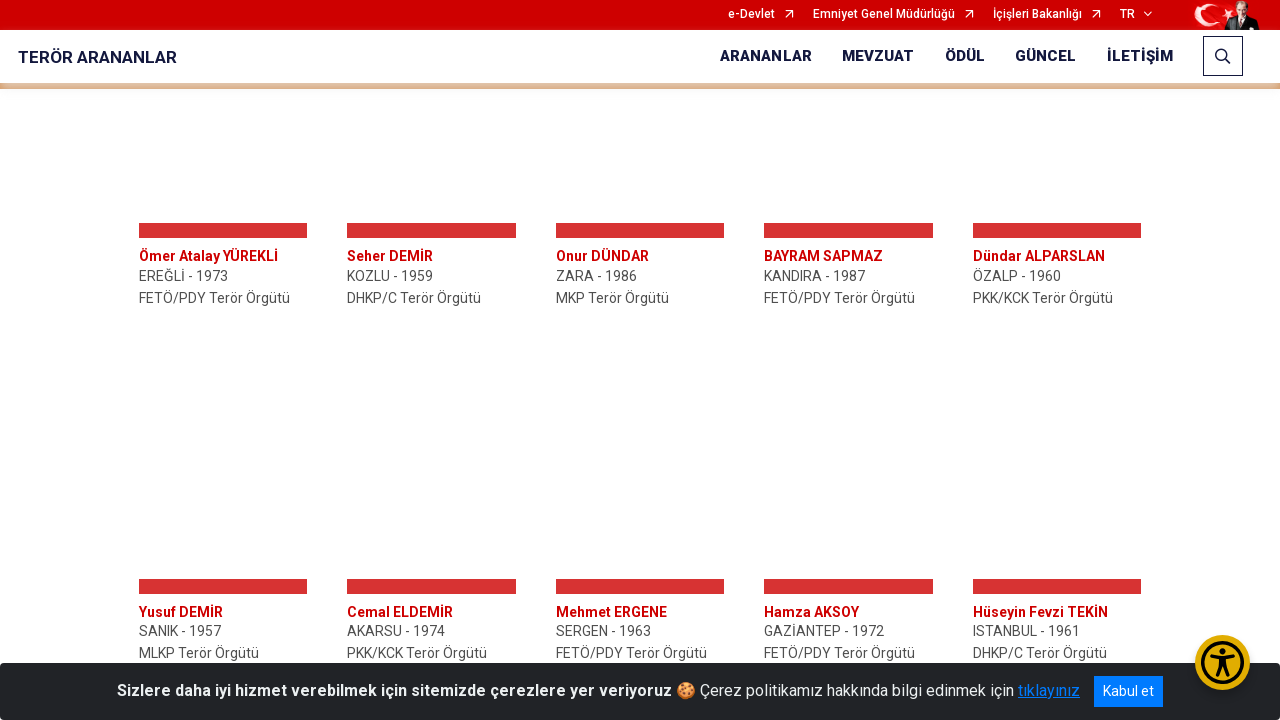

Retrieved style attribute of load more button
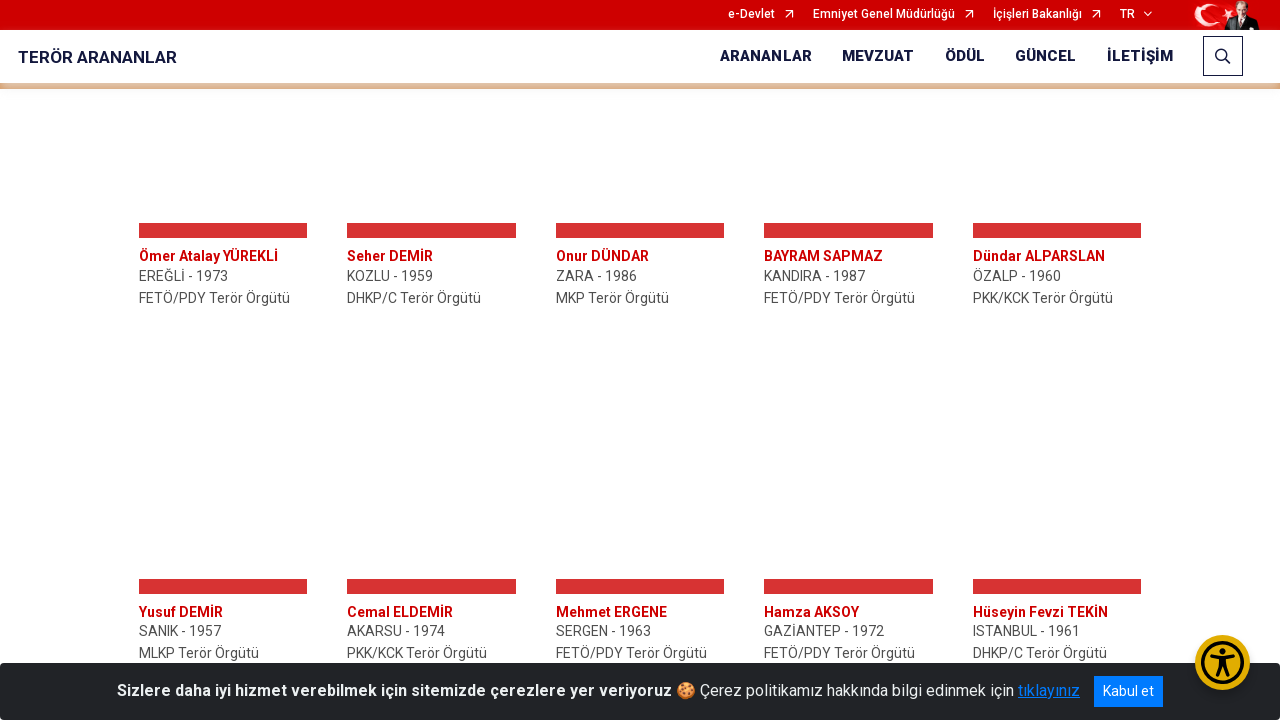

Scrolled load more button into view
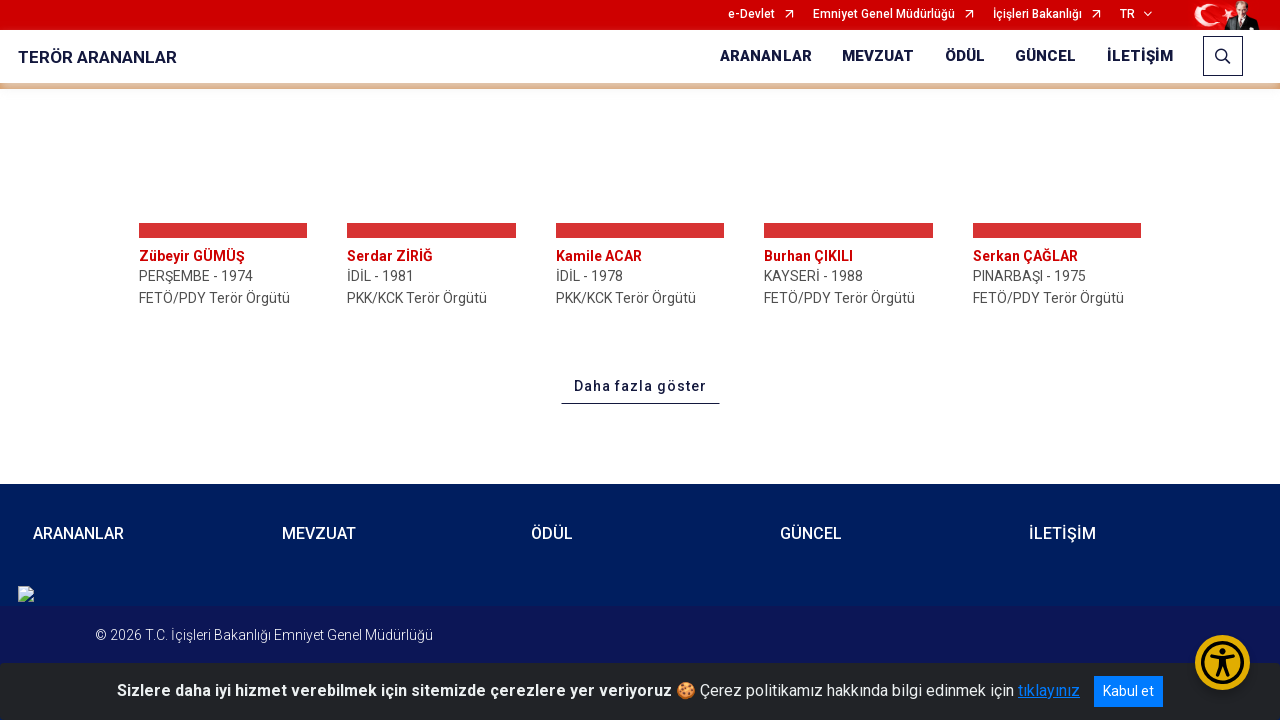

Waited 400ms for content to load
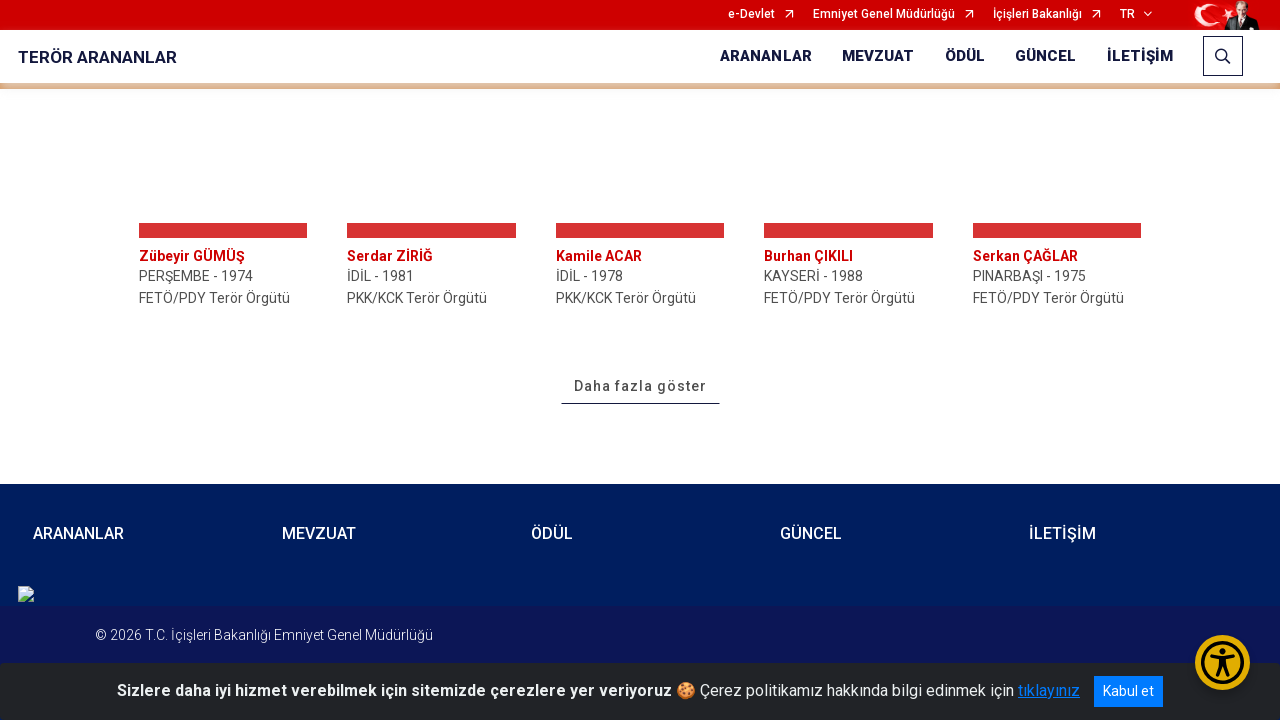

Clicked the load more button at (640, 386) on a#dahaFazlaYukleBtn
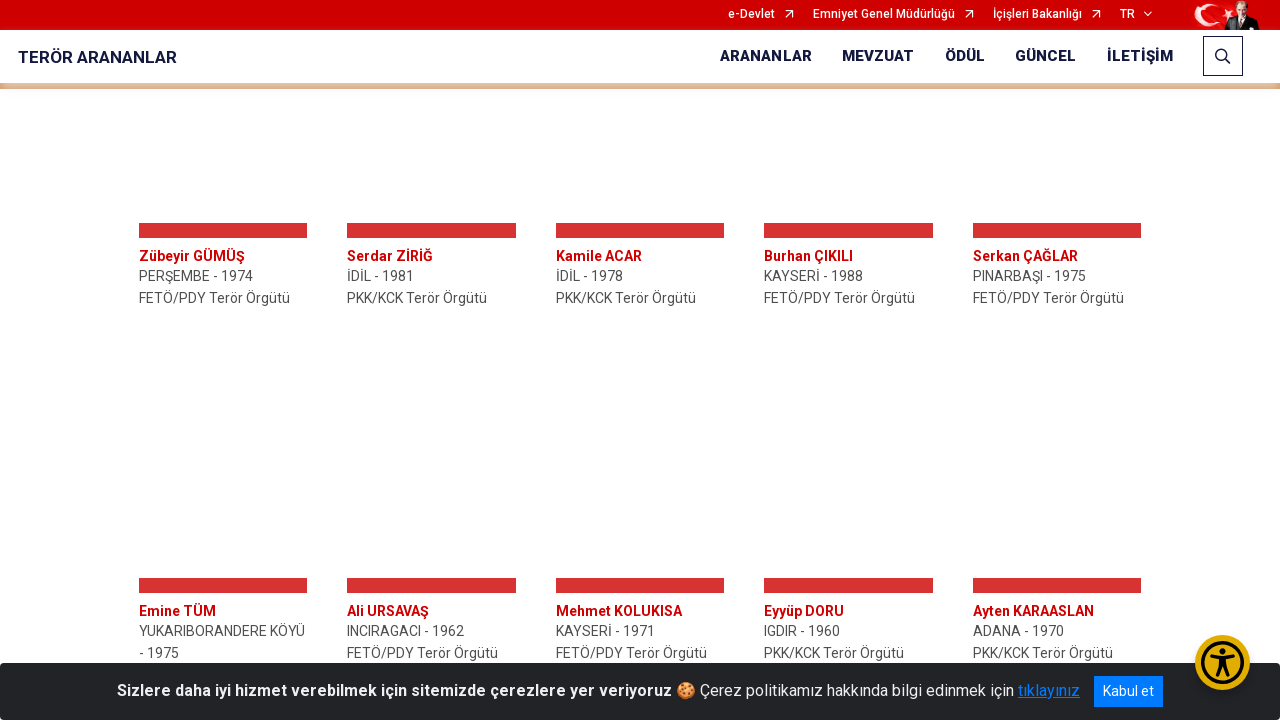

Retrieved style attribute of load more button
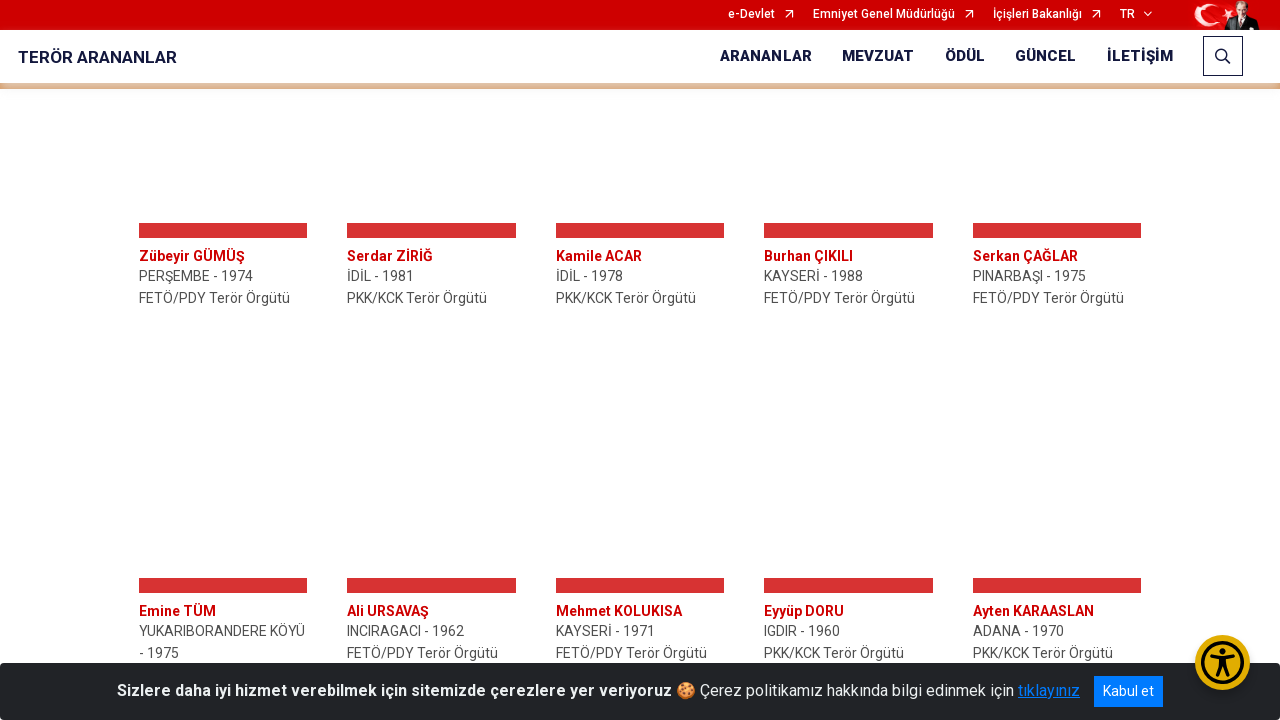

Scrolled load more button into view
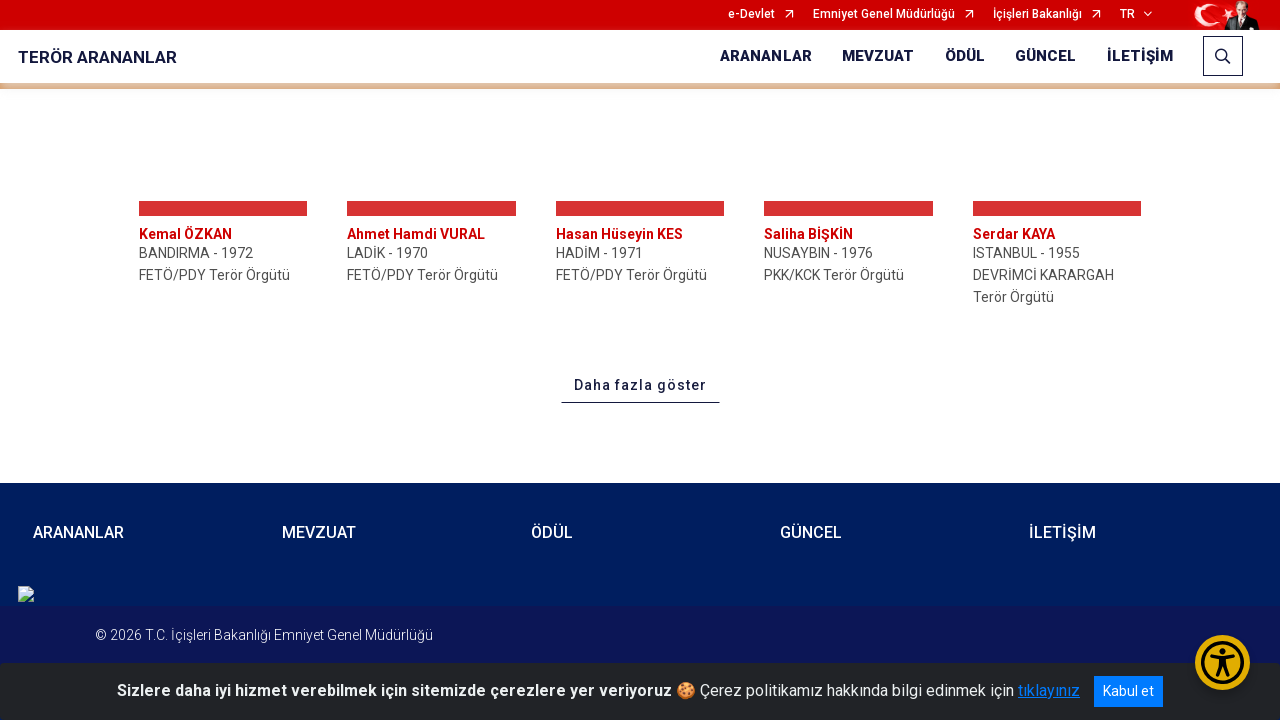

Waited 400ms for content to load
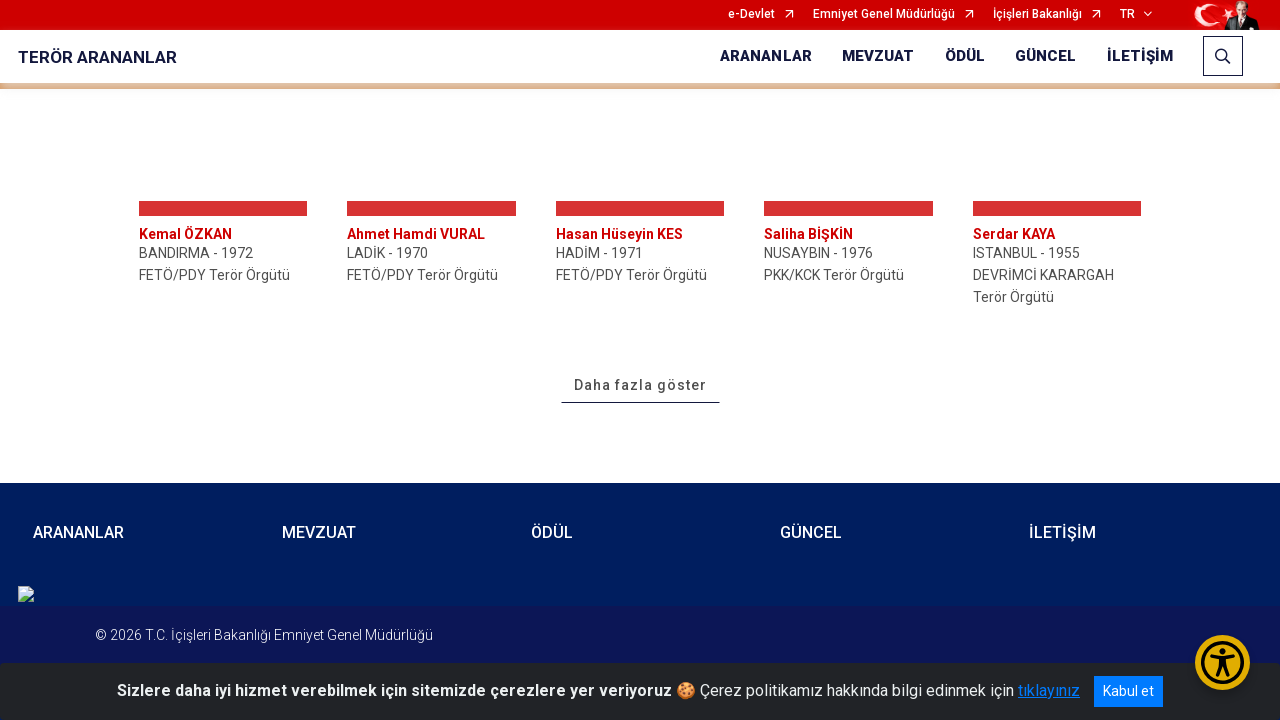

Clicked the load more button at (640, 386) on a#dahaFazlaYukleBtn
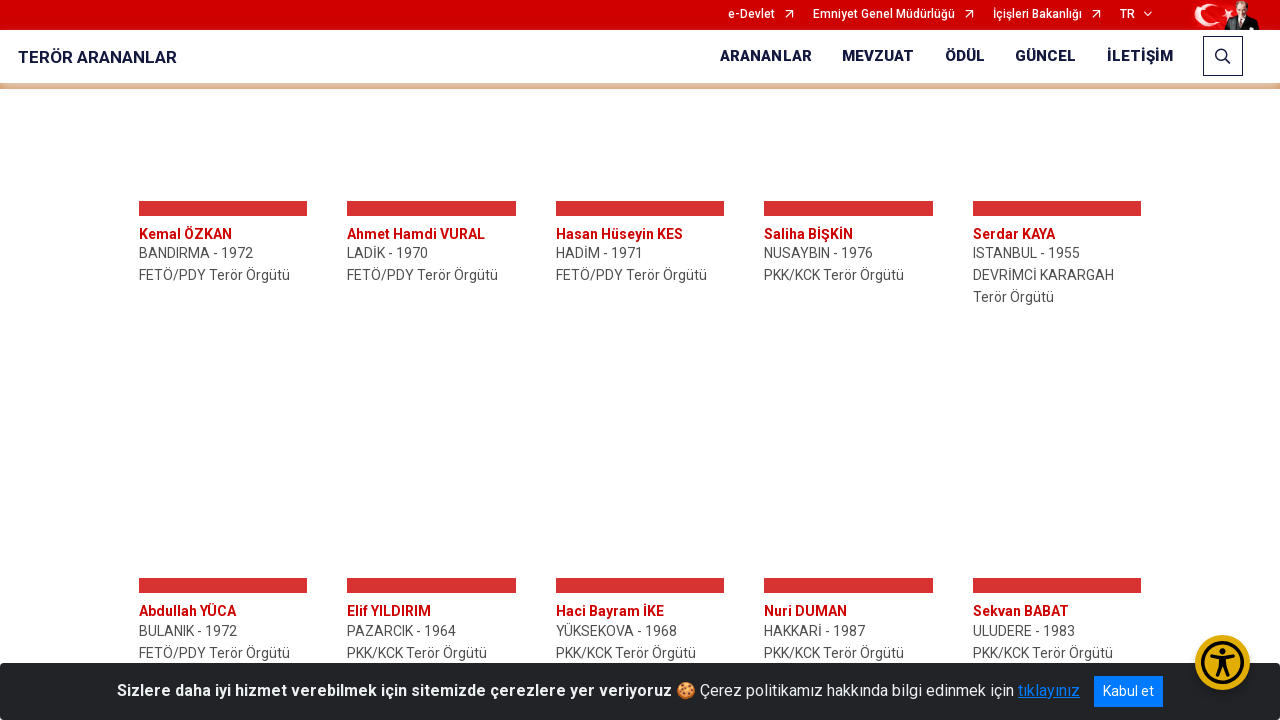

Retrieved style attribute of load more button
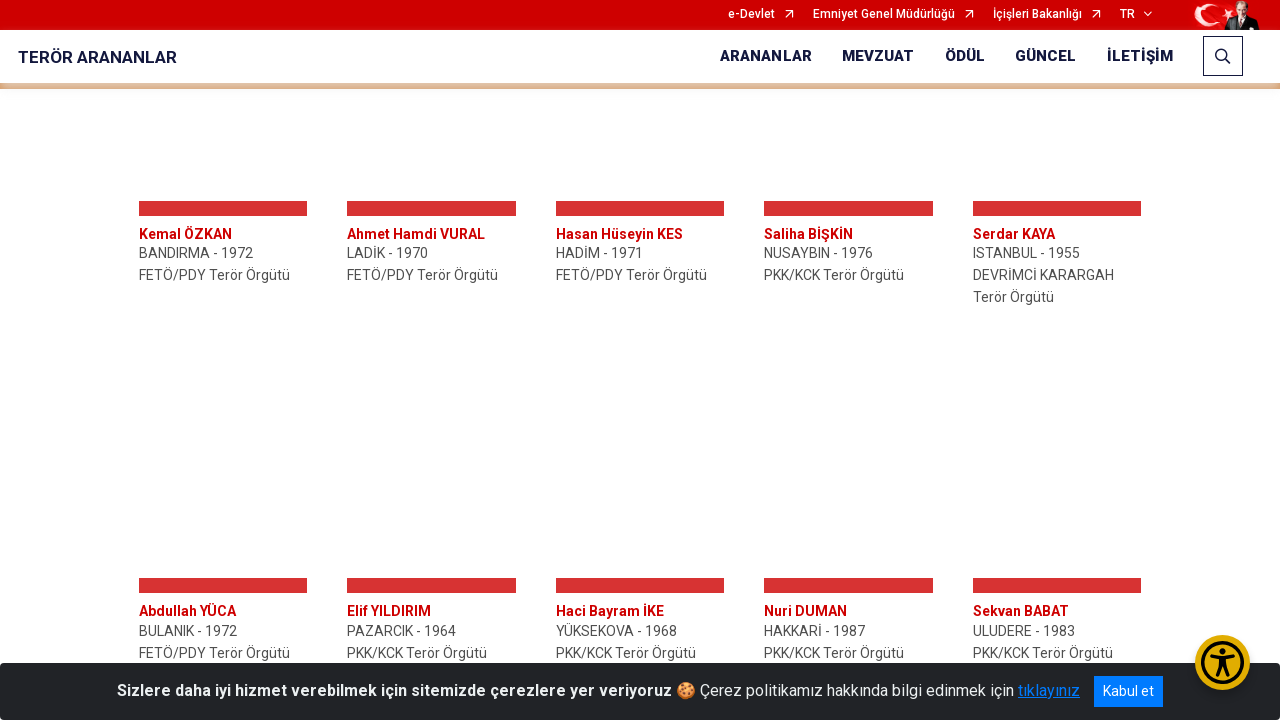

Scrolled load more button into view
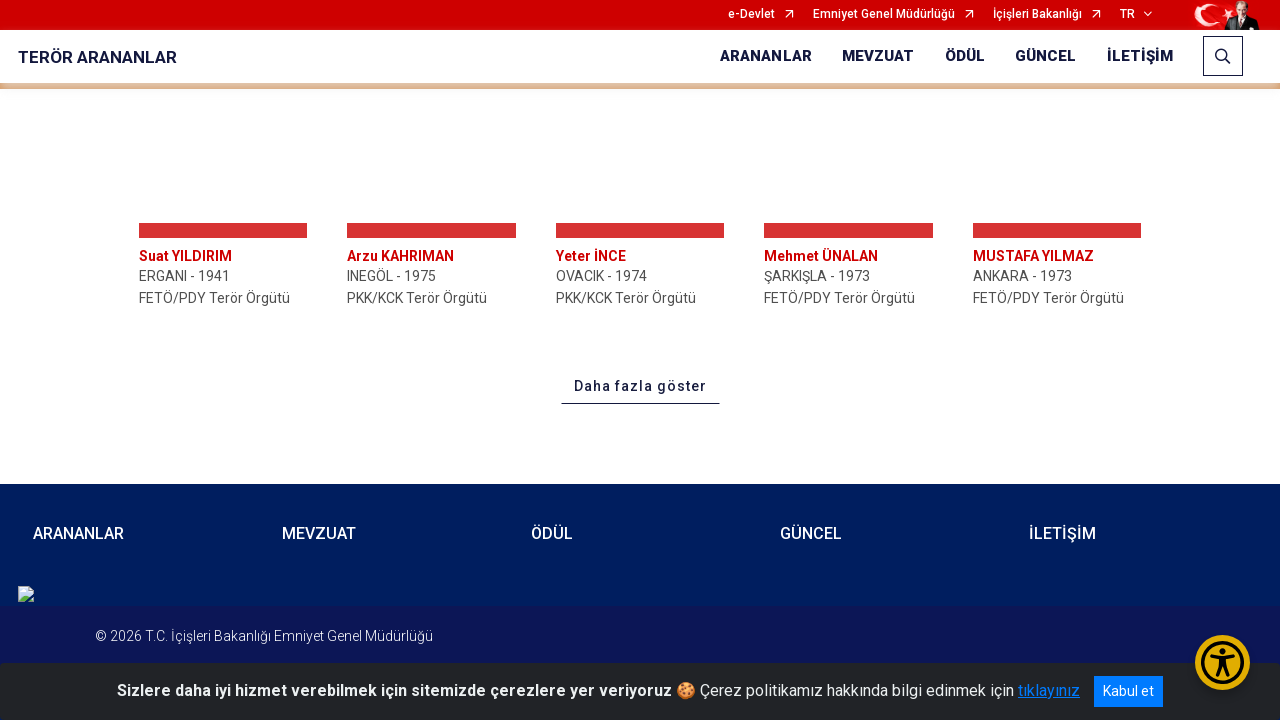

Waited 400ms for content to load
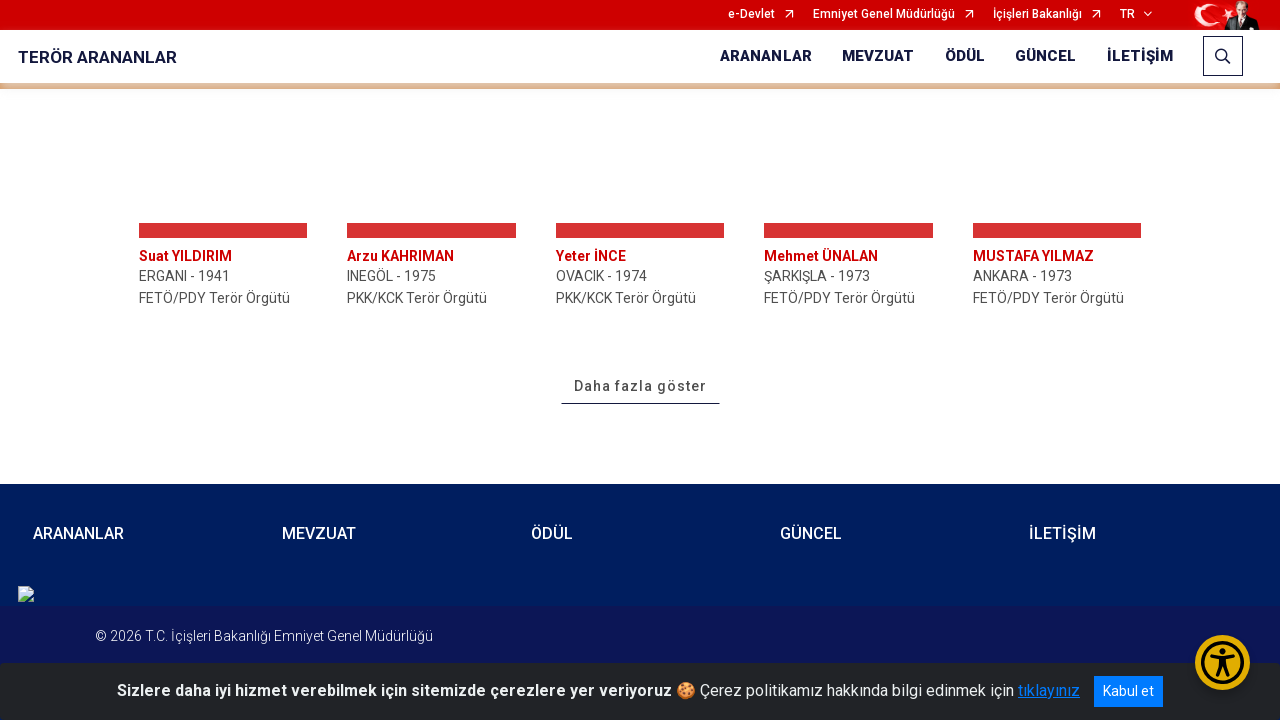

Clicked the load more button at (640, 387) on a#dahaFazlaYukleBtn
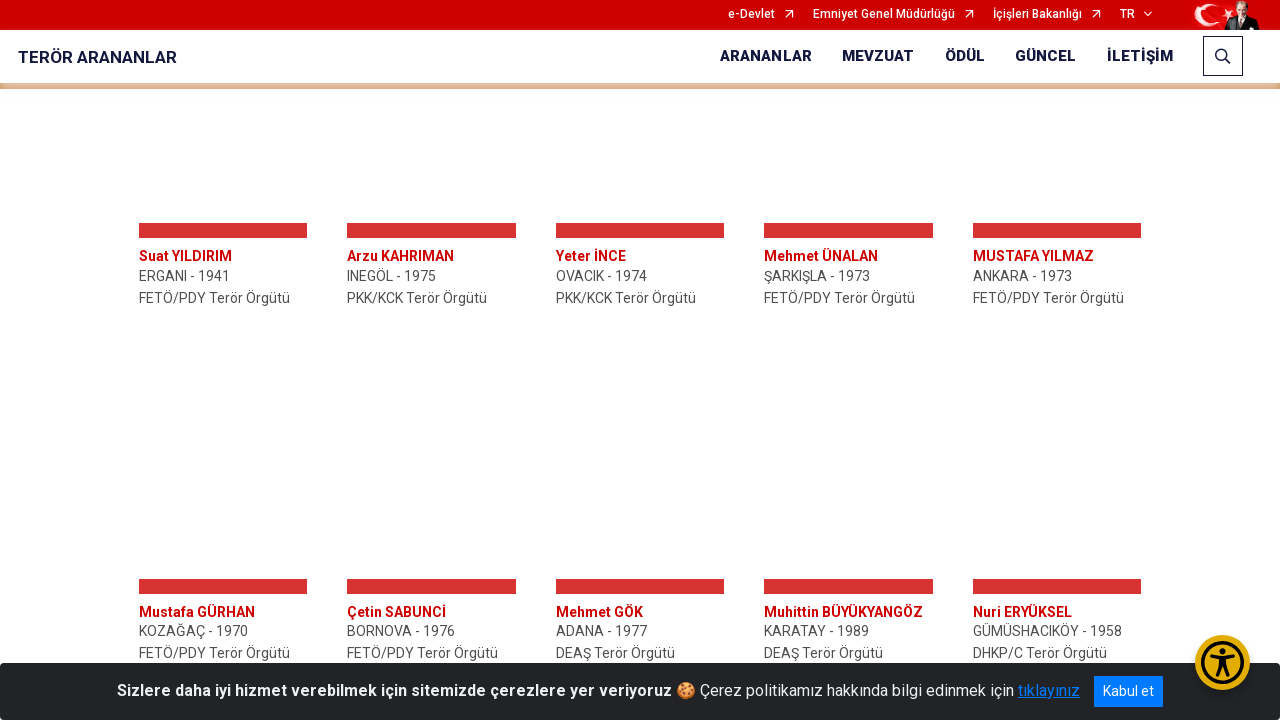

Retrieved style attribute of load more button
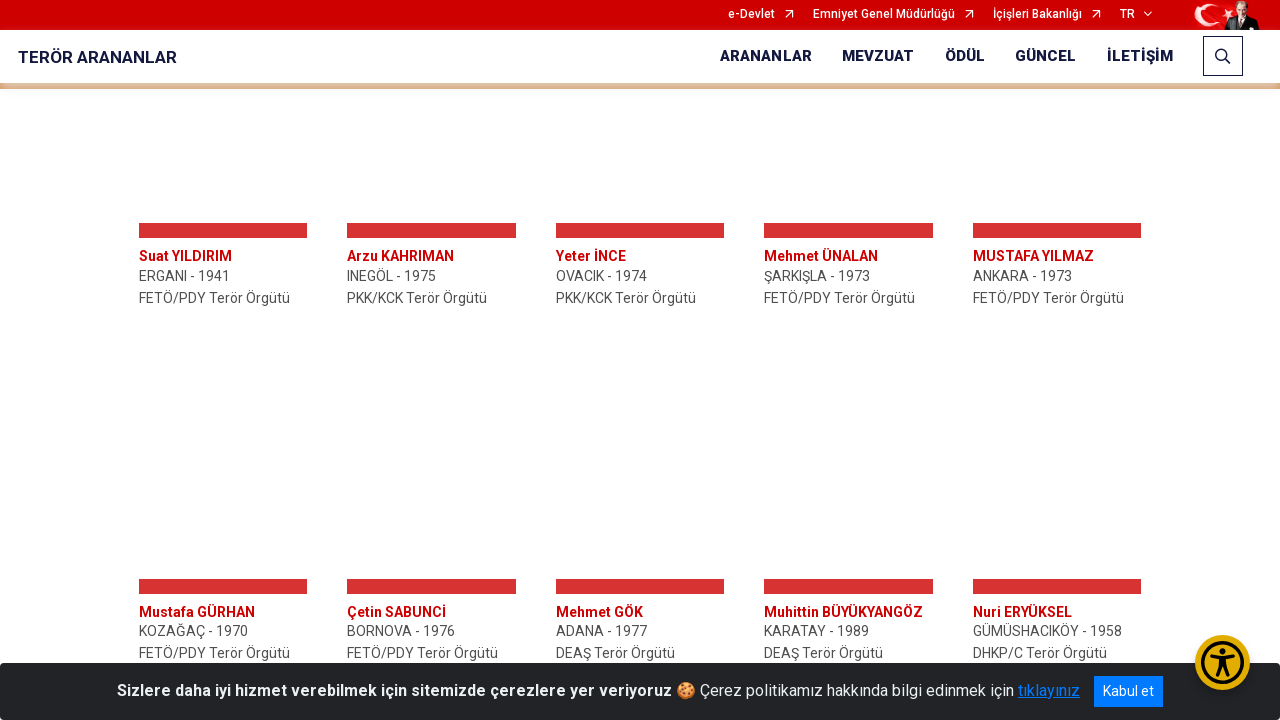

Scrolled load more button into view
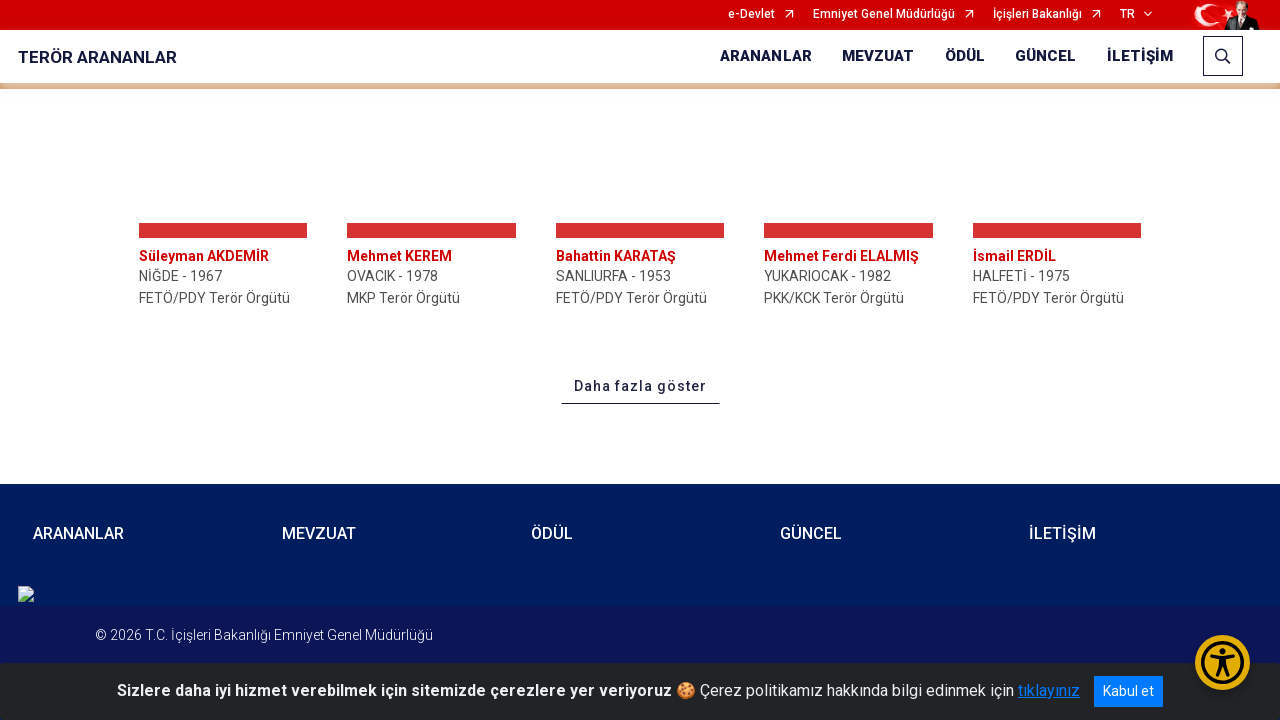

Waited 400ms for content to load
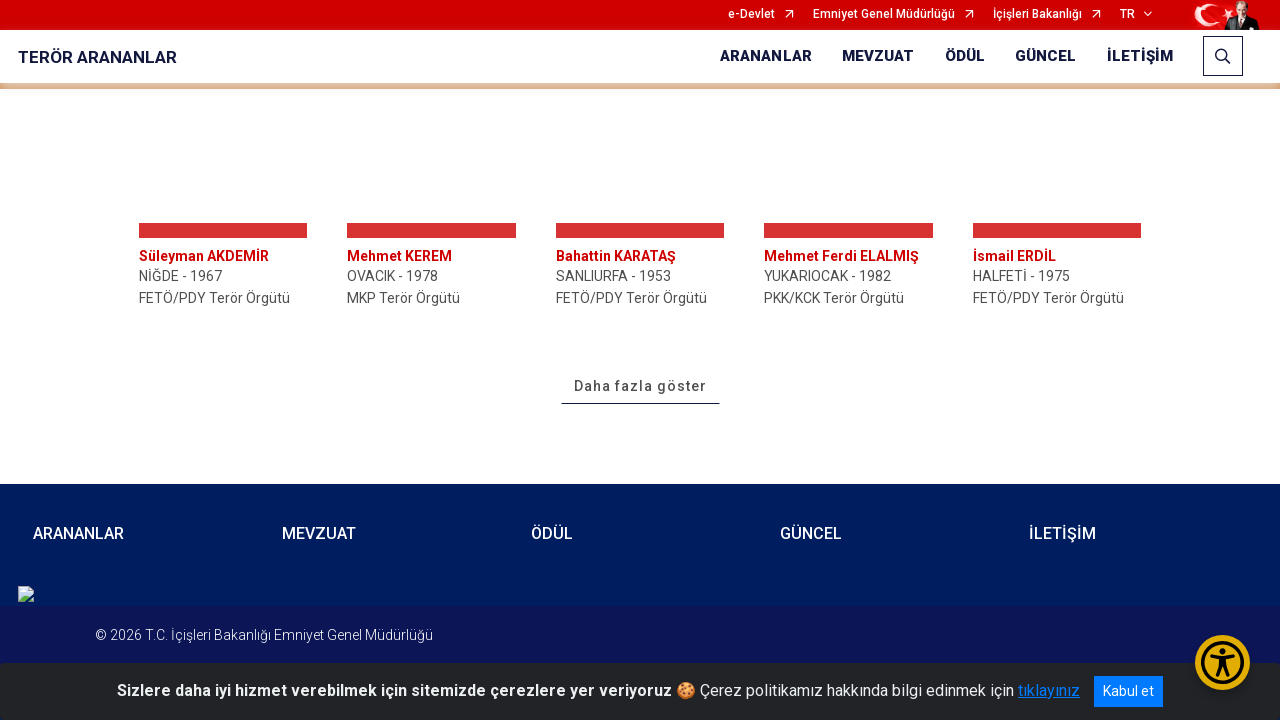

Clicked the load more button at (640, 386) on a#dahaFazlaYukleBtn
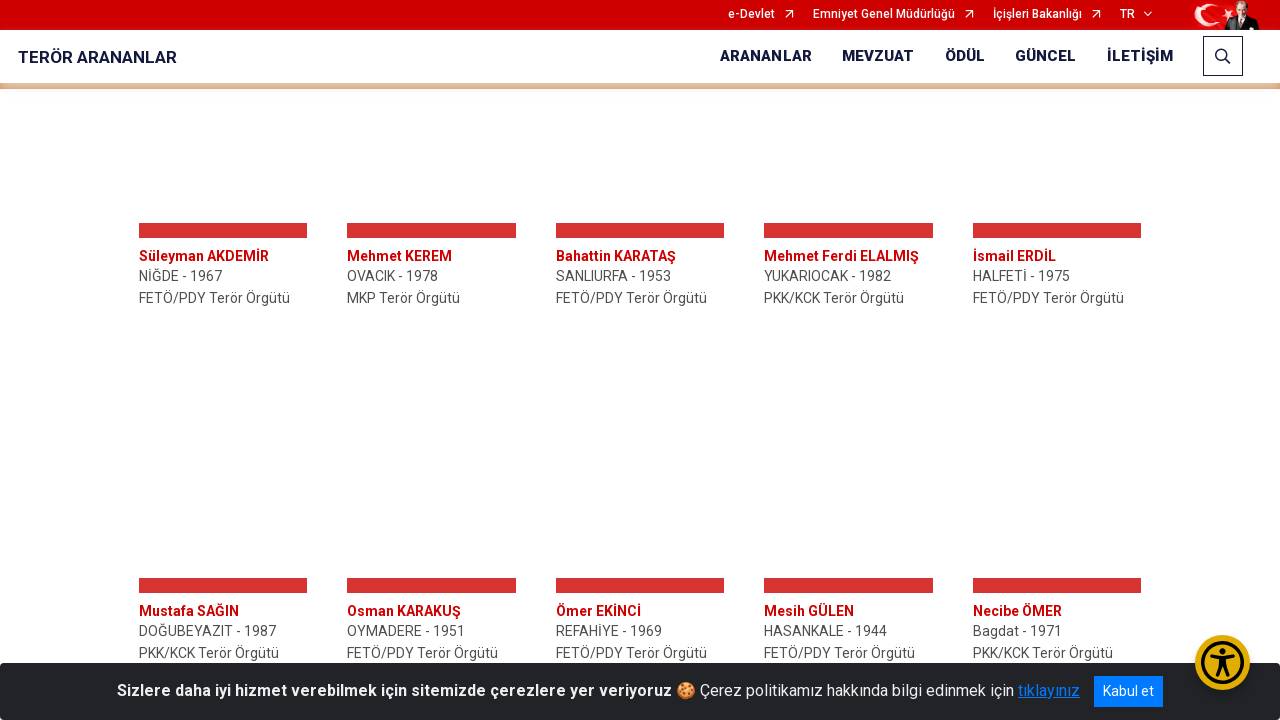

Retrieved style attribute of load more button
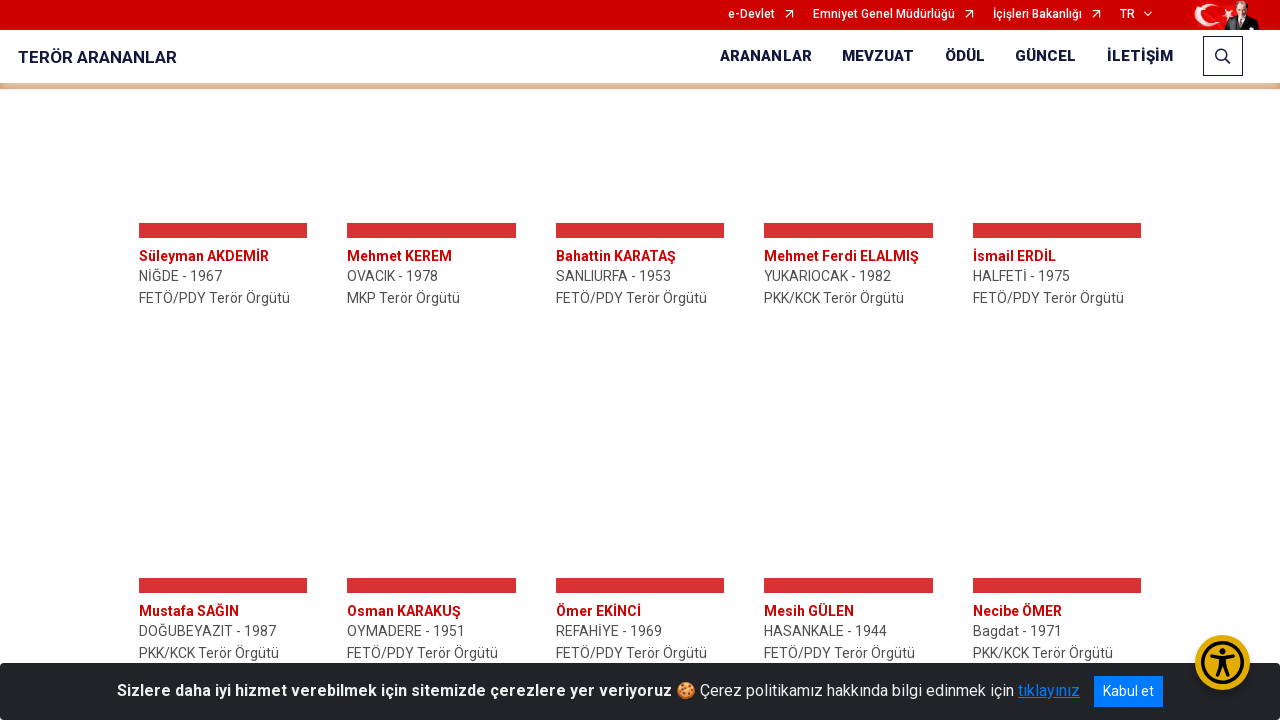

Scrolled load more button into view
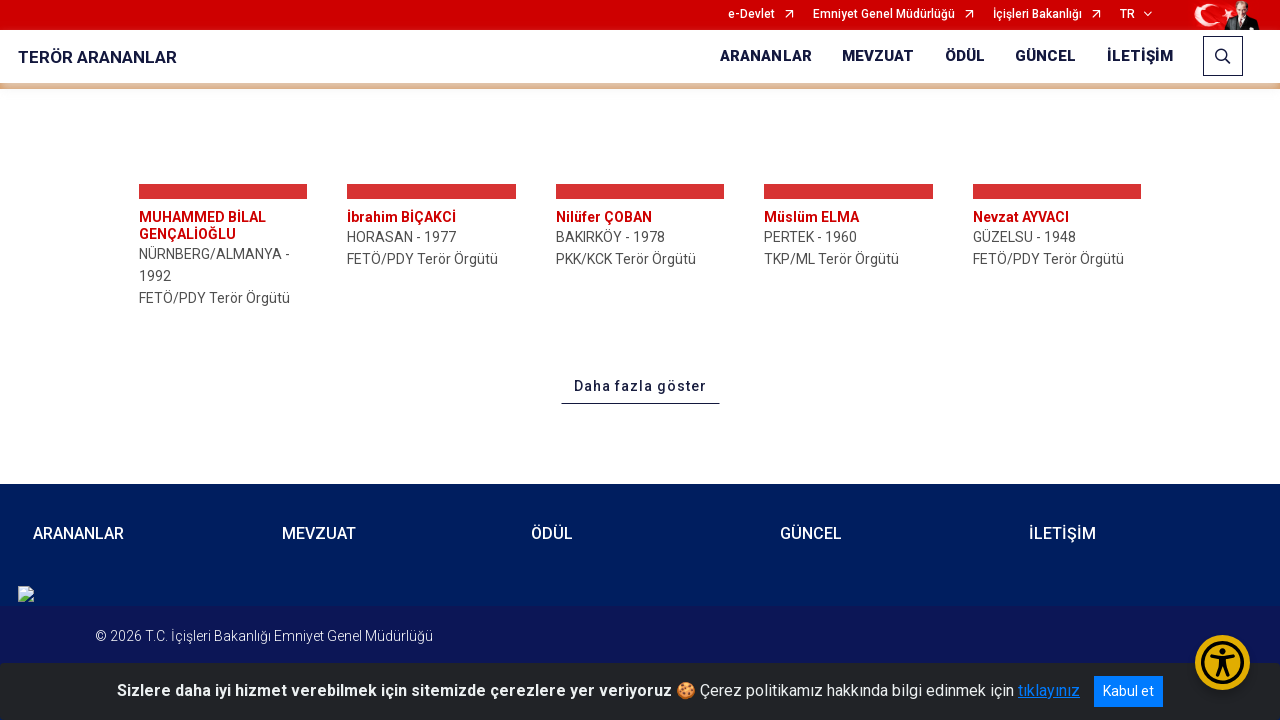

Waited 400ms for content to load
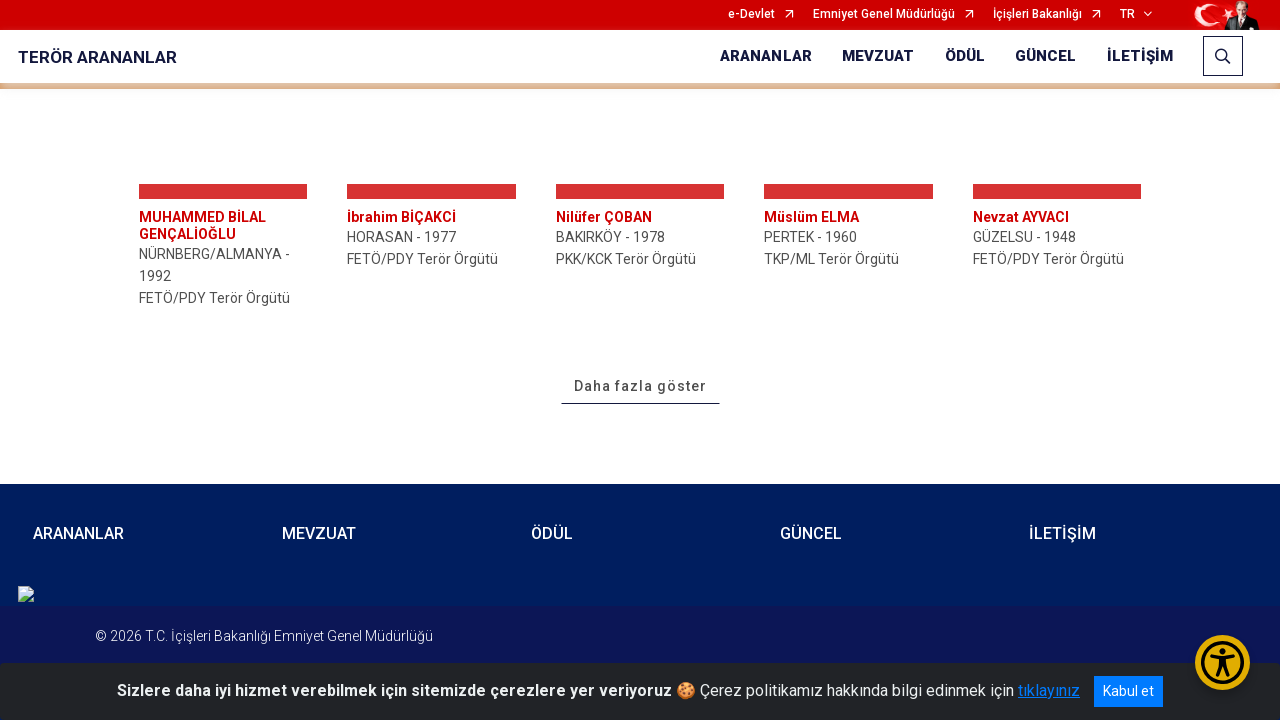

Clicked the load more button at (640, 387) on a#dahaFazlaYukleBtn
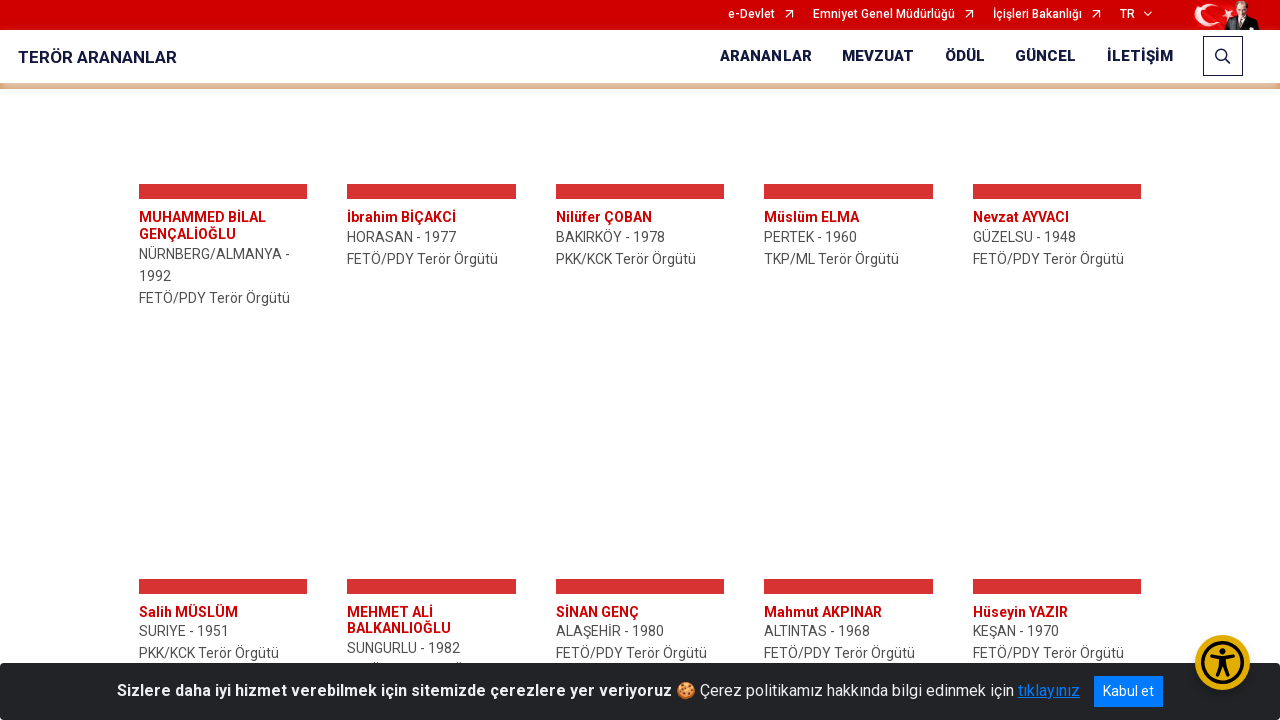

Retrieved style attribute of load more button
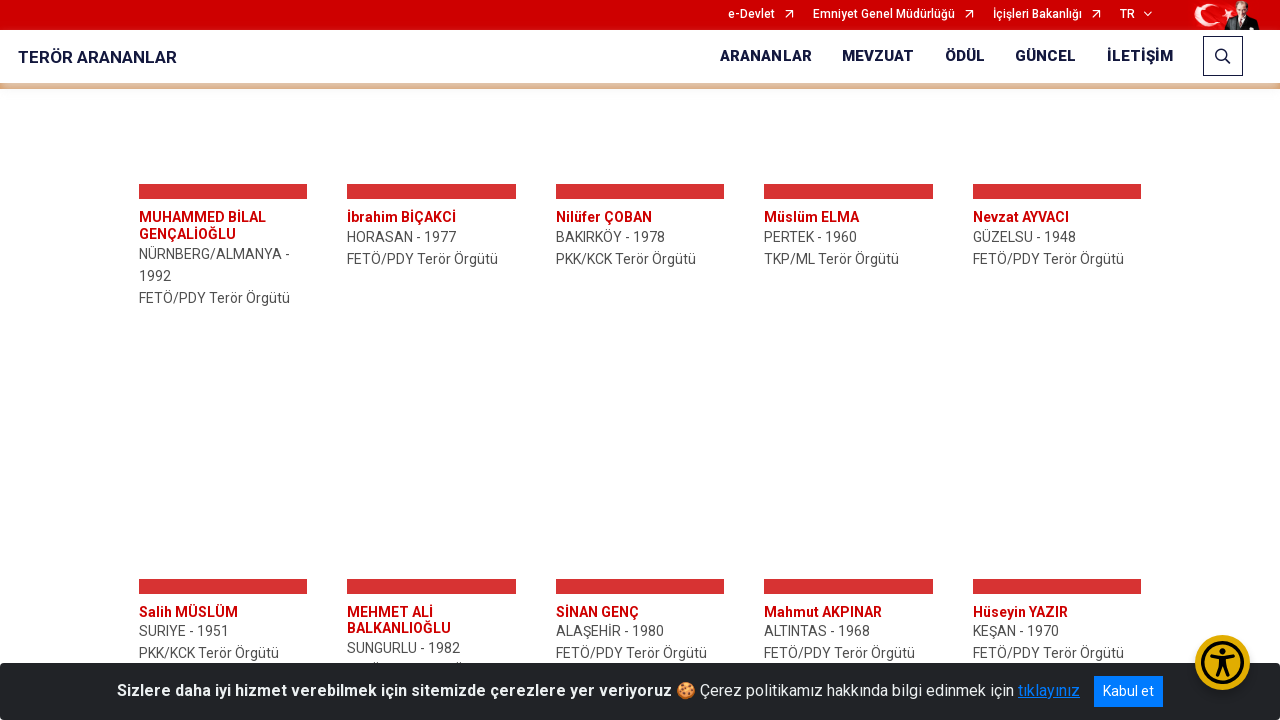

Scrolled load more button into view
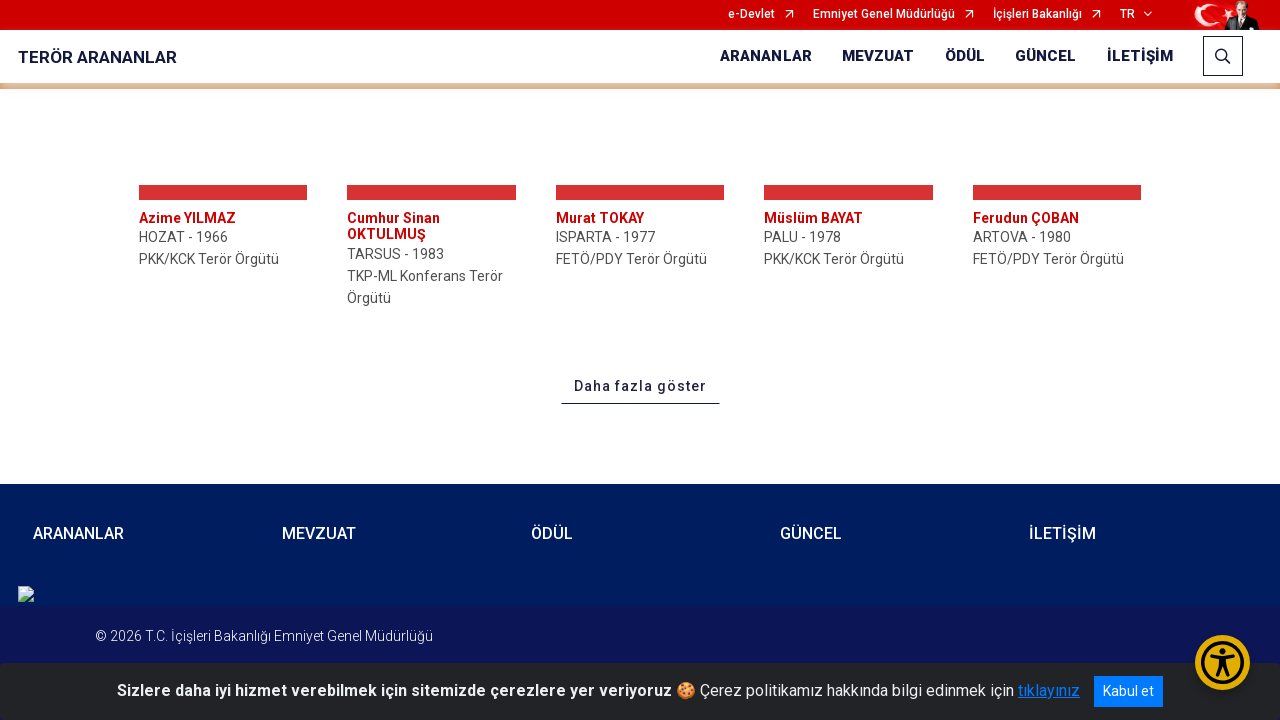

Waited 400ms for content to load
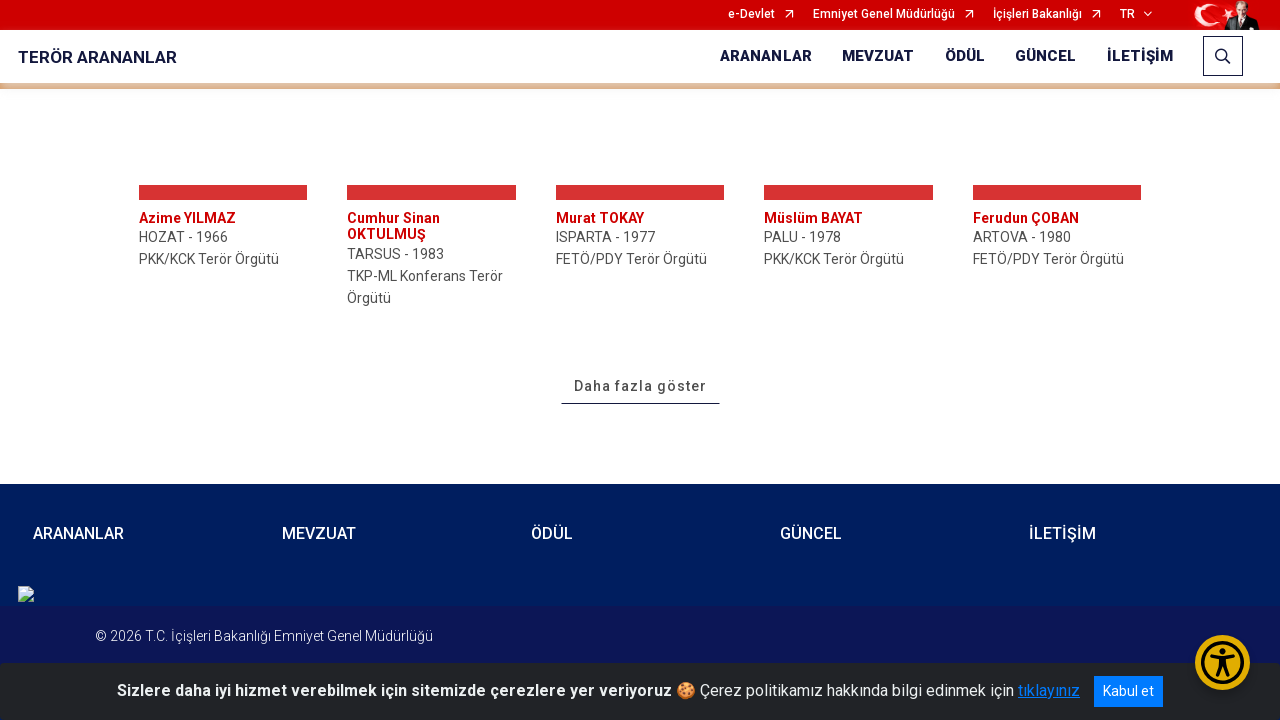

Clicked the load more button at (640, 387) on a#dahaFazlaYukleBtn
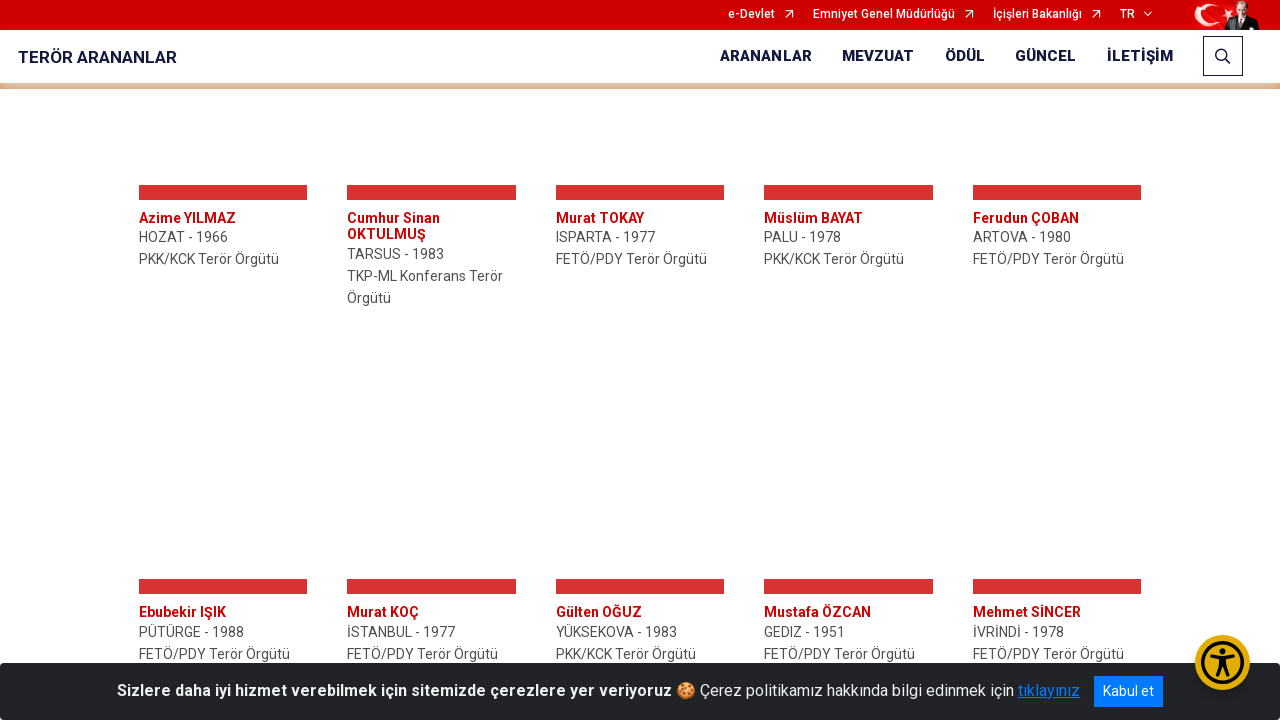

Retrieved style attribute of load more button
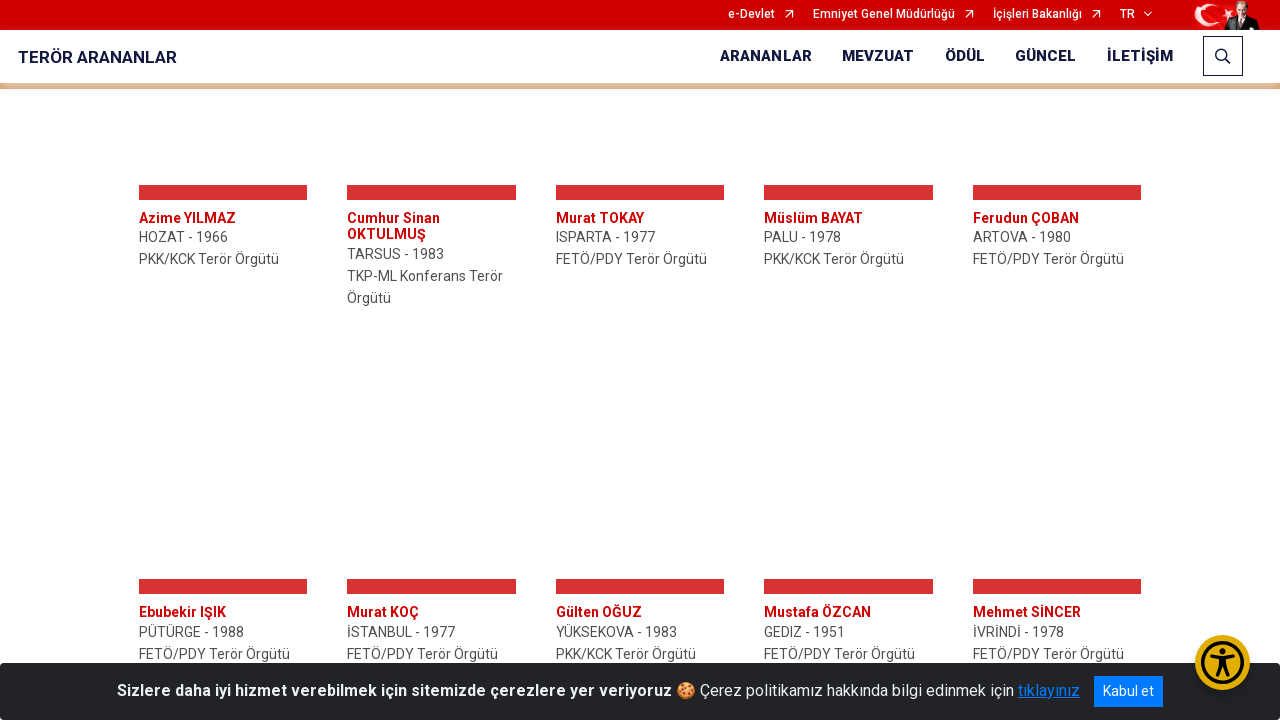

Scrolled load more button into view
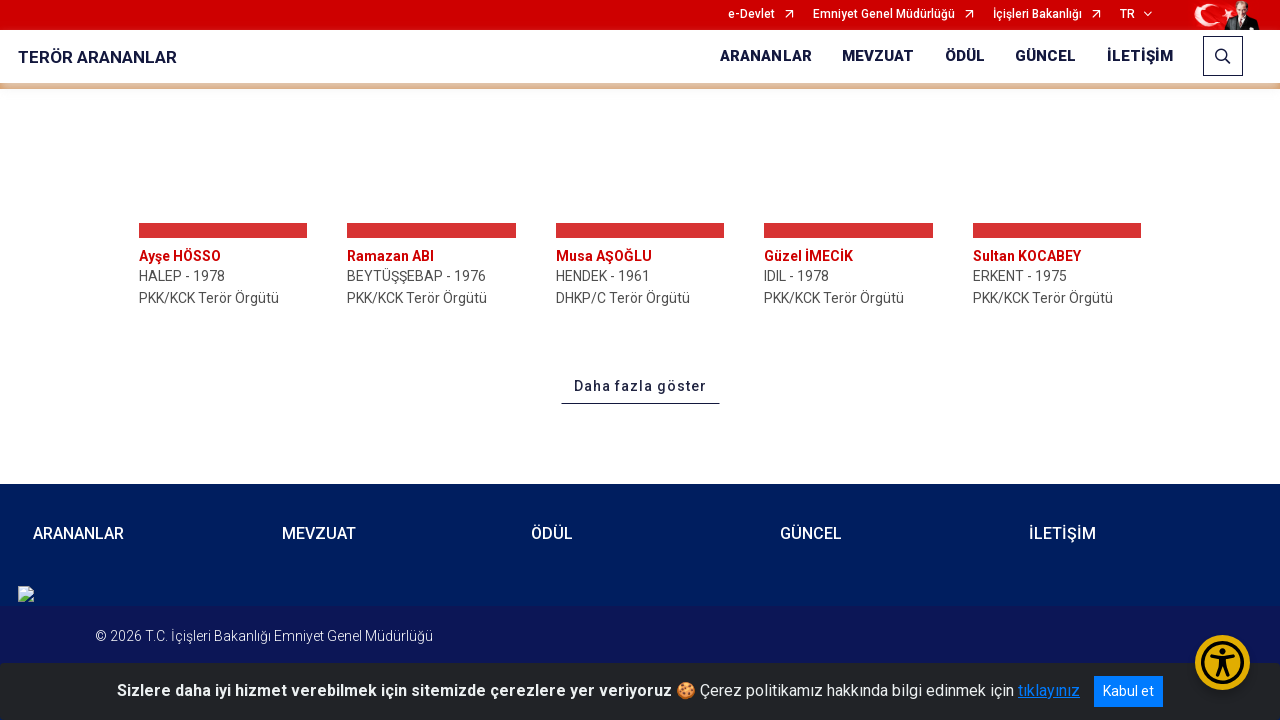

Waited 400ms for content to load
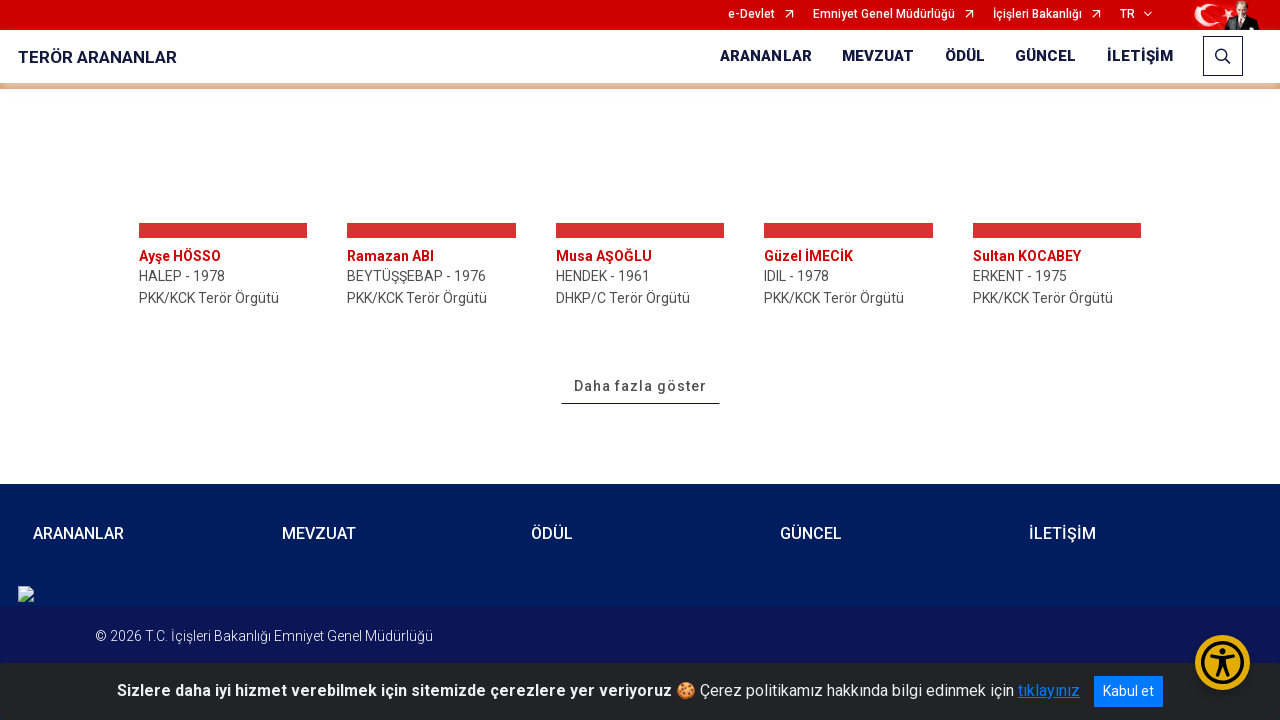

Clicked the load more button at (640, 386) on a#dahaFazlaYukleBtn
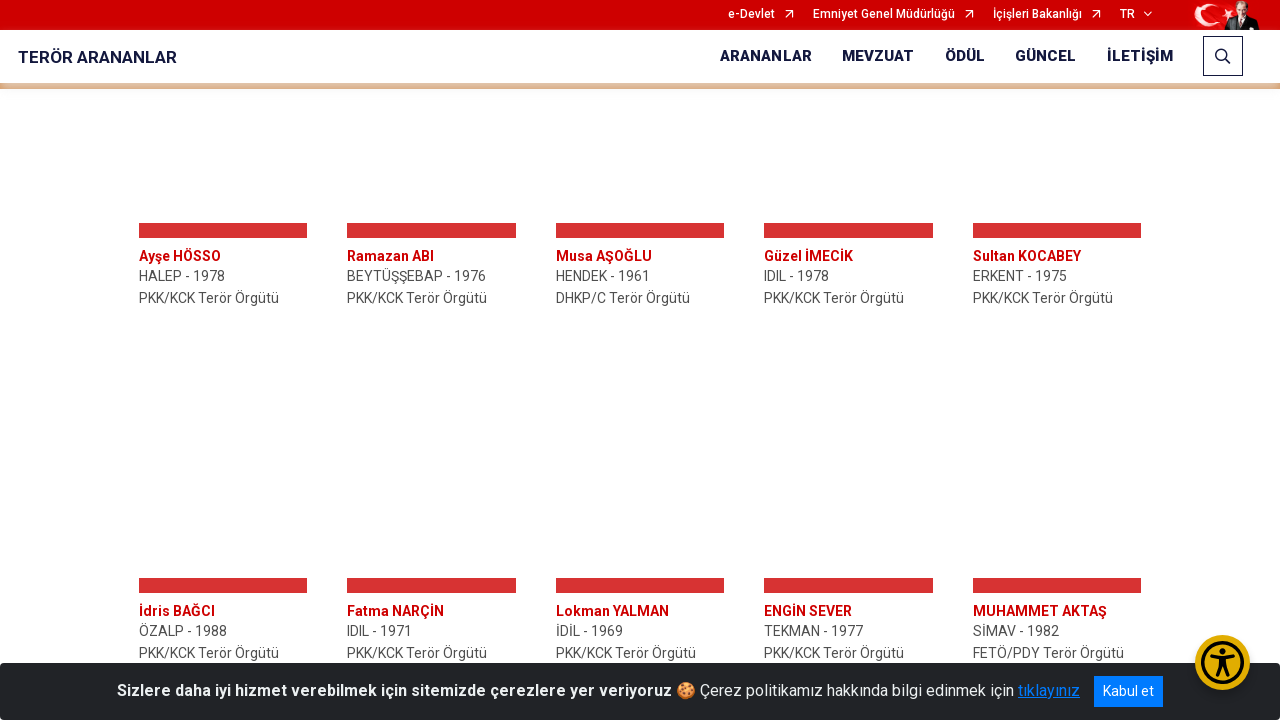

Retrieved style attribute of load more button
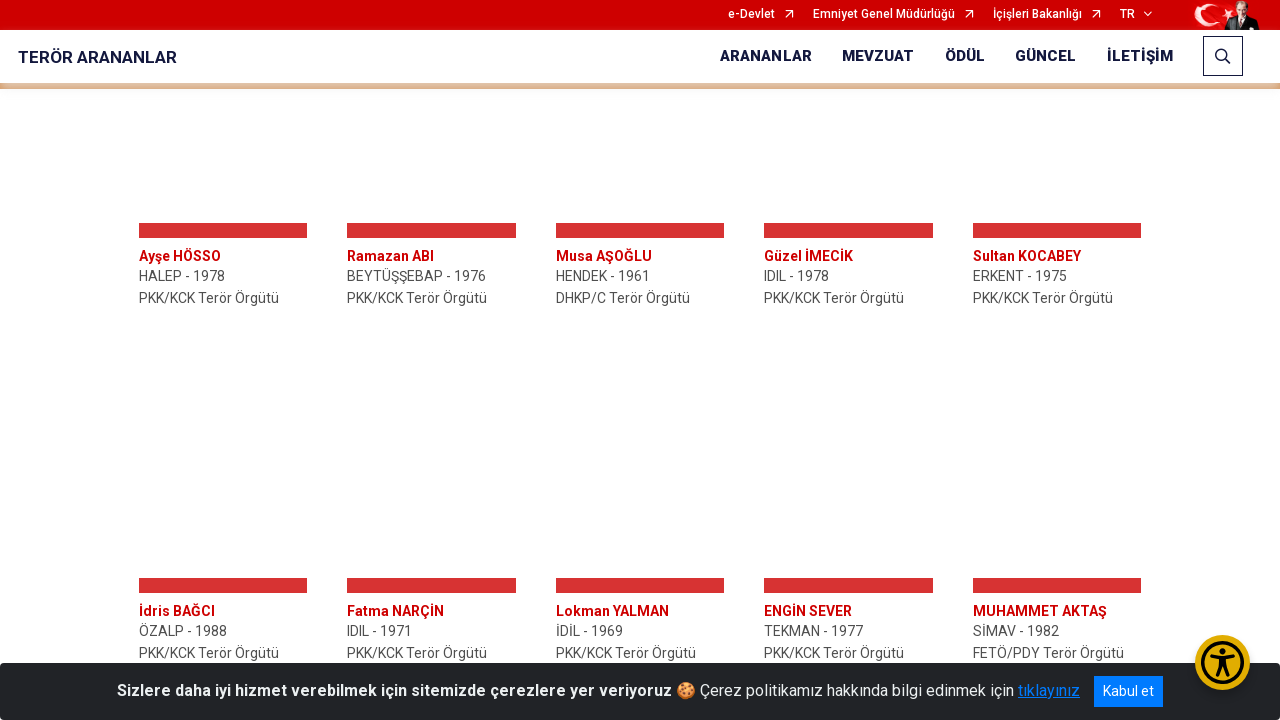

Scrolled load more button into view
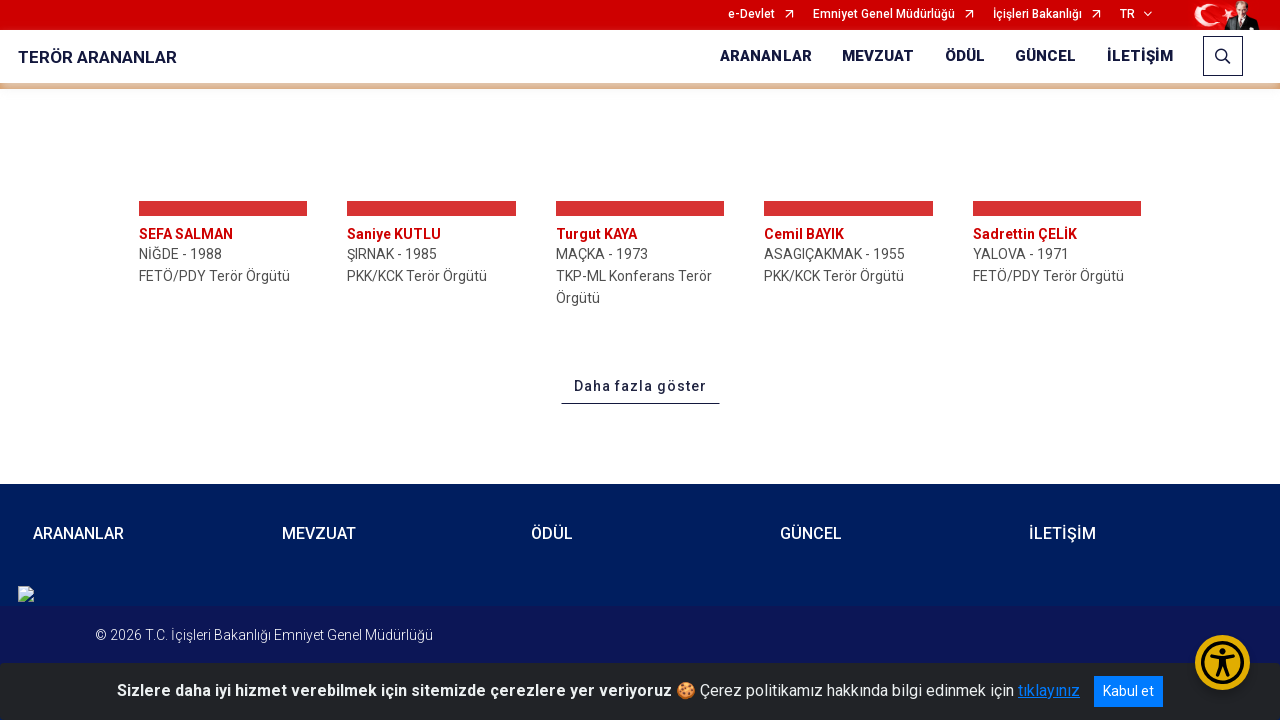

Waited 400ms for content to load
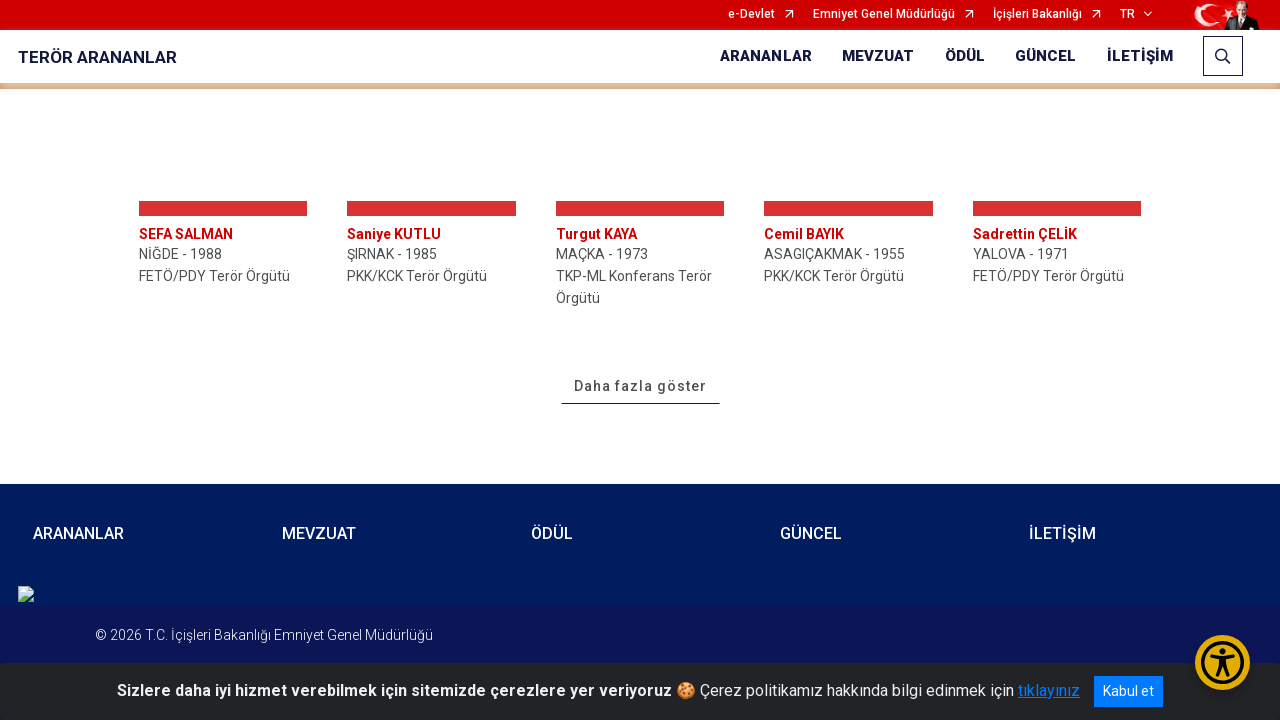

Clicked the load more button at (640, 386) on a#dahaFazlaYukleBtn
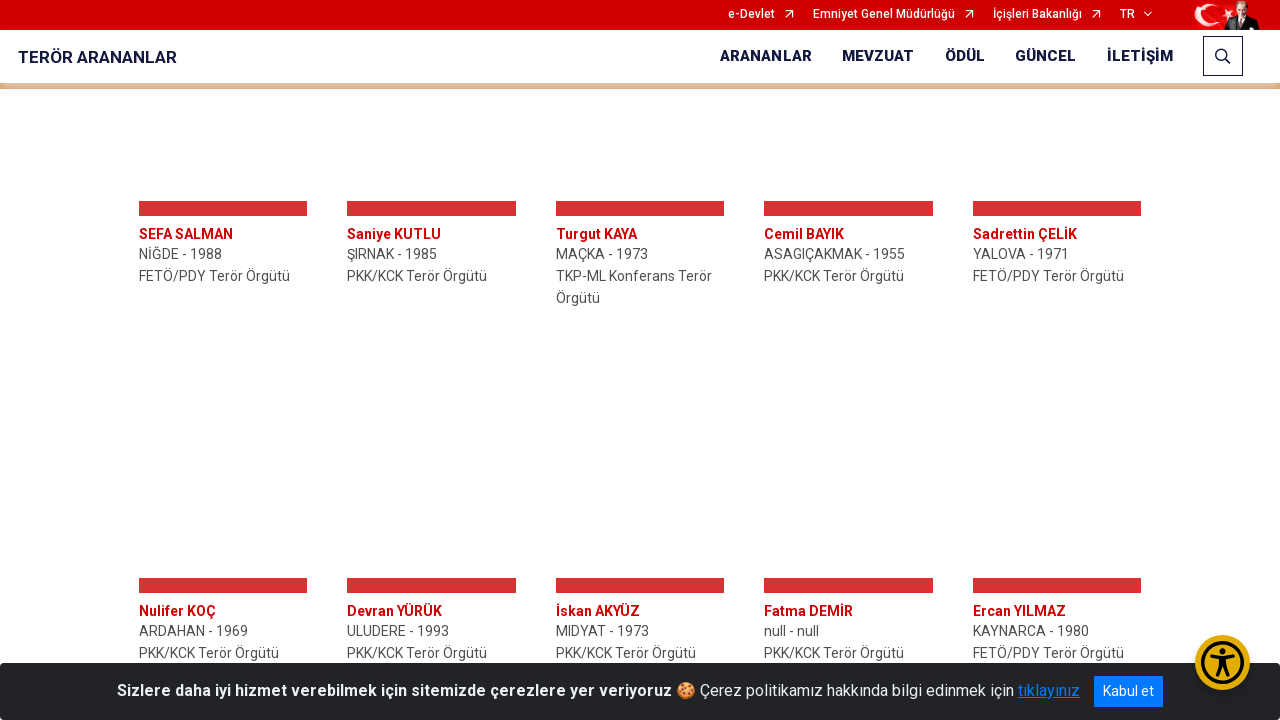

Retrieved style attribute of load more button
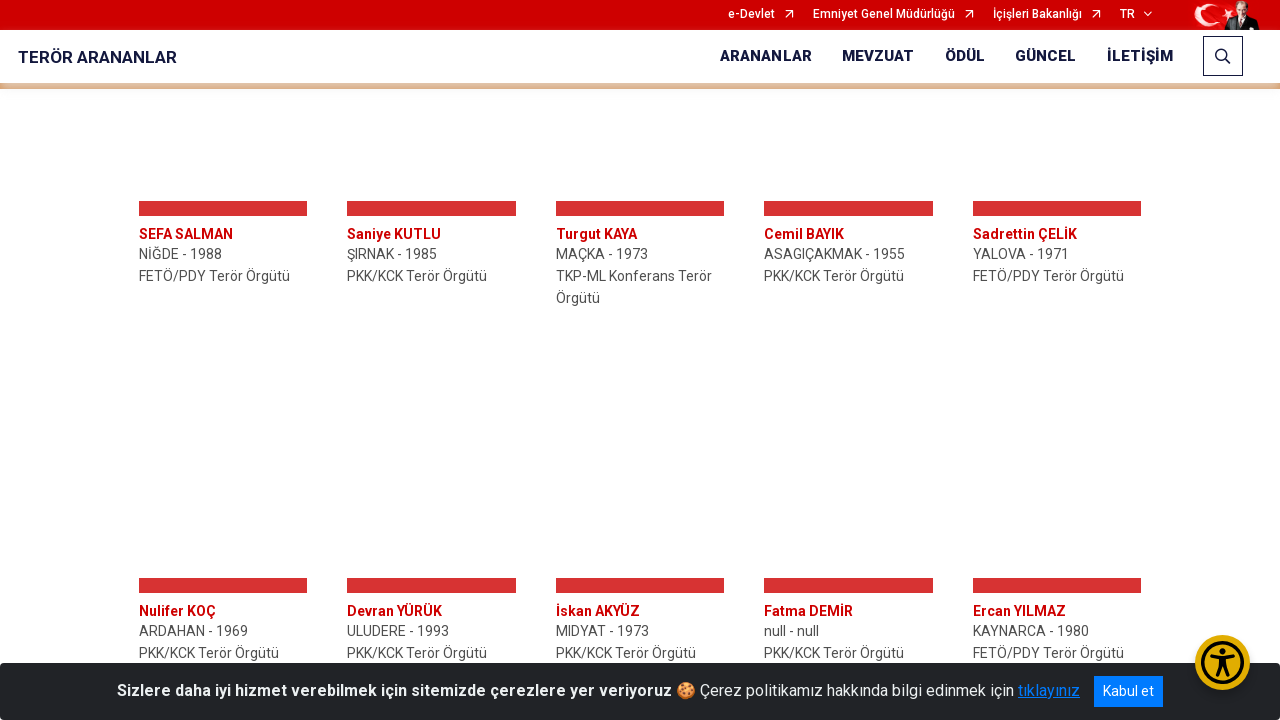

Scrolled load more button into view
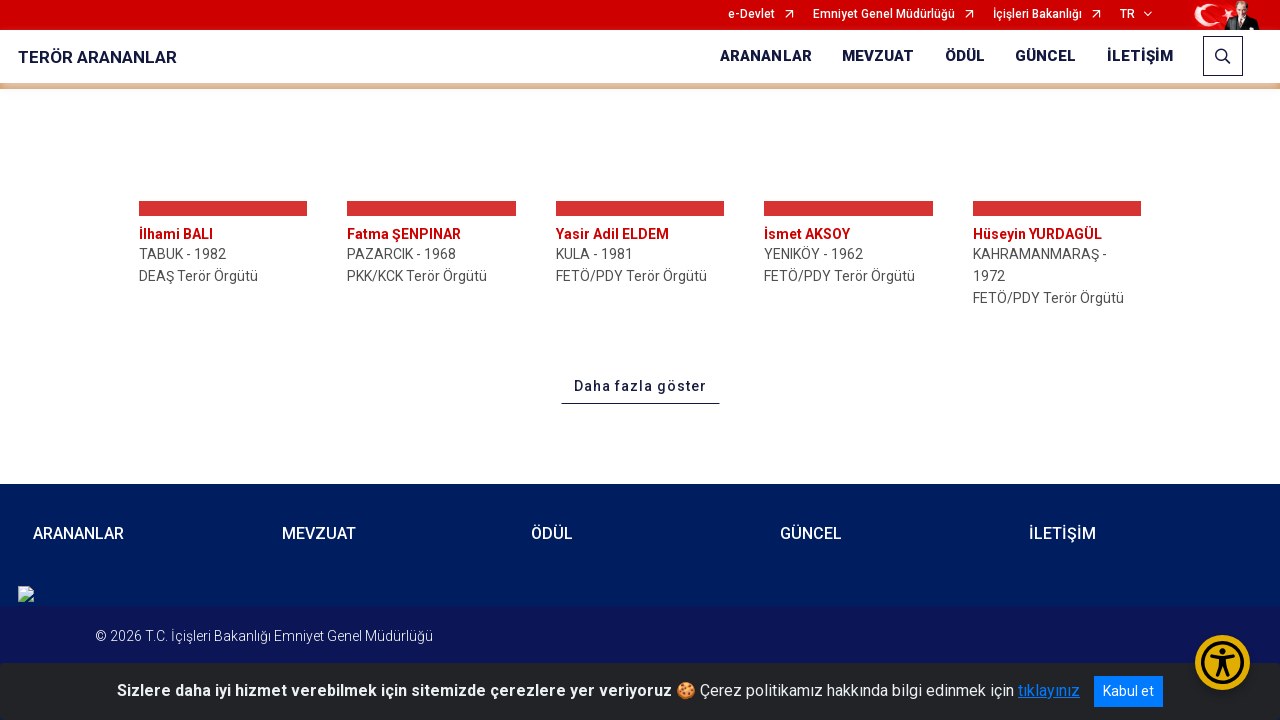

Waited 400ms for content to load
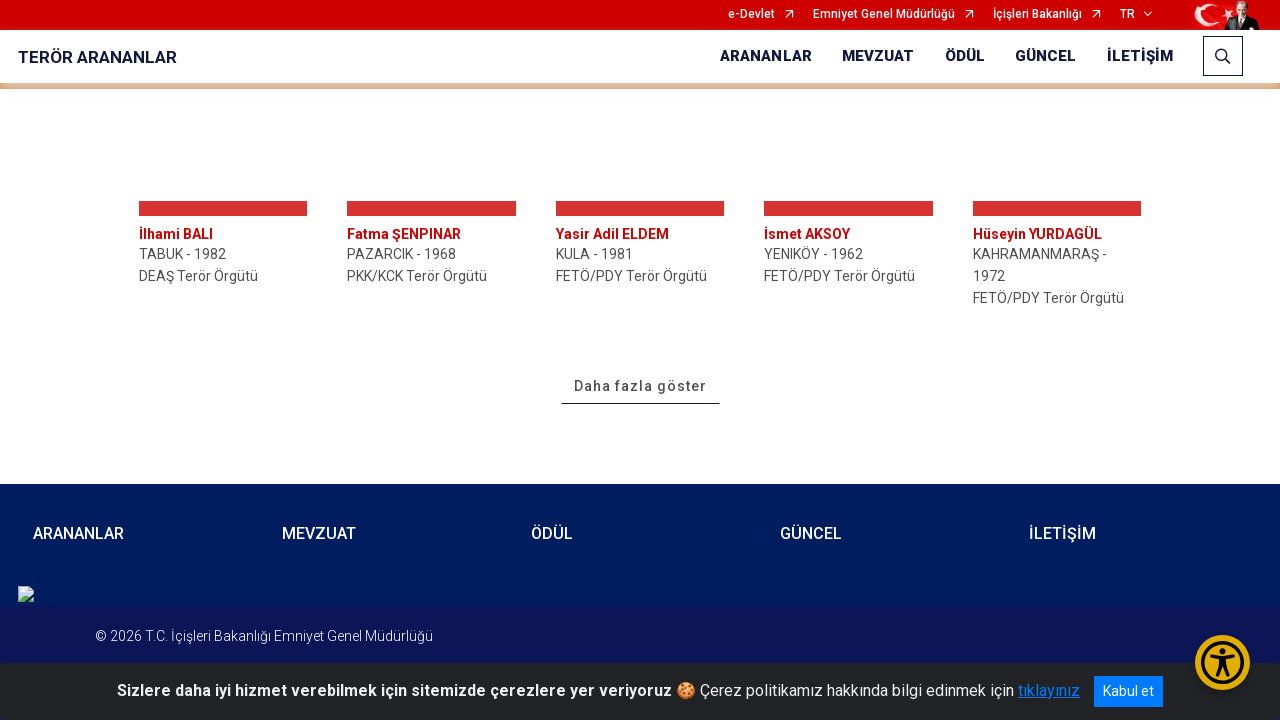

Clicked the load more button at (640, 387) on a#dahaFazlaYukleBtn
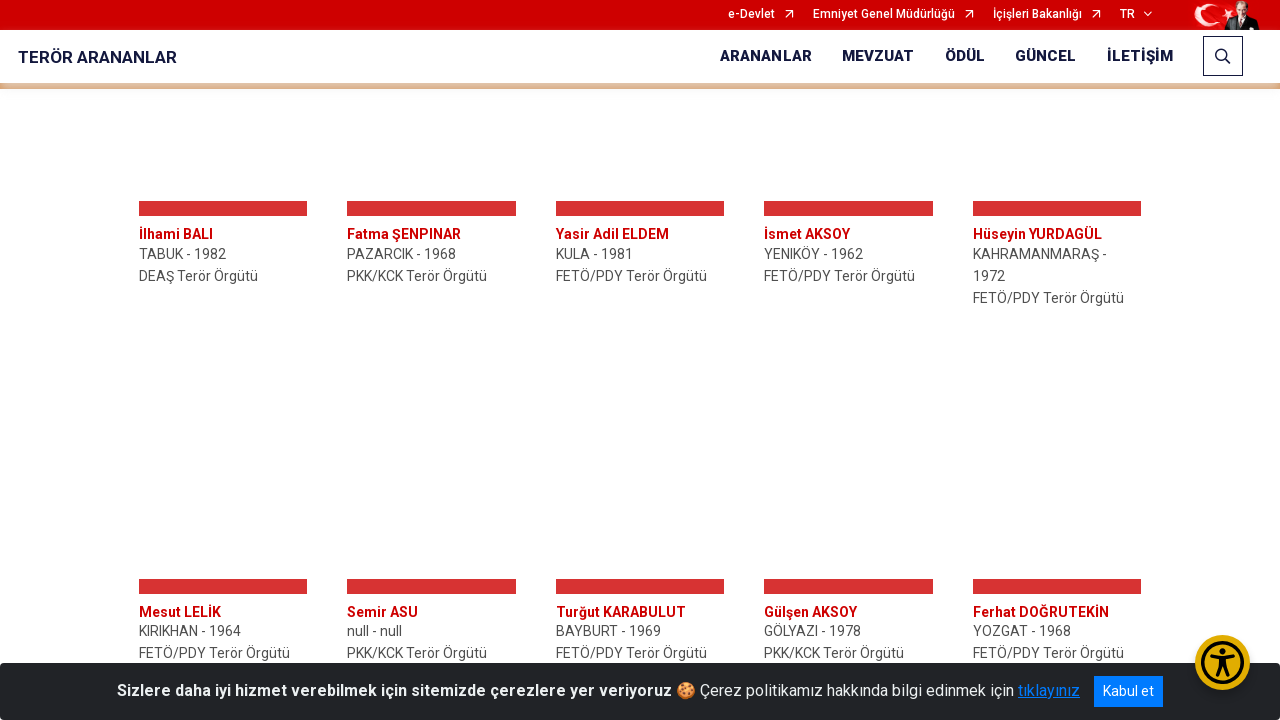

Retrieved style attribute of load more button
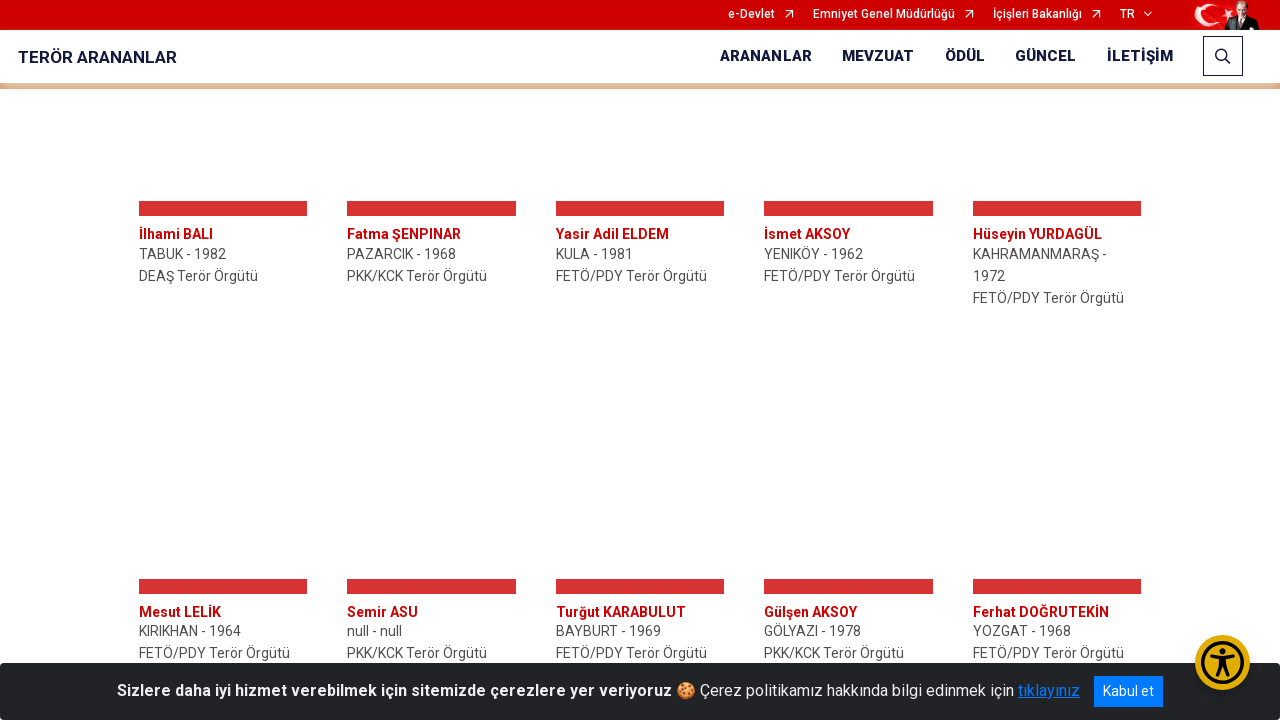

Scrolled load more button into view
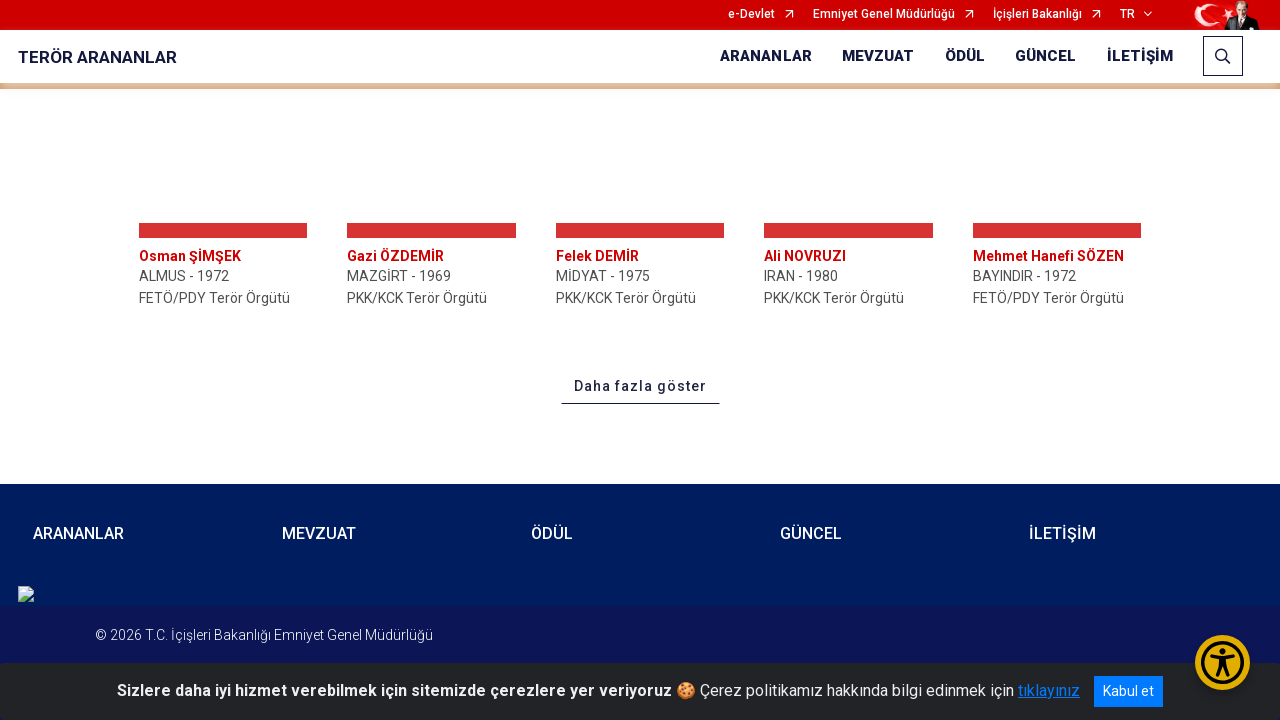

Waited 400ms for content to load
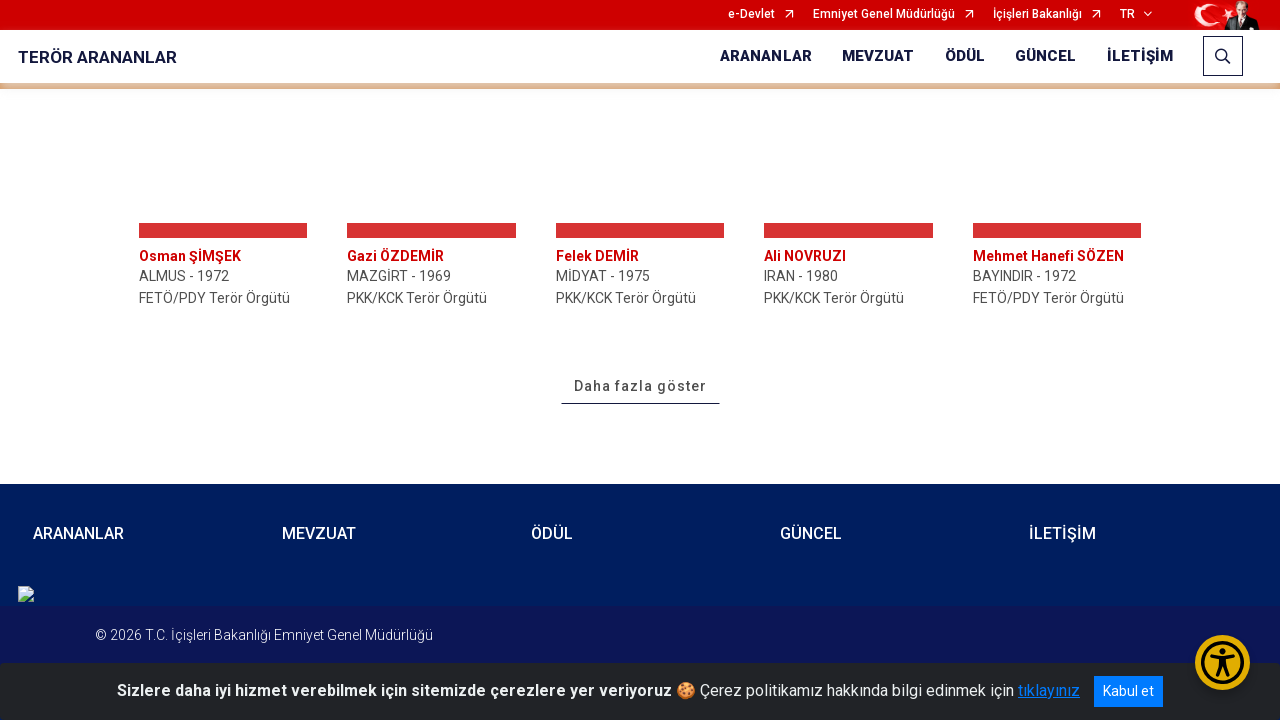

Clicked the load more button at (640, 386) on a#dahaFazlaYukleBtn
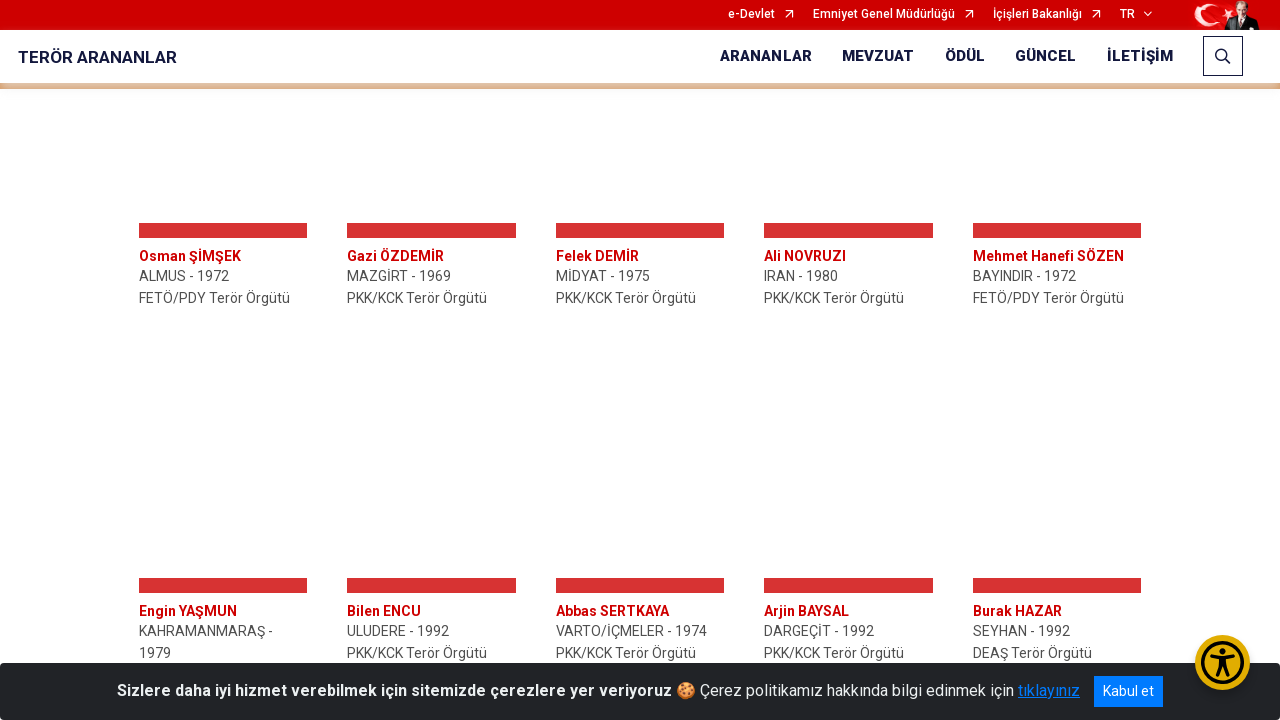

Retrieved style attribute of load more button
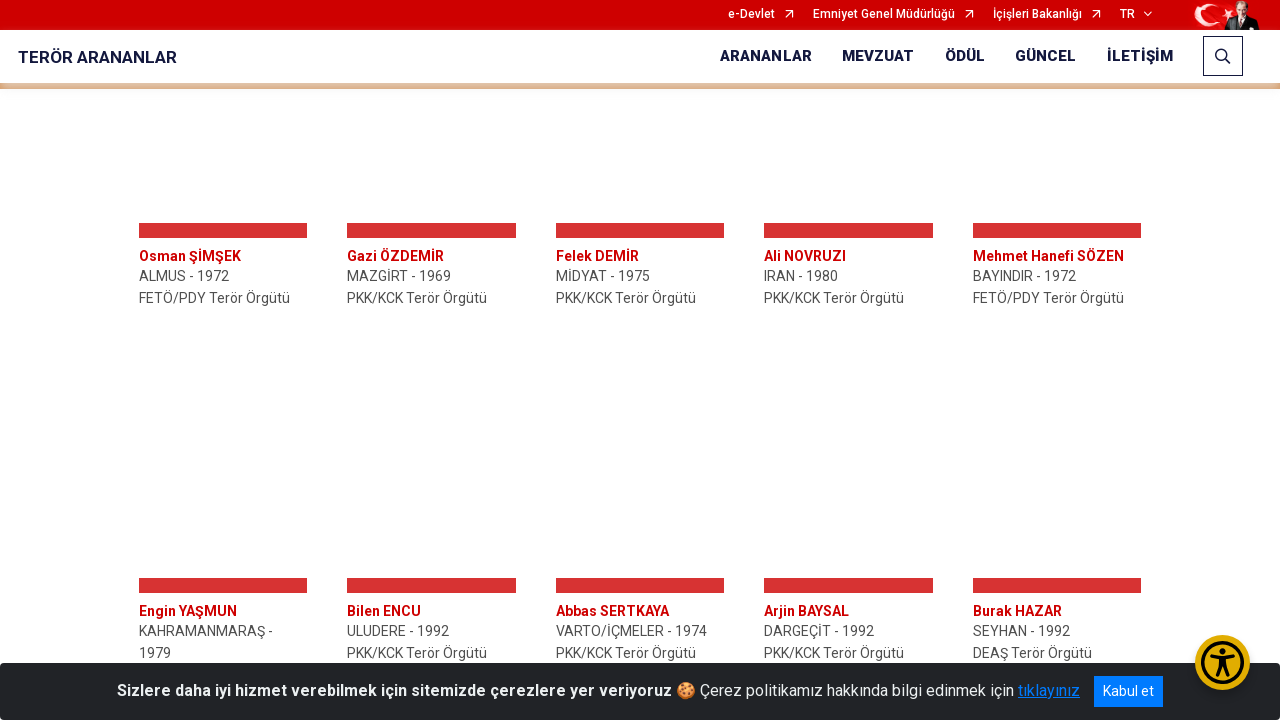

Scrolled load more button into view
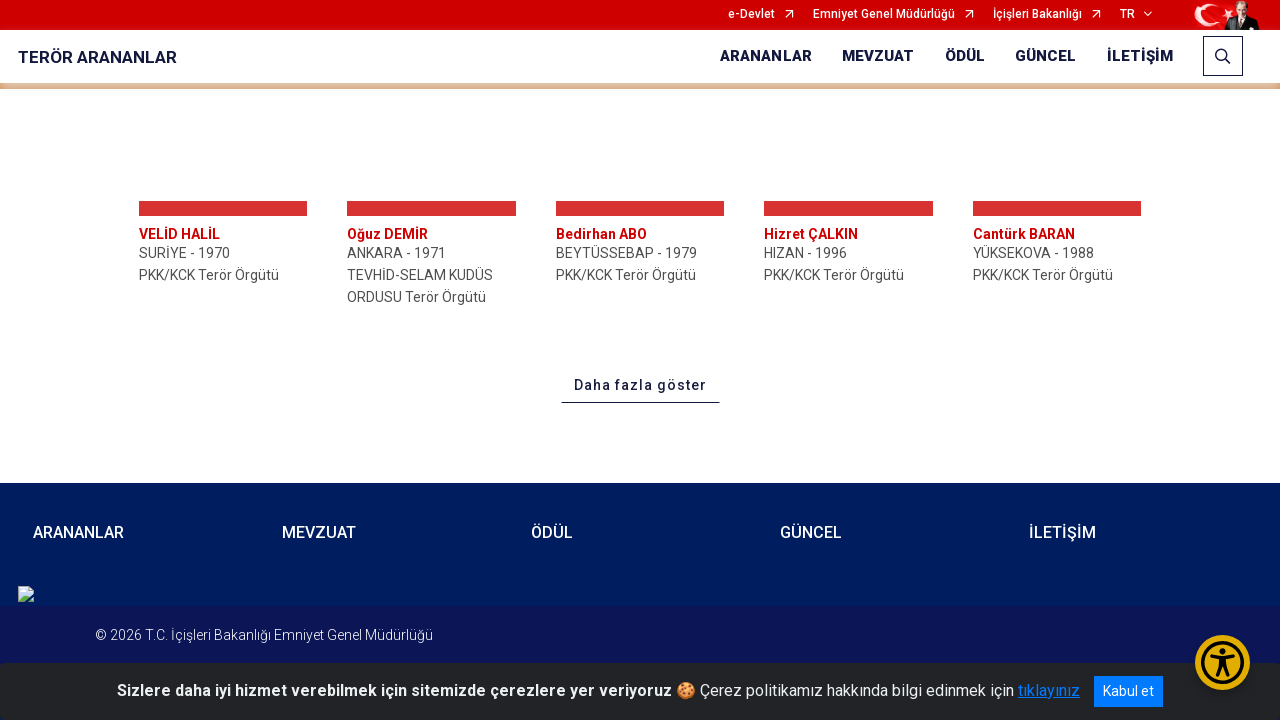

Waited 400ms for content to load
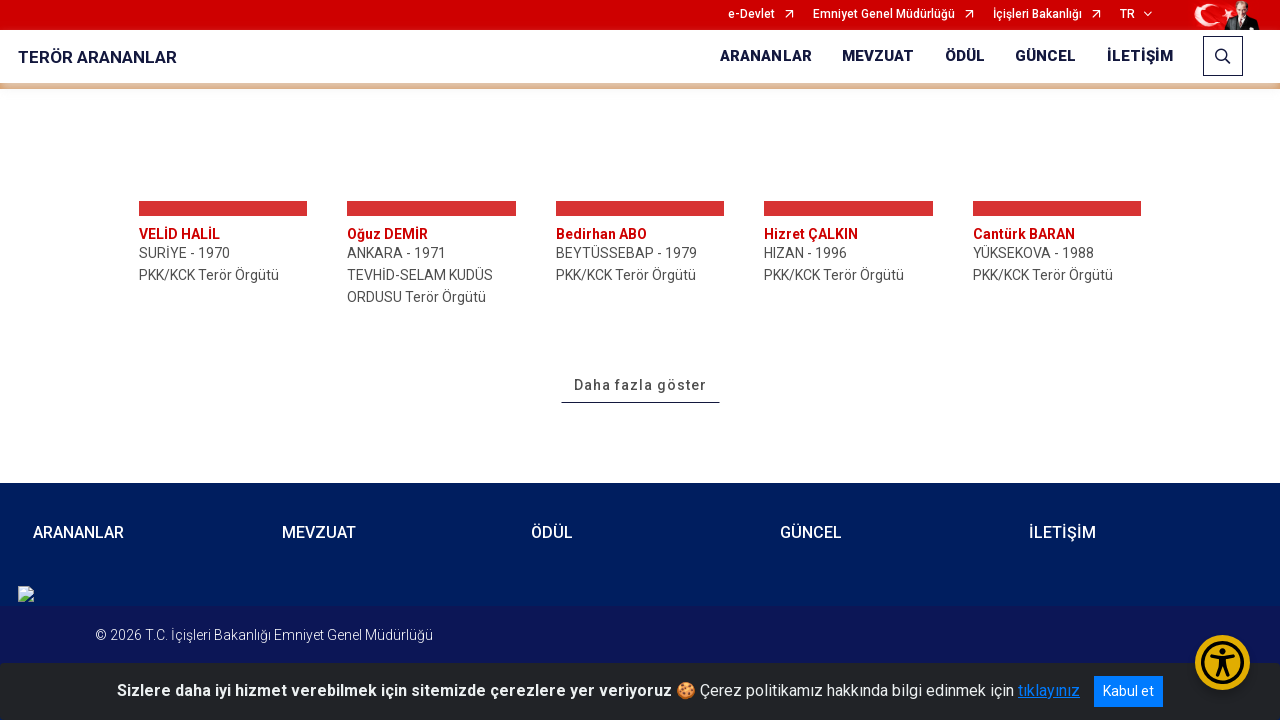

Clicked the load more button at (640, 386) on a#dahaFazlaYukleBtn
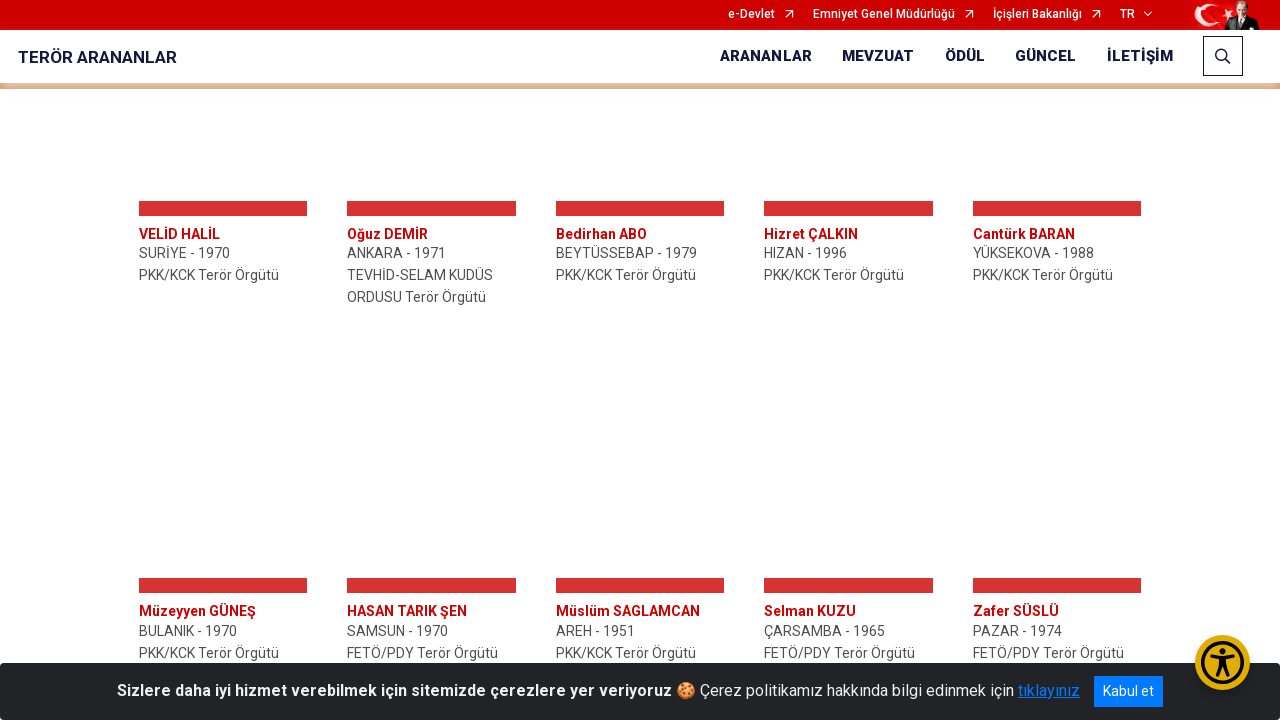

Retrieved style attribute of load more button
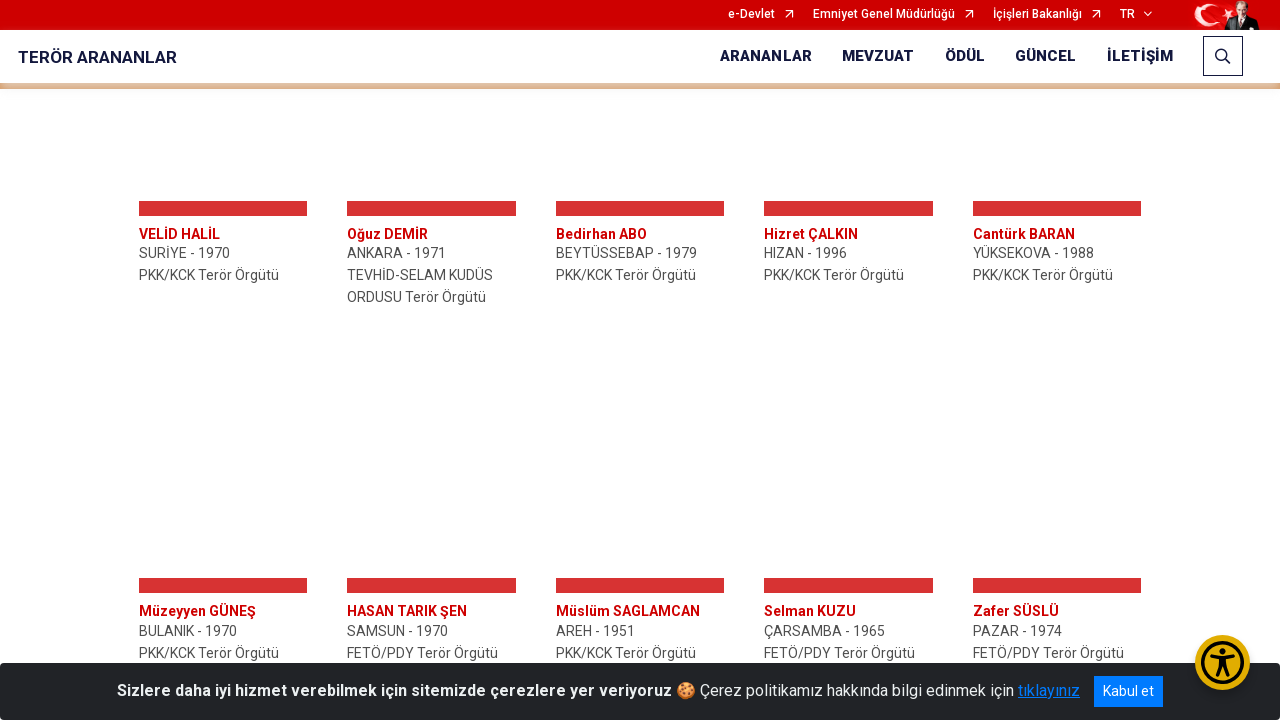

Scrolled load more button into view
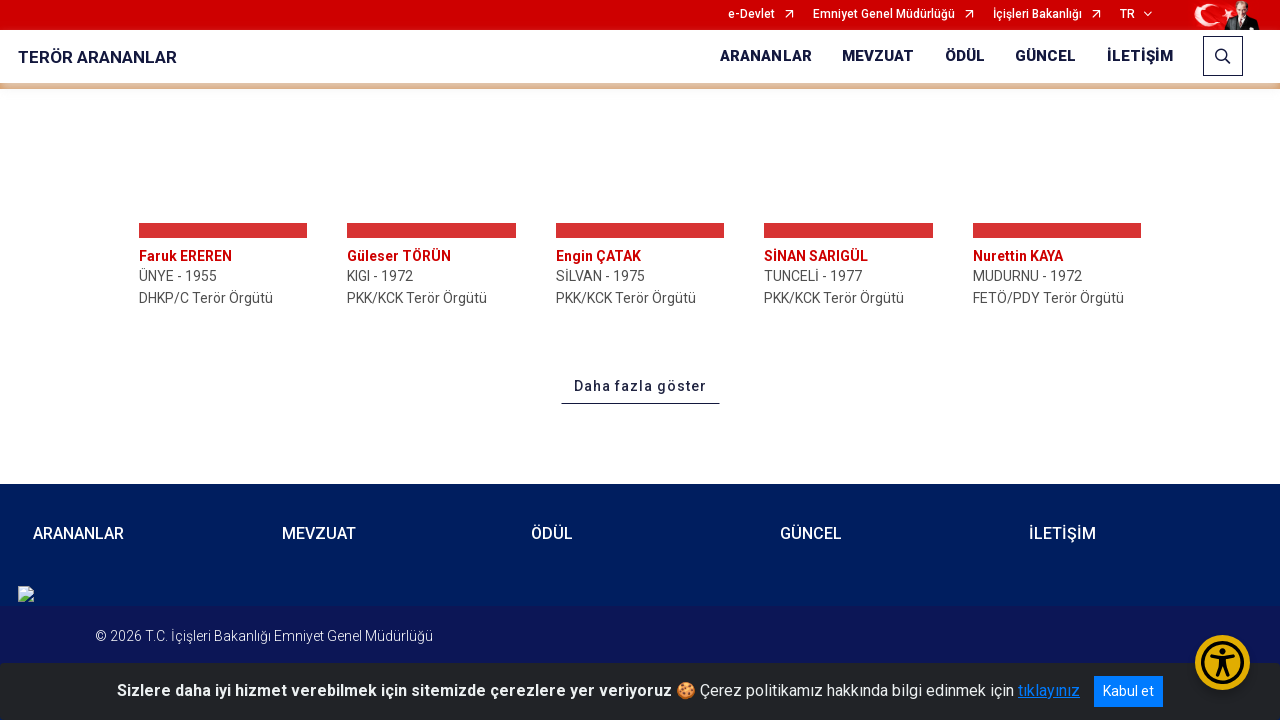

Waited 400ms for content to load
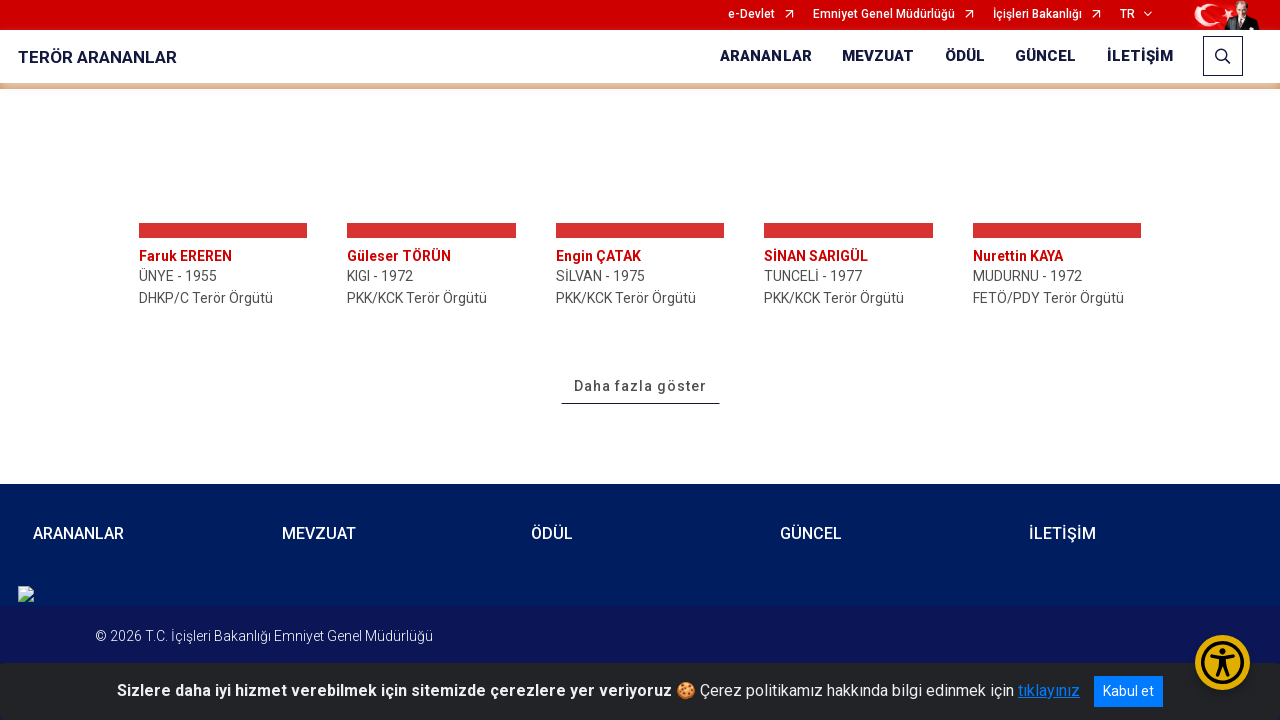

Clicked the load more button at (640, 387) on a#dahaFazlaYukleBtn
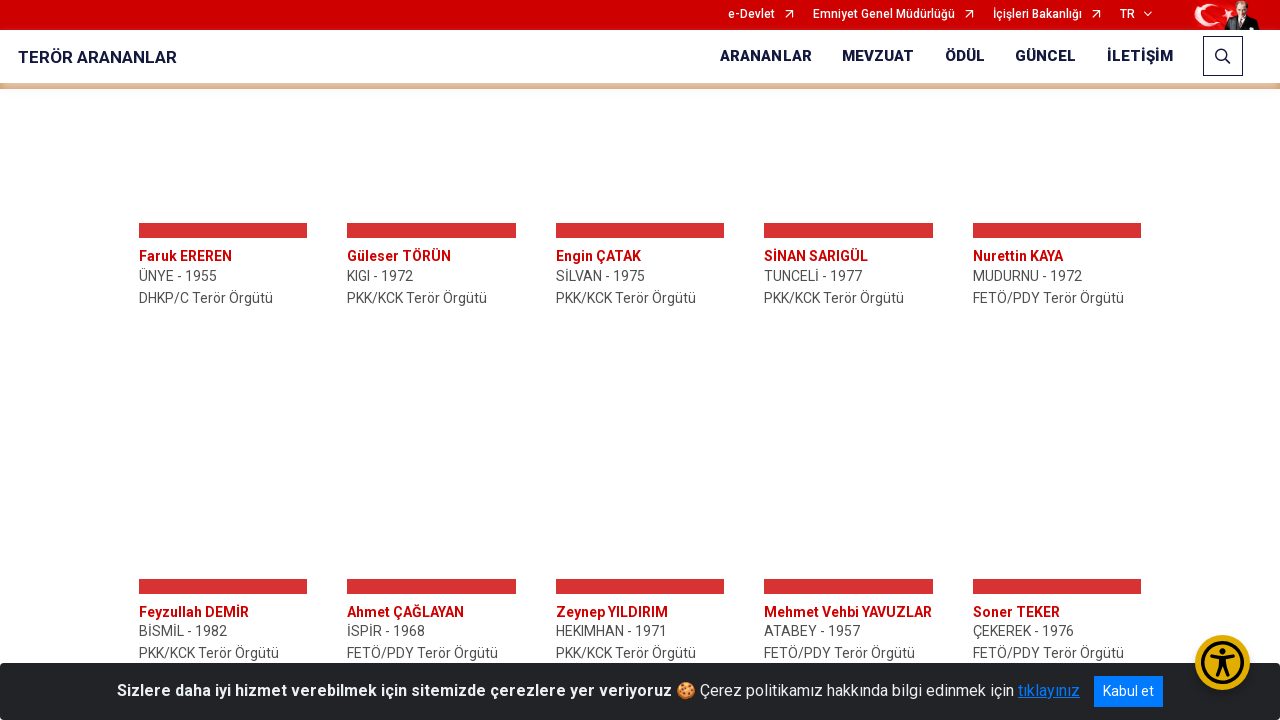

Retrieved style attribute of load more button
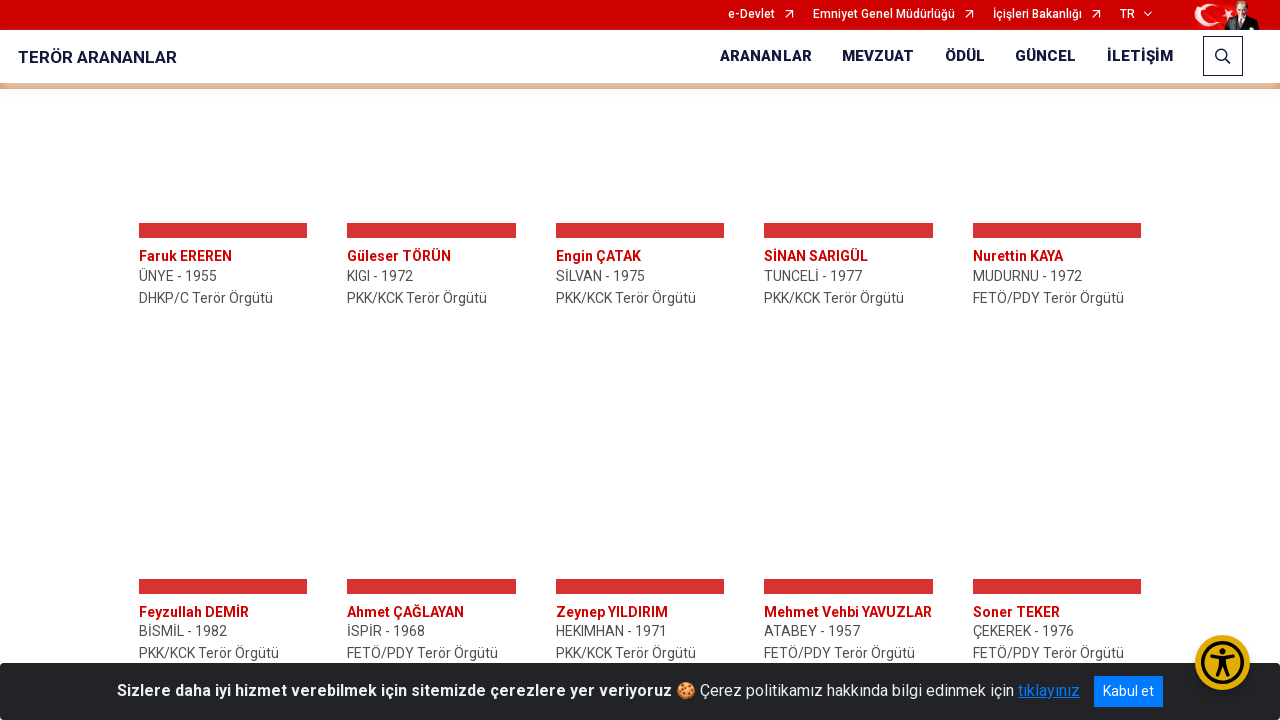

Scrolled load more button into view
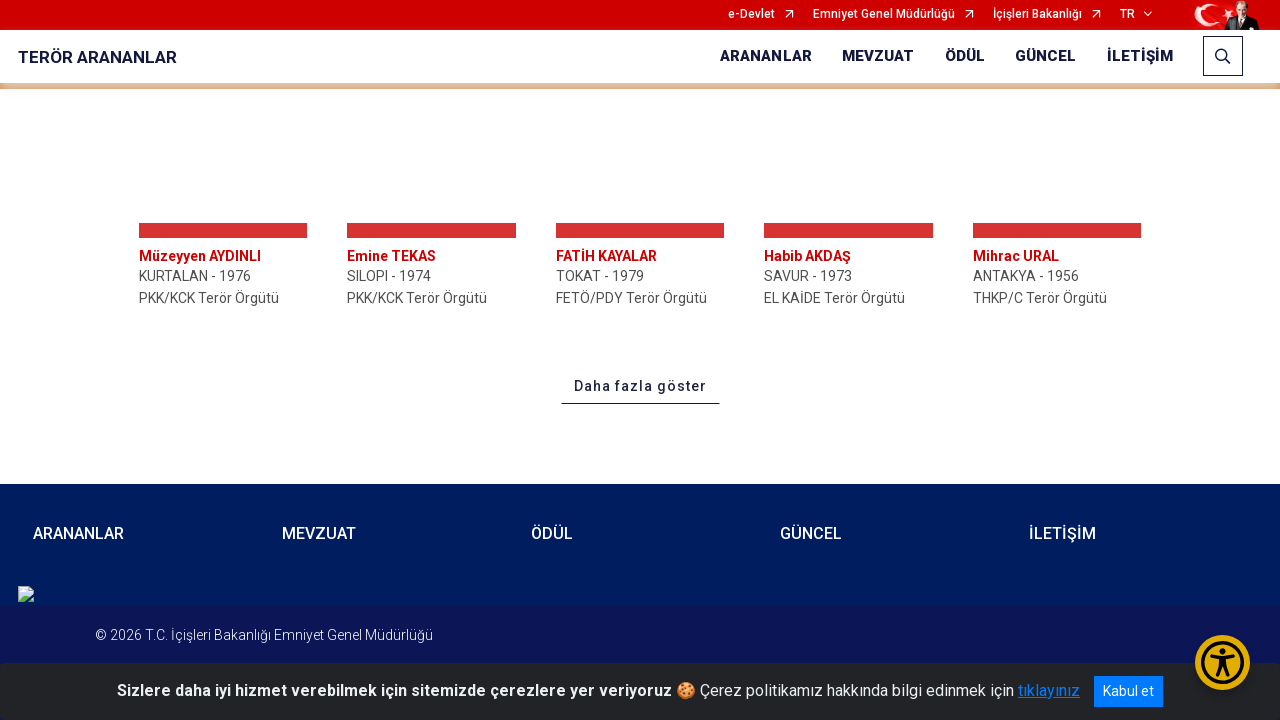

Waited 400ms for content to load
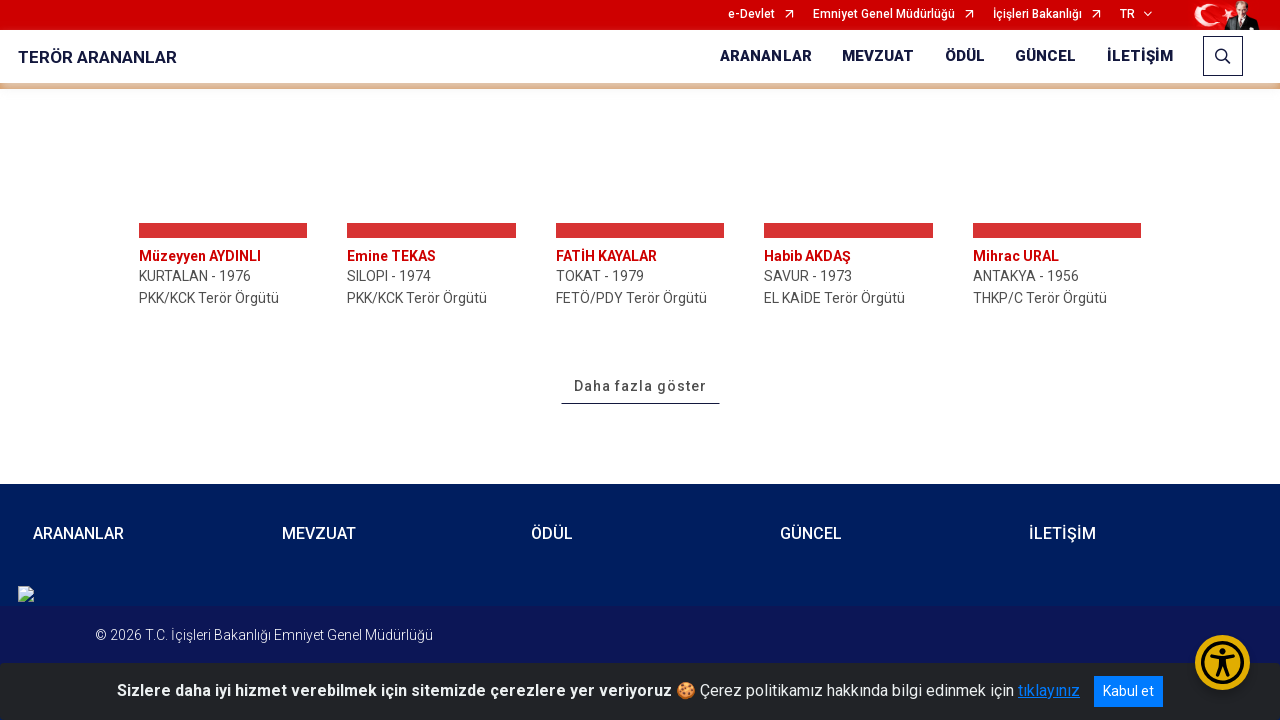

Clicked the load more button at (640, 386) on a#dahaFazlaYukleBtn
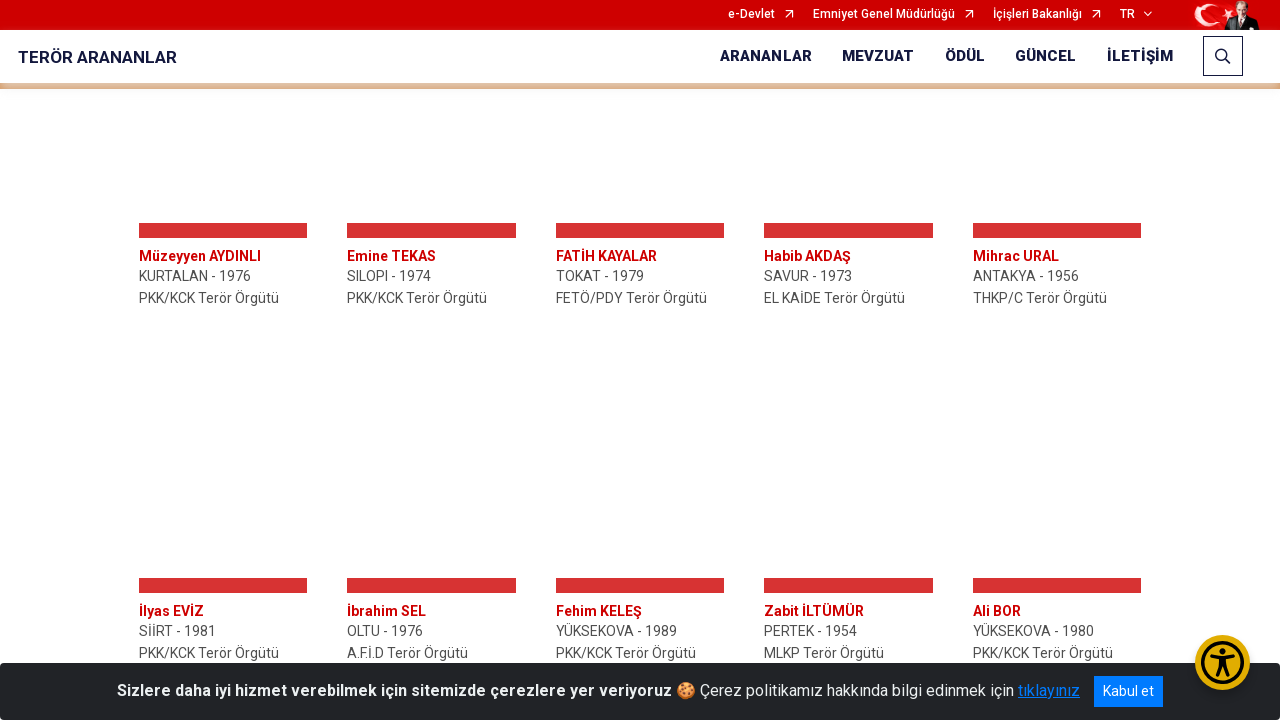

Retrieved style attribute of load more button
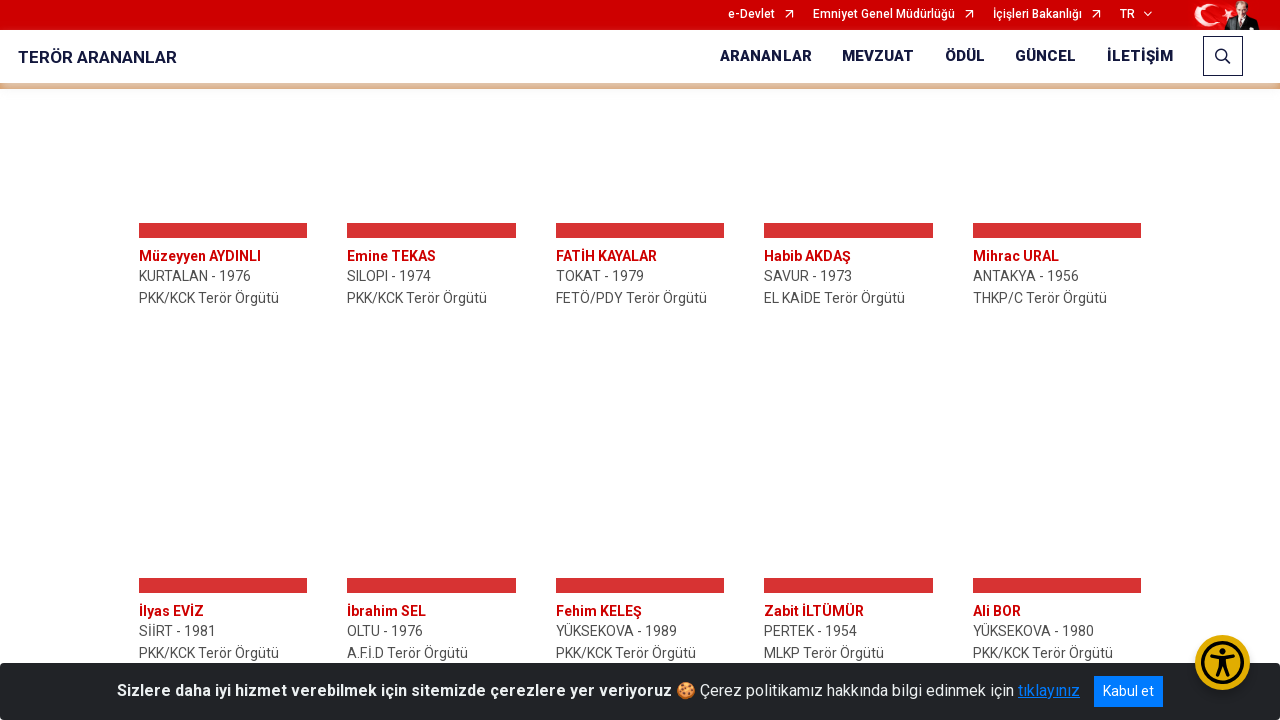

Scrolled load more button into view
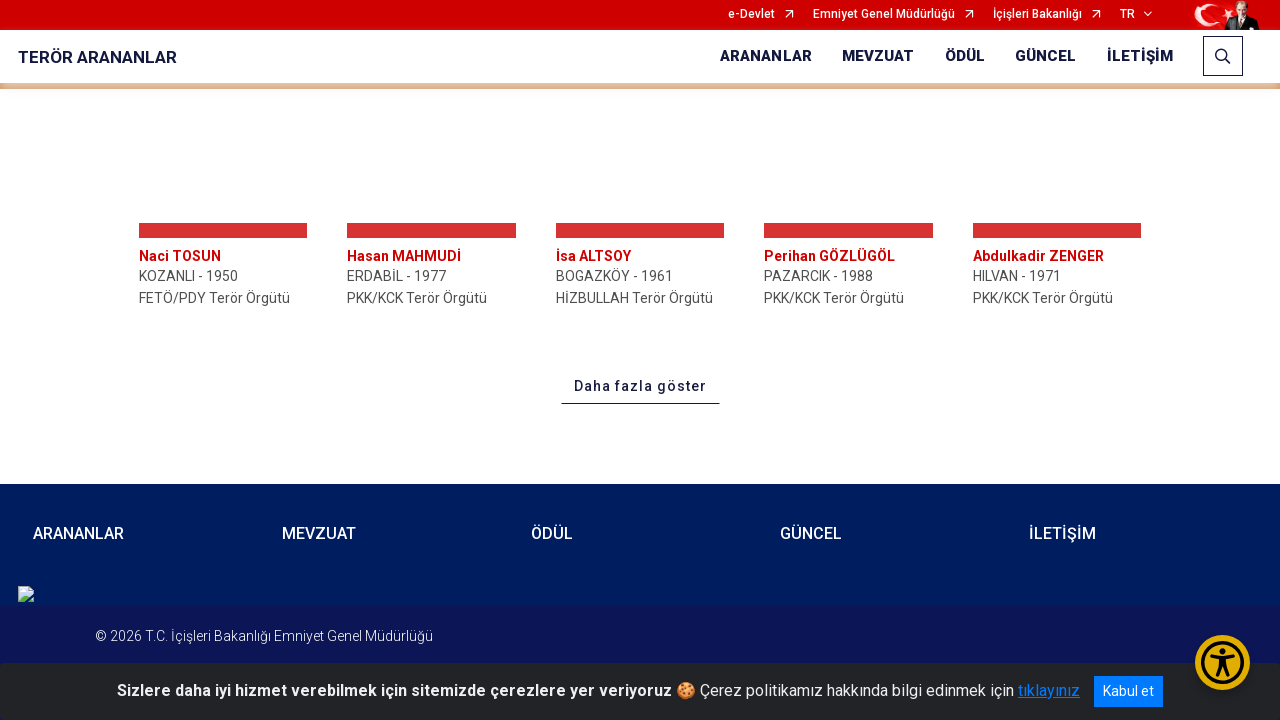

Waited 400ms for content to load
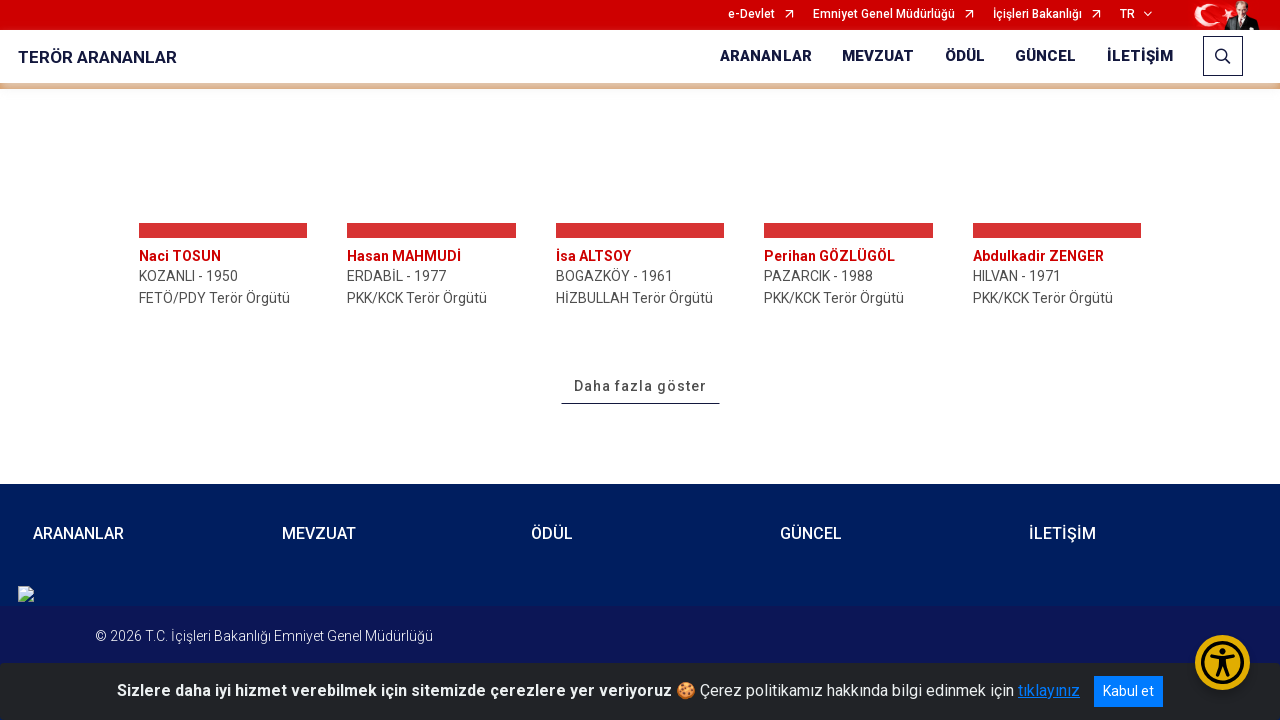

Clicked the load more button at (640, 387) on a#dahaFazlaYukleBtn
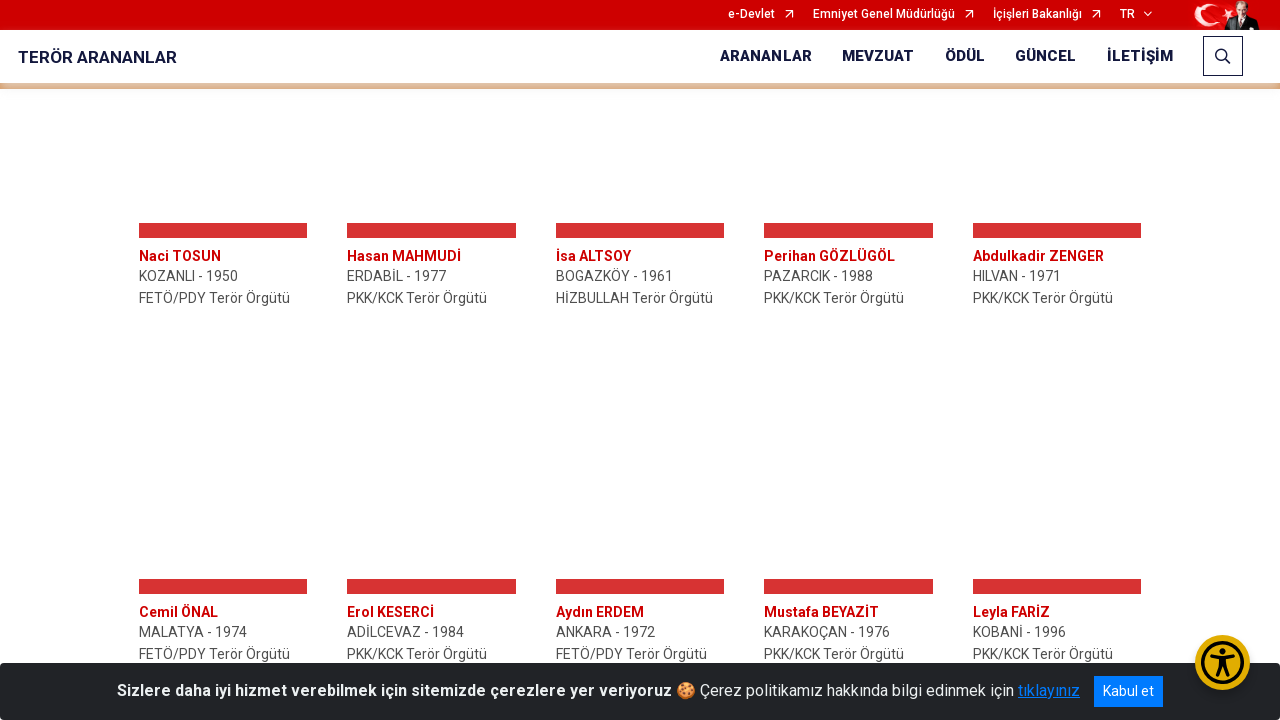

Retrieved style attribute of load more button
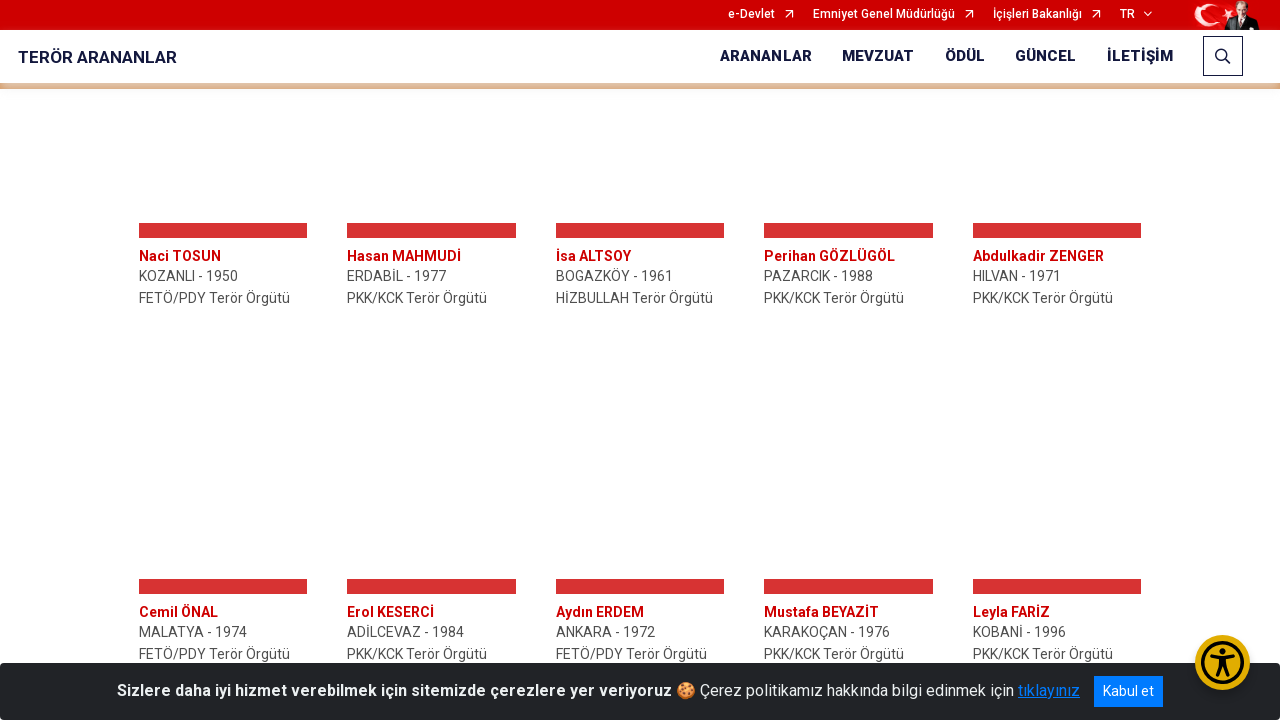

Scrolled load more button into view
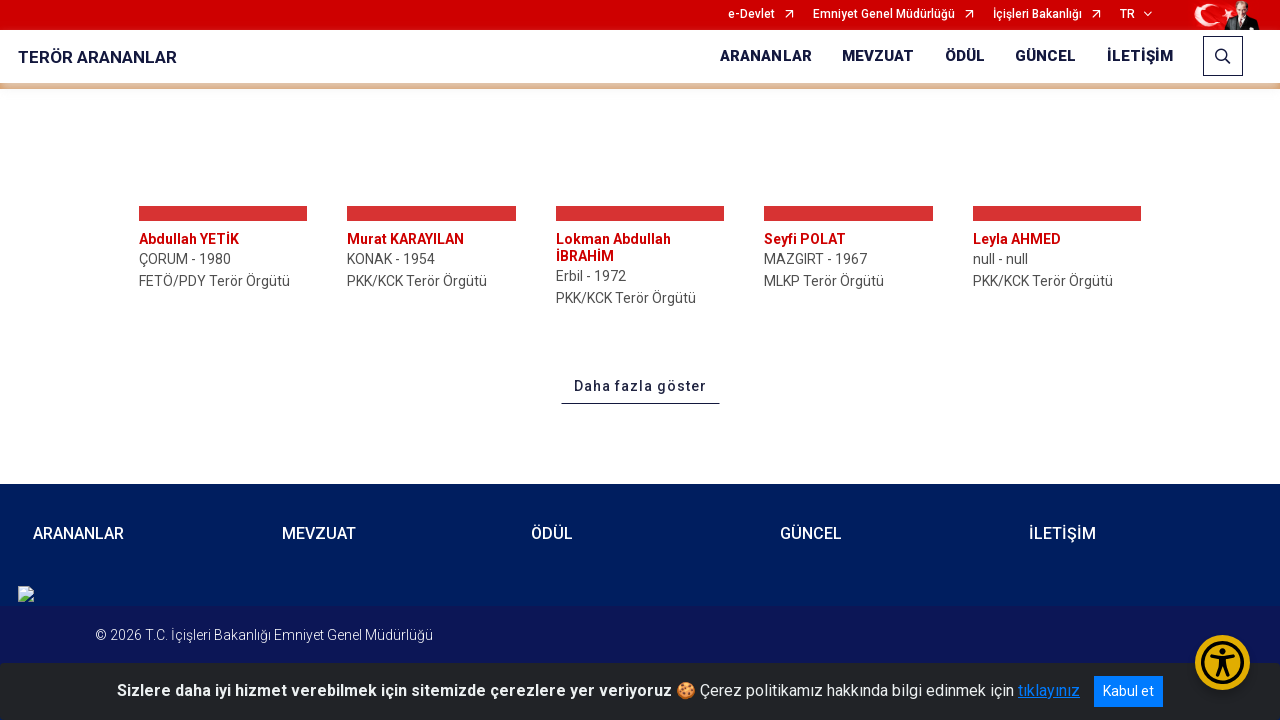

Waited 400ms for content to load
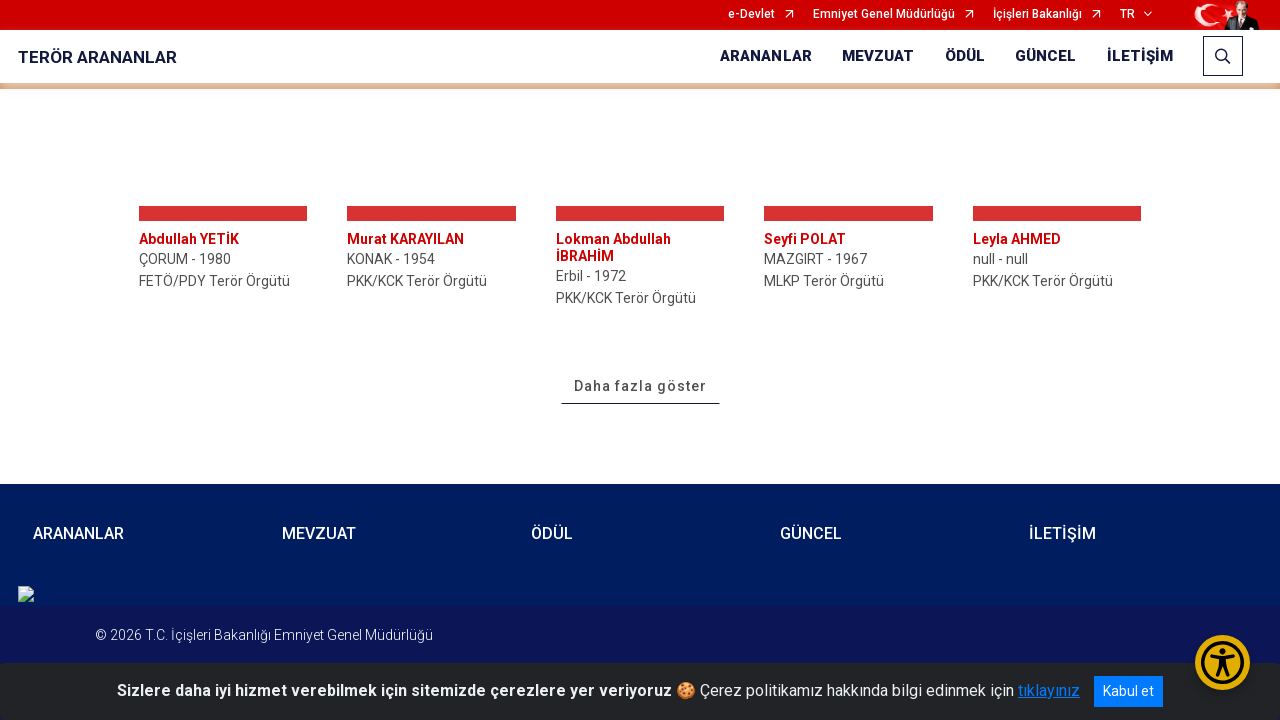

Clicked the load more button at (640, 386) on a#dahaFazlaYukleBtn
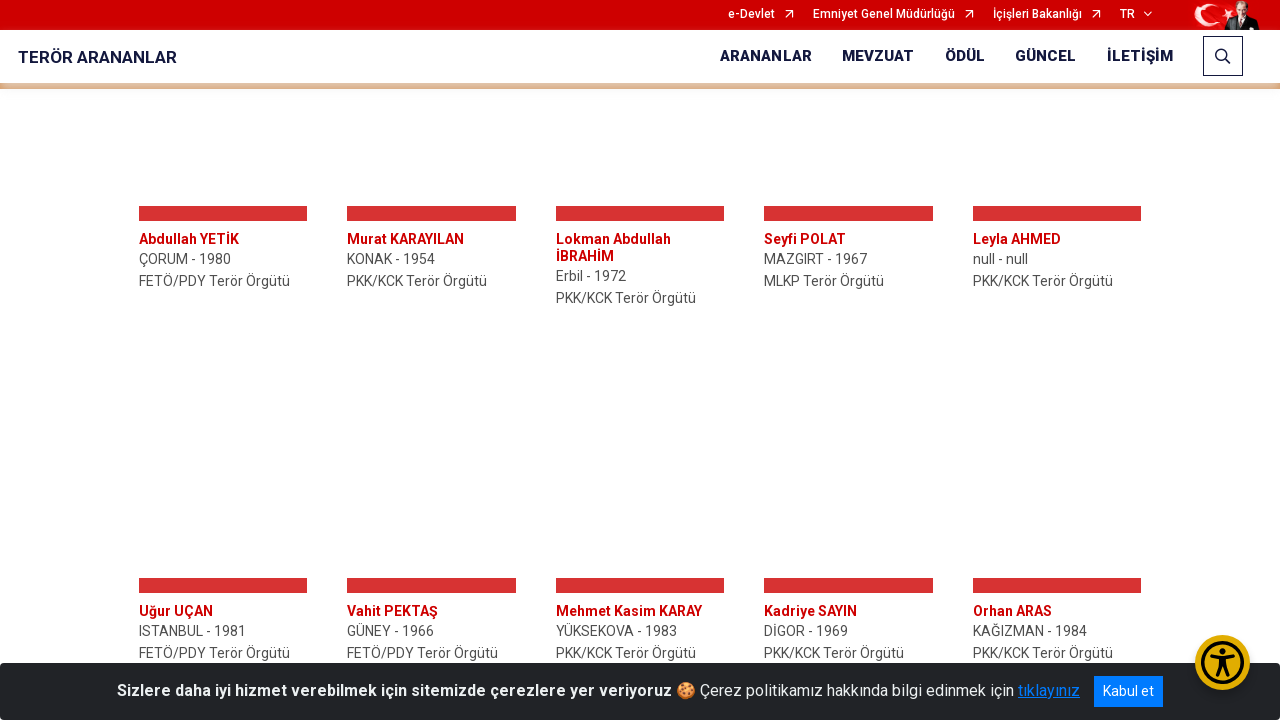

Retrieved style attribute of load more button
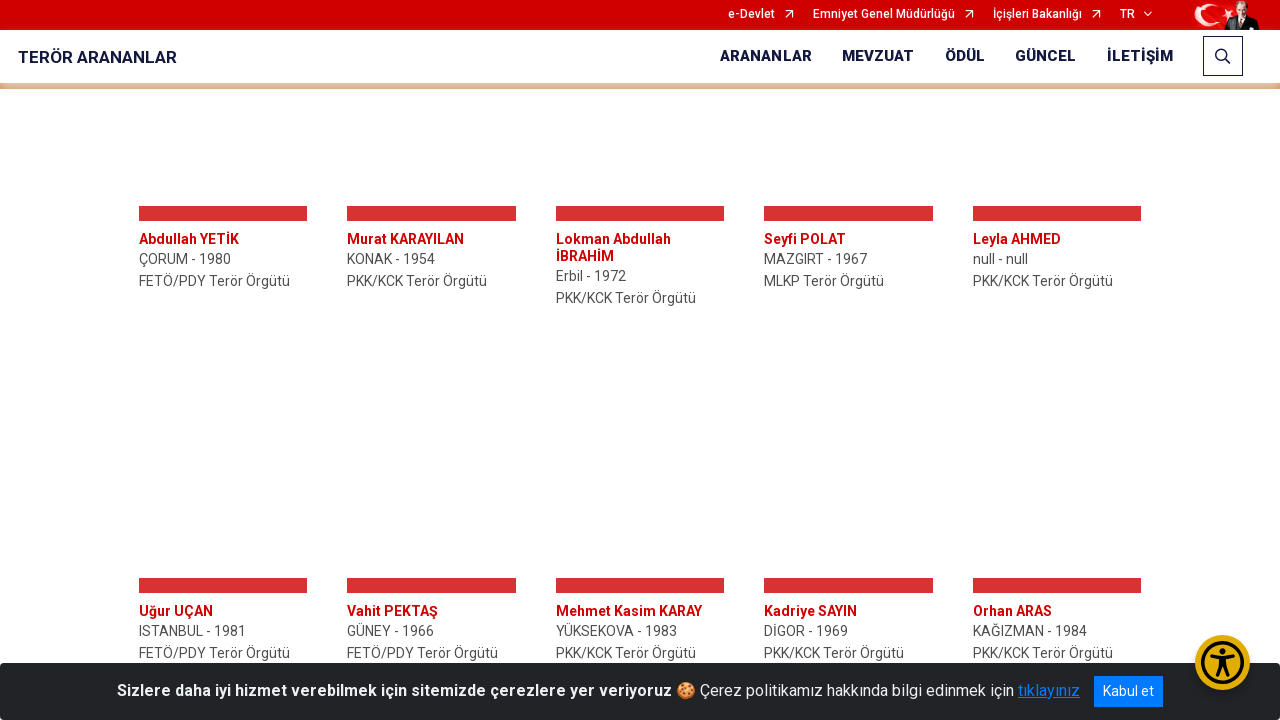

Scrolled load more button into view
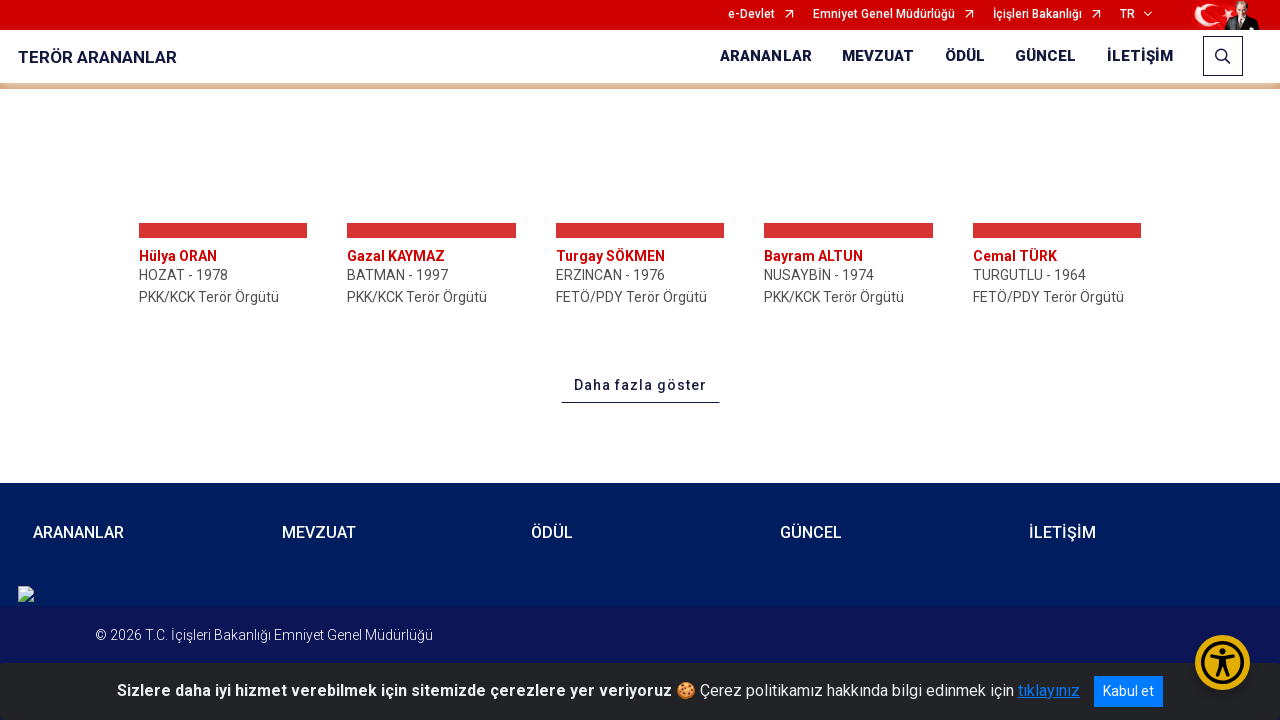

Waited 400ms for content to load
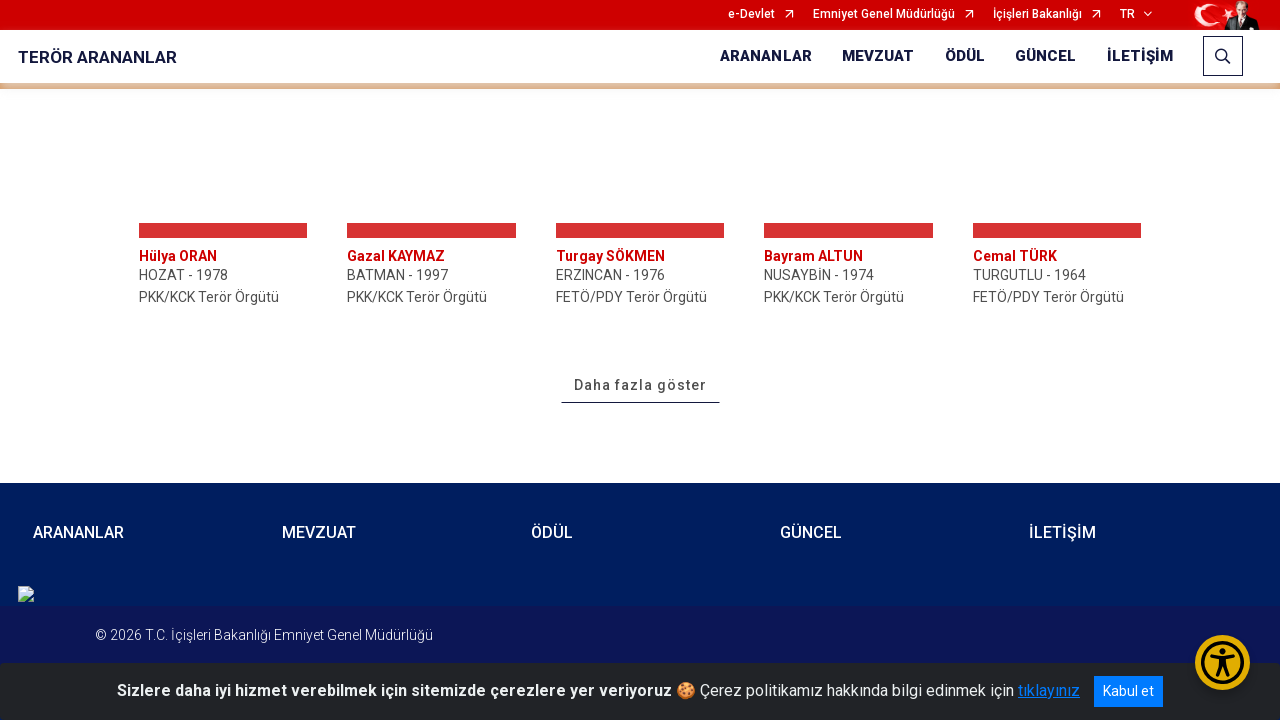

Clicked the load more button at (640, 386) on a#dahaFazlaYukleBtn
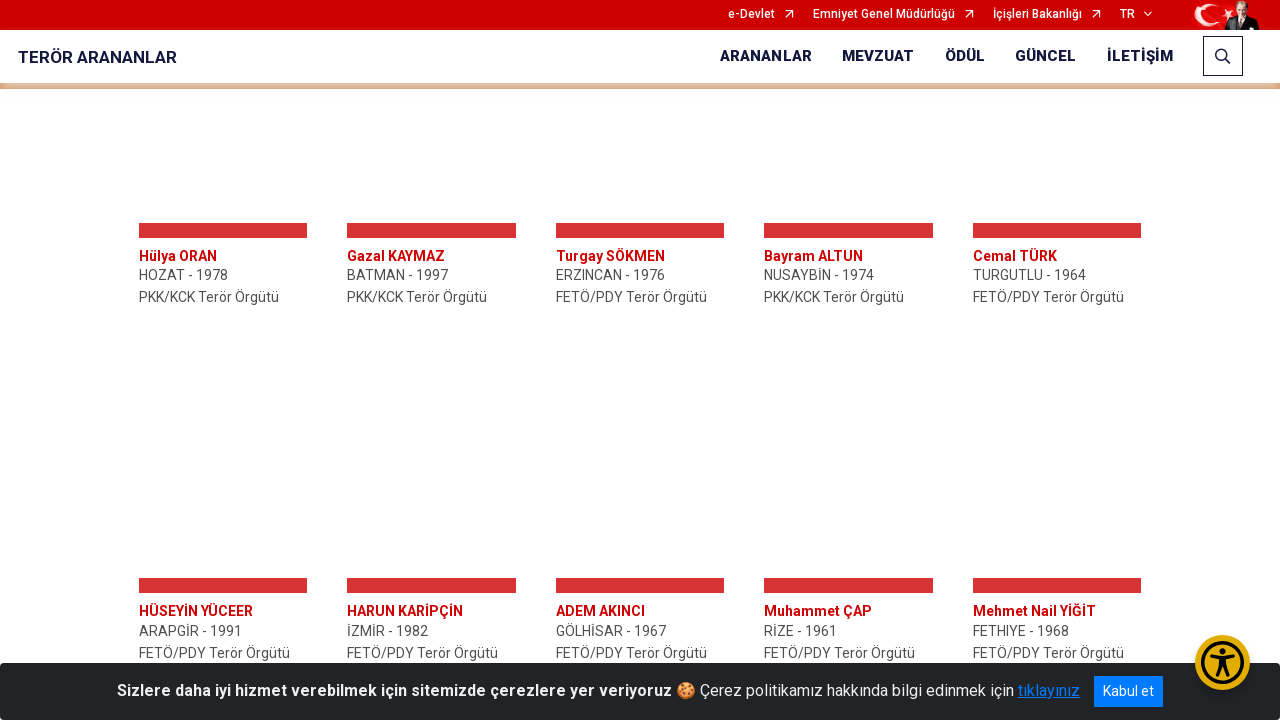

Retrieved style attribute of load more button
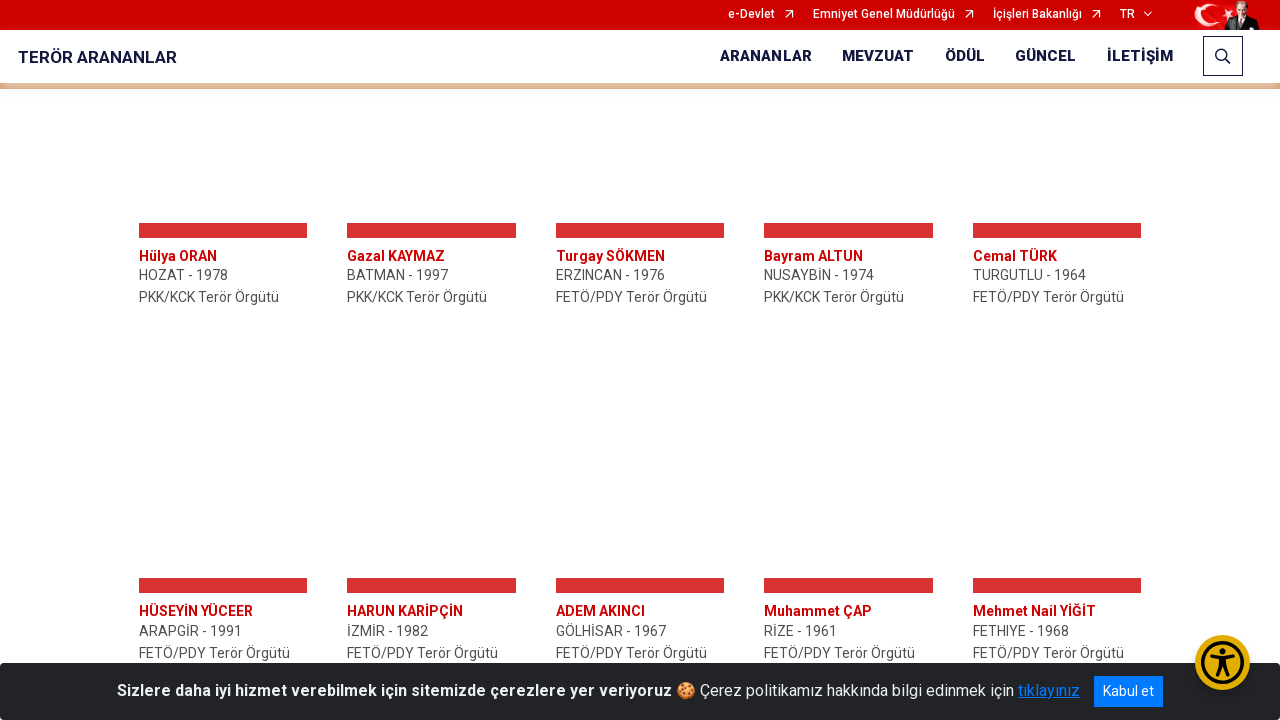

Scrolled load more button into view
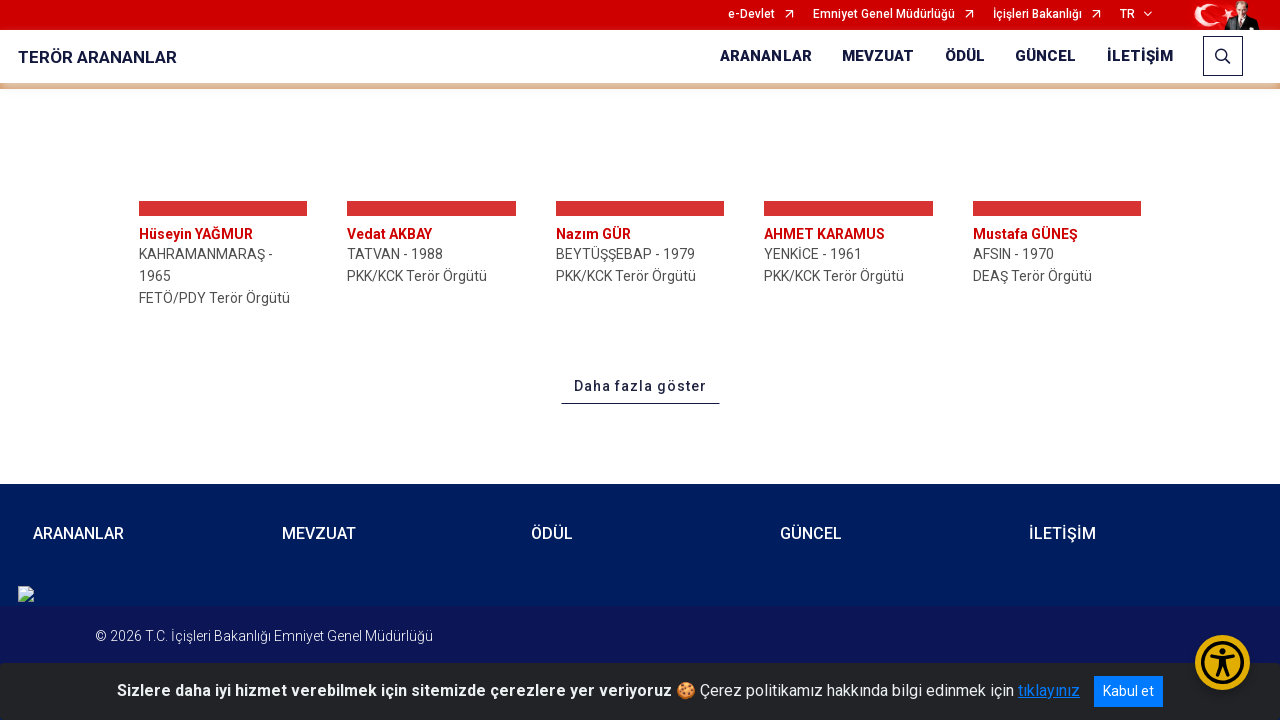

Waited 400ms for content to load
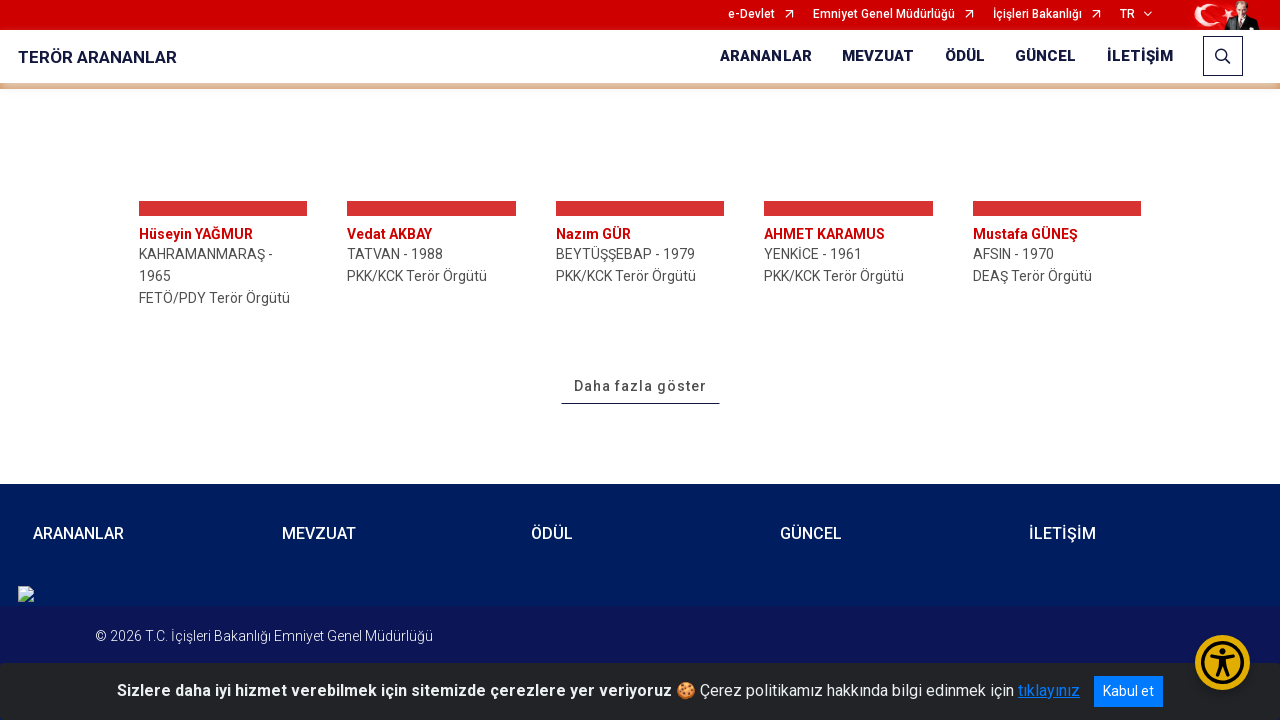

Clicked the load more button at (640, 386) on a#dahaFazlaYukleBtn
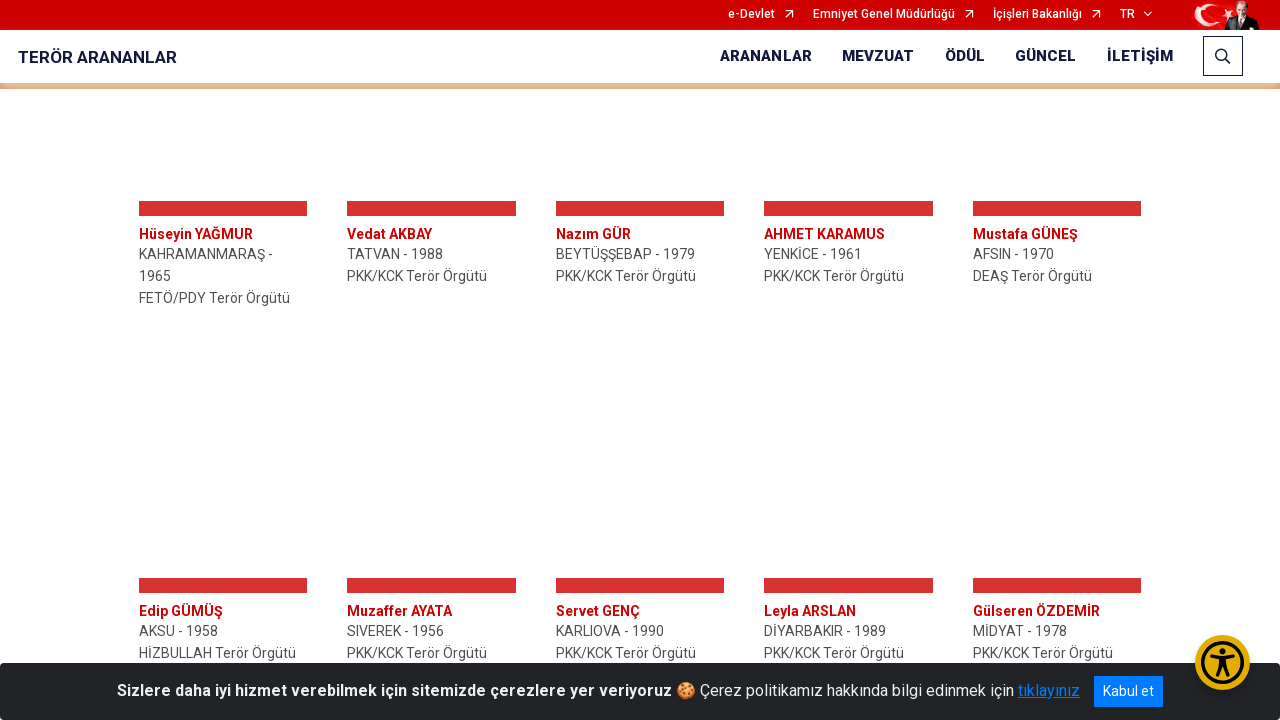

Retrieved style attribute of load more button
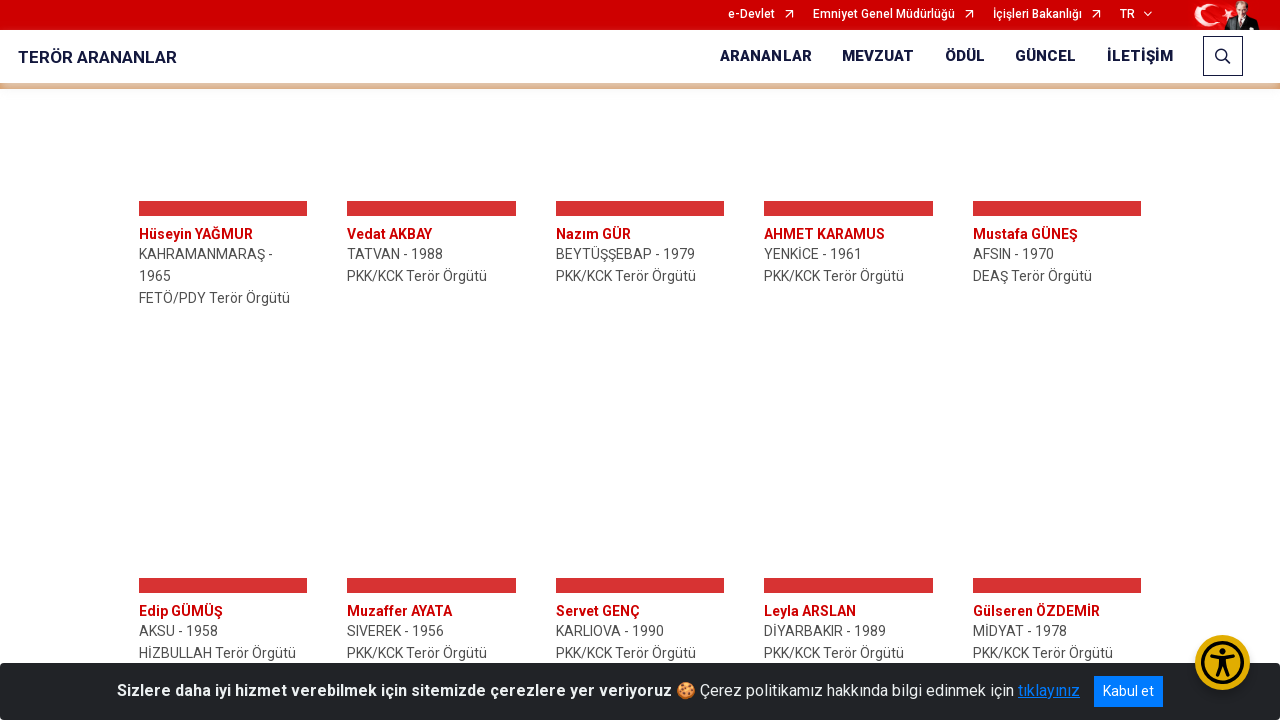

Scrolled load more button into view
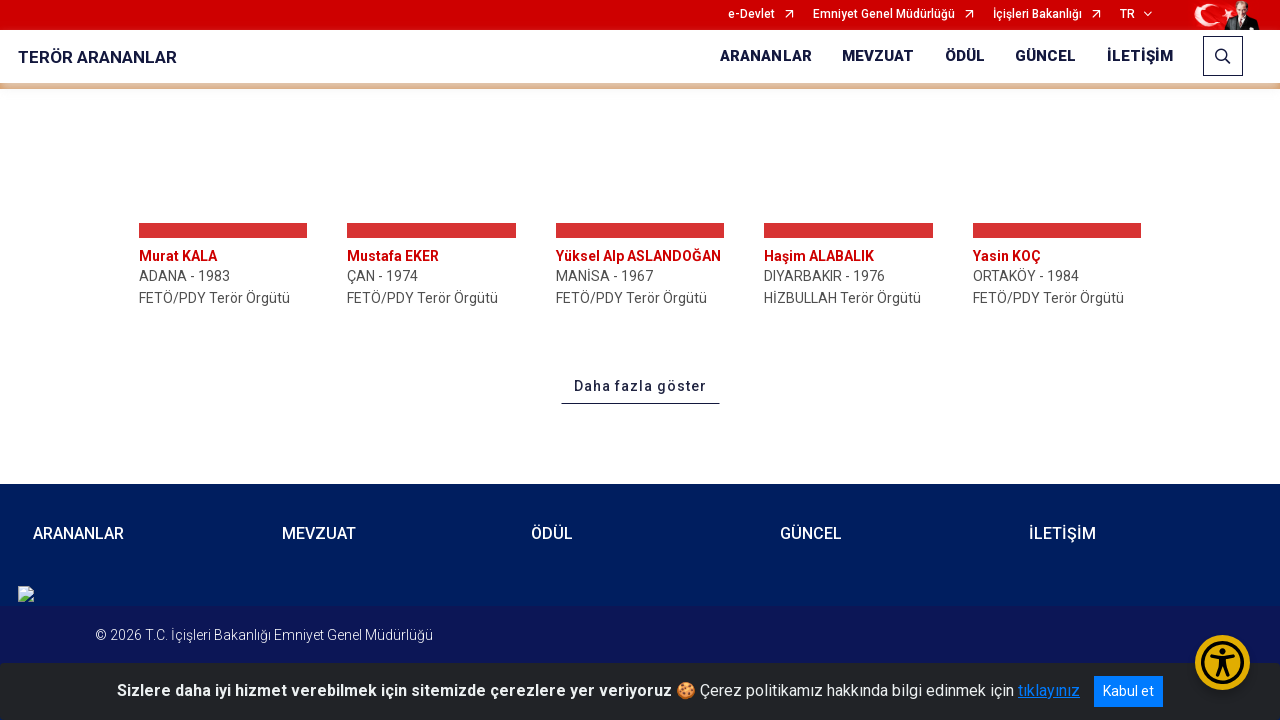

Waited 400ms for content to load
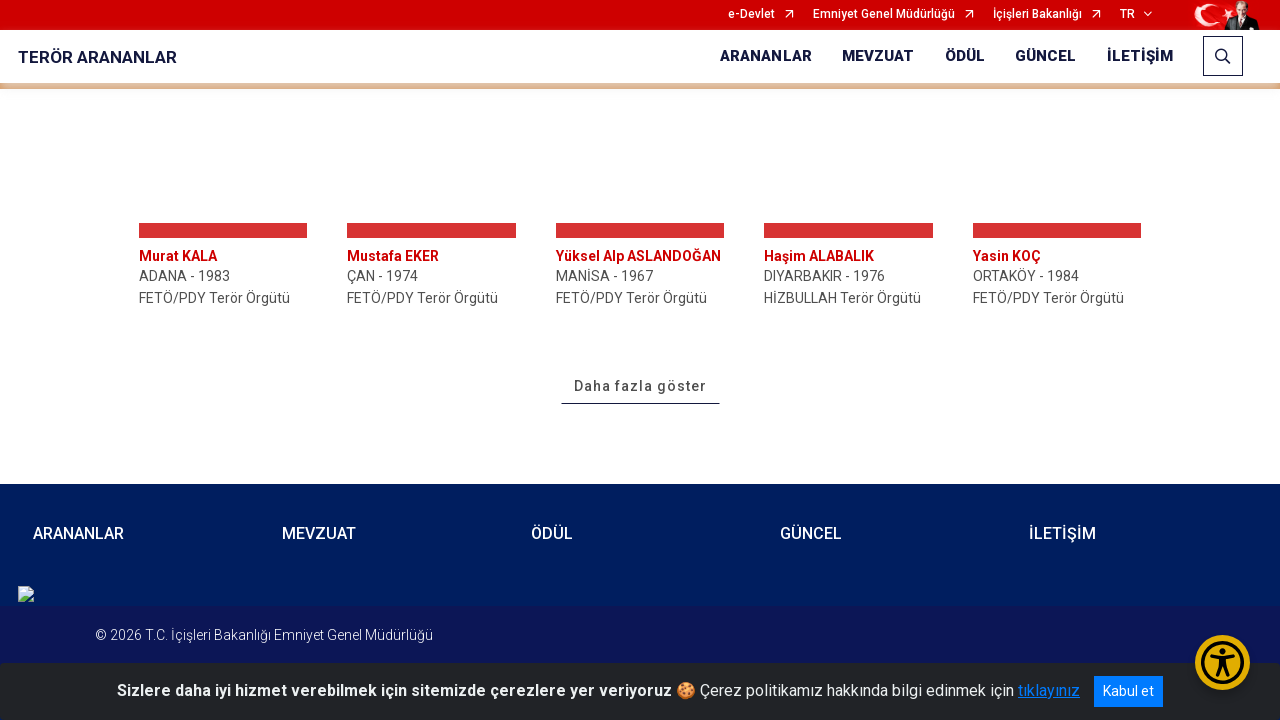

Clicked the load more button at (640, 386) on a#dahaFazlaYukleBtn
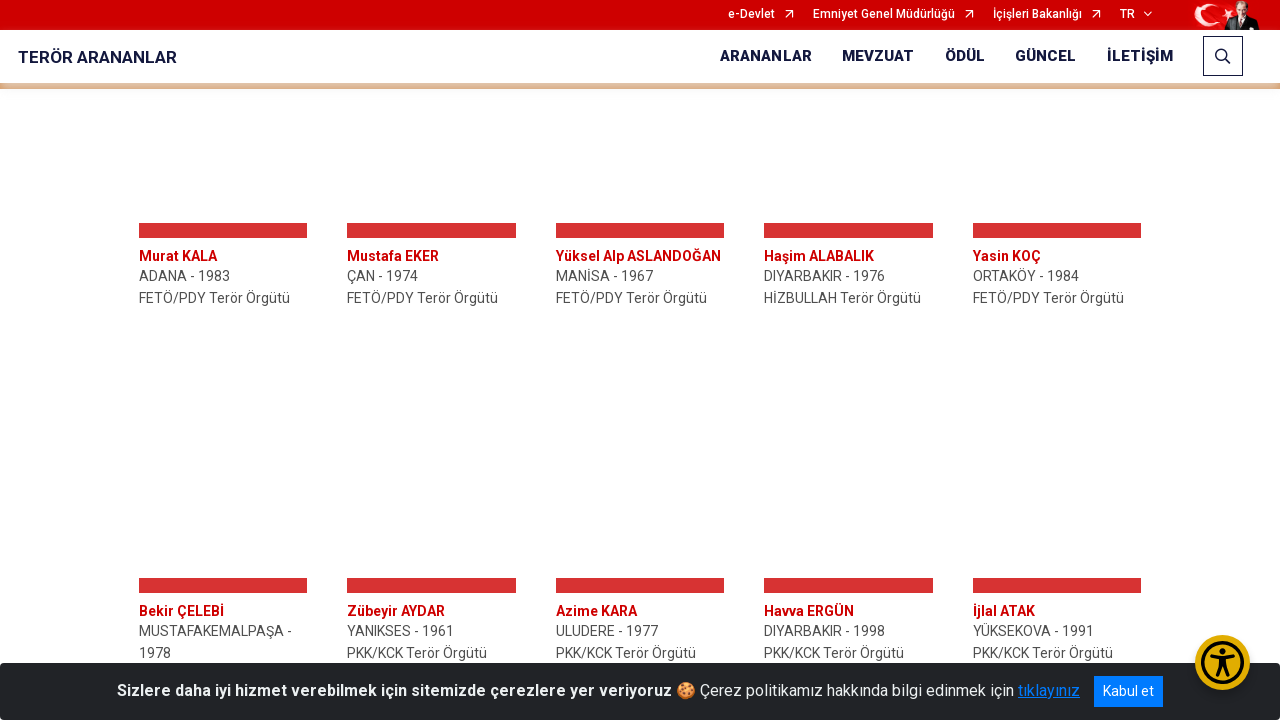

Retrieved style attribute of load more button
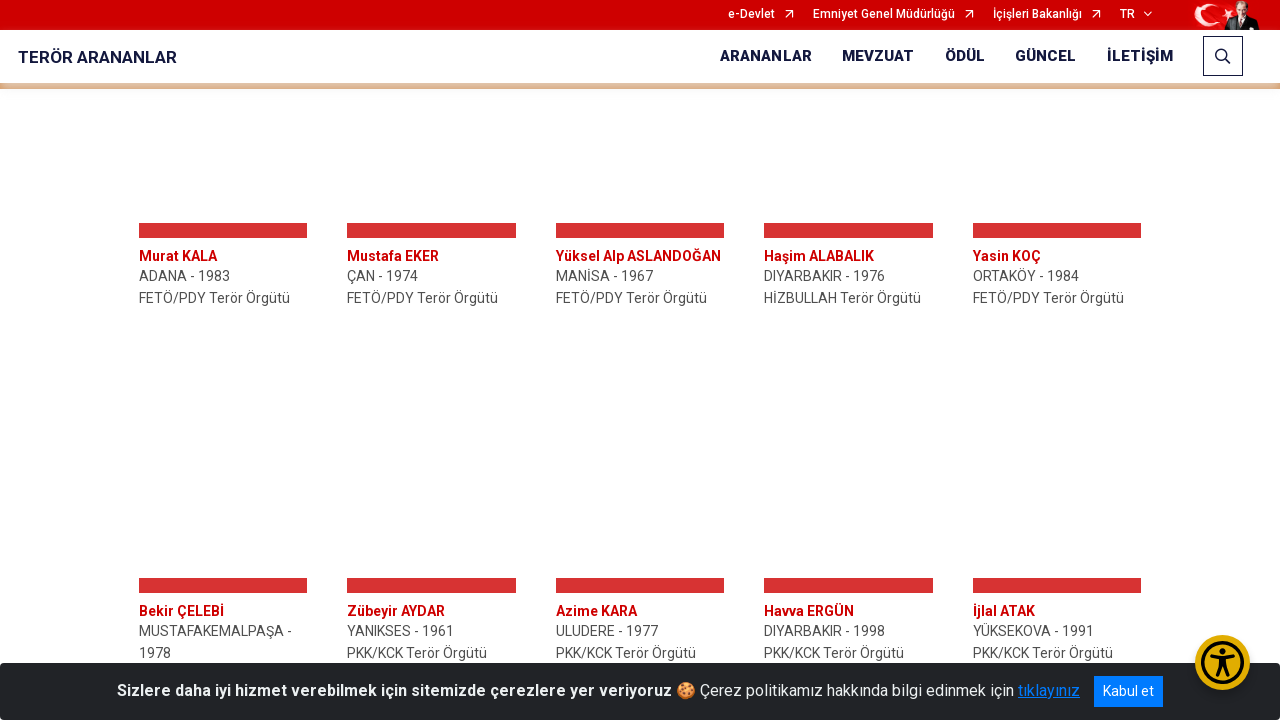

Scrolled load more button into view
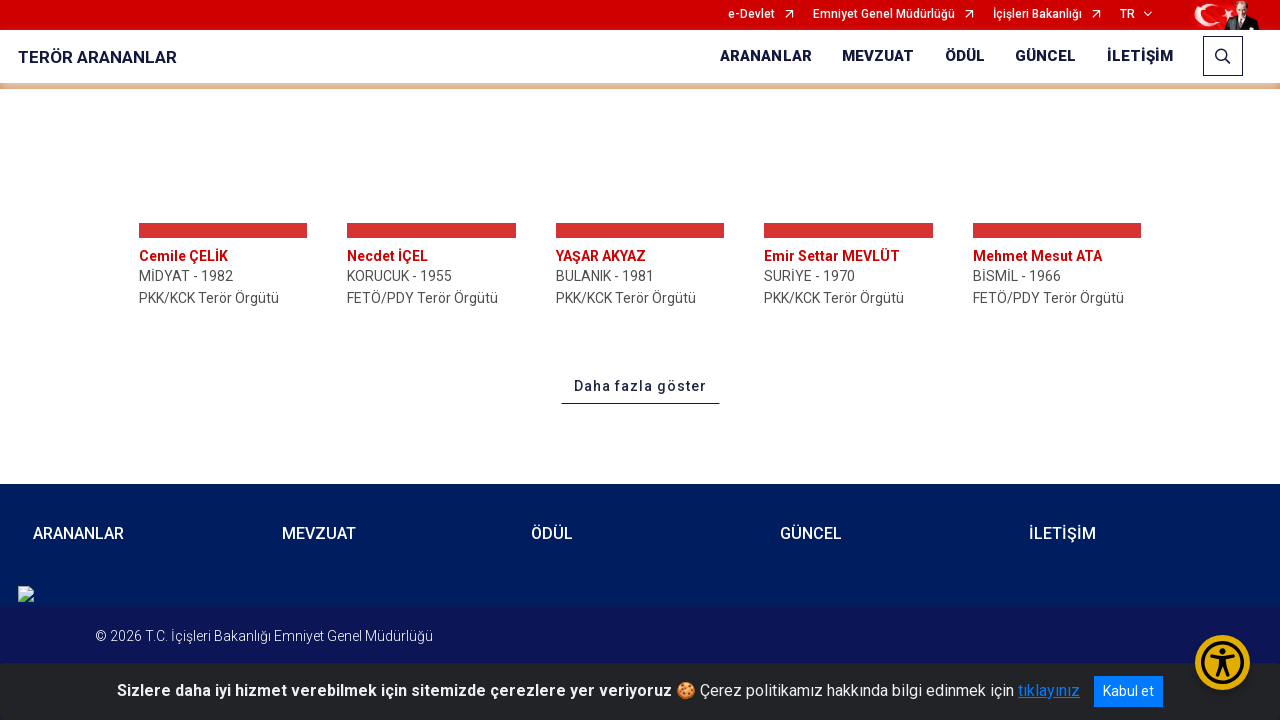

Waited 400ms for content to load
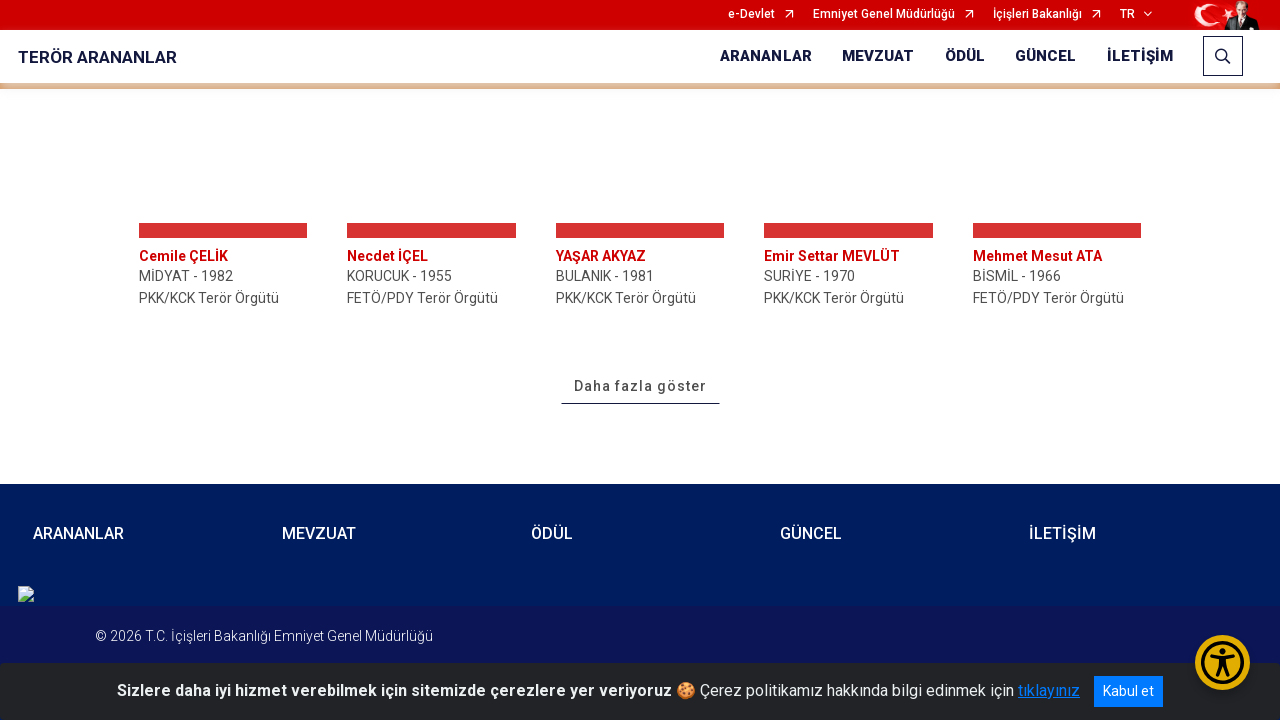

Clicked the load more button at (640, 387) on a#dahaFazlaYukleBtn
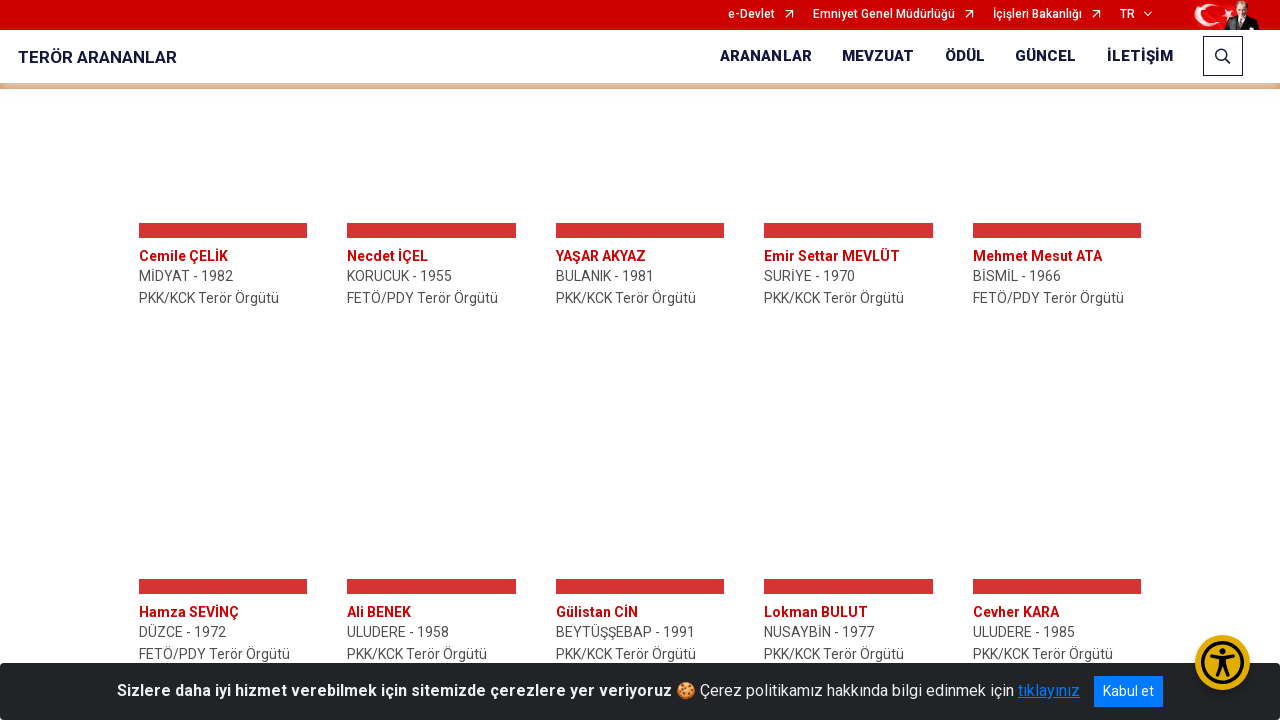

Retrieved style attribute of load more button
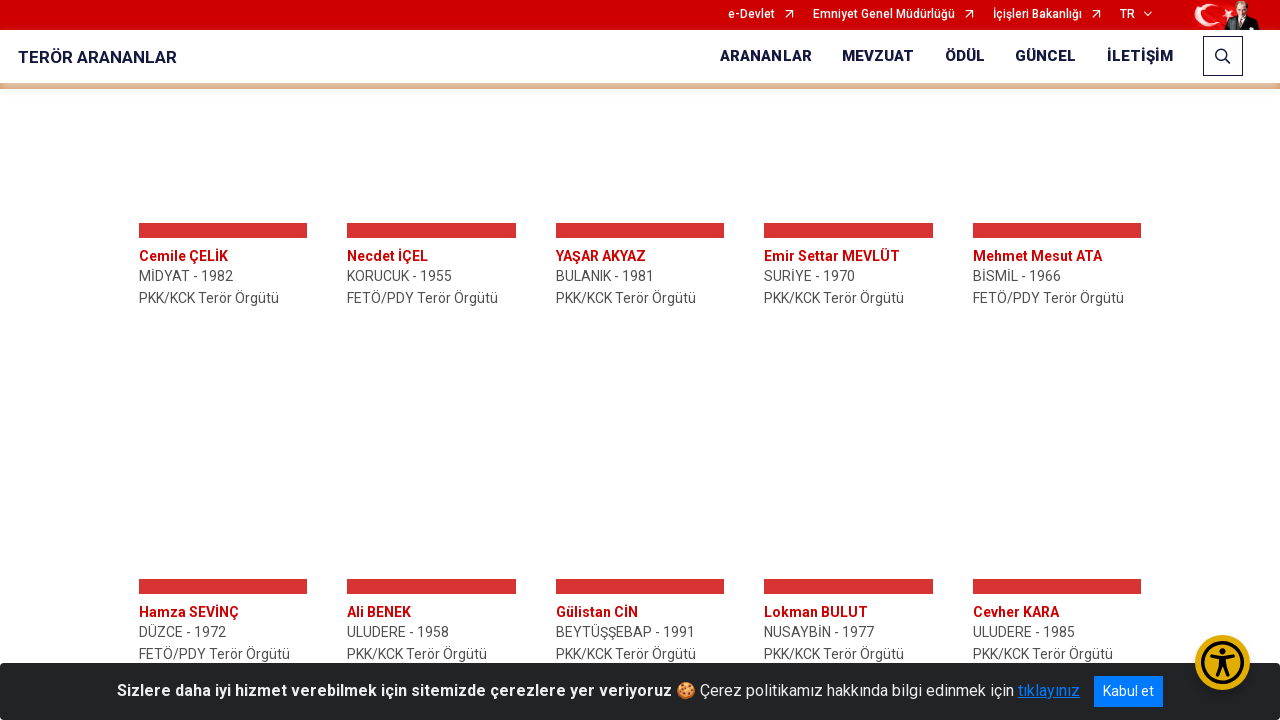

Scrolled load more button into view
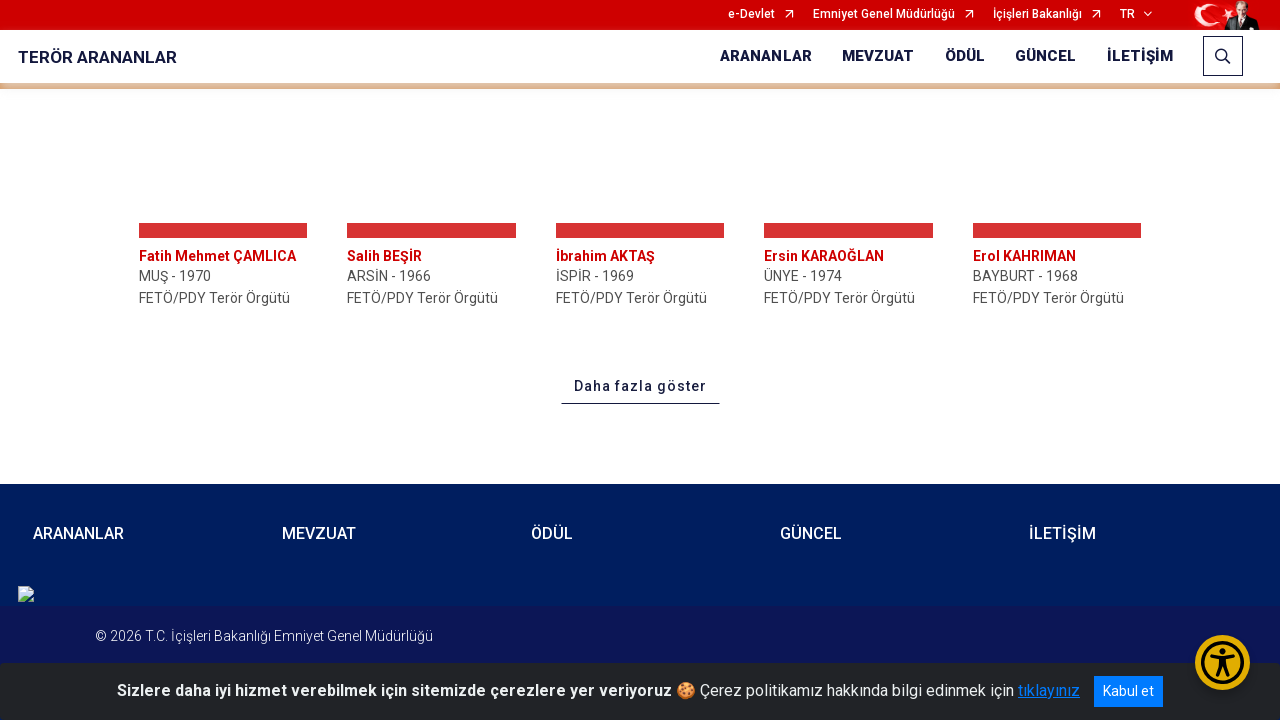

Waited 400ms for content to load
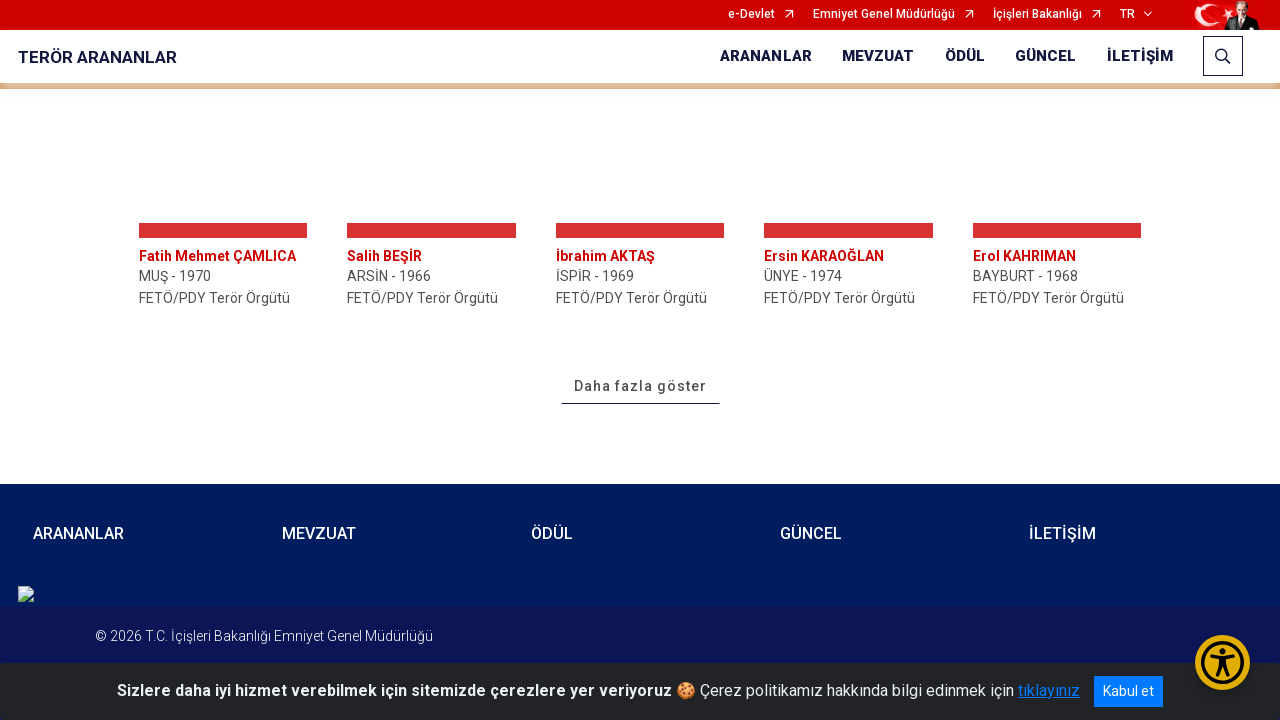

Clicked the load more button at (640, 386) on a#dahaFazlaYukleBtn
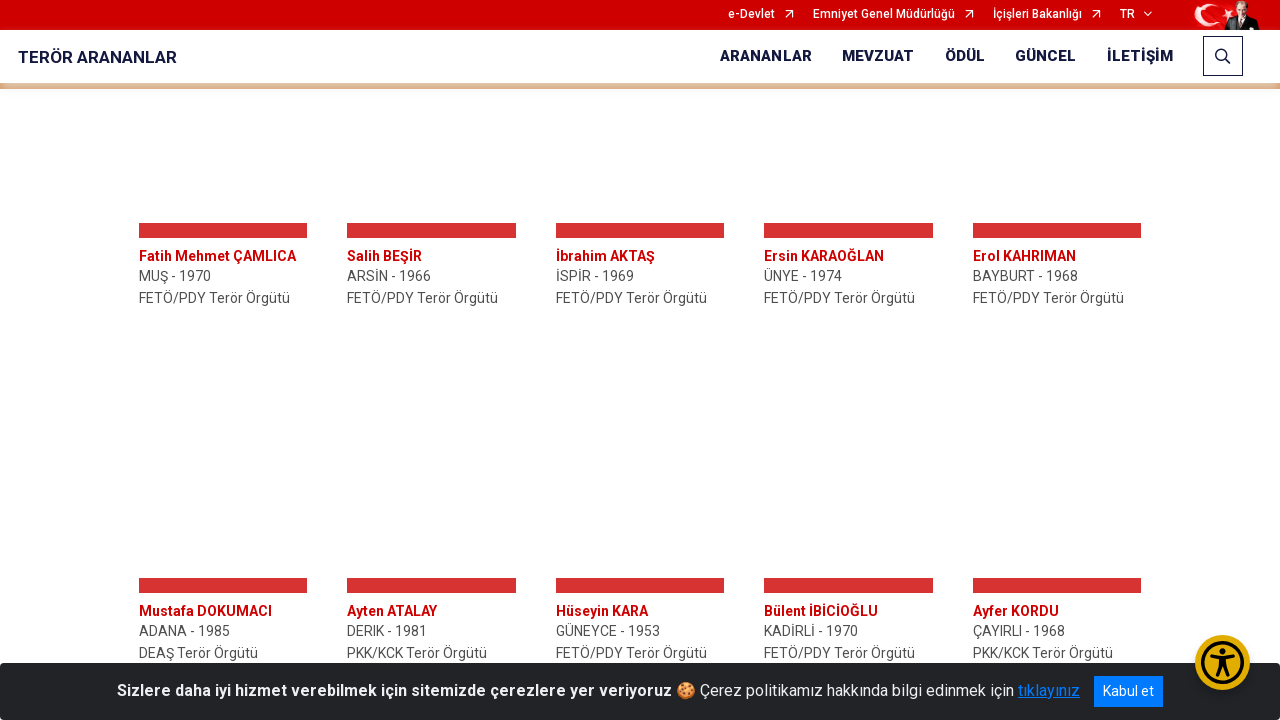

Retrieved style attribute of load more button
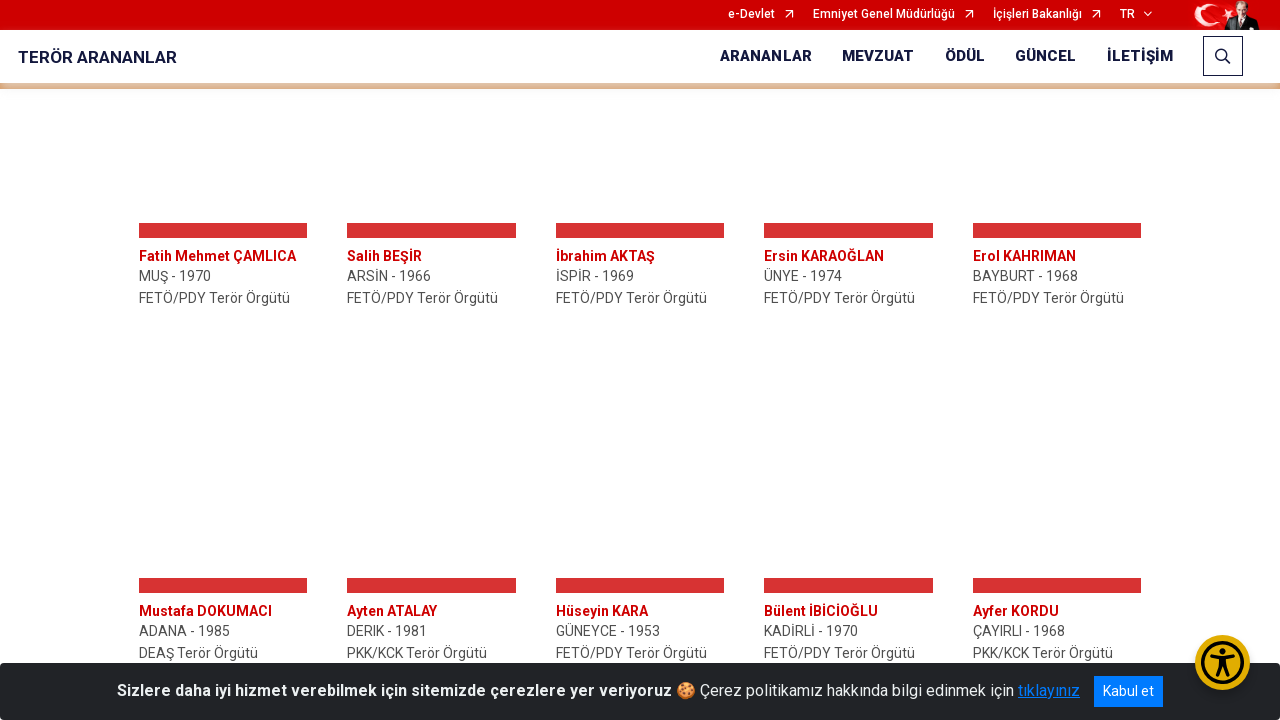

Scrolled load more button into view
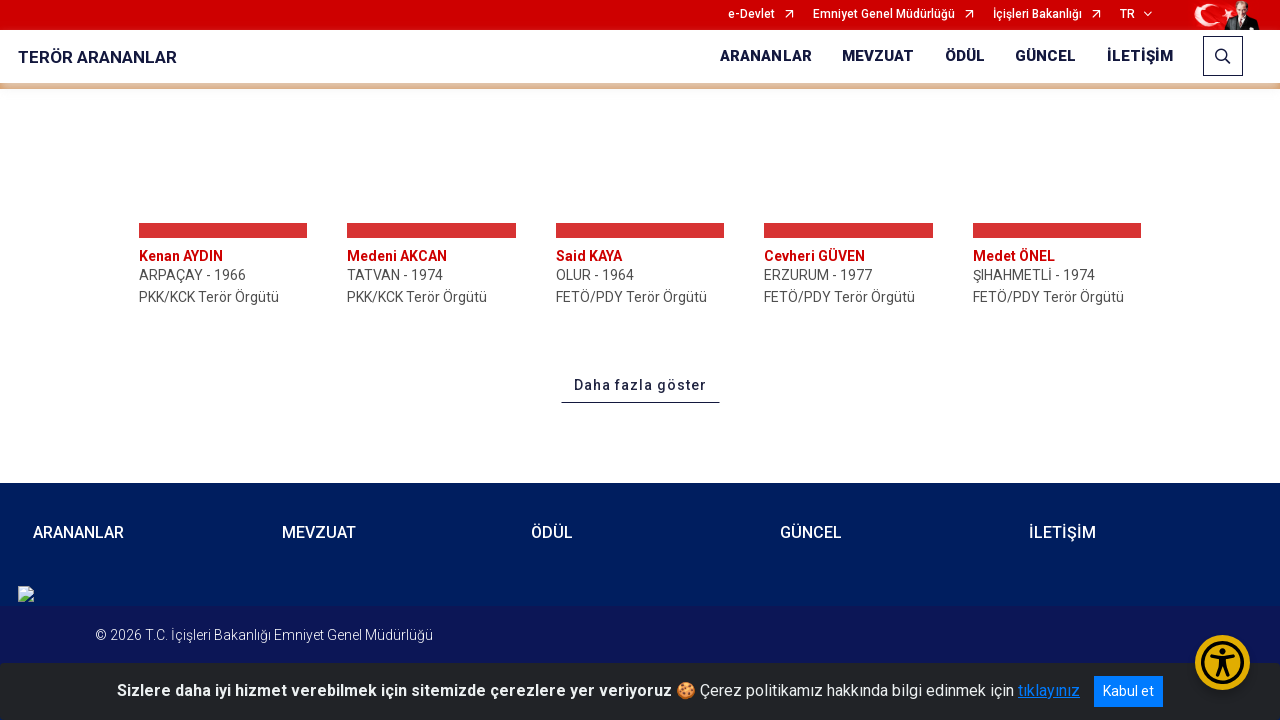

Waited 400ms for content to load
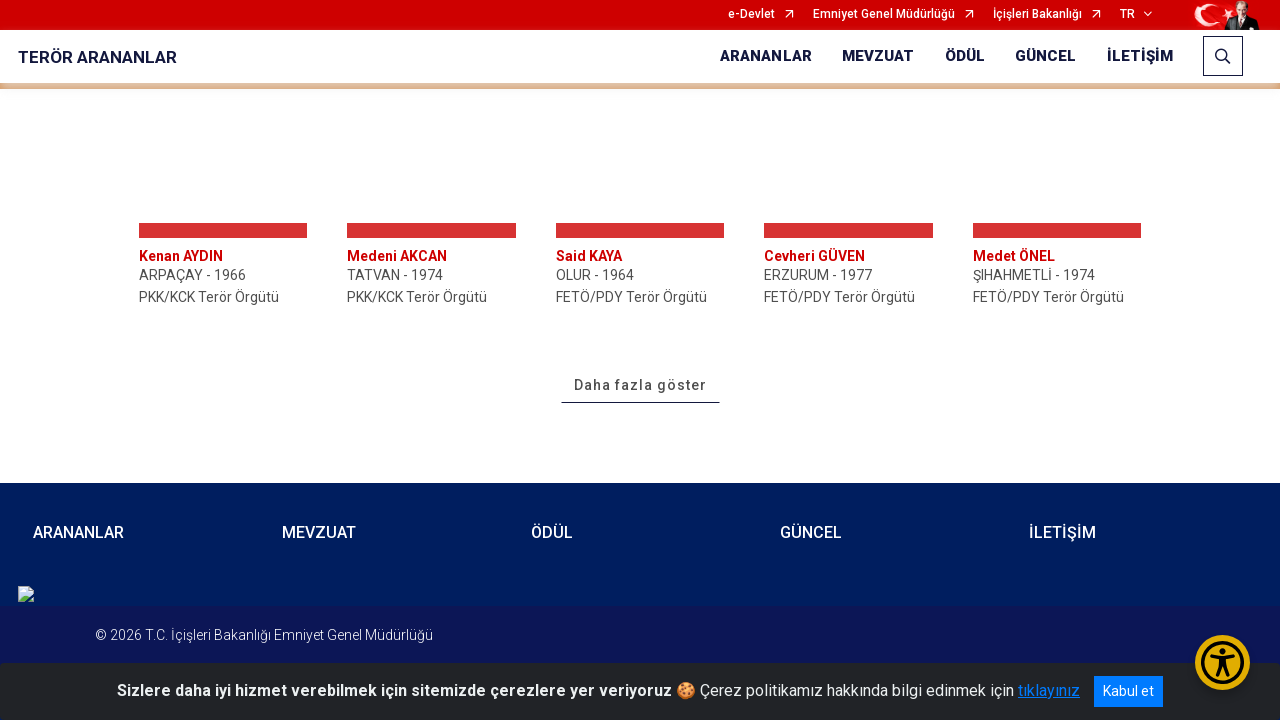

Clicked the load more button at (640, 386) on a#dahaFazlaYukleBtn
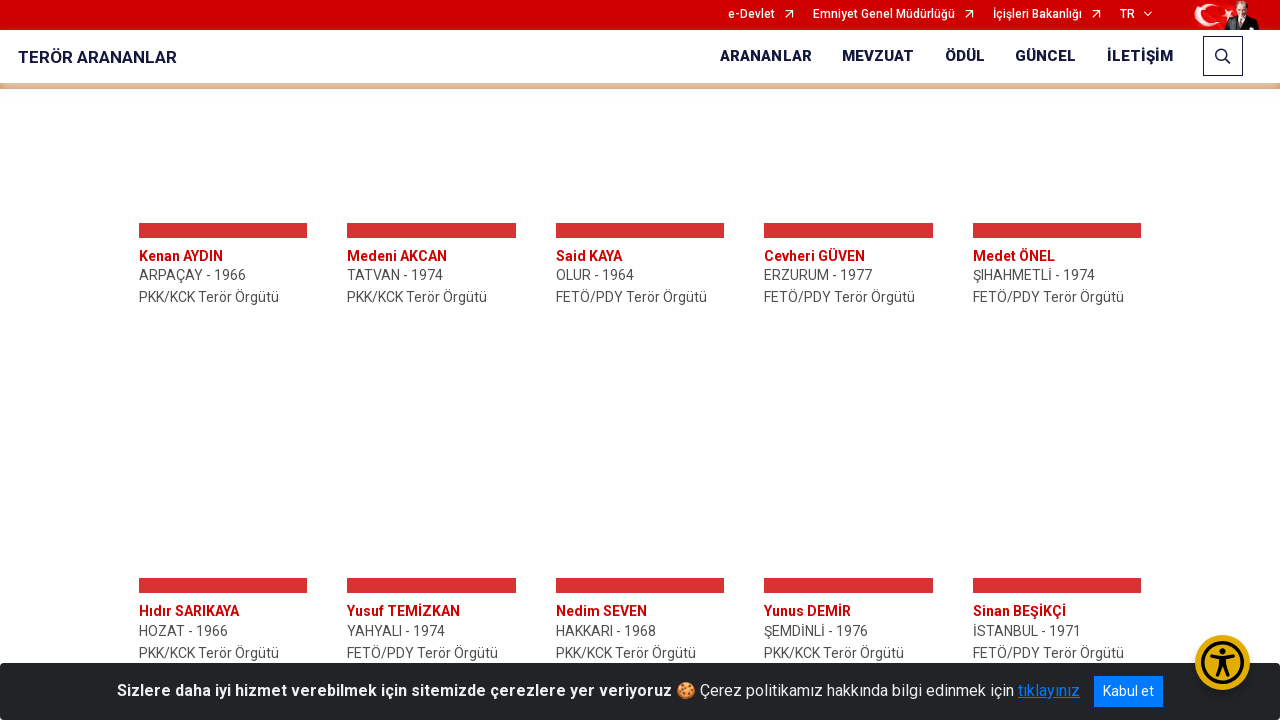

Retrieved style attribute of load more button
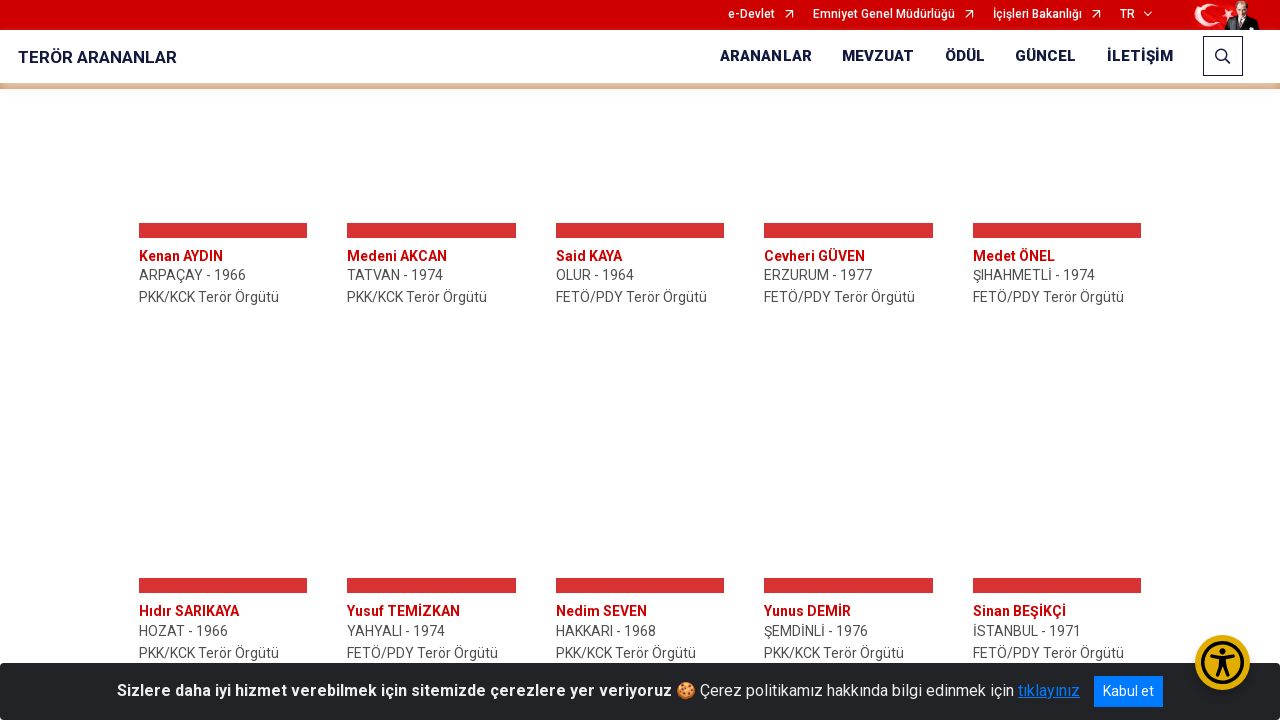

Scrolled load more button into view
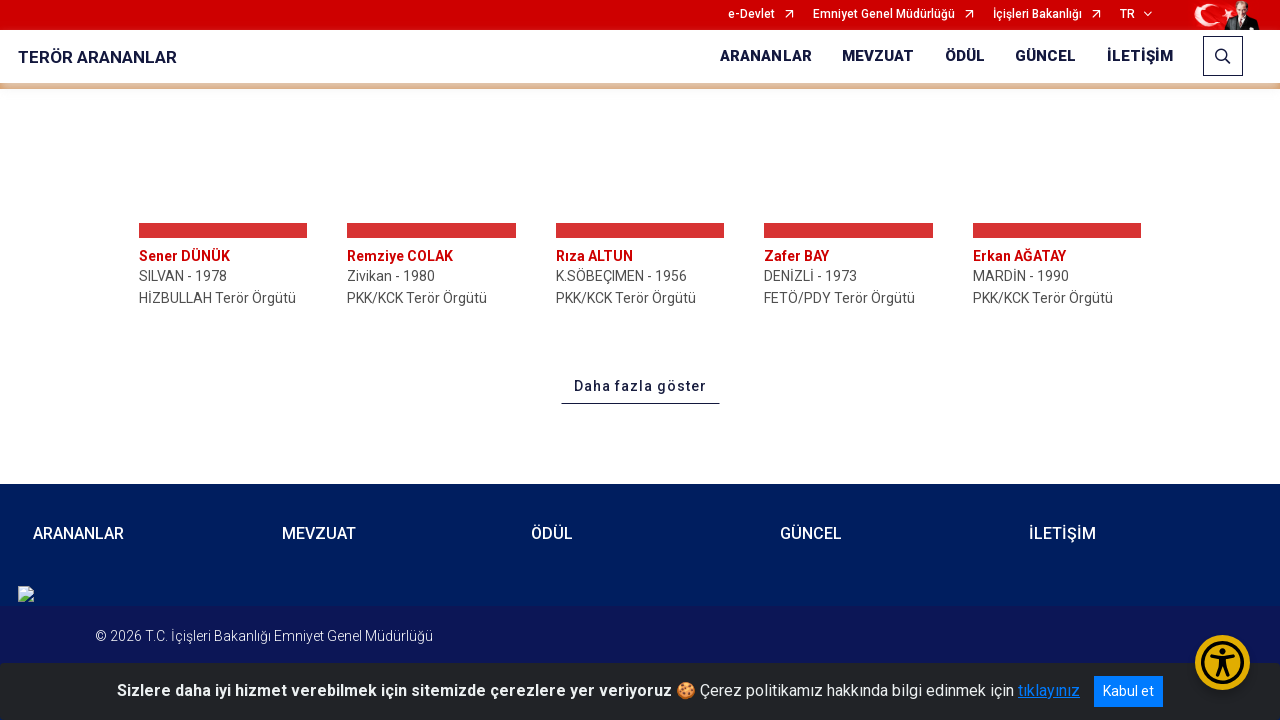

Waited 400ms for content to load
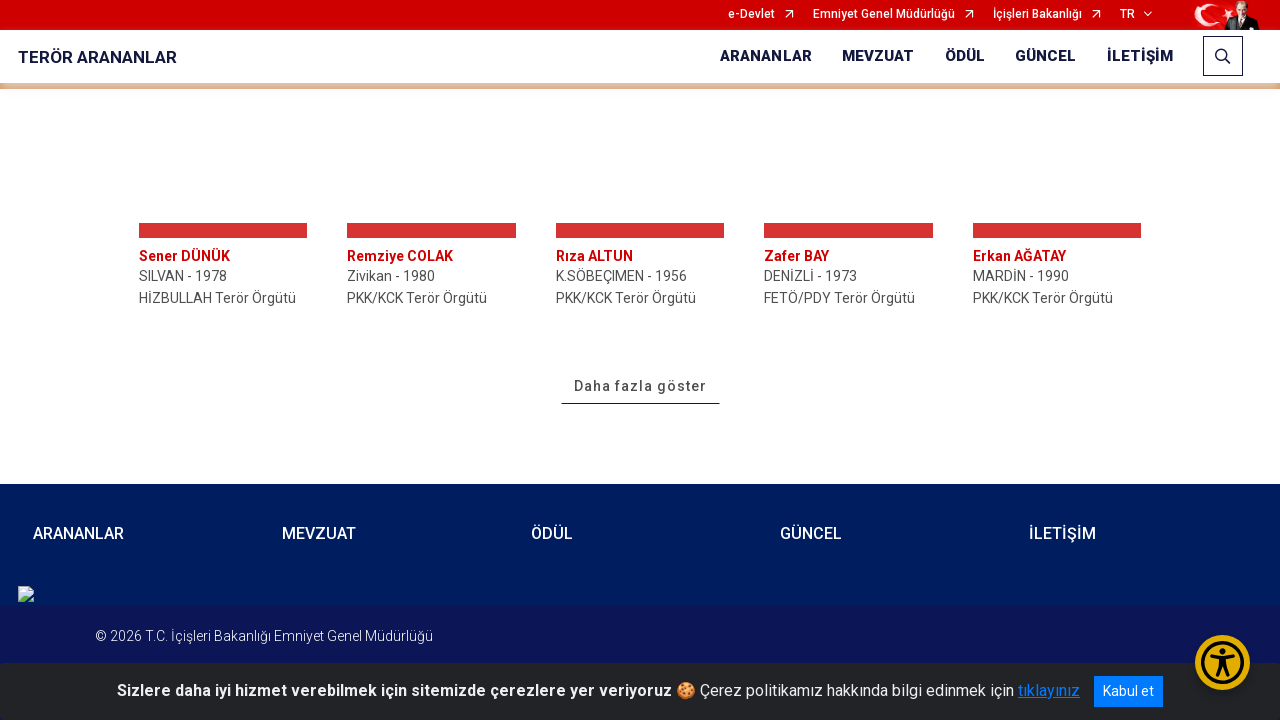

Clicked the load more button at (640, 387) on a#dahaFazlaYukleBtn
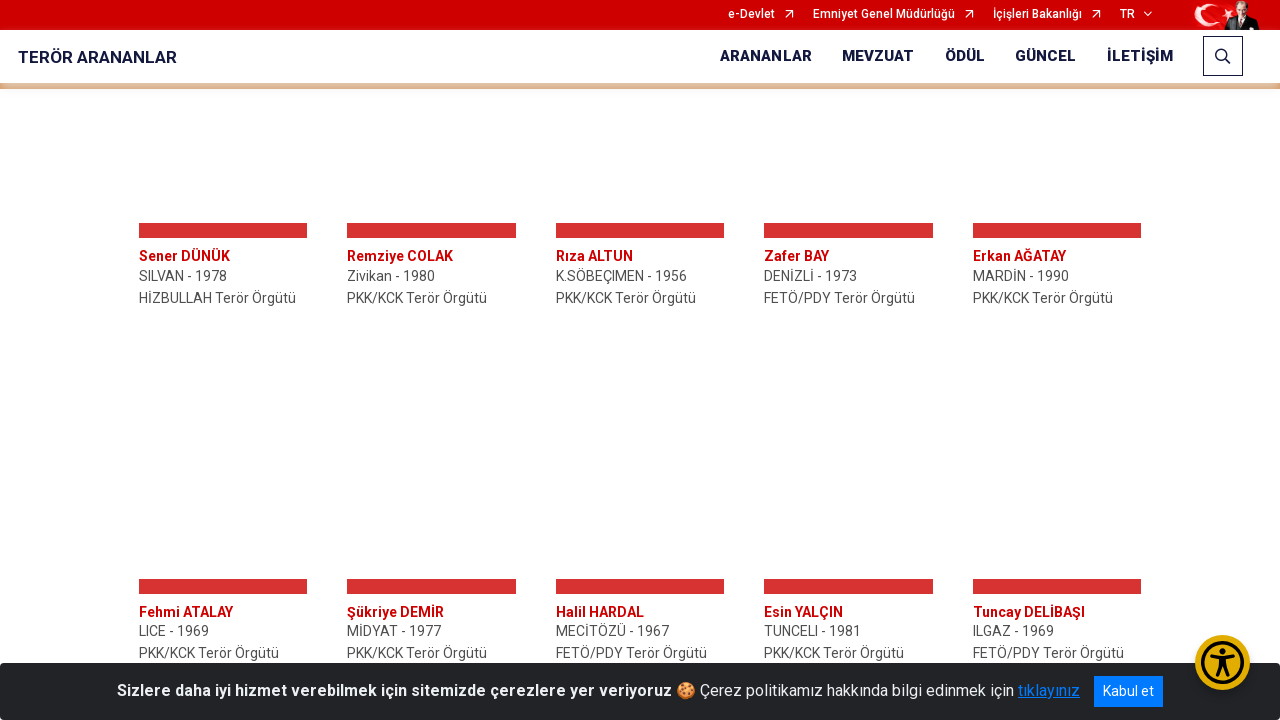

Retrieved style attribute of load more button
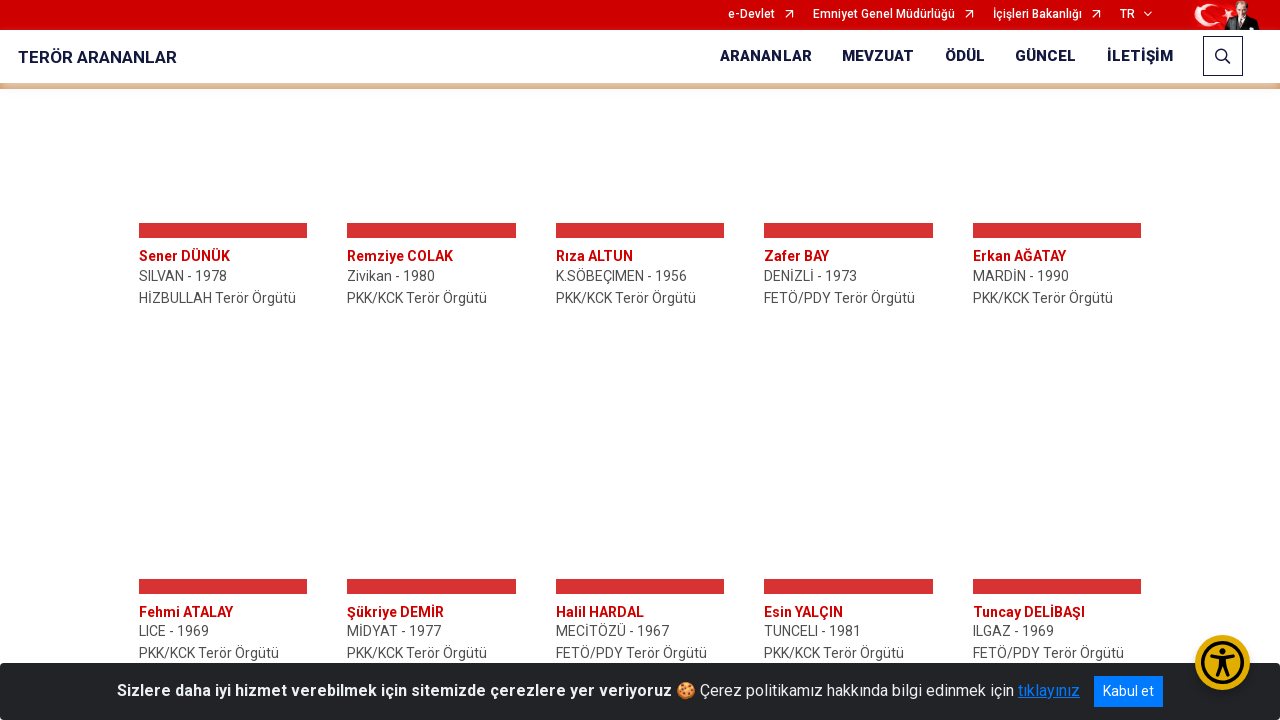

Scrolled load more button into view
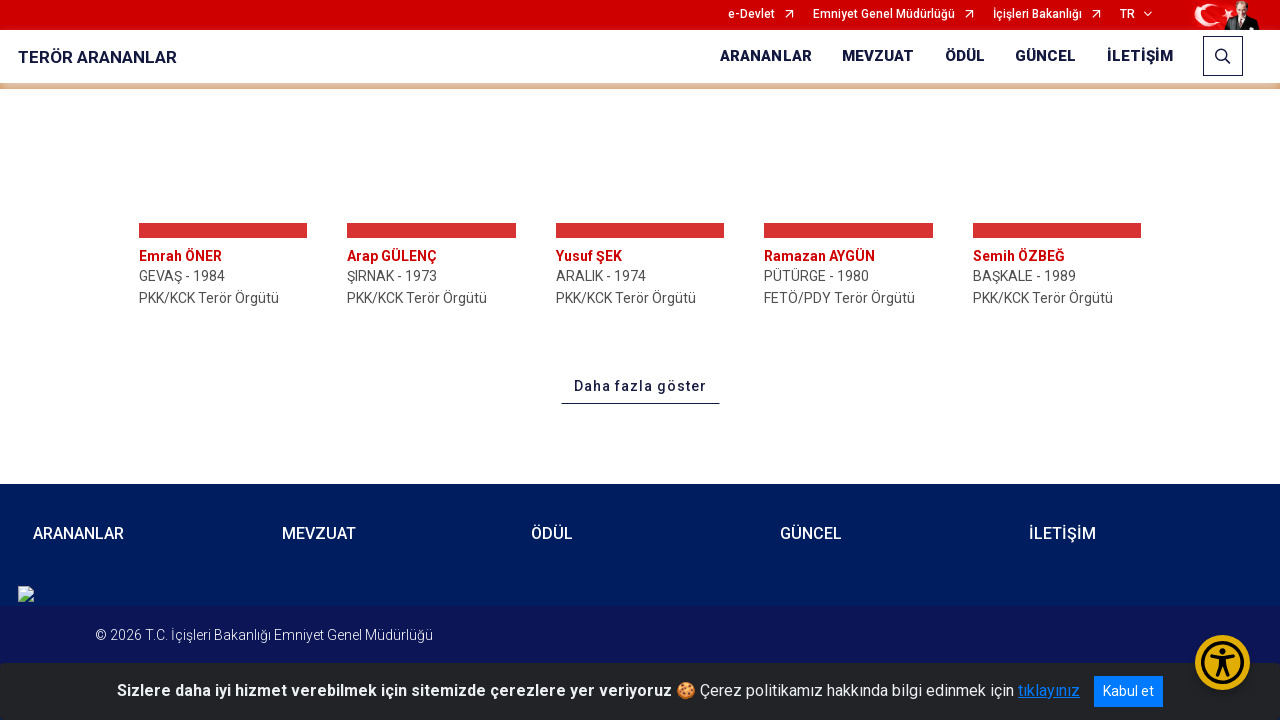

Waited 400ms for content to load
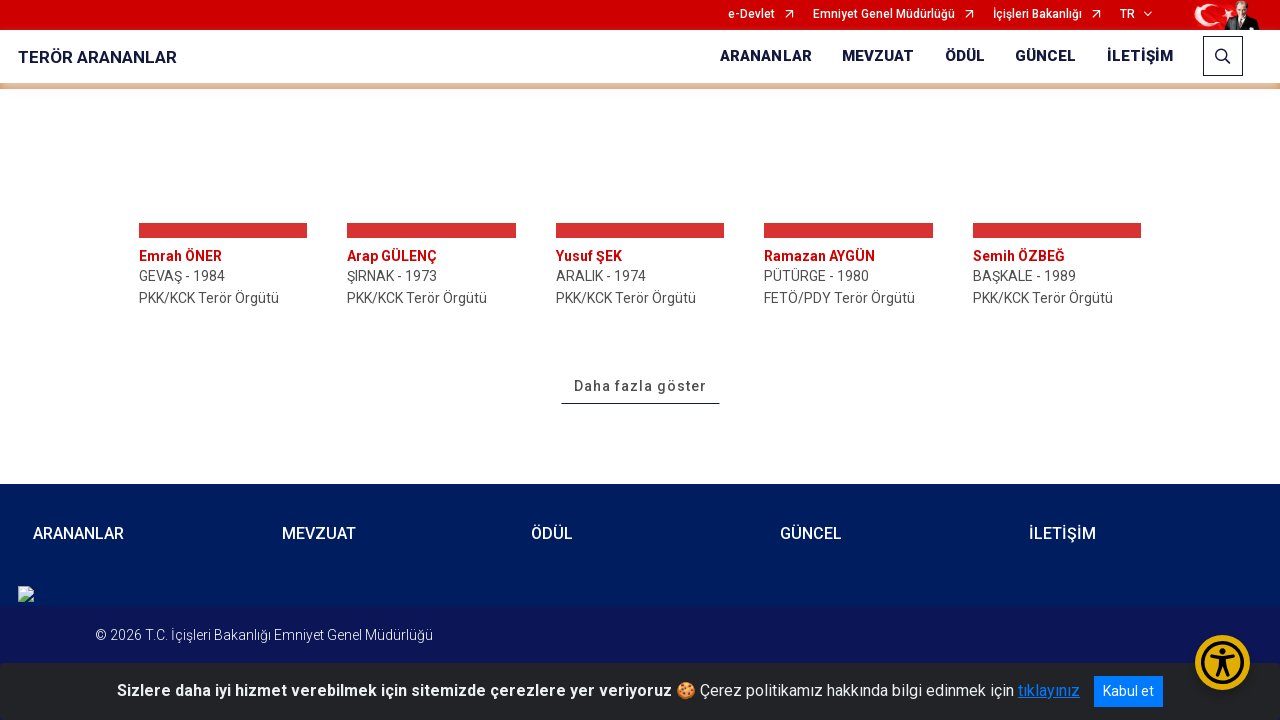

Clicked the load more button at (640, 386) on a#dahaFazlaYukleBtn
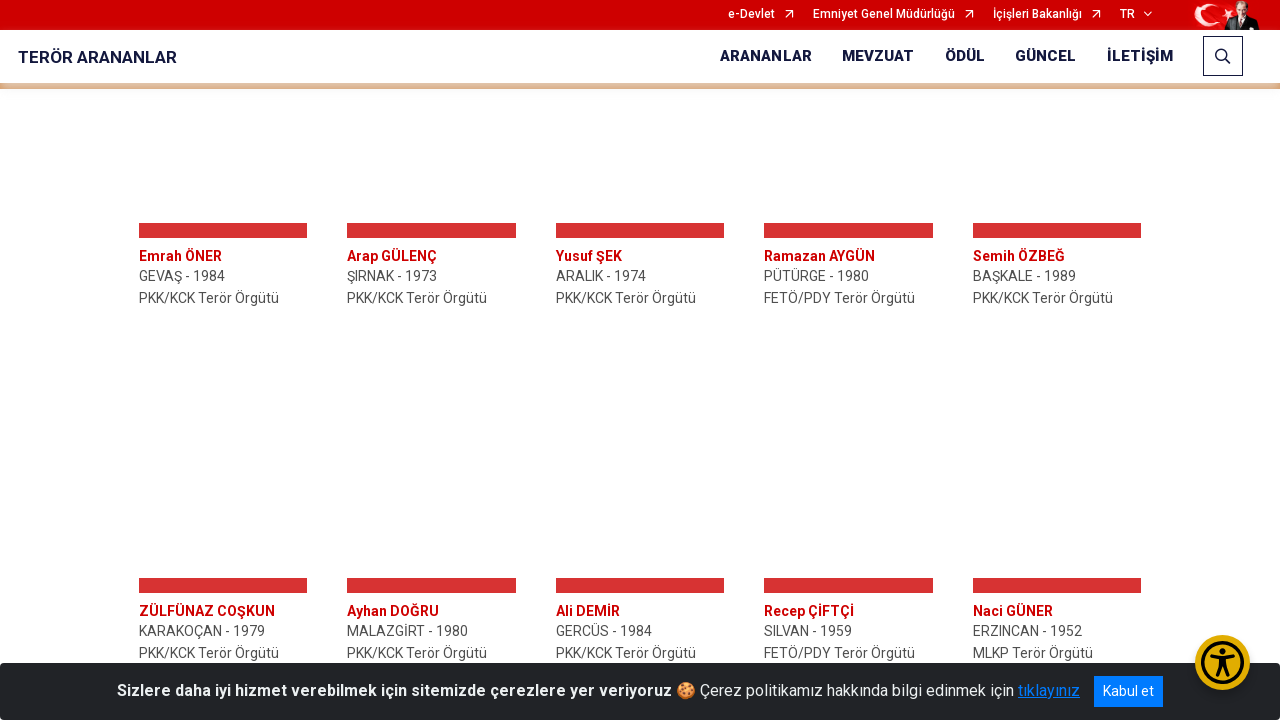

Retrieved style attribute of load more button
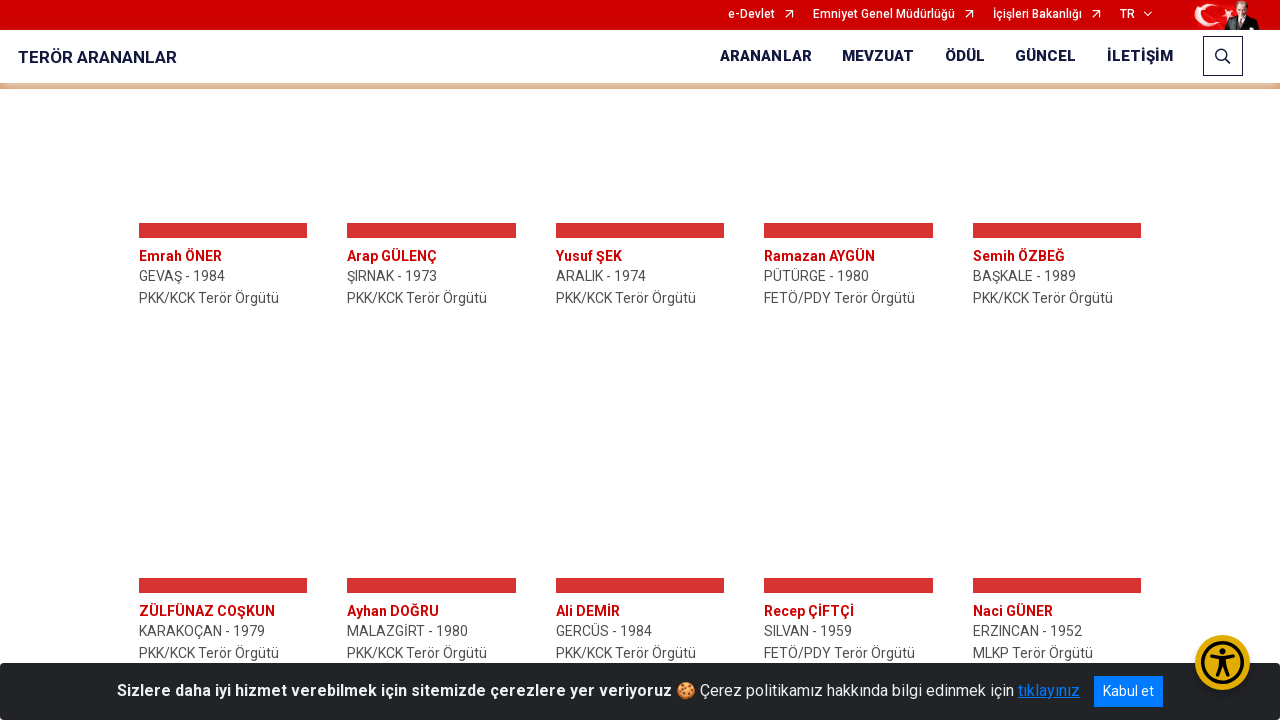

Scrolled load more button into view
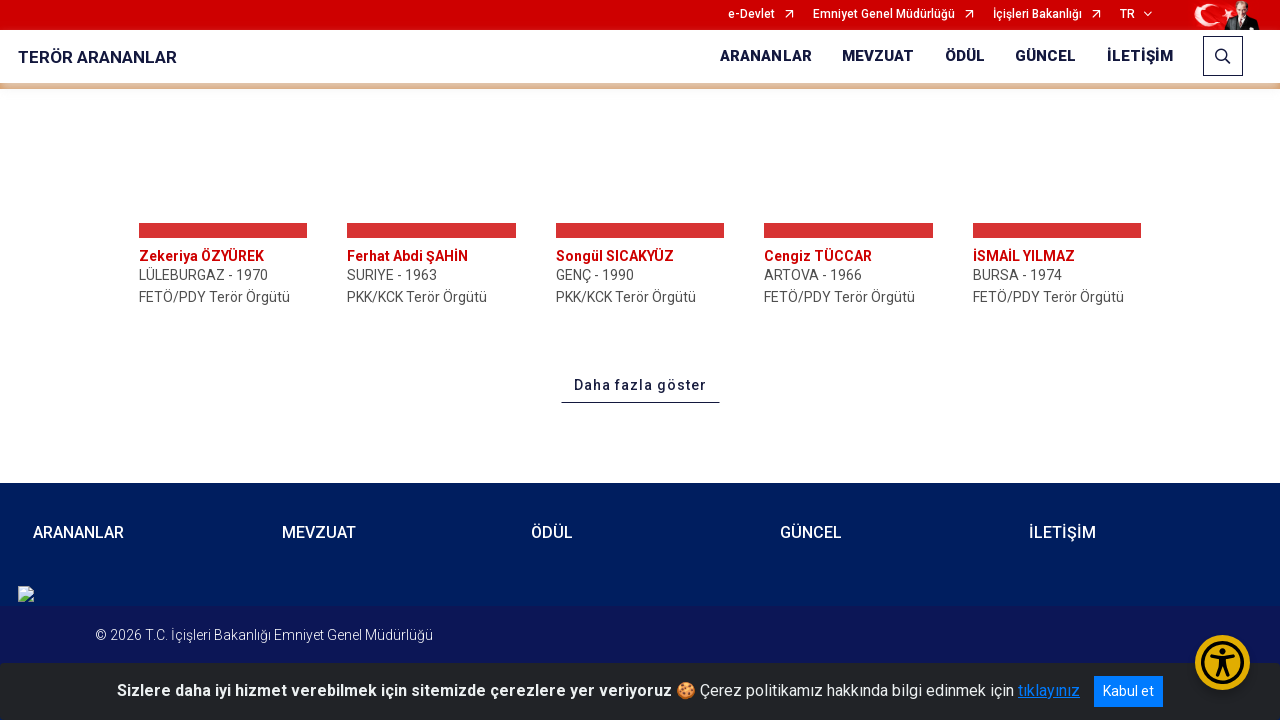

Waited 400ms for content to load
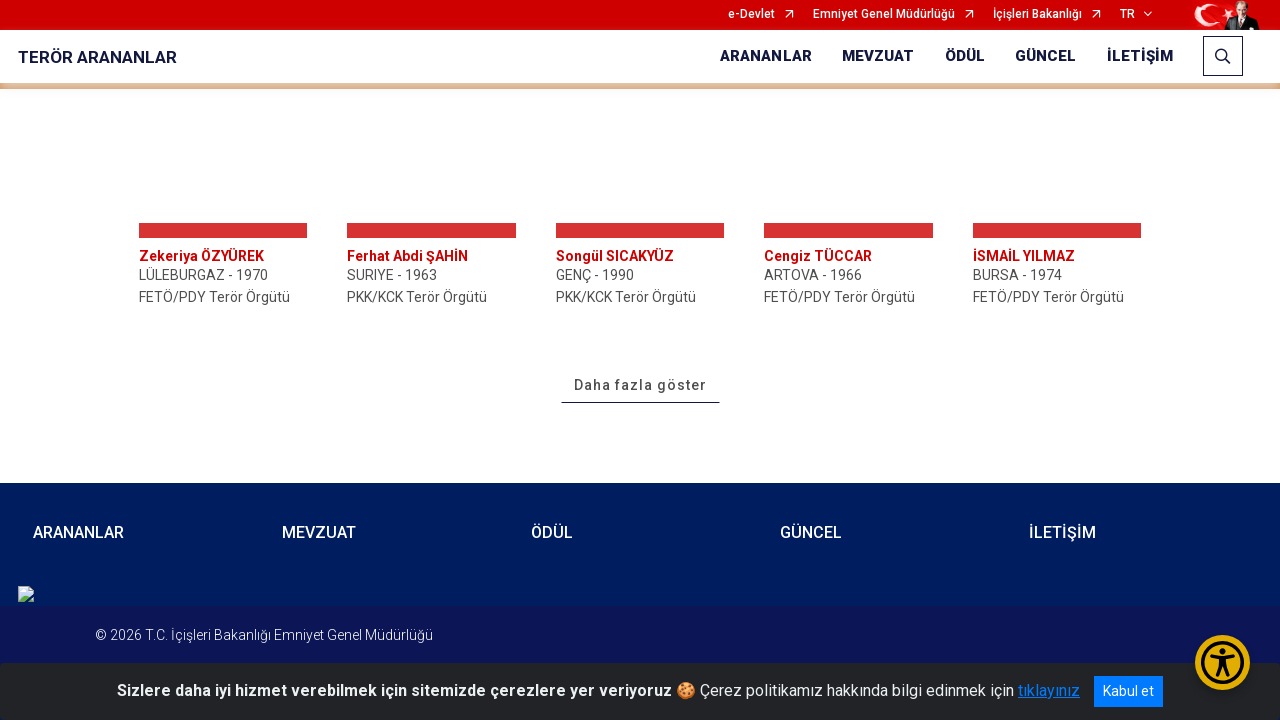

Clicked the load more button at (640, 386) on a#dahaFazlaYukleBtn
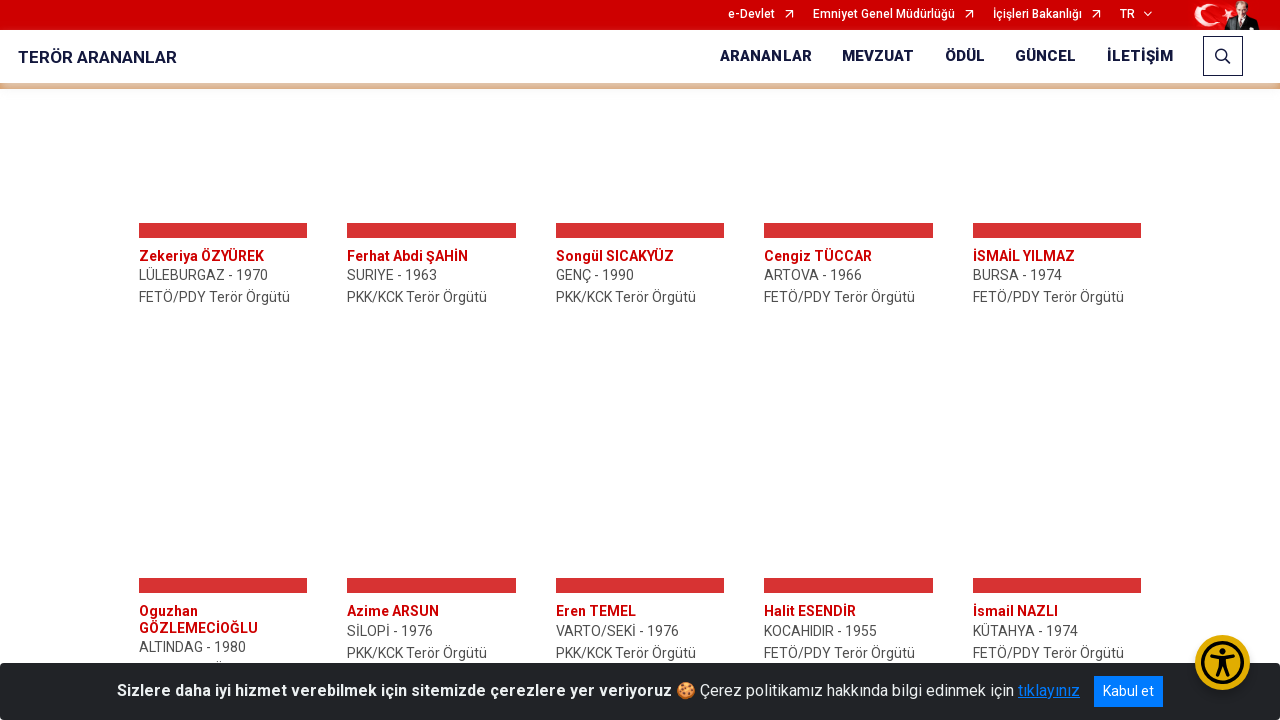

Retrieved style attribute of load more button
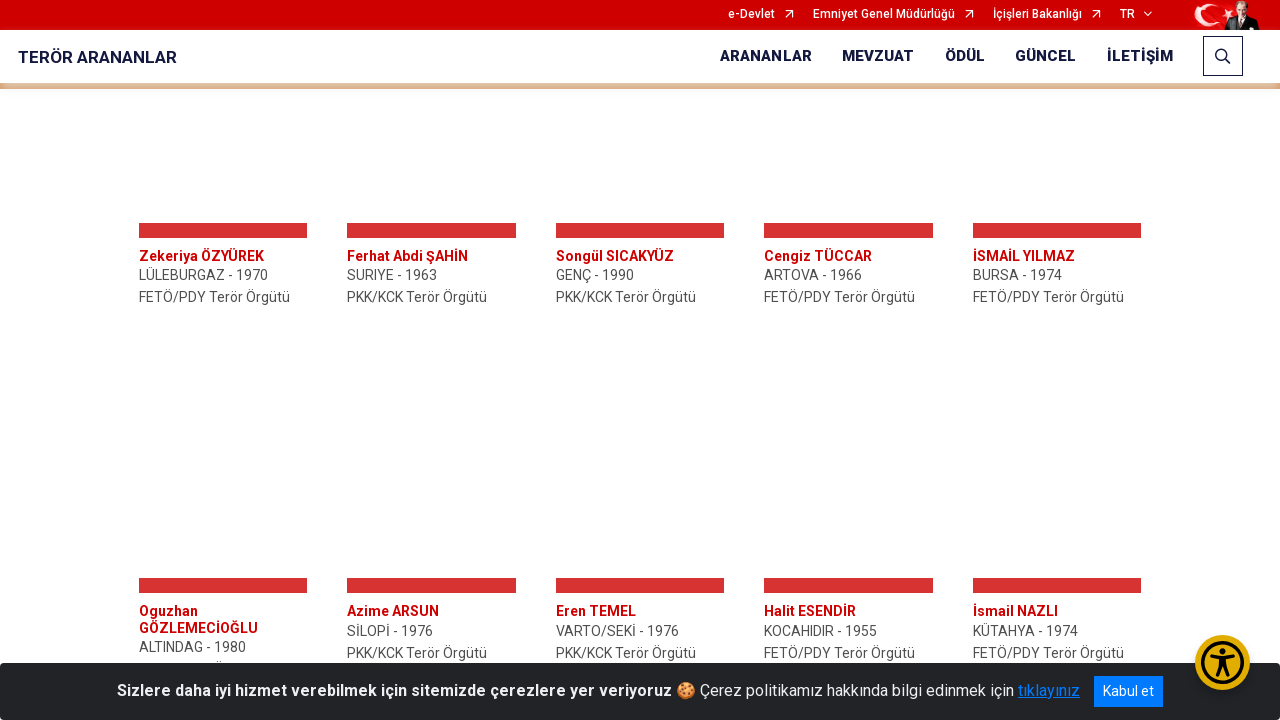

Scrolled load more button into view
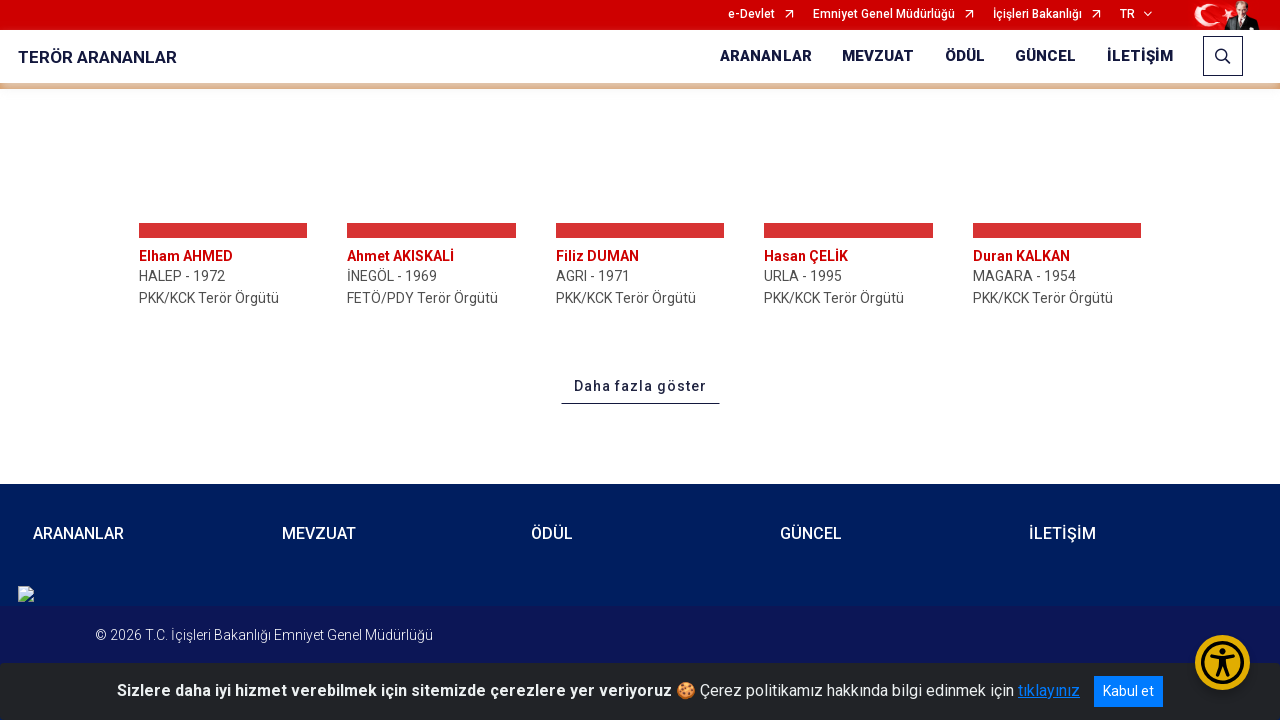

Waited 400ms for content to load
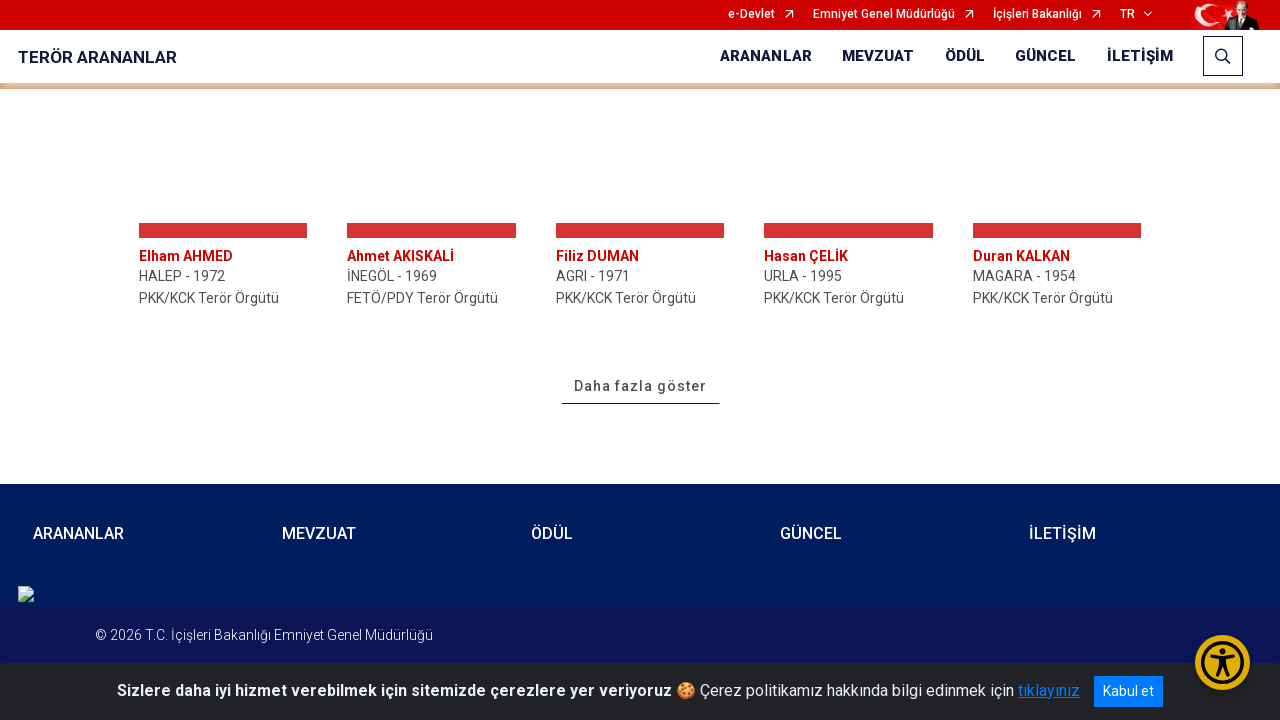

Clicked the load more button at (640, 386) on a#dahaFazlaYukleBtn
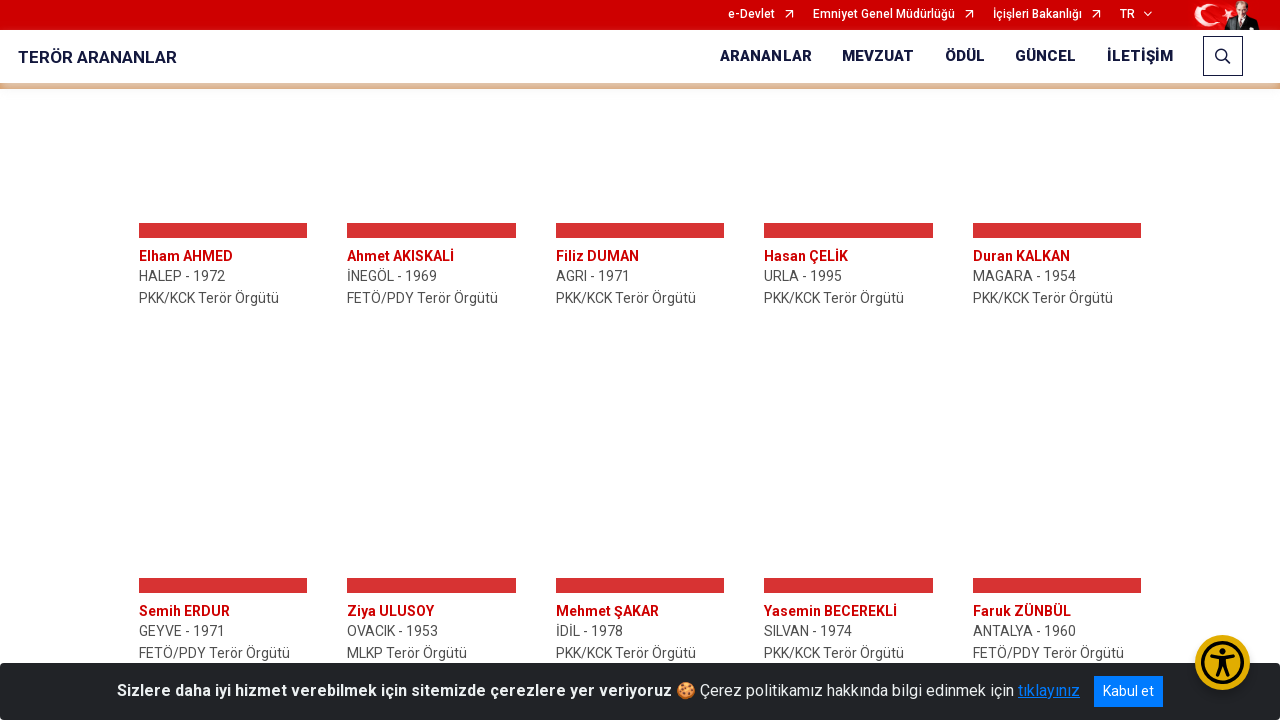

Retrieved style attribute of load more button
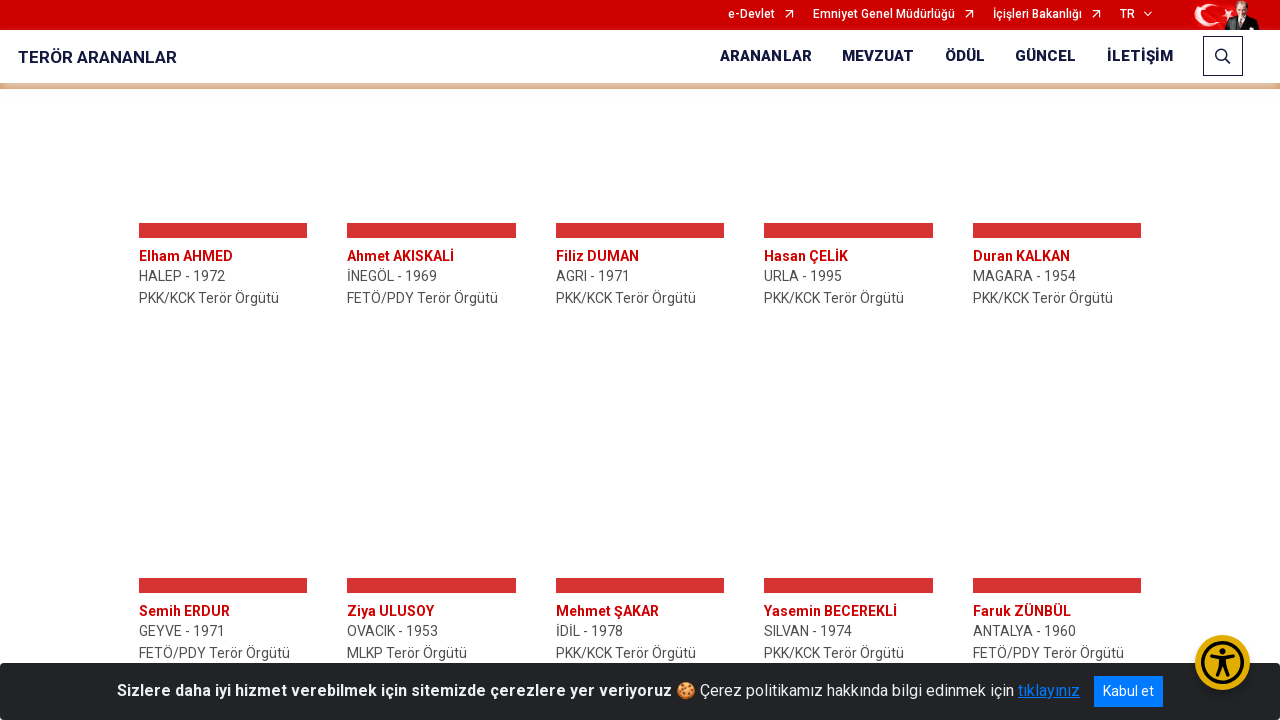

Scrolled load more button into view
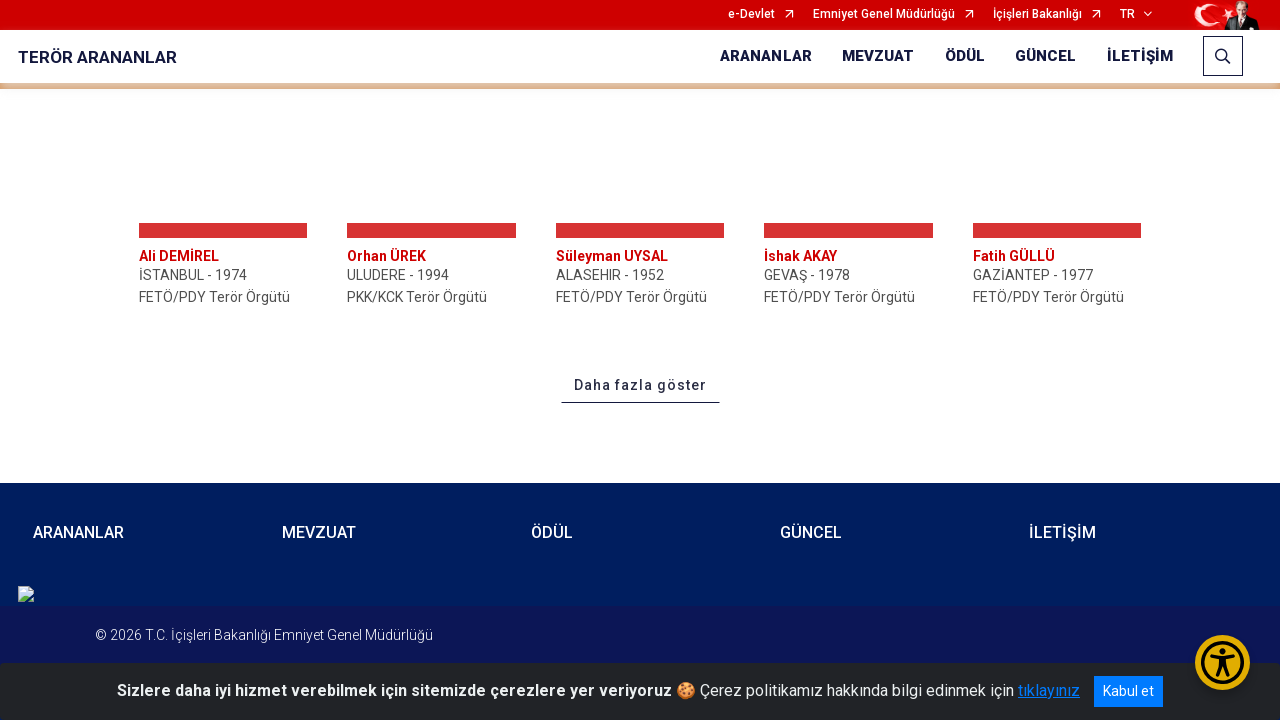

Waited 400ms for content to load
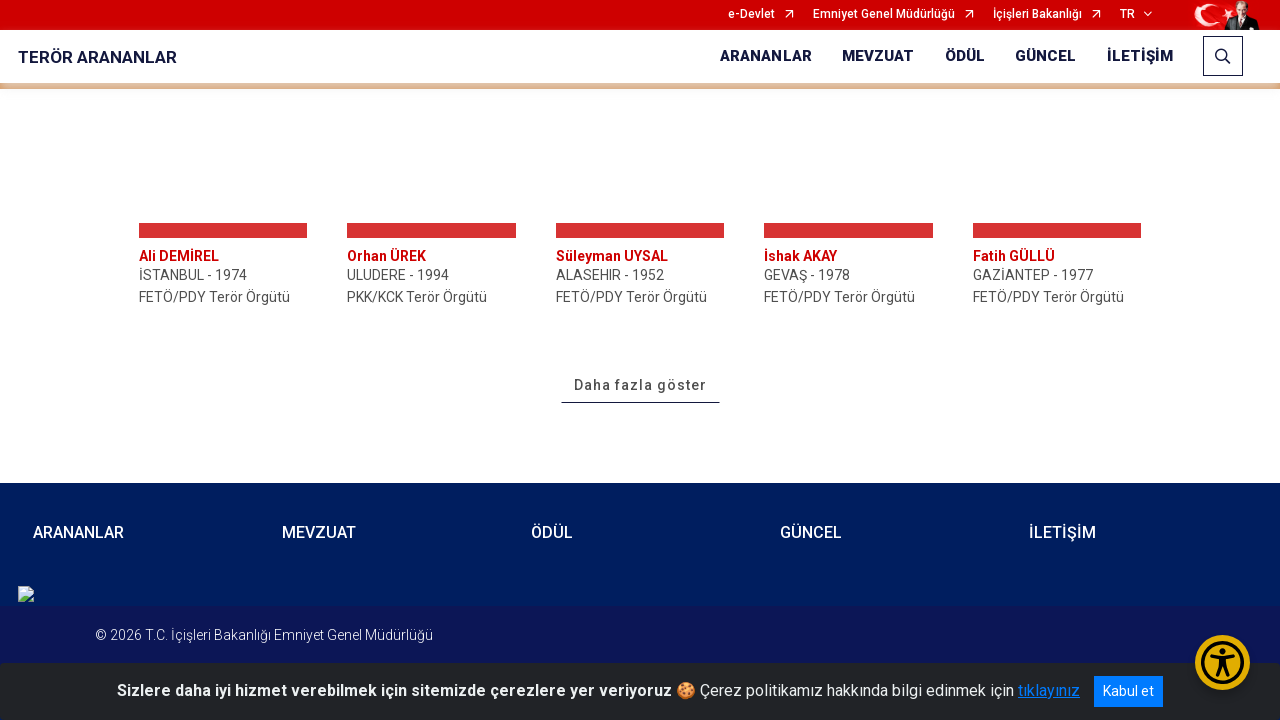

Clicked the load more button at (640, 386) on a#dahaFazlaYukleBtn
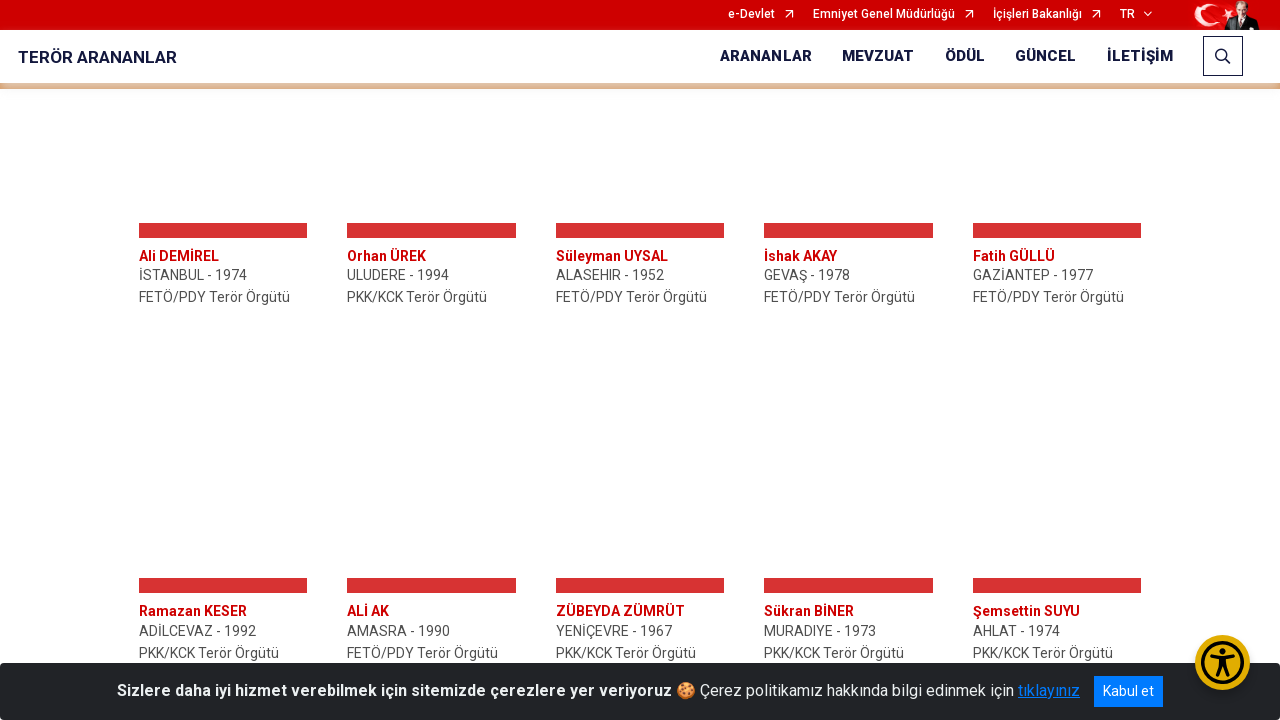

Retrieved style attribute of load more button
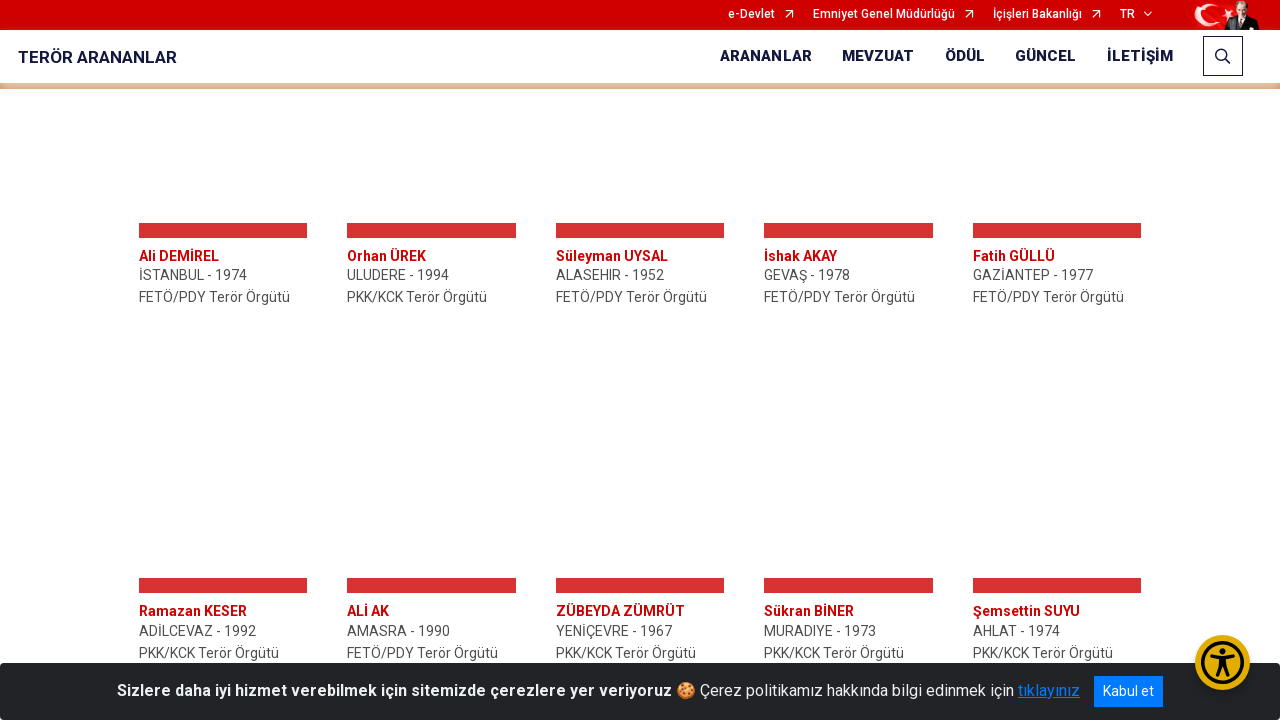

Scrolled load more button into view
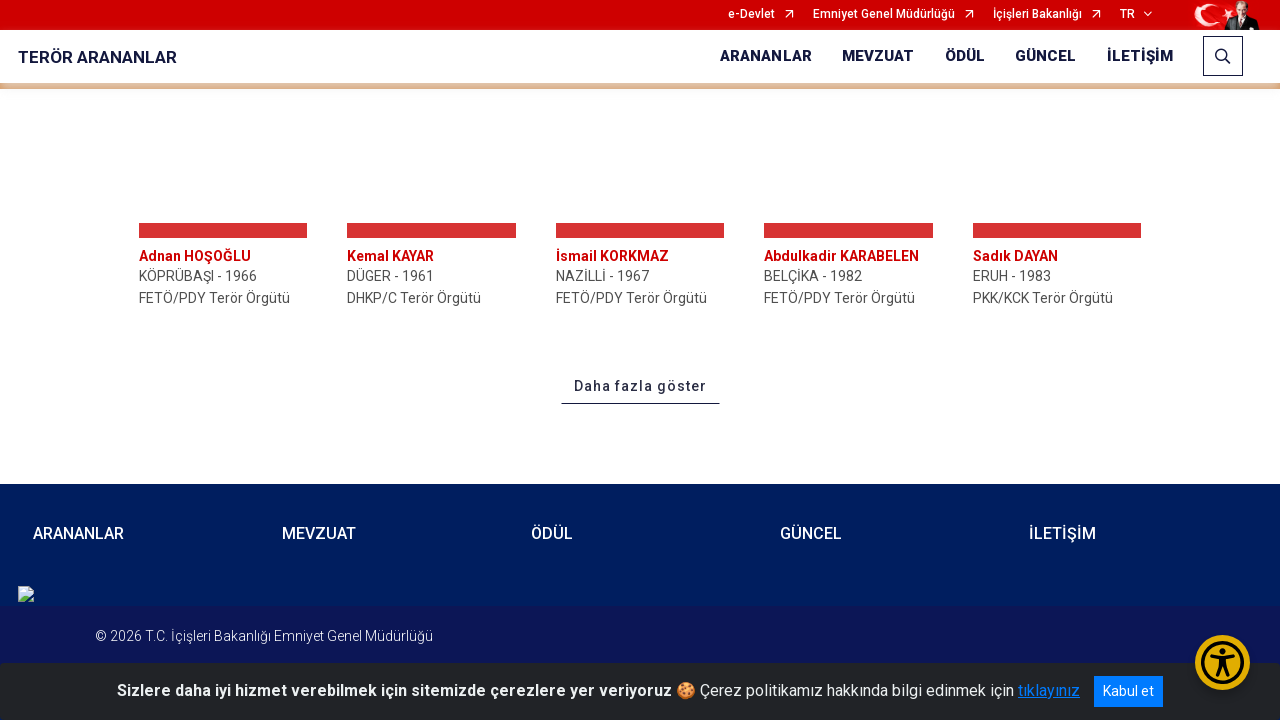

Waited 400ms for content to load
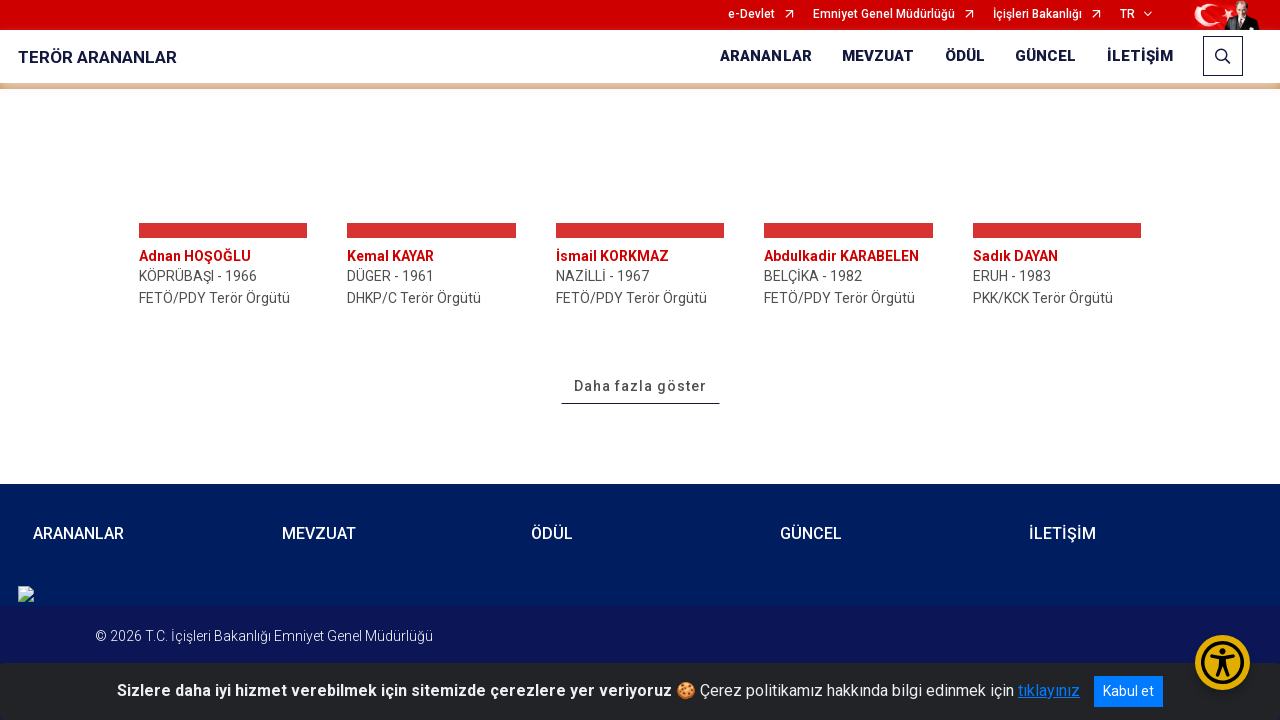

Clicked the load more button at (640, 386) on a#dahaFazlaYukleBtn
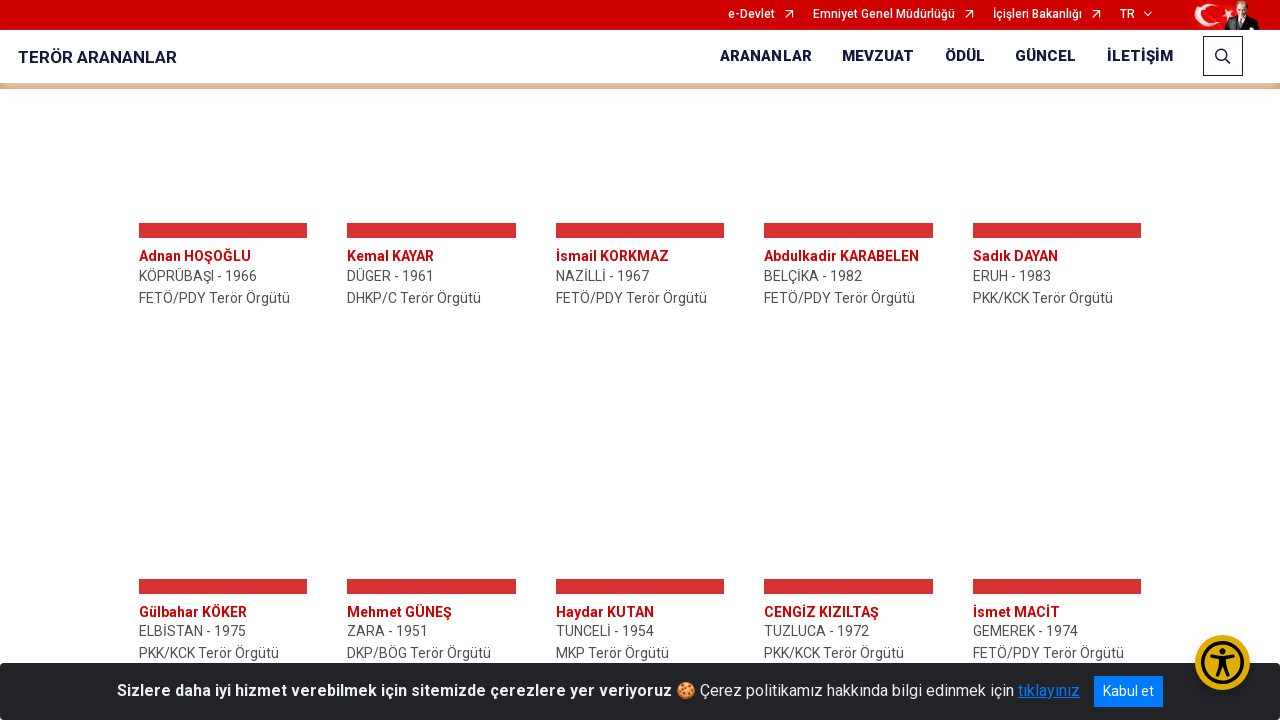

Retrieved style attribute of load more button
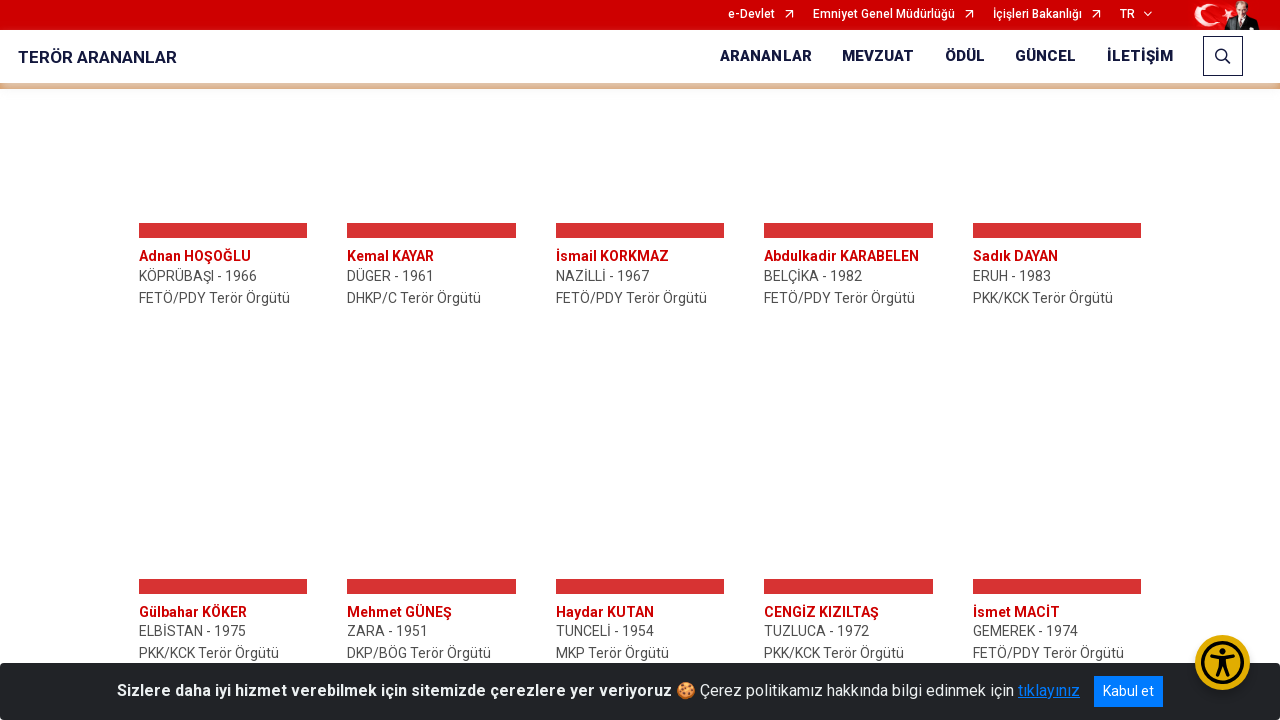

Scrolled load more button into view
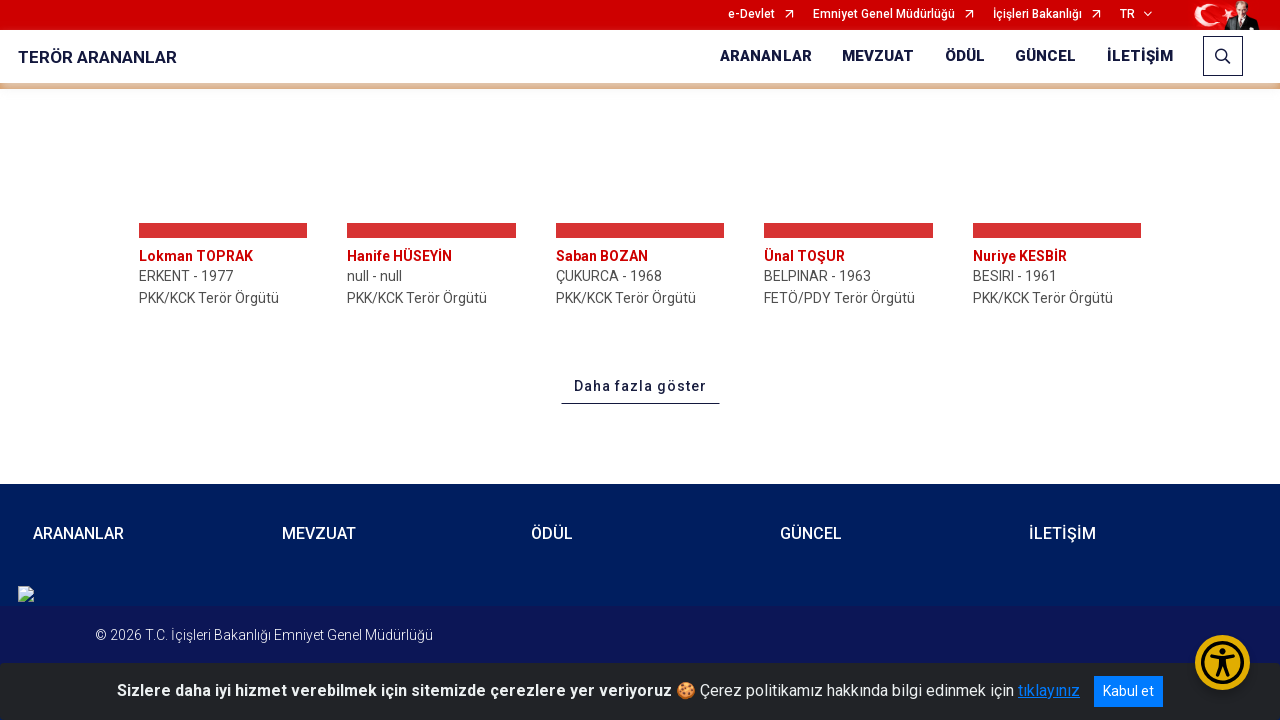

Waited 400ms for content to load
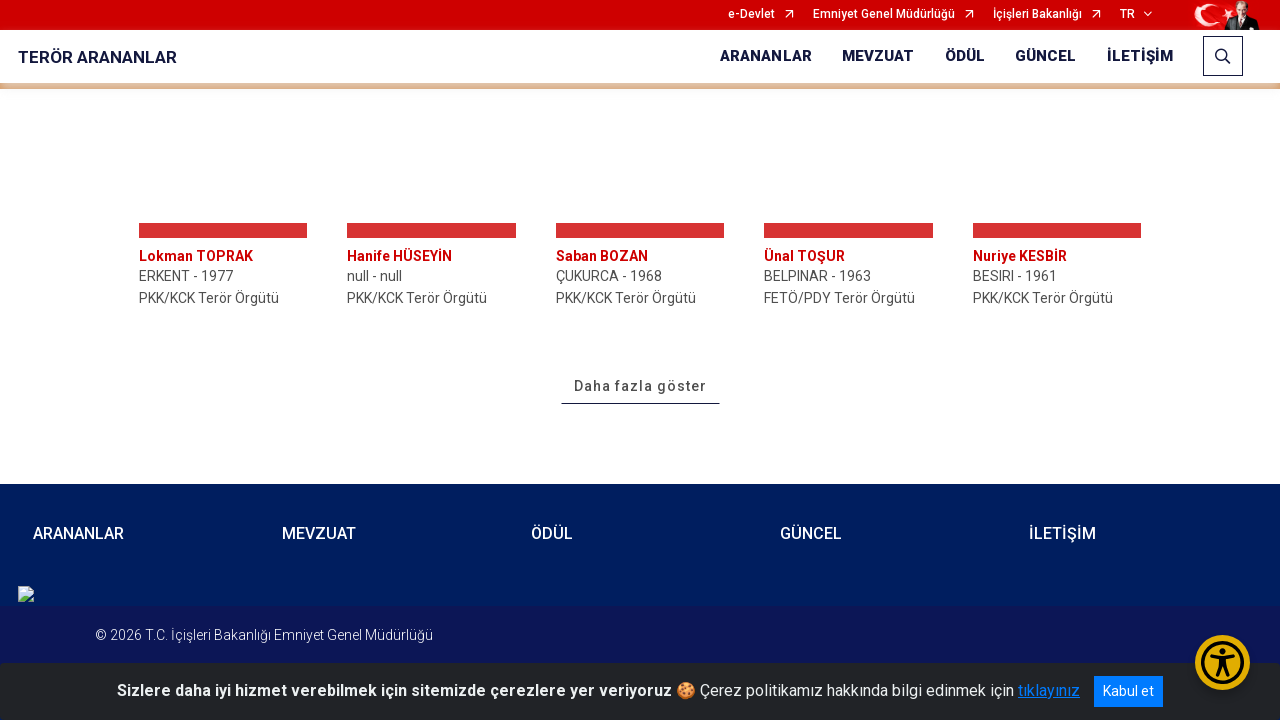

Clicked the load more button at (640, 386) on a#dahaFazlaYukleBtn
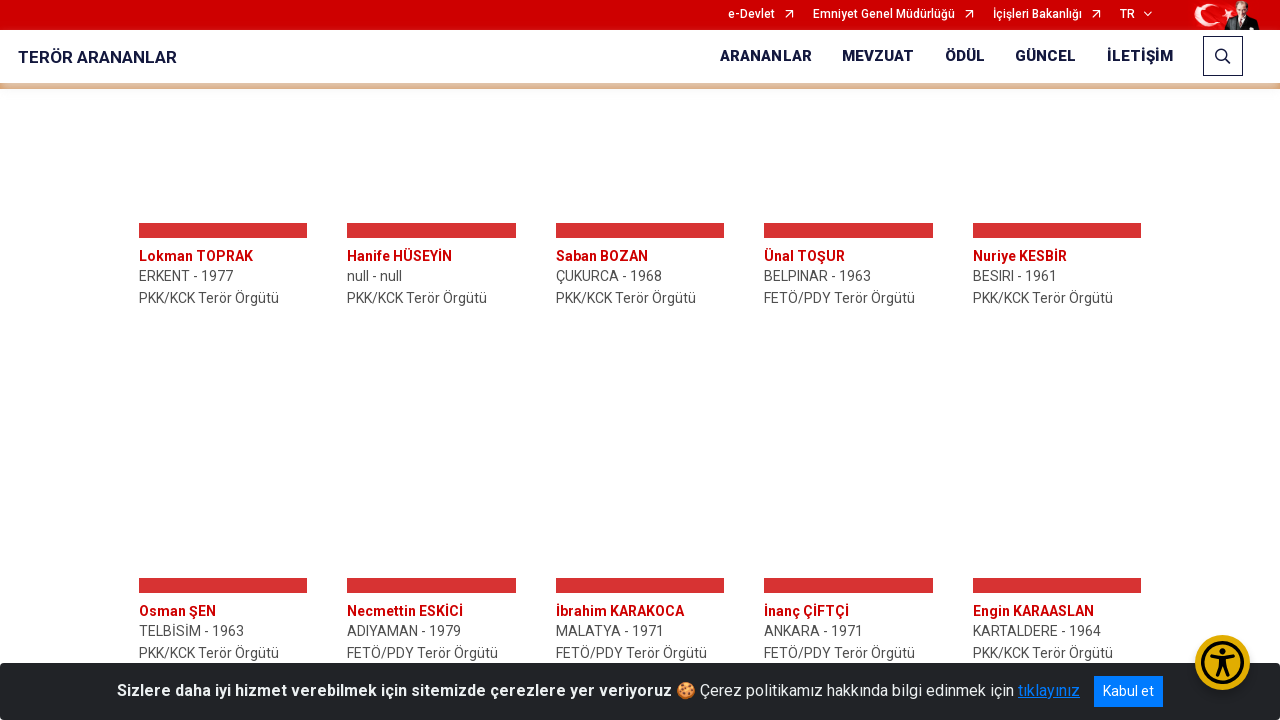

Retrieved style attribute of load more button
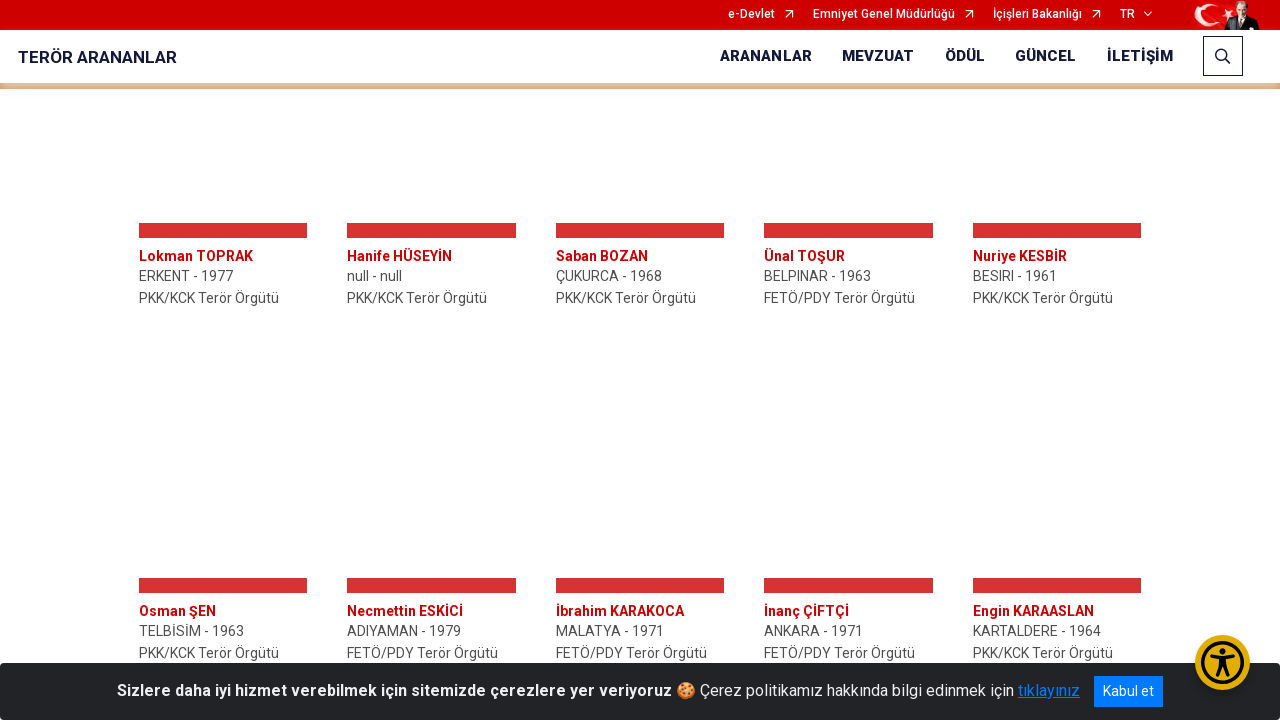

Scrolled load more button into view
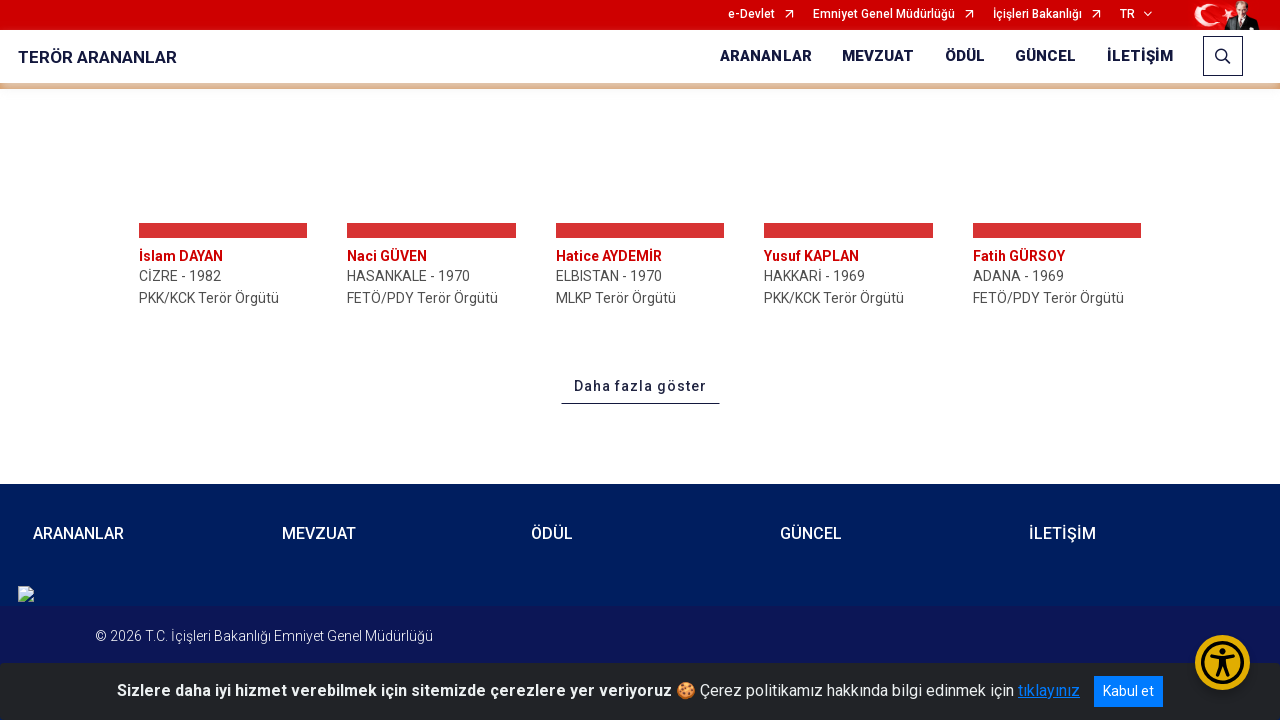

Waited 400ms for content to load
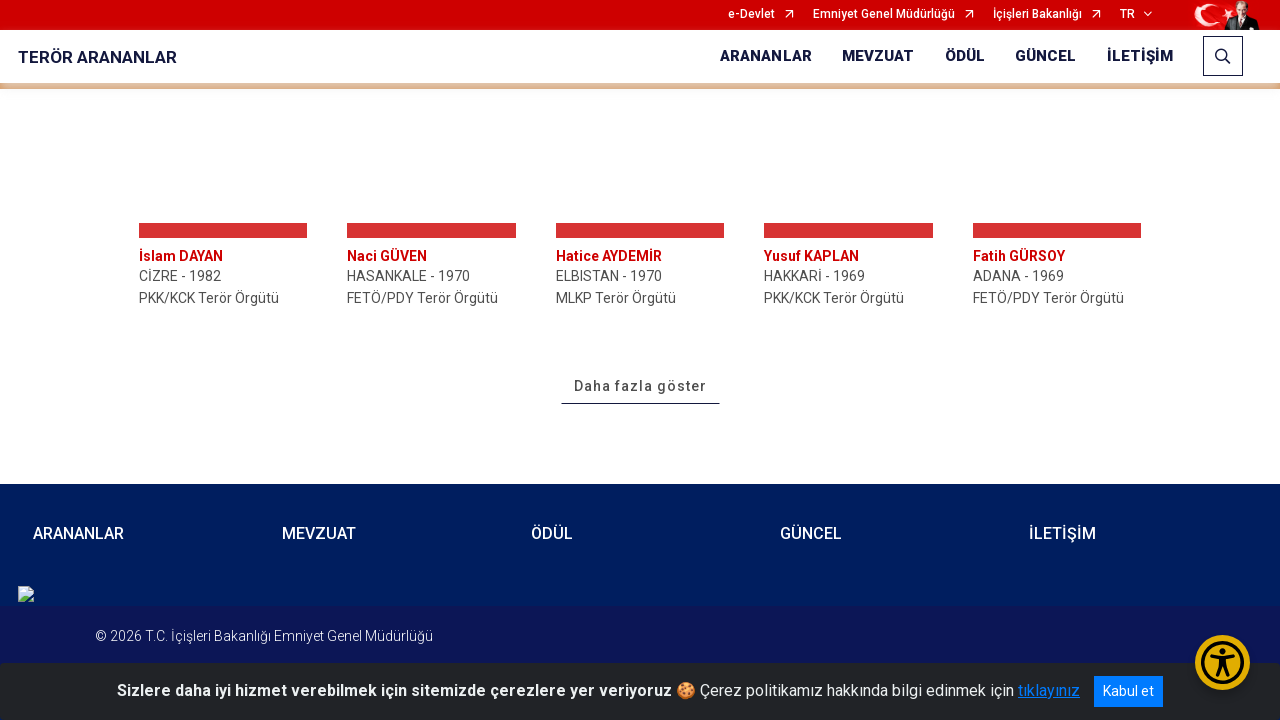

Clicked the load more button at (640, 387) on a#dahaFazlaYukleBtn
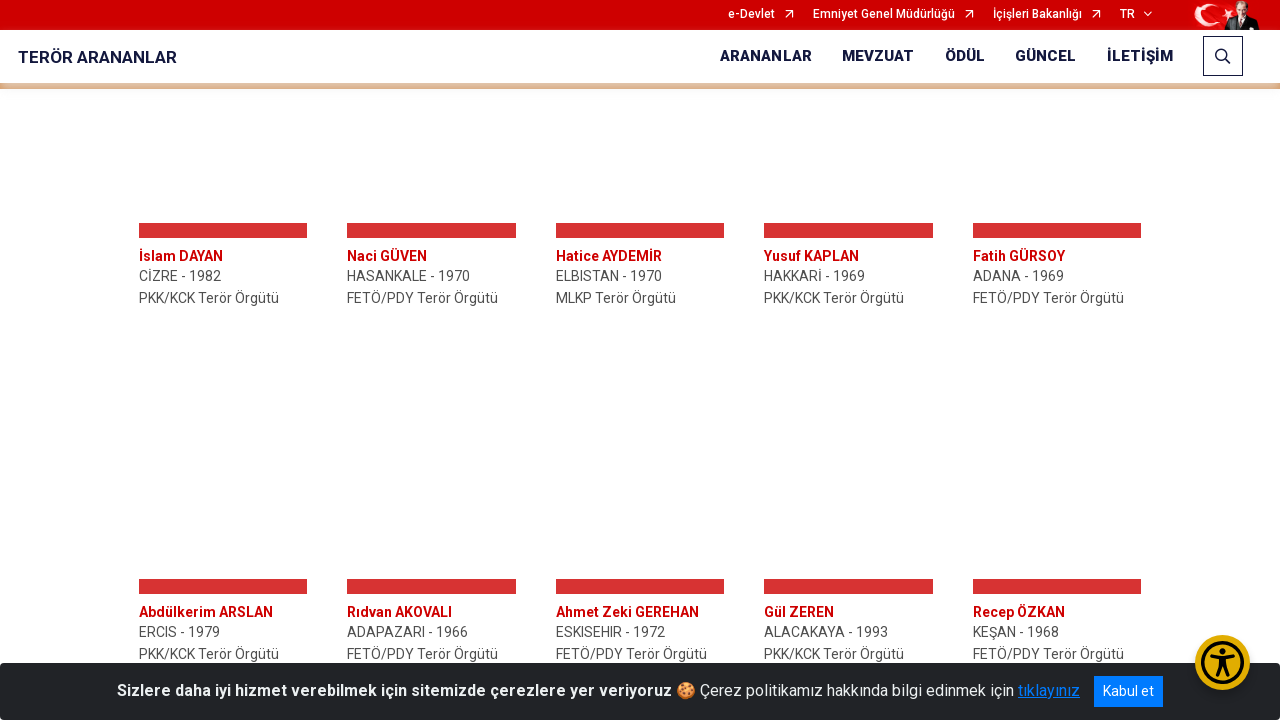

Retrieved style attribute of load more button
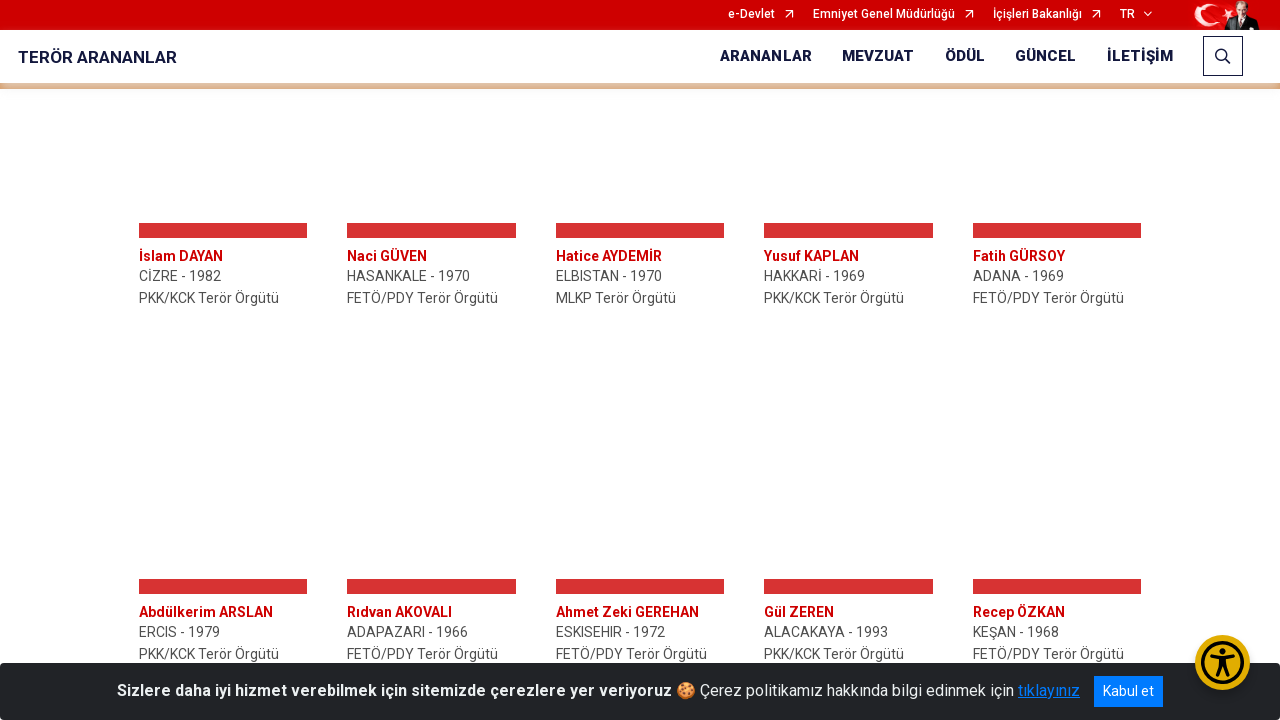

Scrolled load more button into view
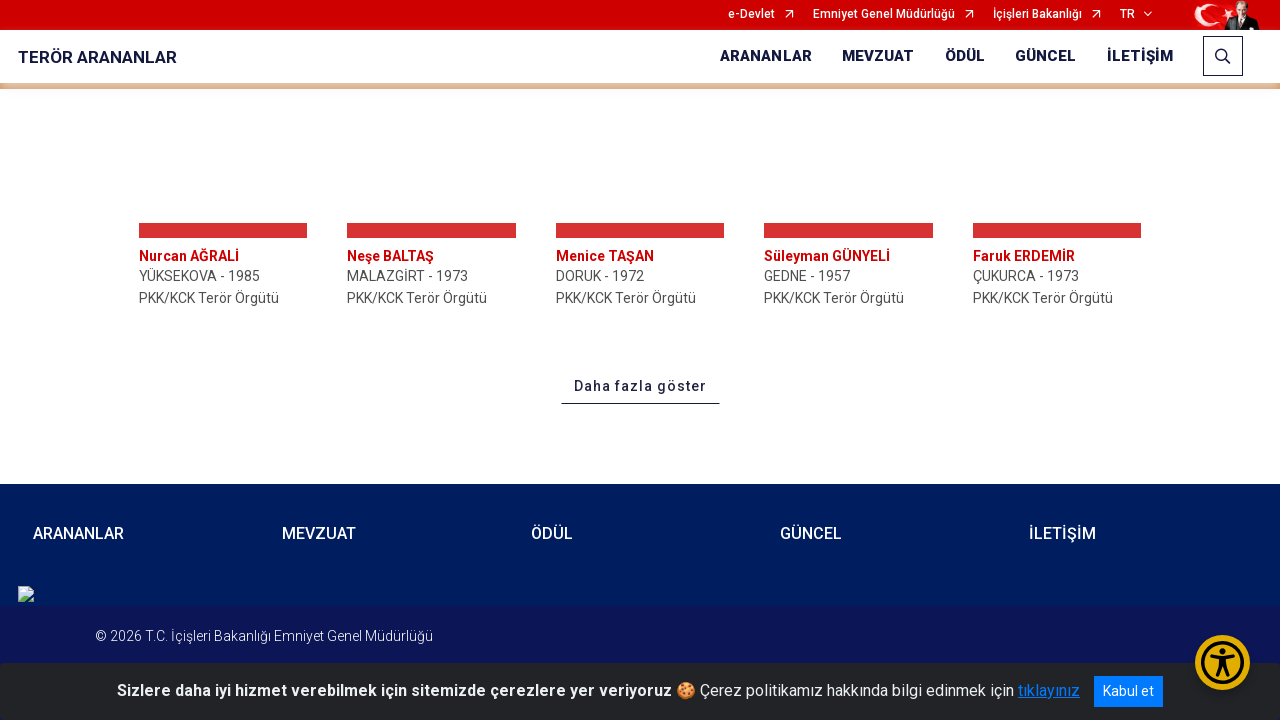

Waited 400ms for content to load
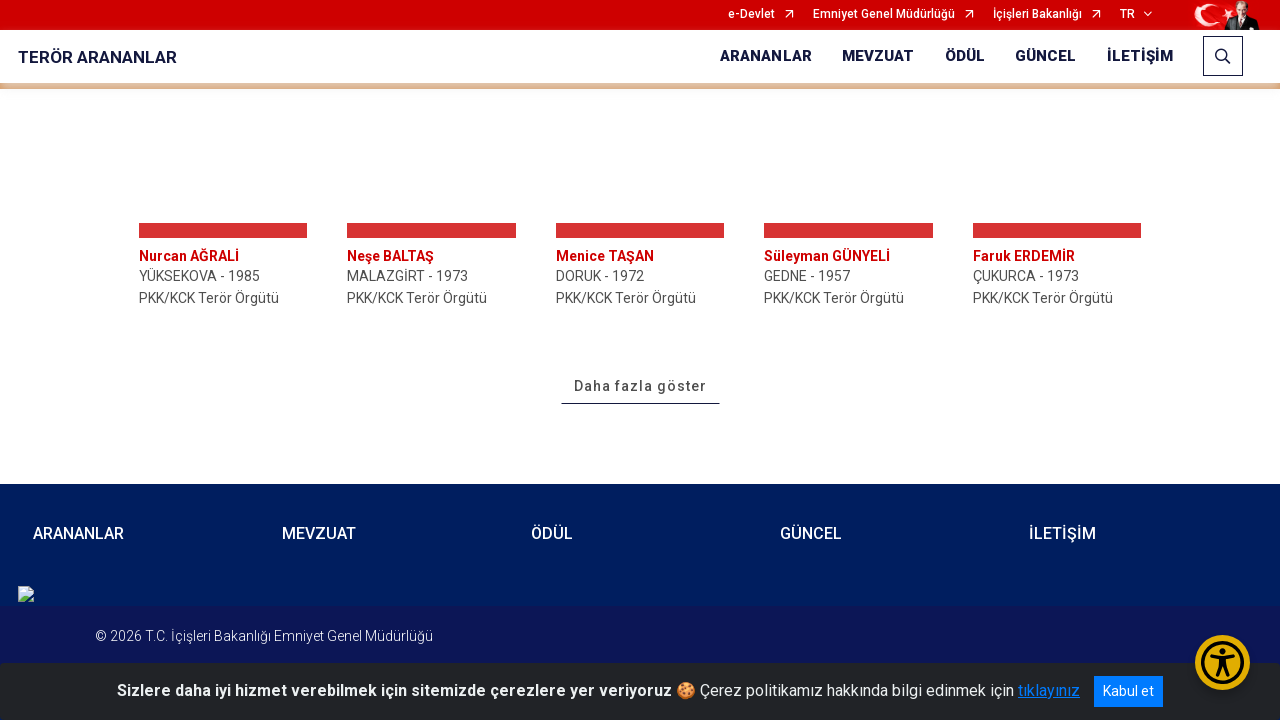

Clicked the load more button at (640, 386) on a#dahaFazlaYukleBtn
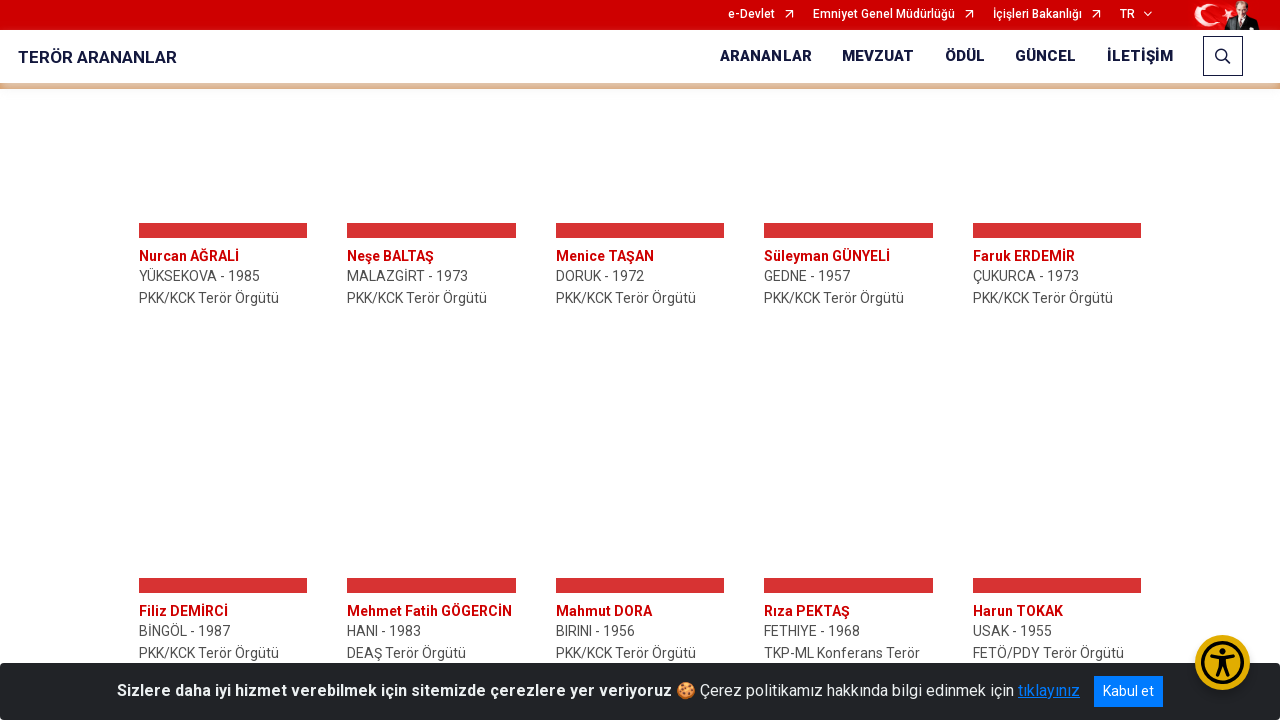

Retrieved style attribute of load more button
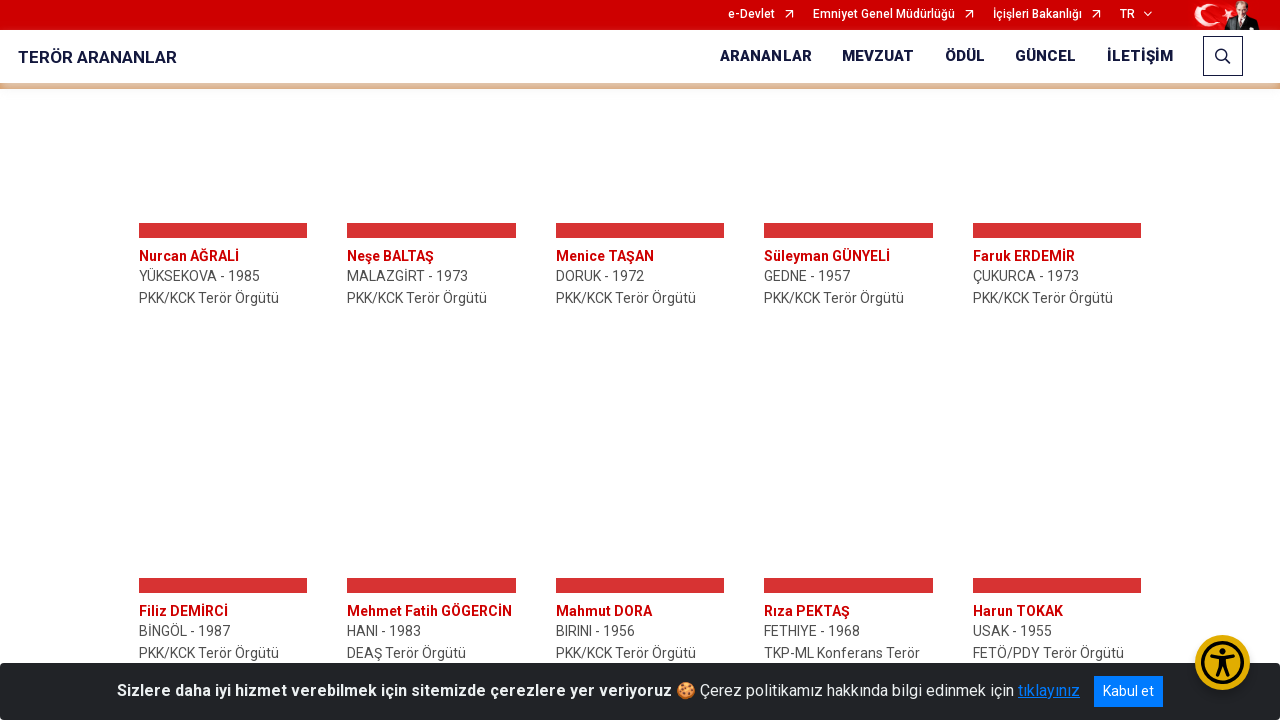

Scrolled load more button into view
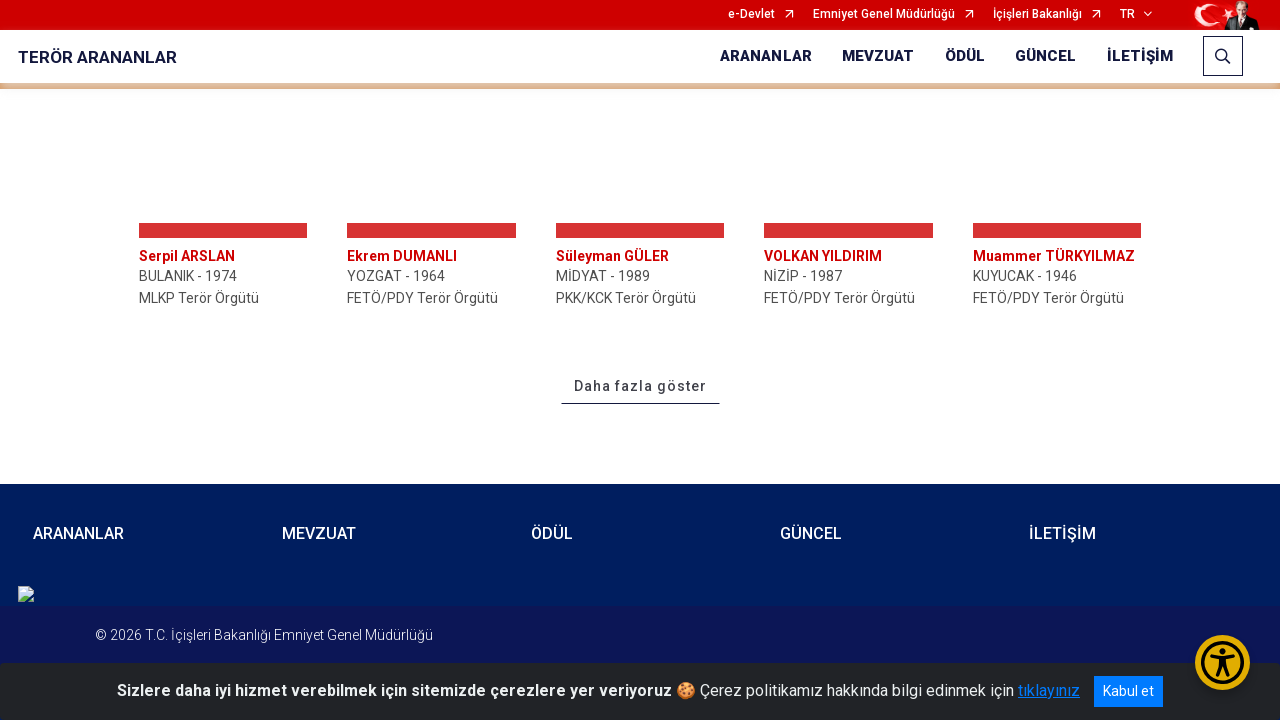

Waited 400ms for content to load
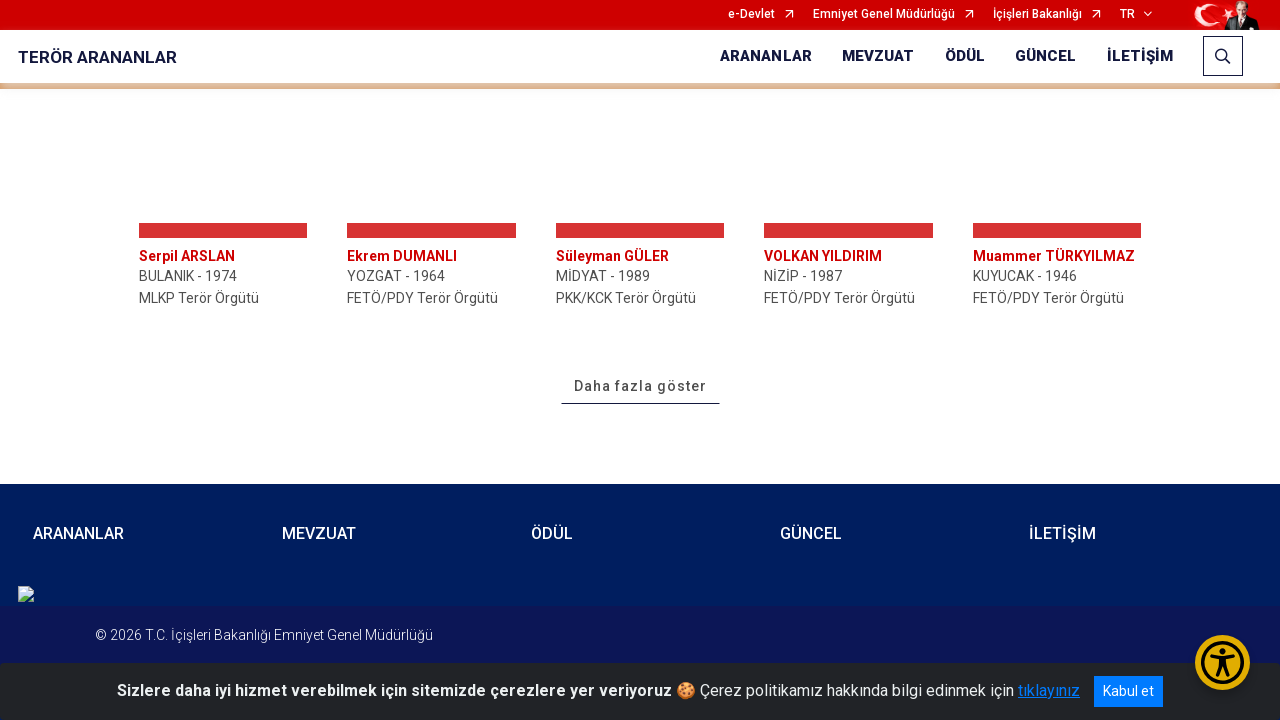

Clicked the load more button at (640, 386) on a#dahaFazlaYukleBtn
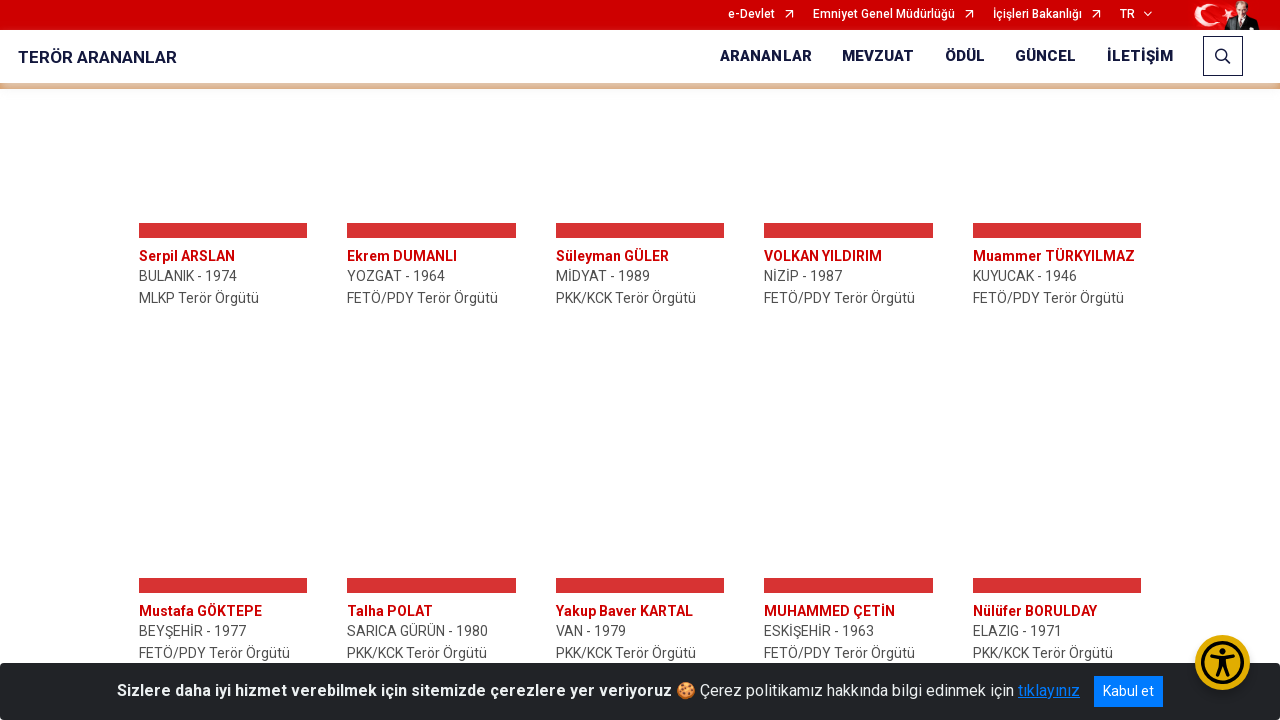

Retrieved style attribute of load more button
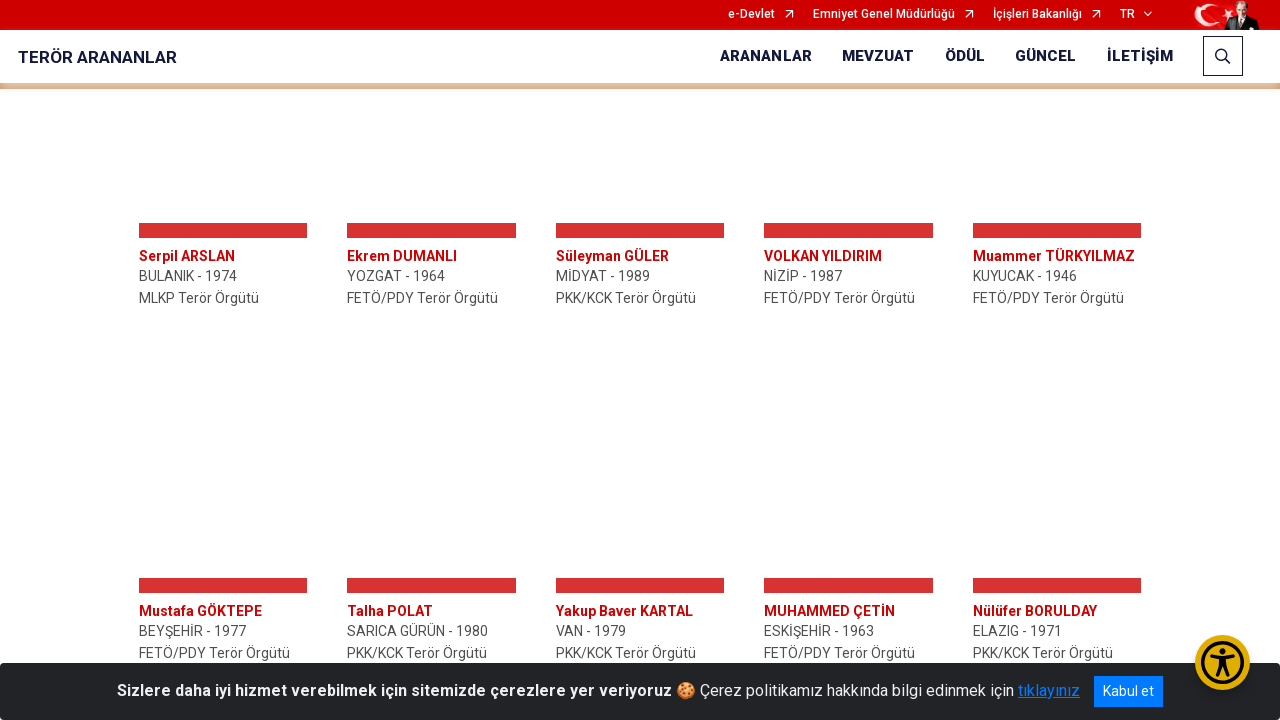

Scrolled load more button into view
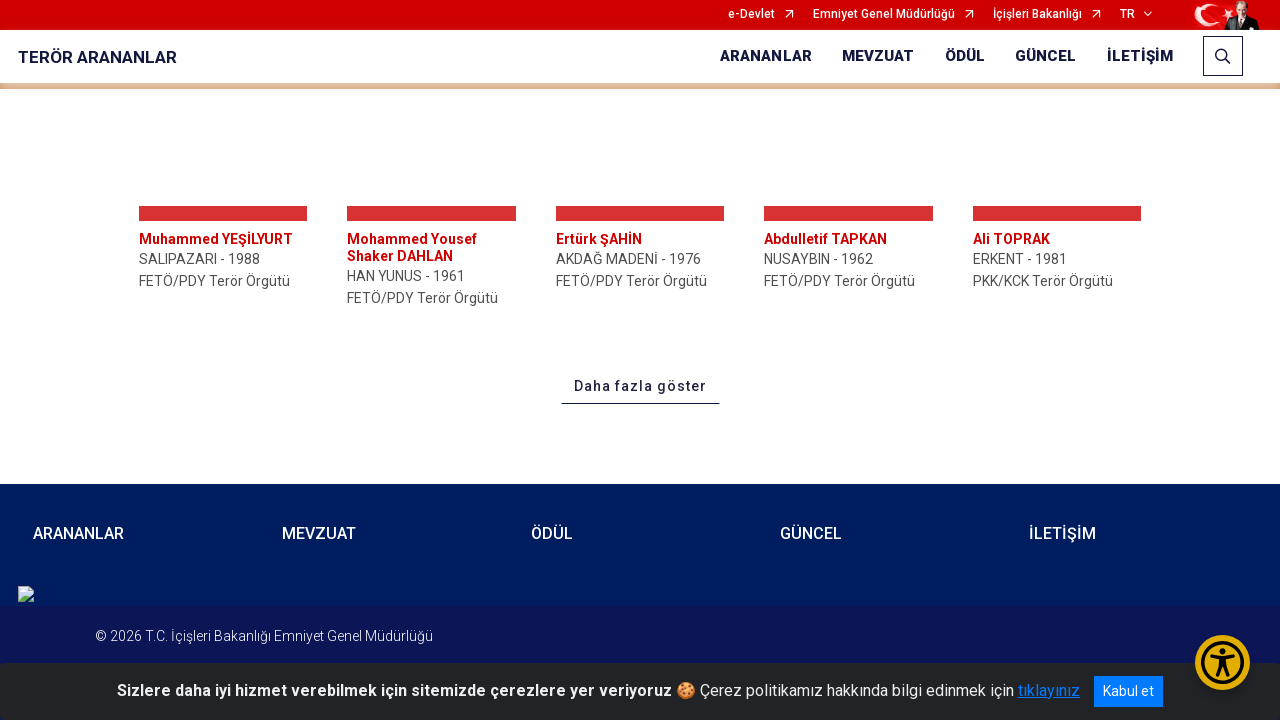

Waited 400ms for content to load
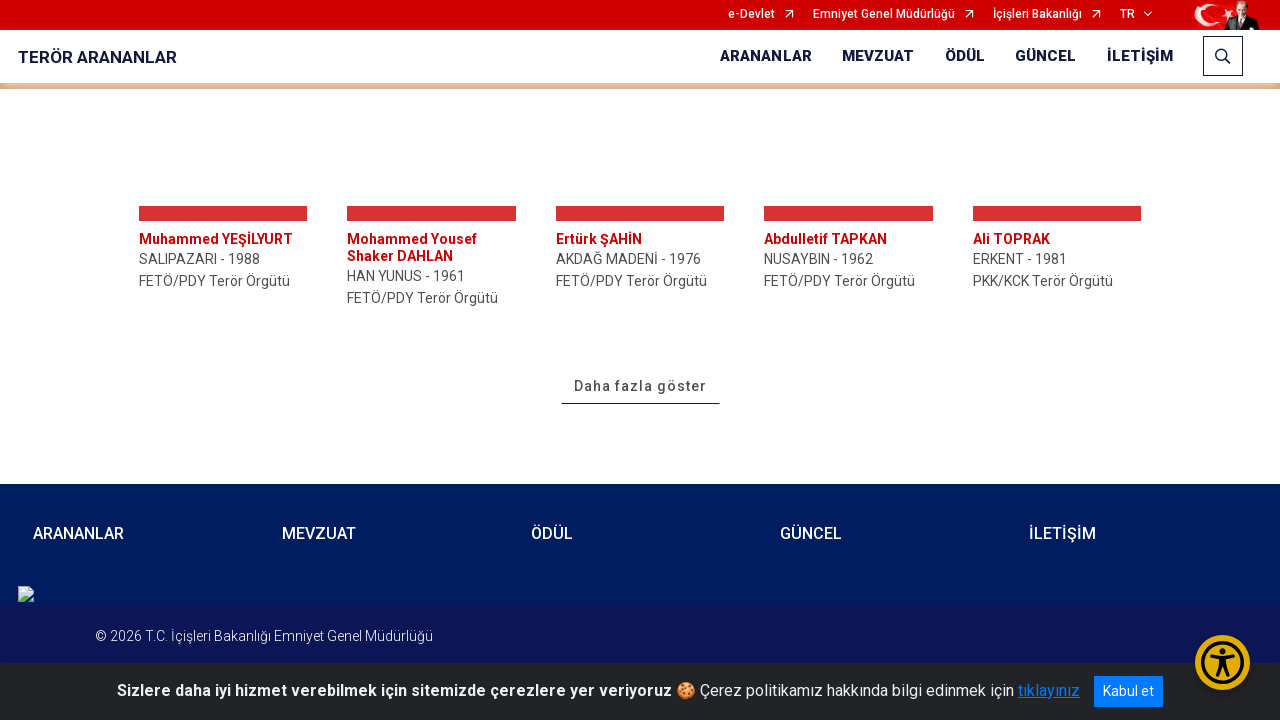

Clicked the load more button at (640, 386) on a#dahaFazlaYukleBtn
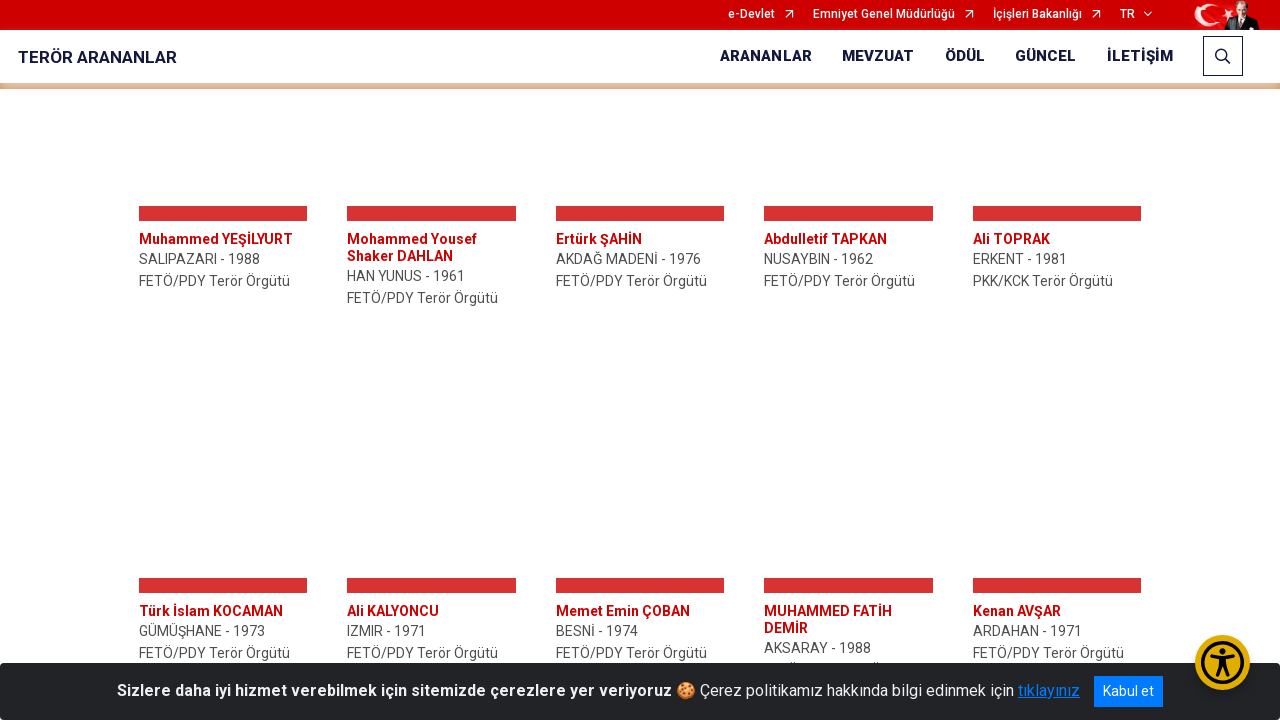

Retrieved style attribute of load more button
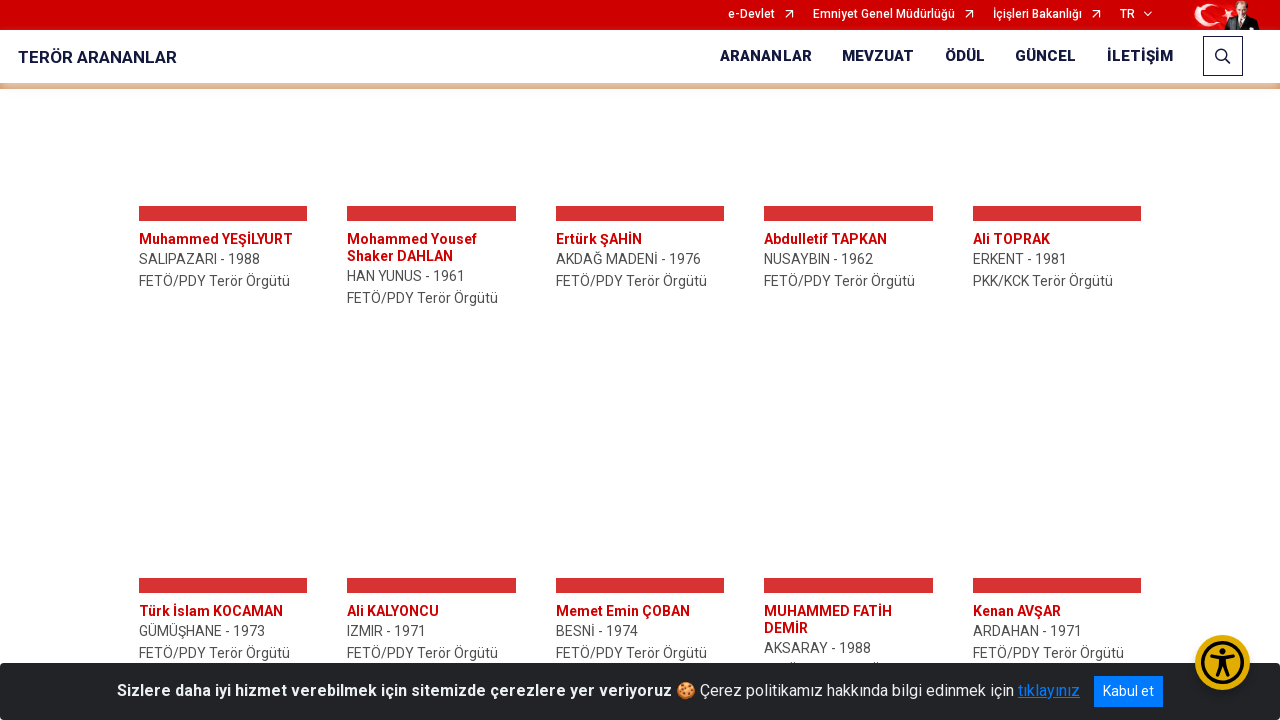

Scrolled load more button into view
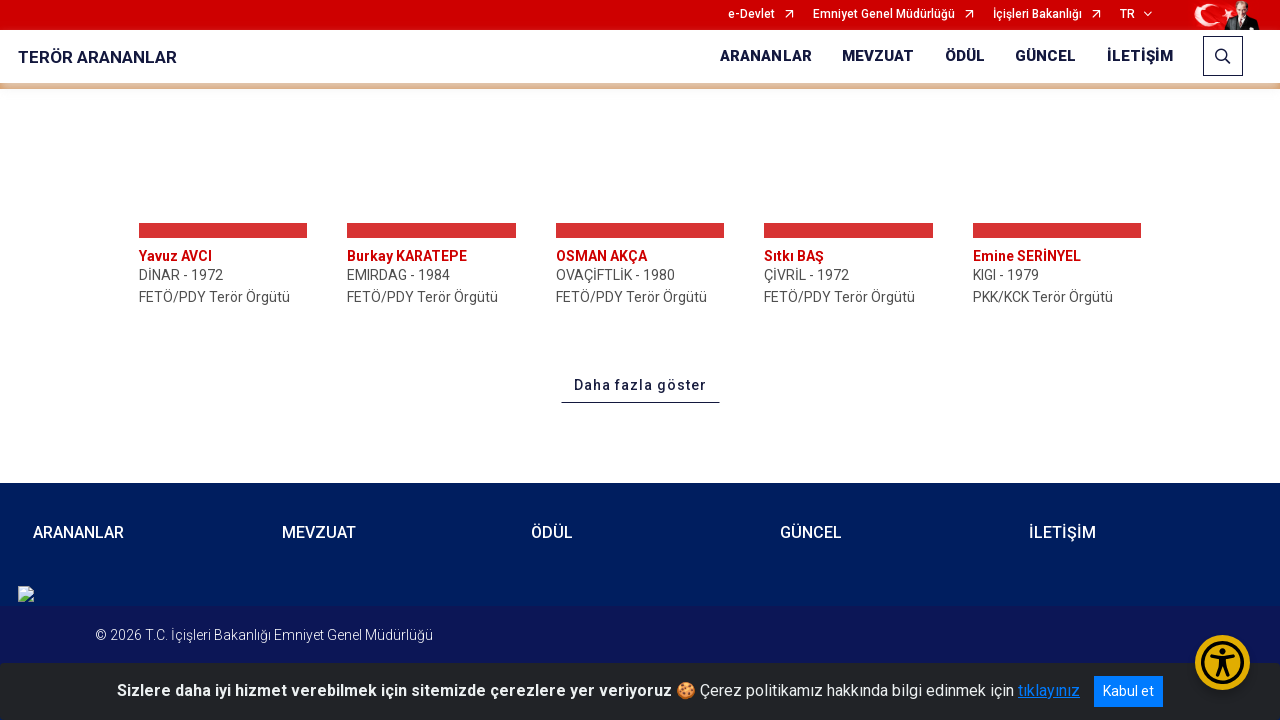

Waited 400ms for content to load
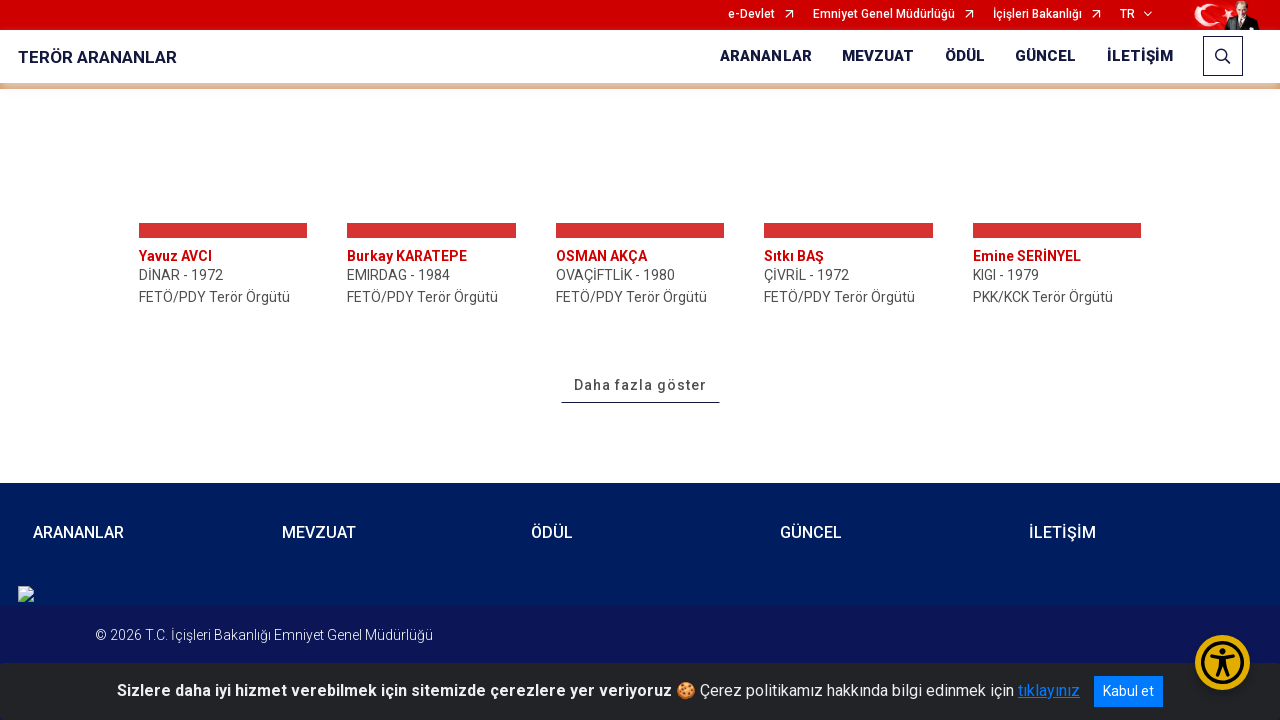

Clicked the load more button at (640, 386) on a#dahaFazlaYukleBtn
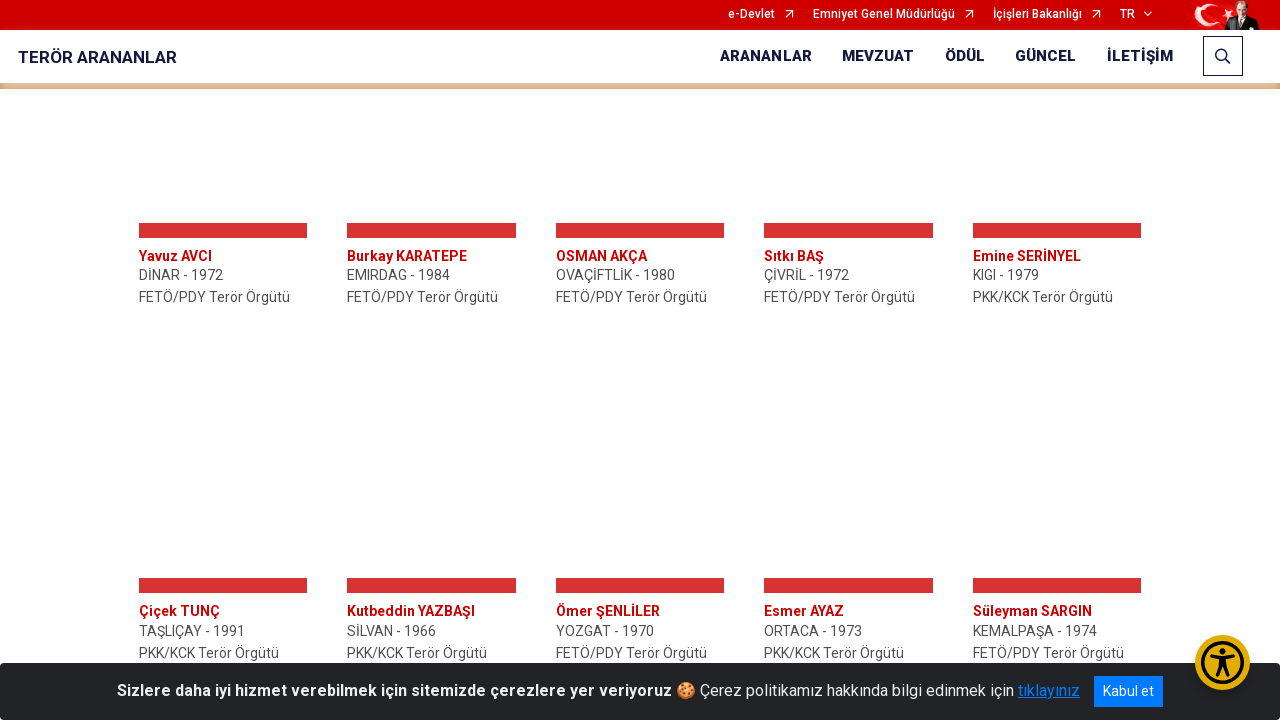

Retrieved style attribute of load more button
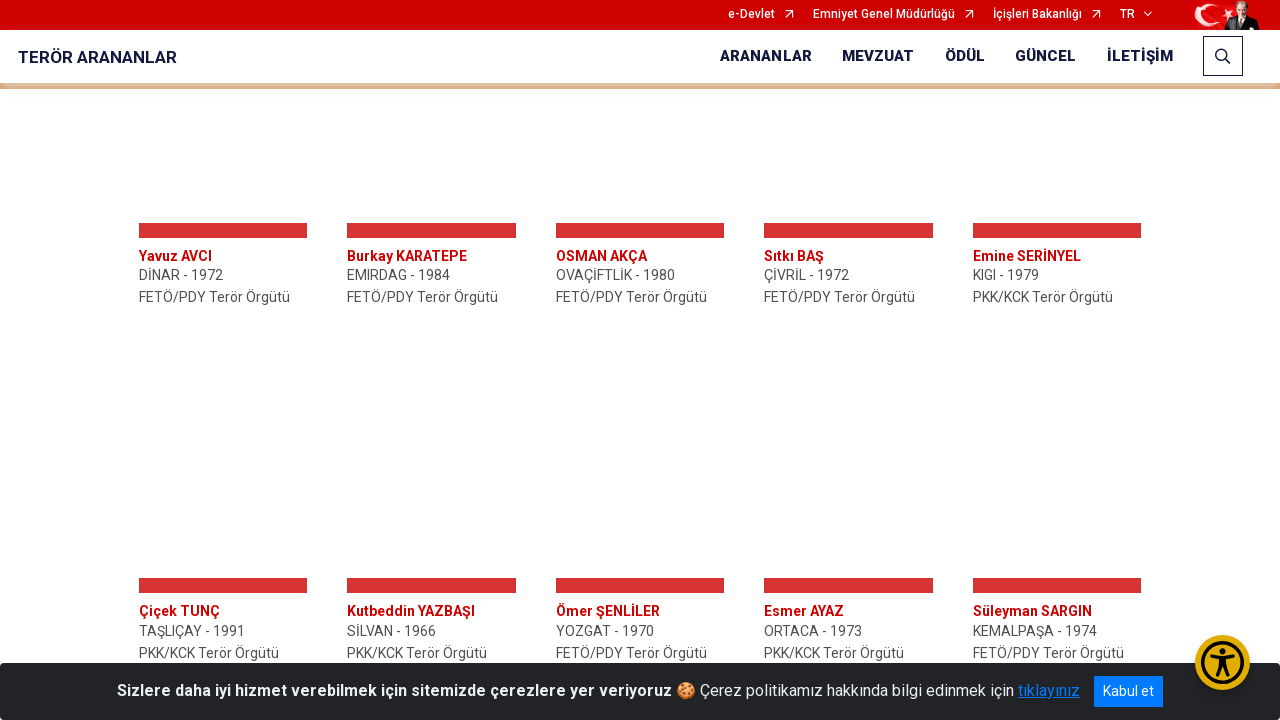

Scrolled load more button into view
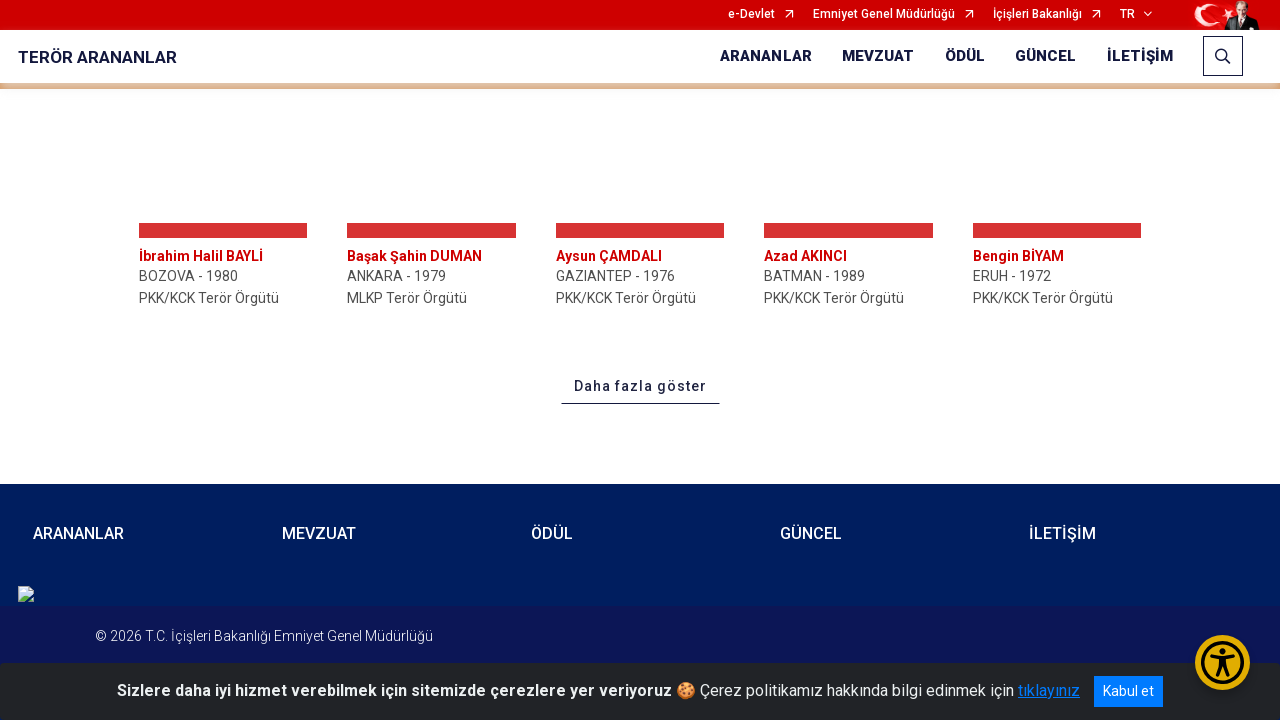

Waited 400ms for content to load
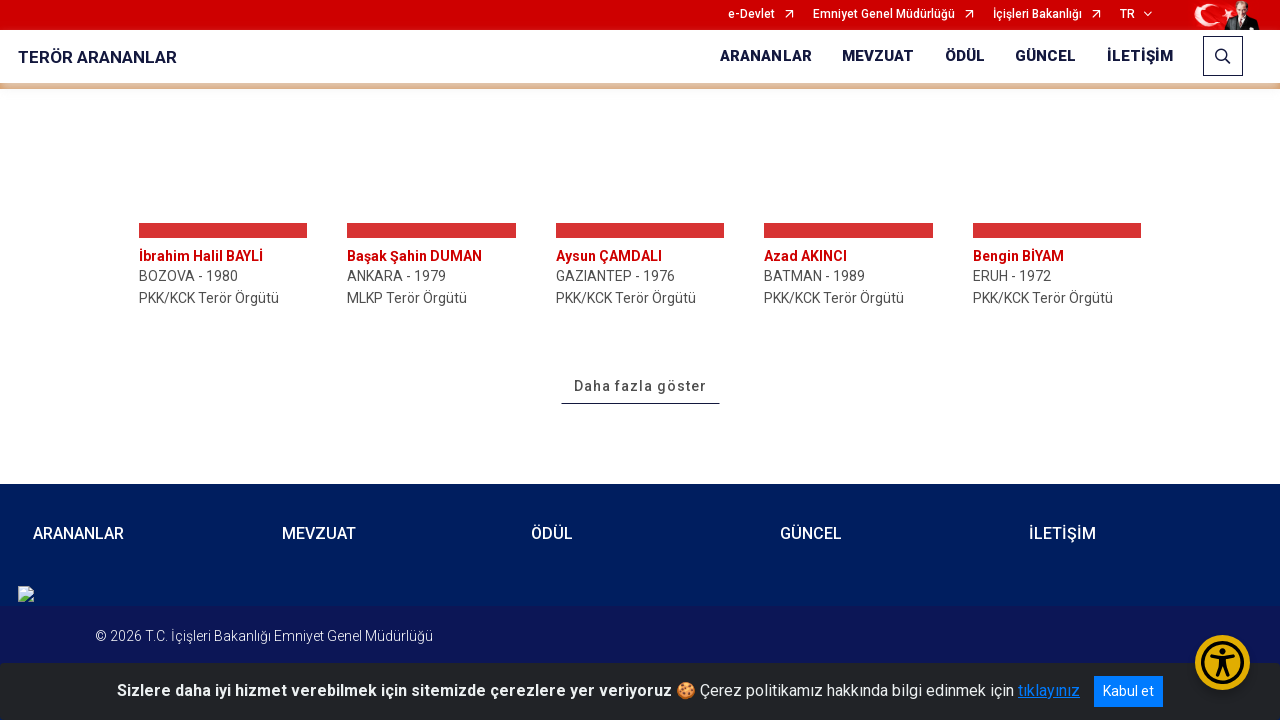

Clicked the load more button at (640, 386) on a#dahaFazlaYukleBtn
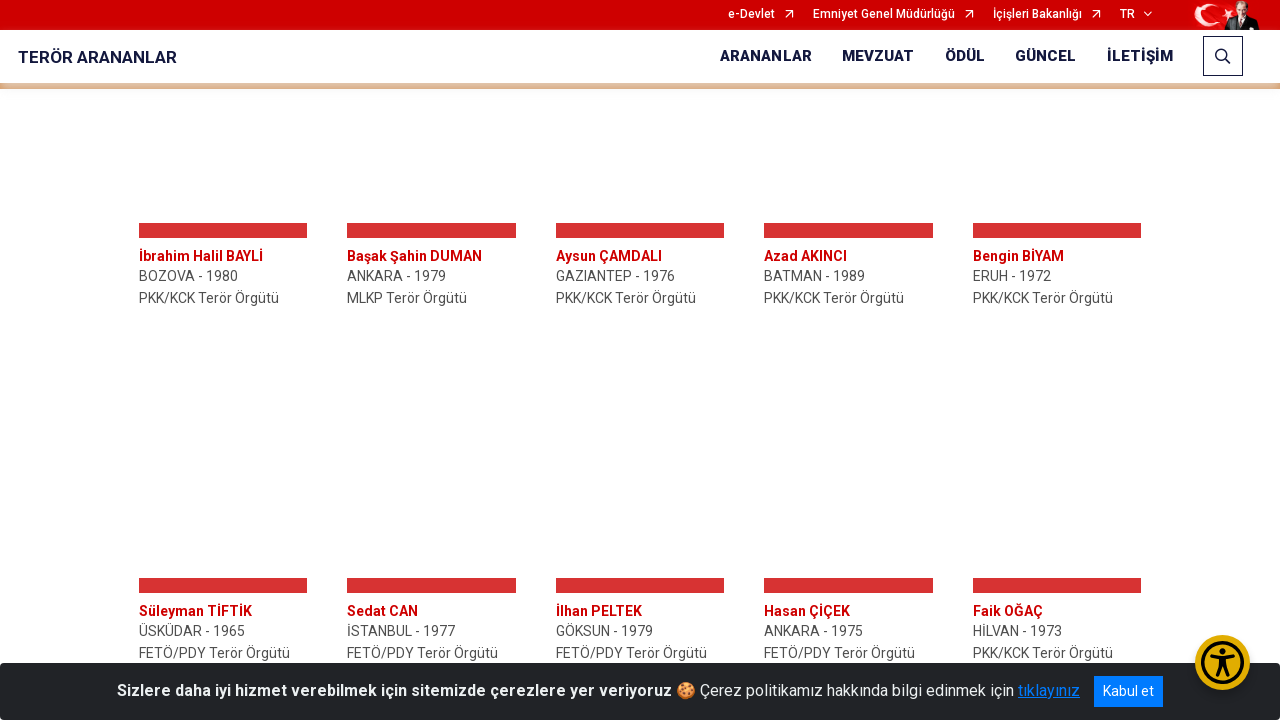

Retrieved style attribute of load more button
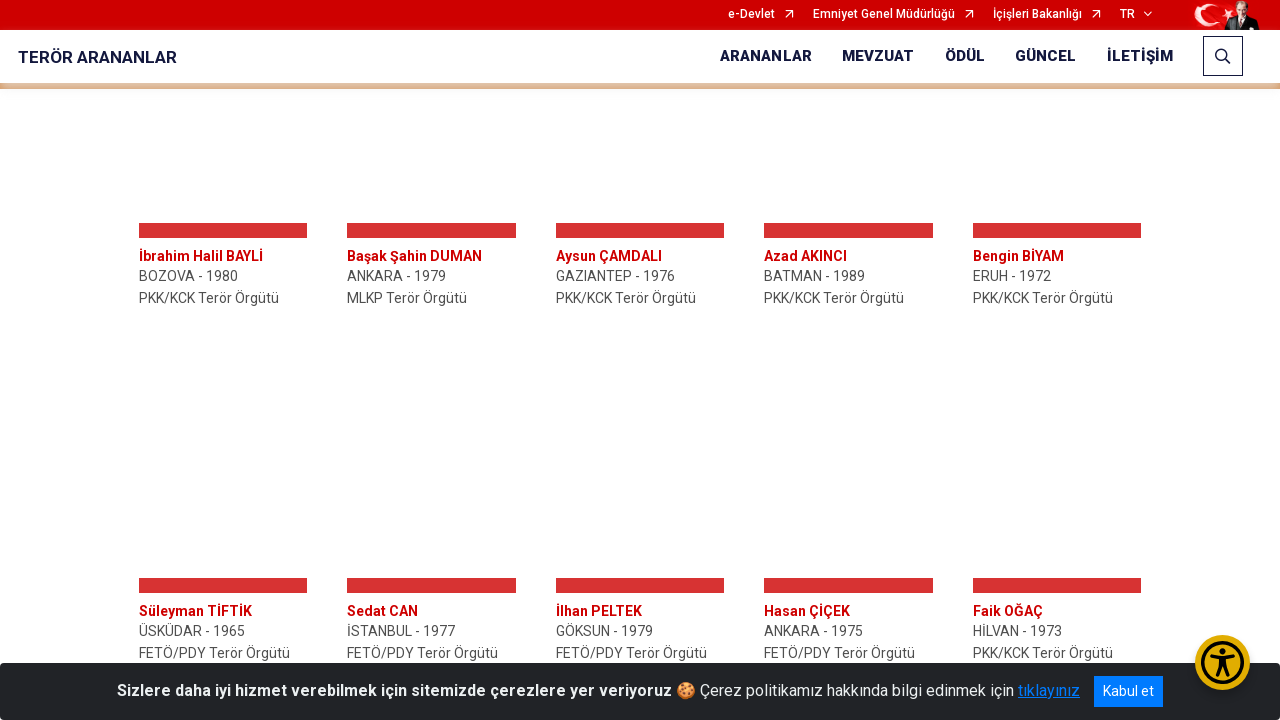

Scrolled load more button into view
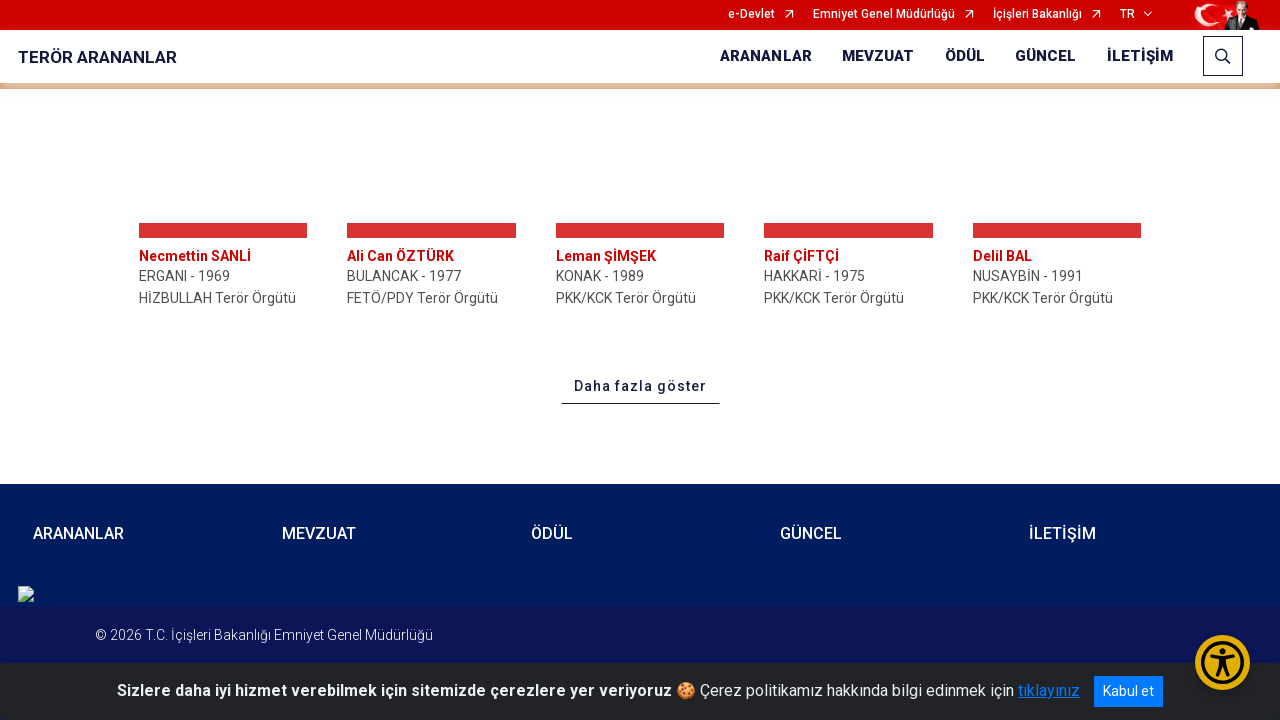

Waited 400ms for content to load
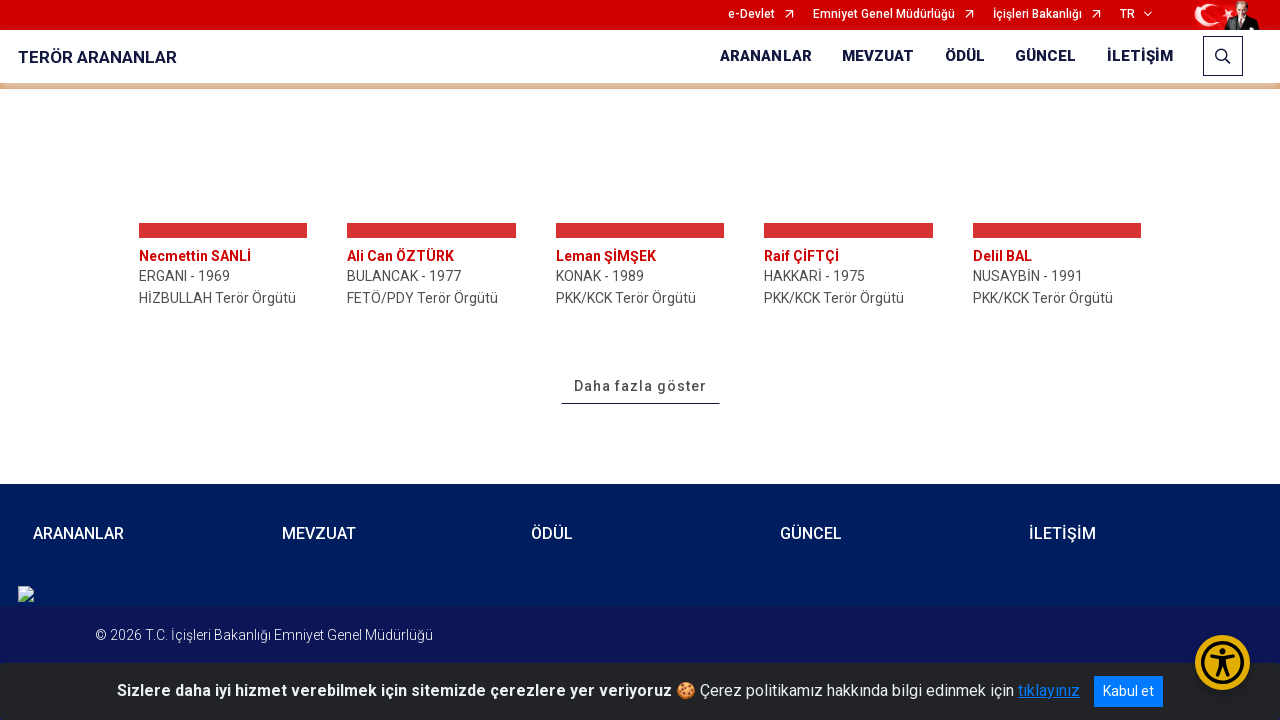

Clicked the load more button at (640, 386) on a#dahaFazlaYukleBtn
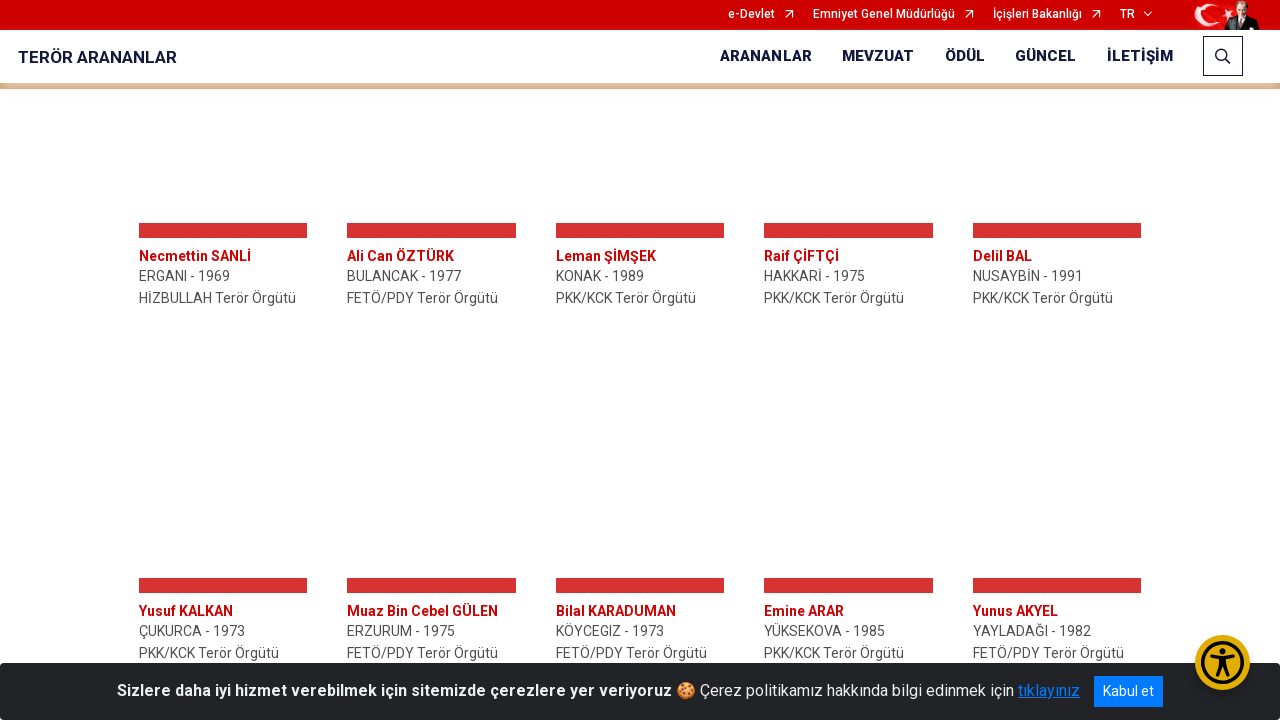

Retrieved style attribute of load more button
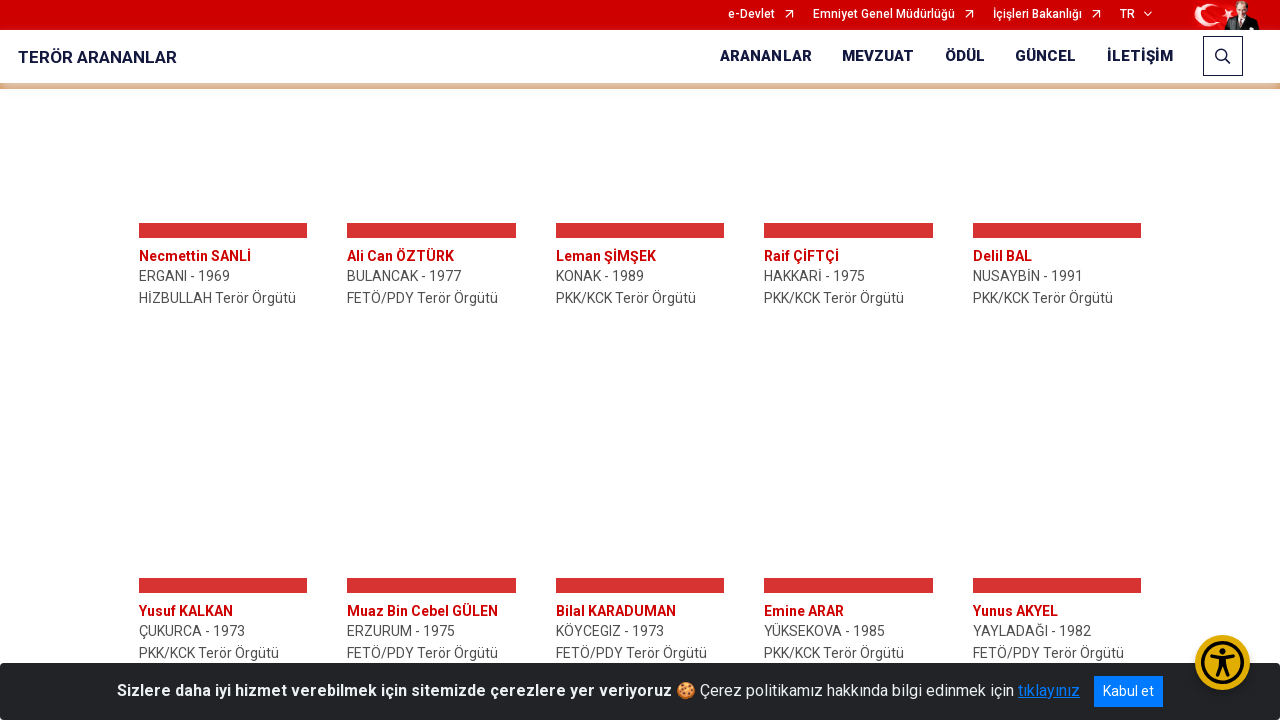

Scrolled load more button into view
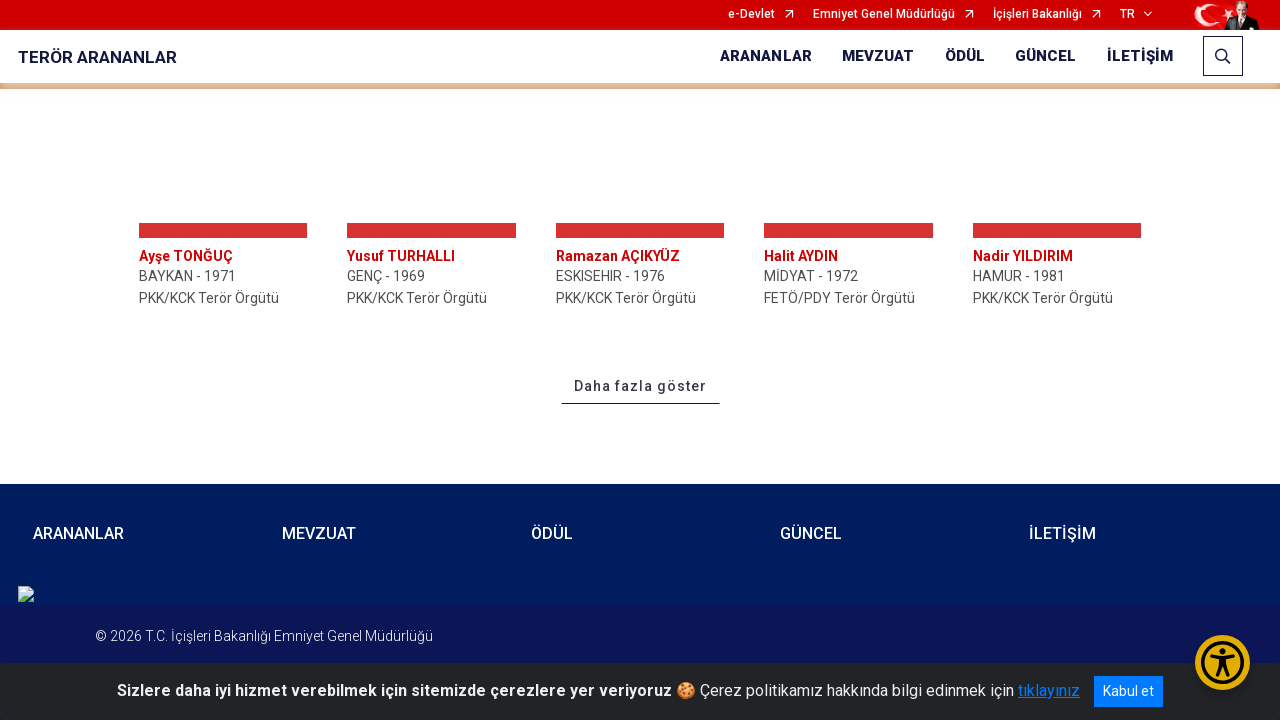

Waited 400ms for content to load
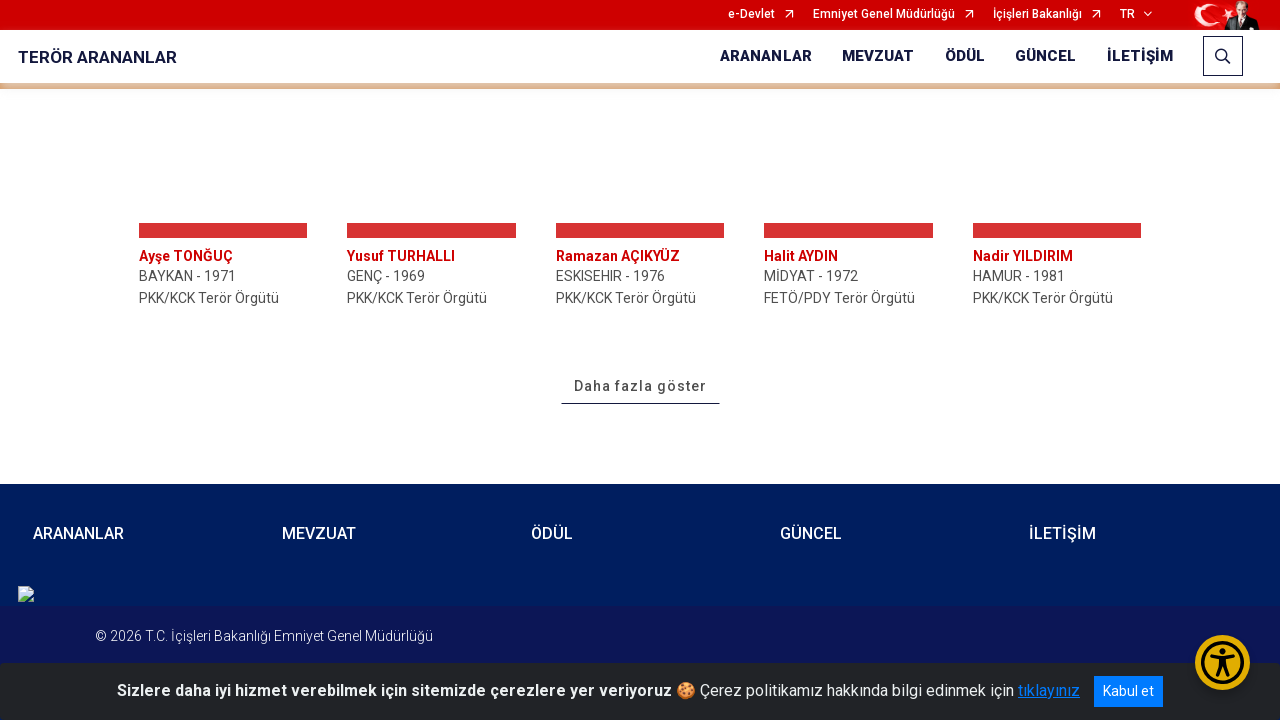

Clicked the load more button at (640, 387) on a#dahaFazlaYukleBtn
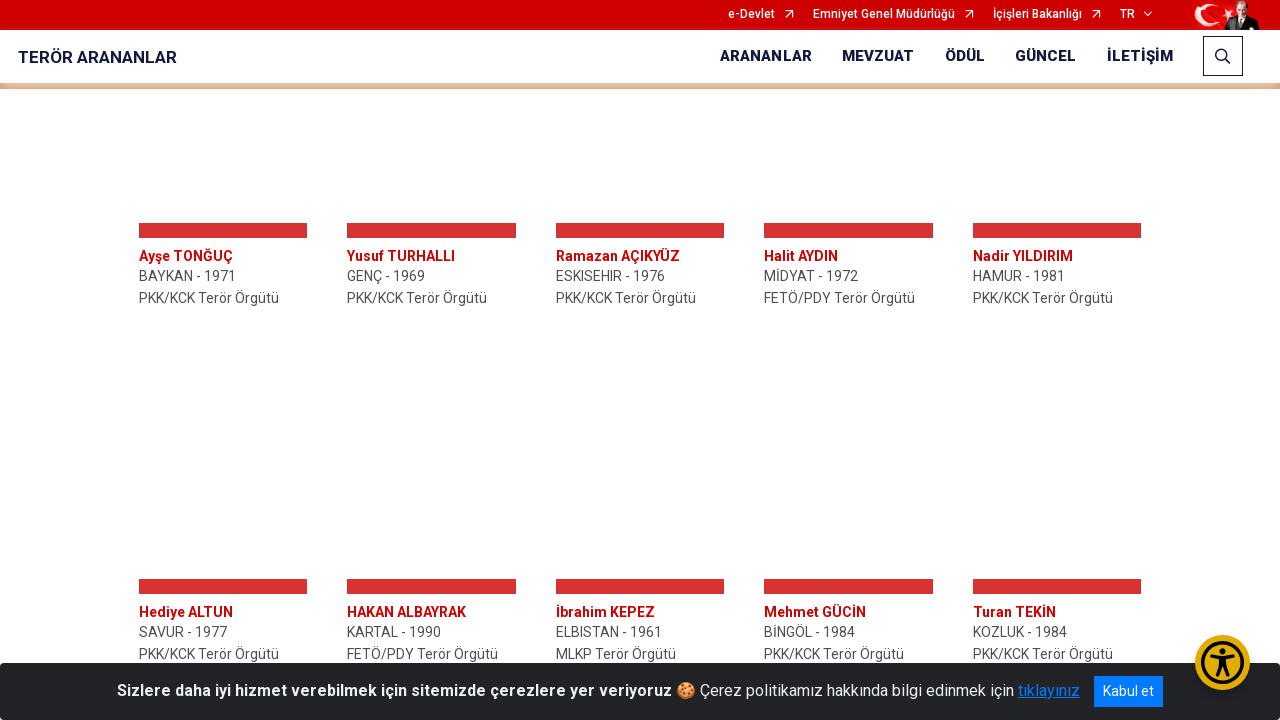

Retrieved style attribute of load more button
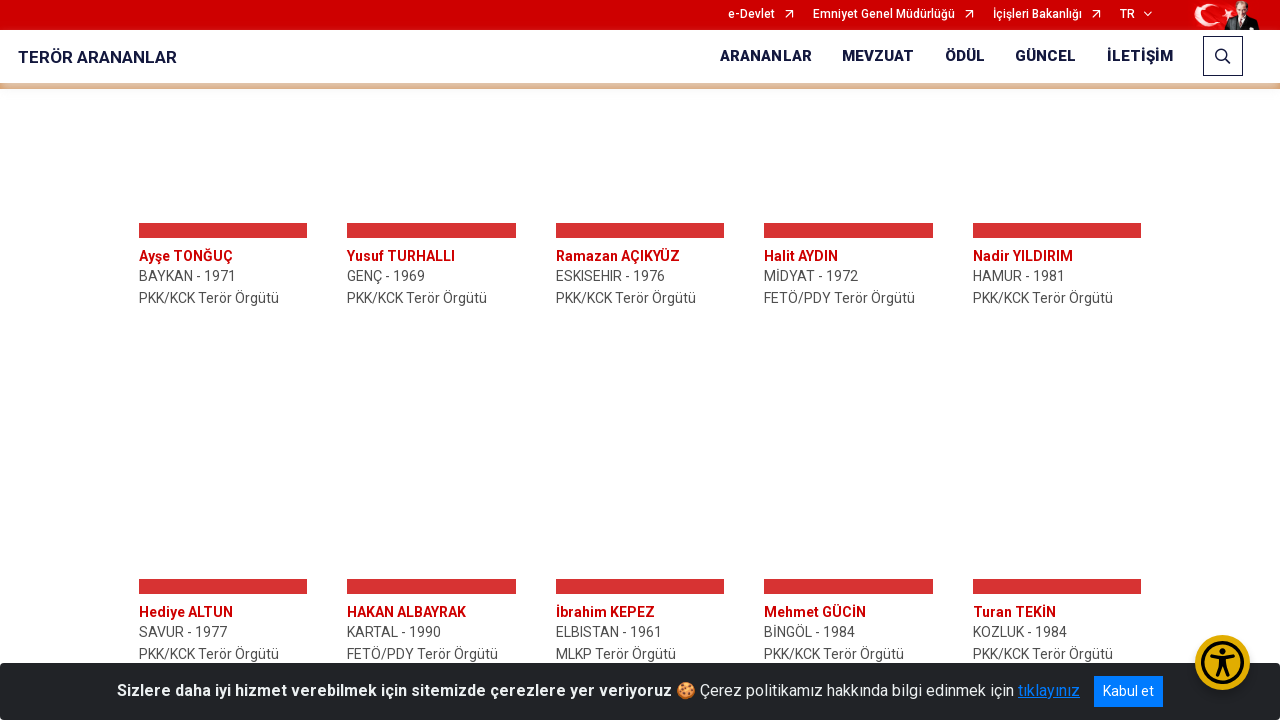

Scrolled load more button into view
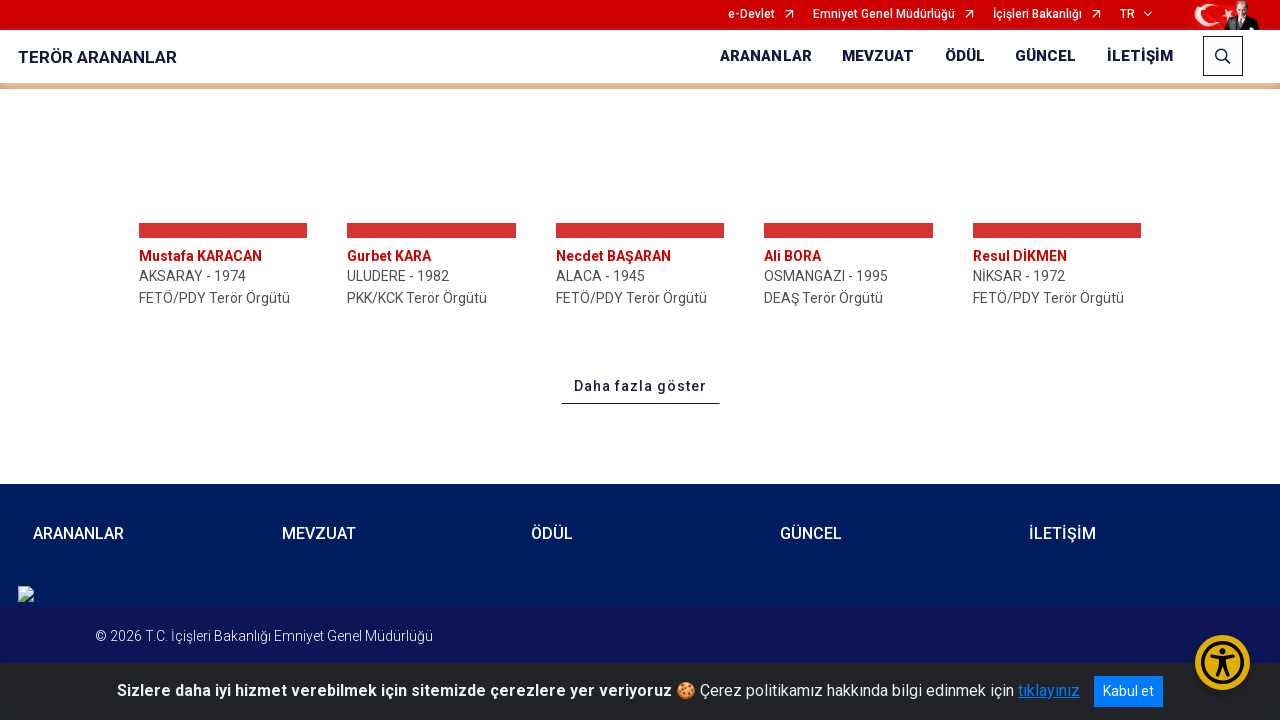

Waited 400ms for content to load
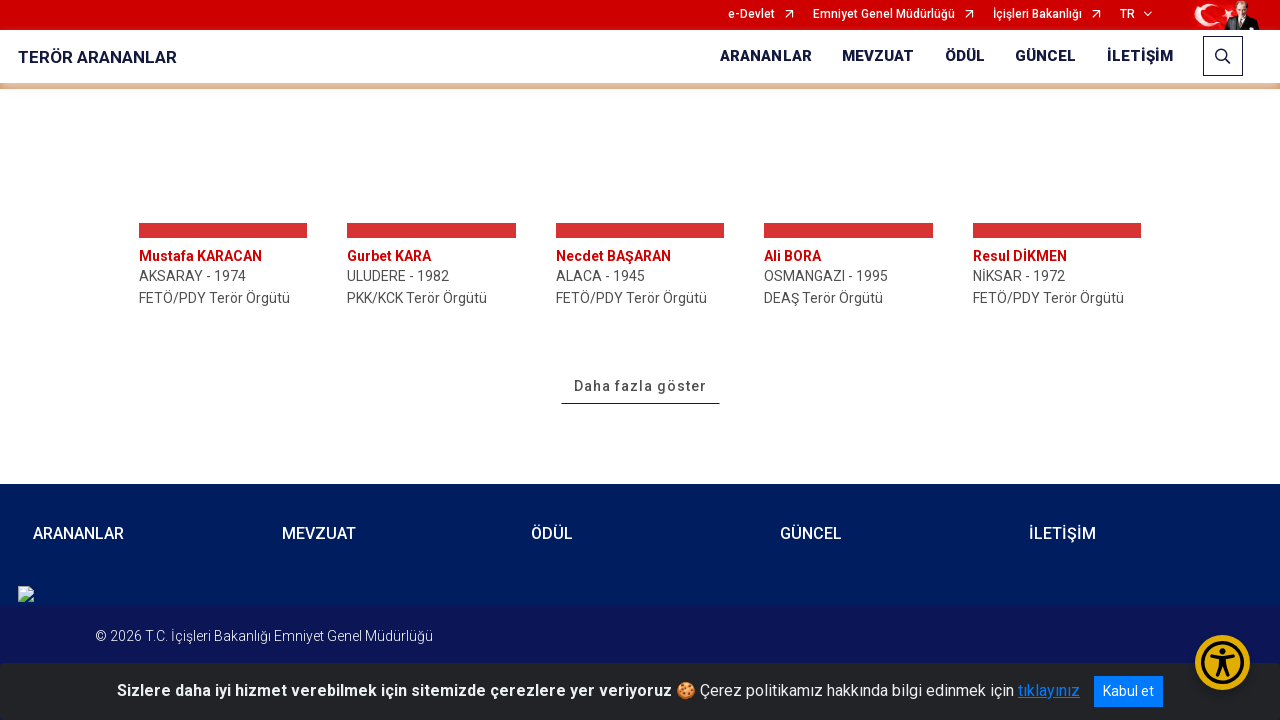

Clicked the load more button at (640, 386) on a#dahaFazlaYukleBtn
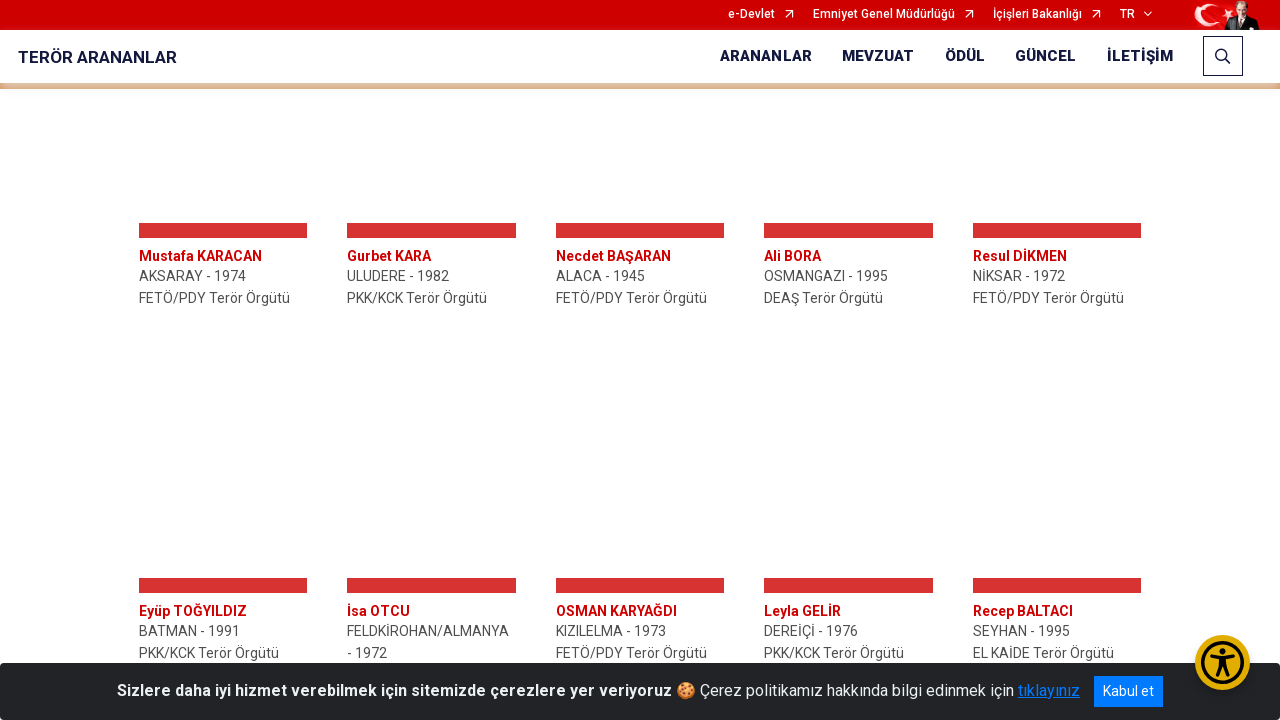

Retrieved style attribute of load more button
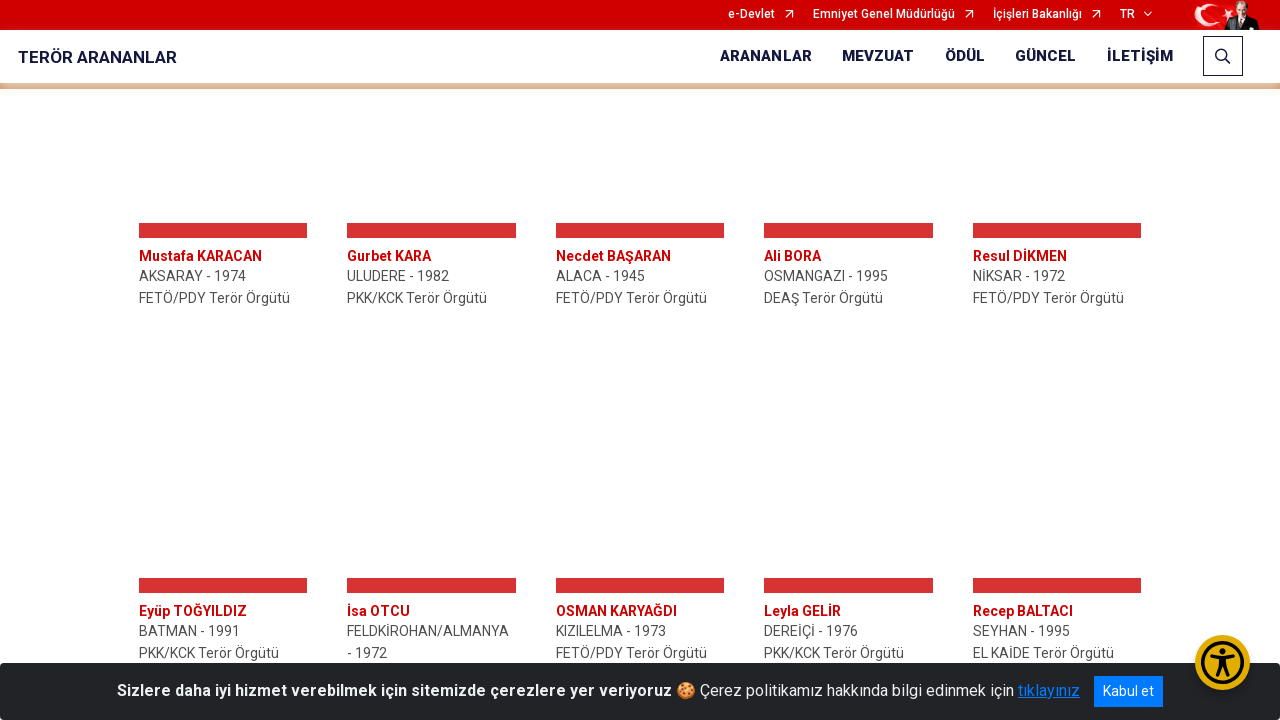

Scrolled load more button into view
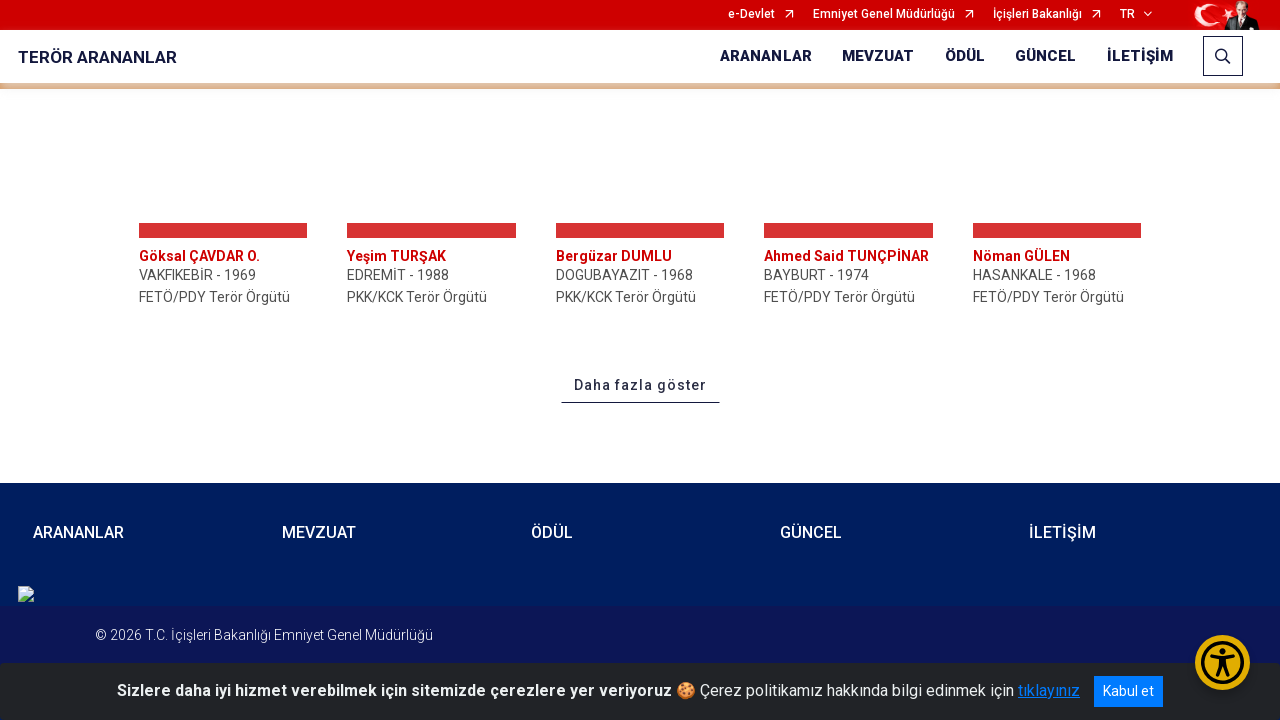

Waited 400ms for content to load
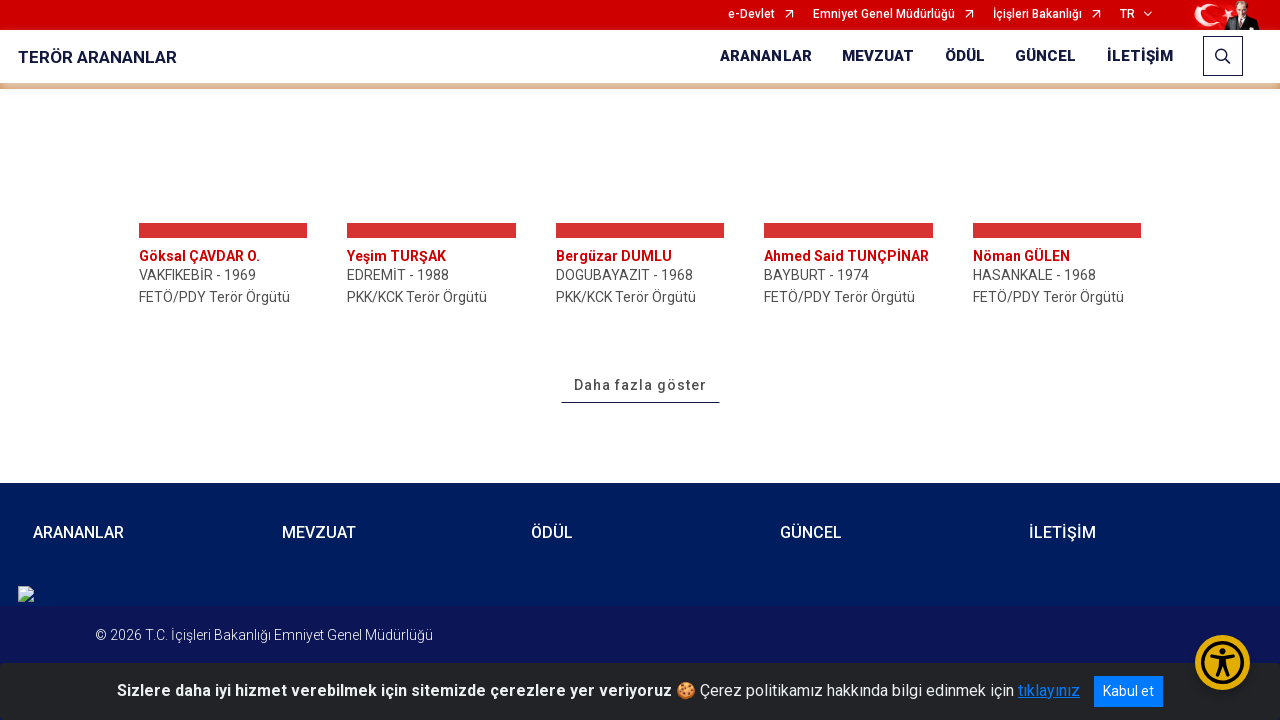

Clicked the load more button at (640, 386) on a#dahaFazlaYukleBtn
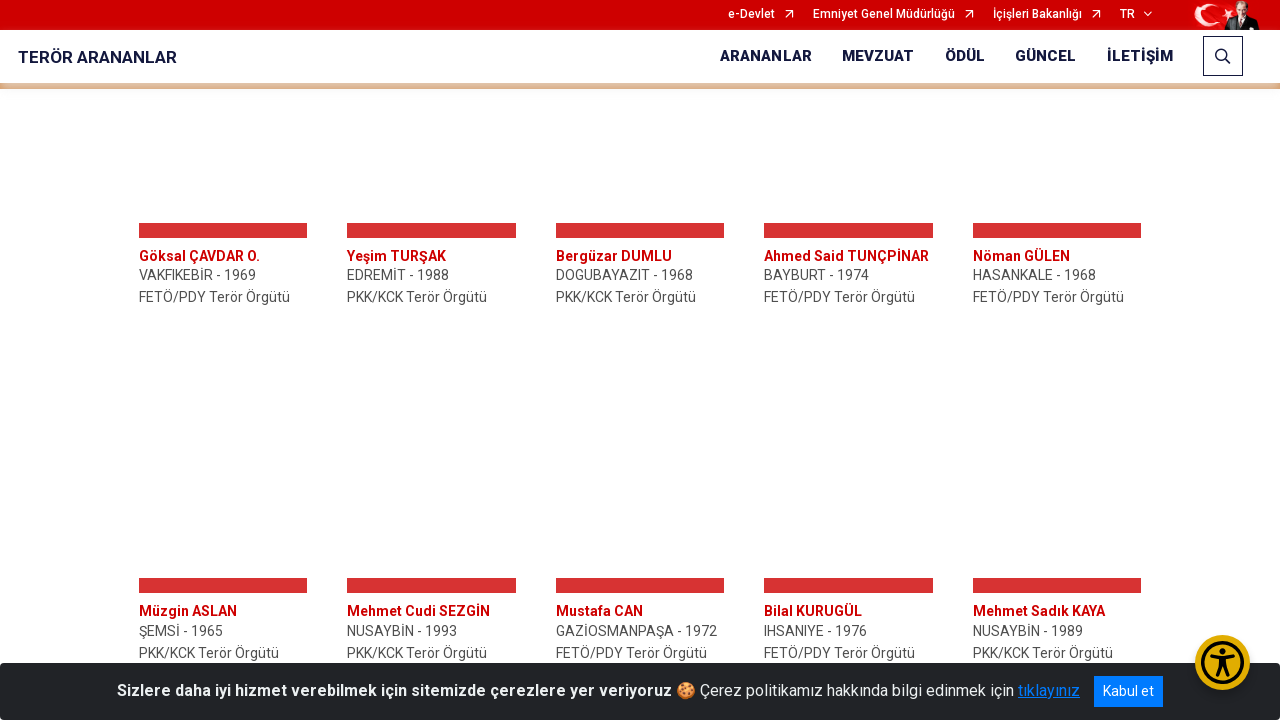

Retrieved style attribute of load more button
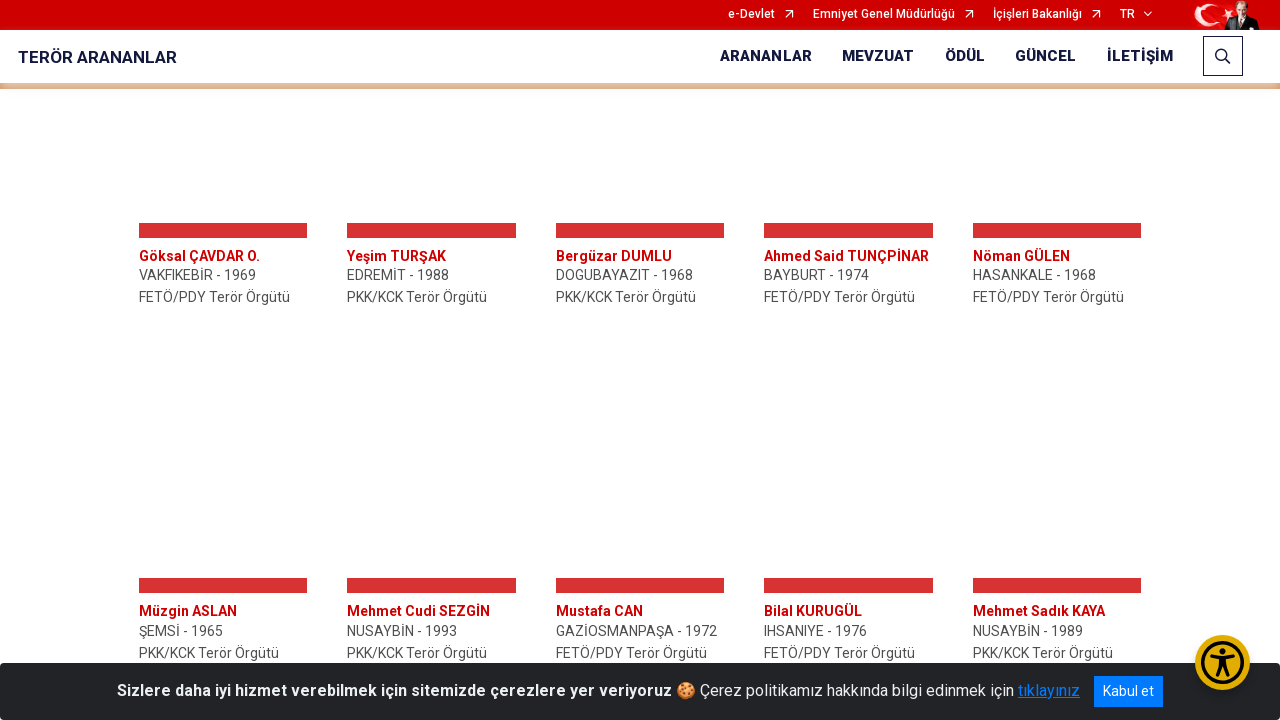

Scrolled load more button into view
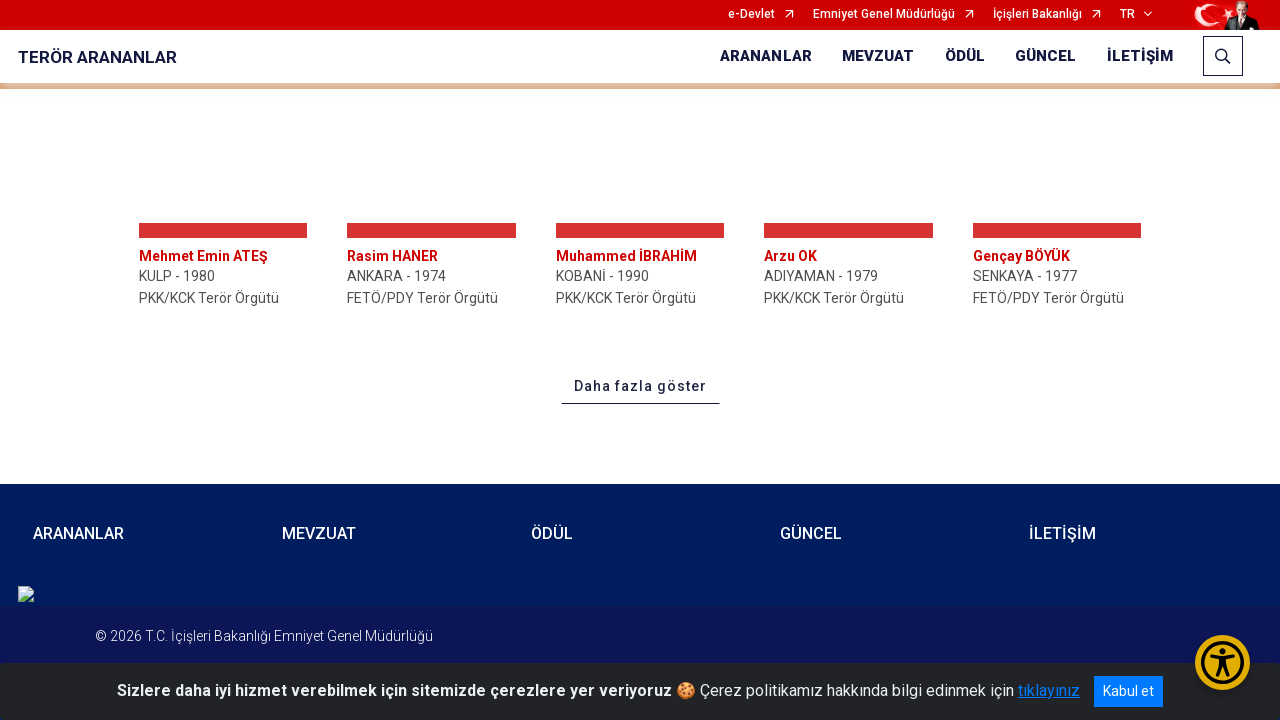

Waited 400ms for content to load
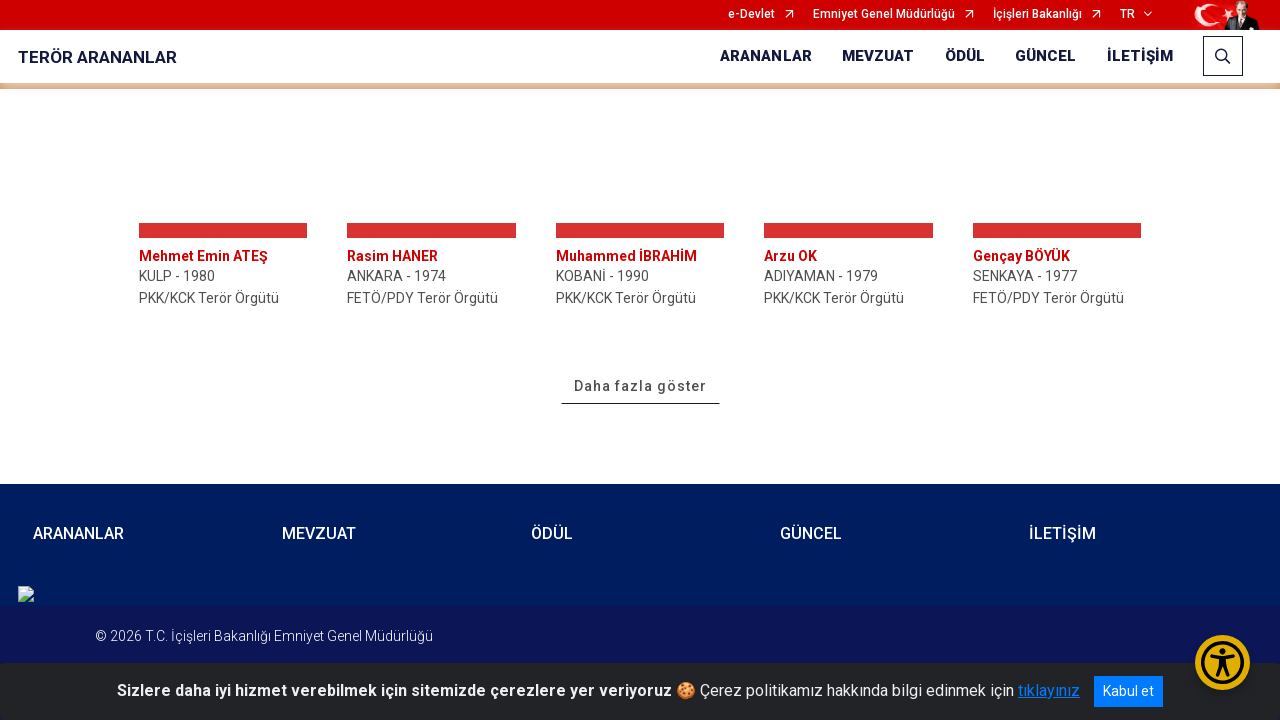

Clicked the load more button at (640, 387) on a#dahaFazlaYukleBtn
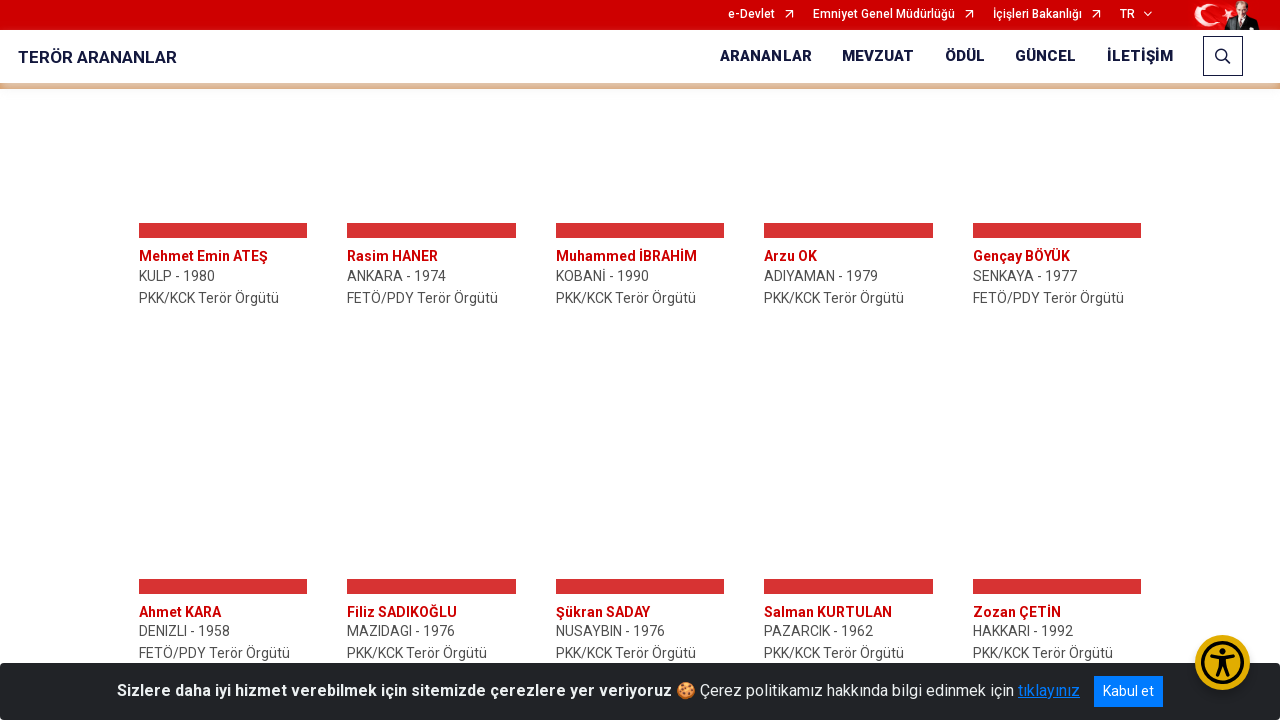

Retrieved style attribute of load more button
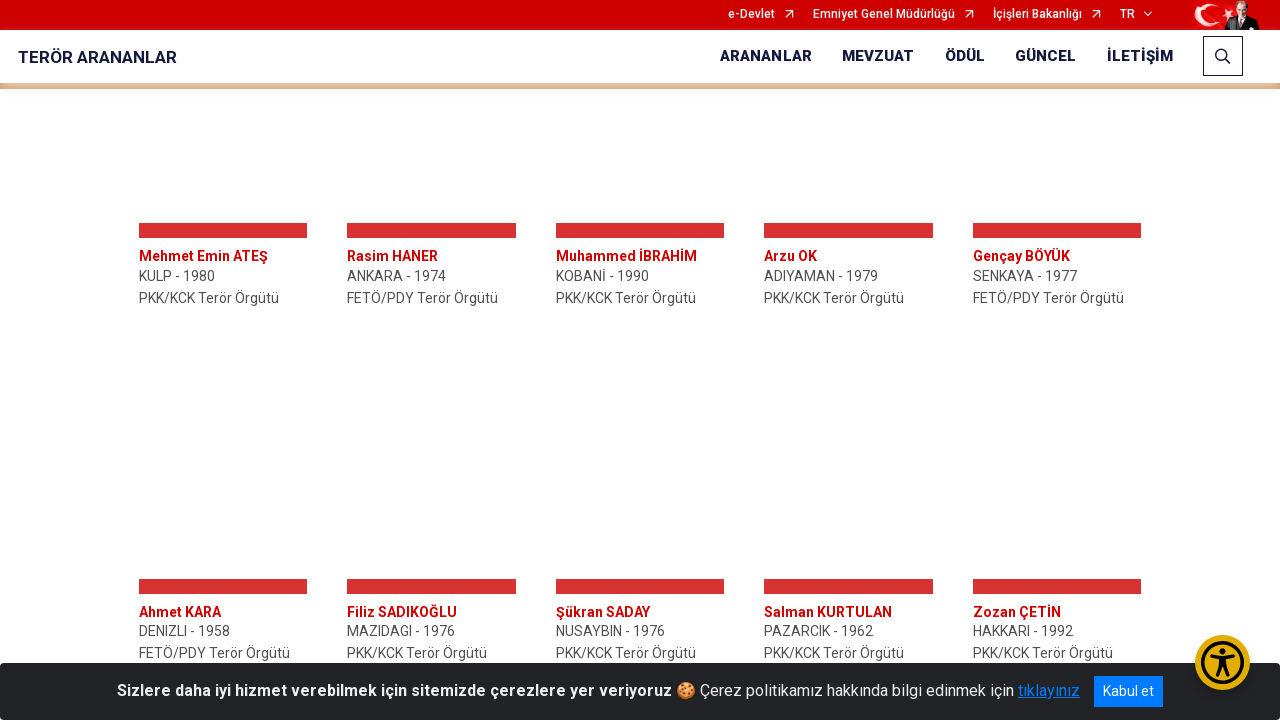

Scrolled load more button into view
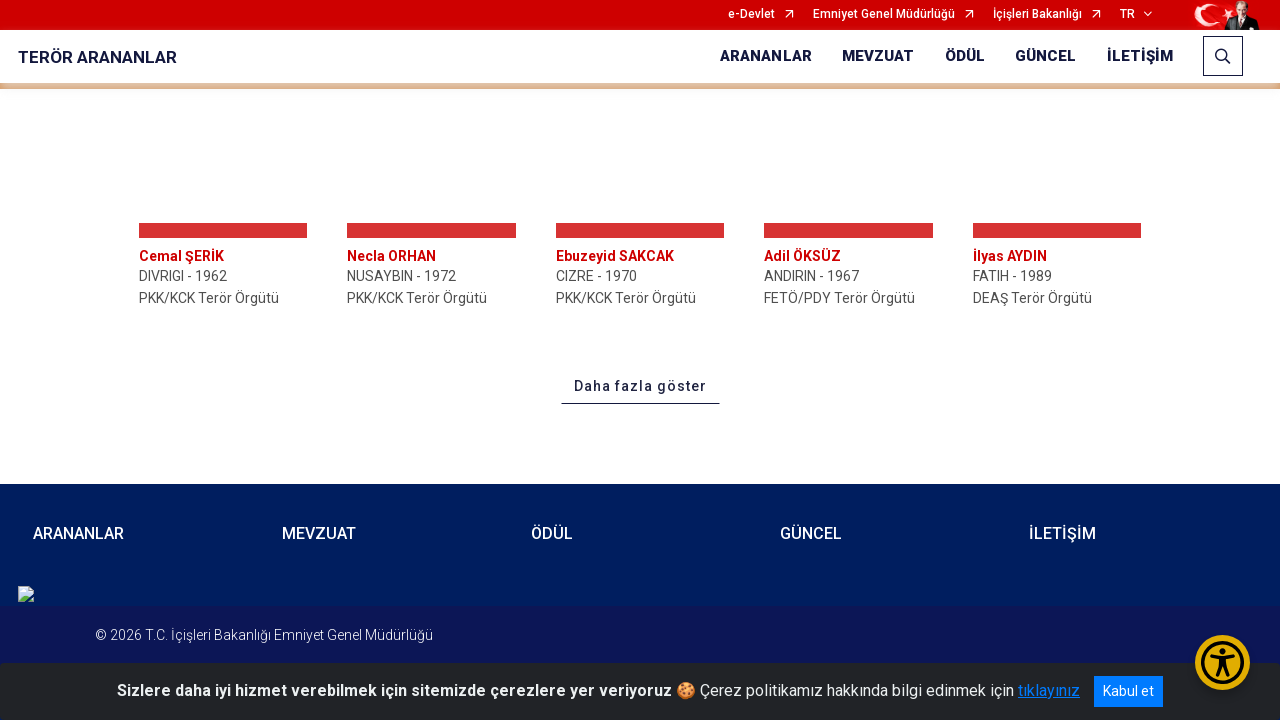

Waited 400ms for content to load
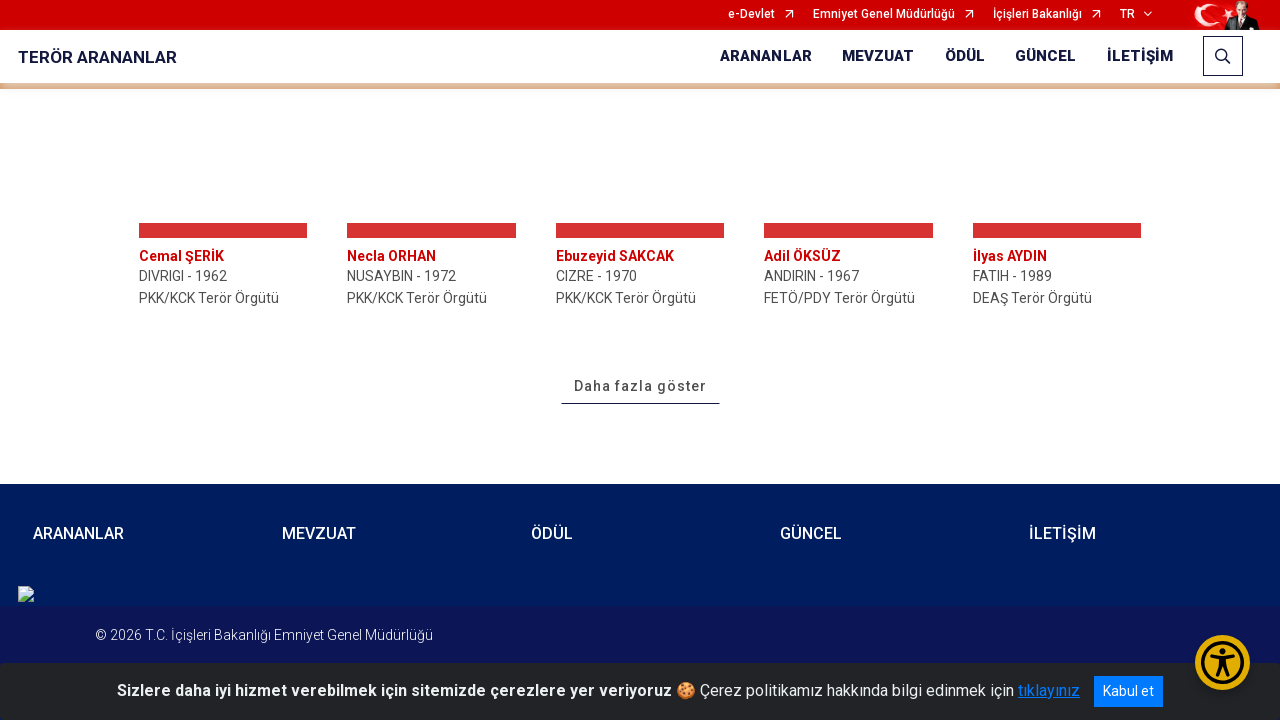

Clicked the load more button at (640, 386) on a#dahaFazlaYukleBtn
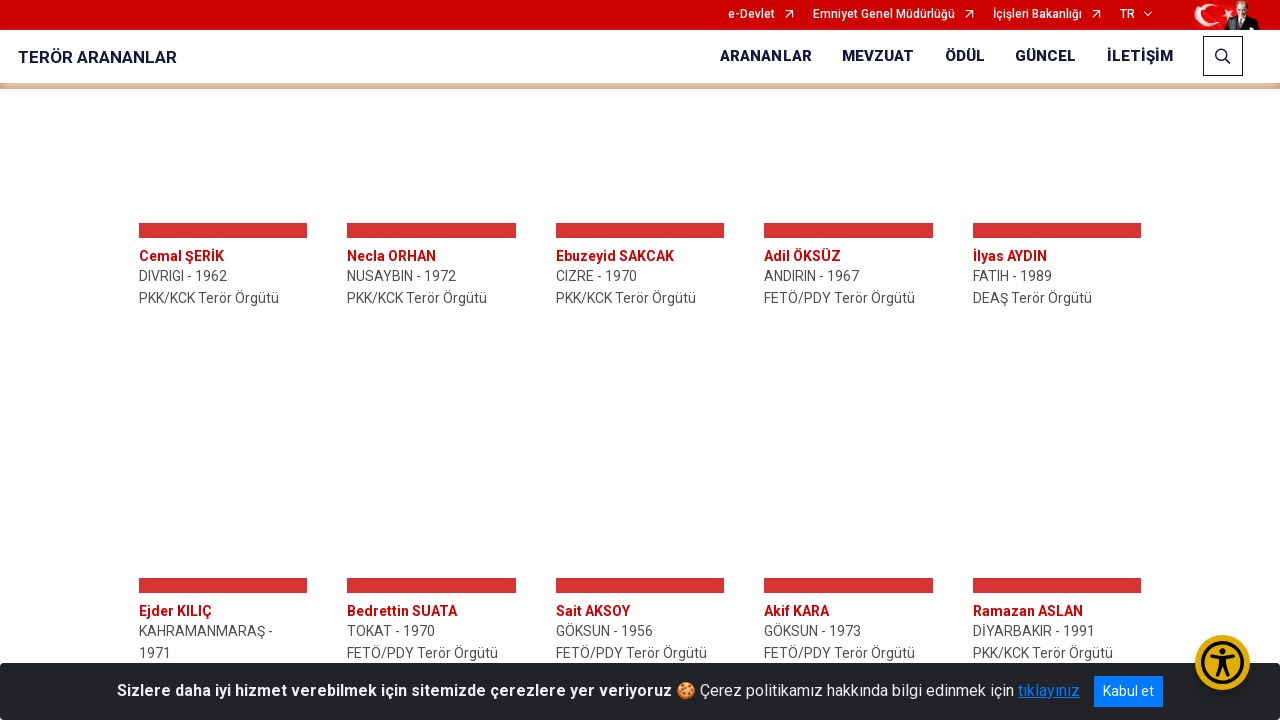

Retrieved style attribute of load more button
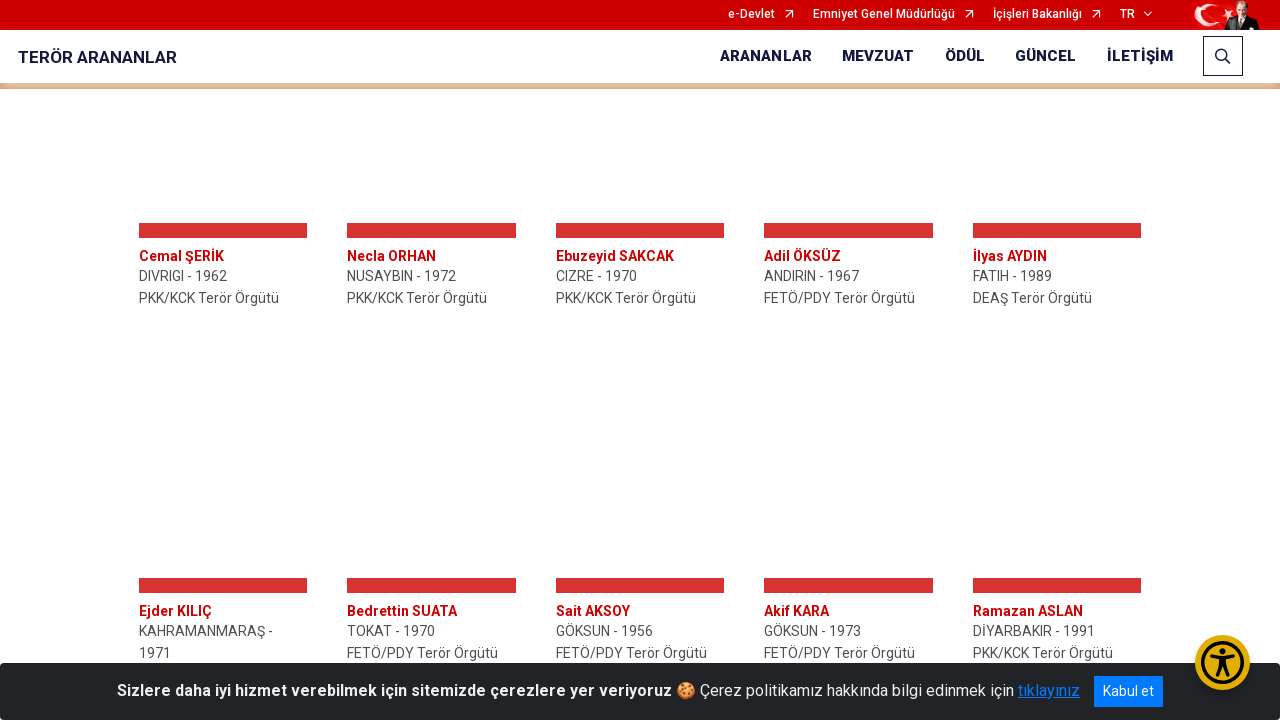

Scrolled load more button into view
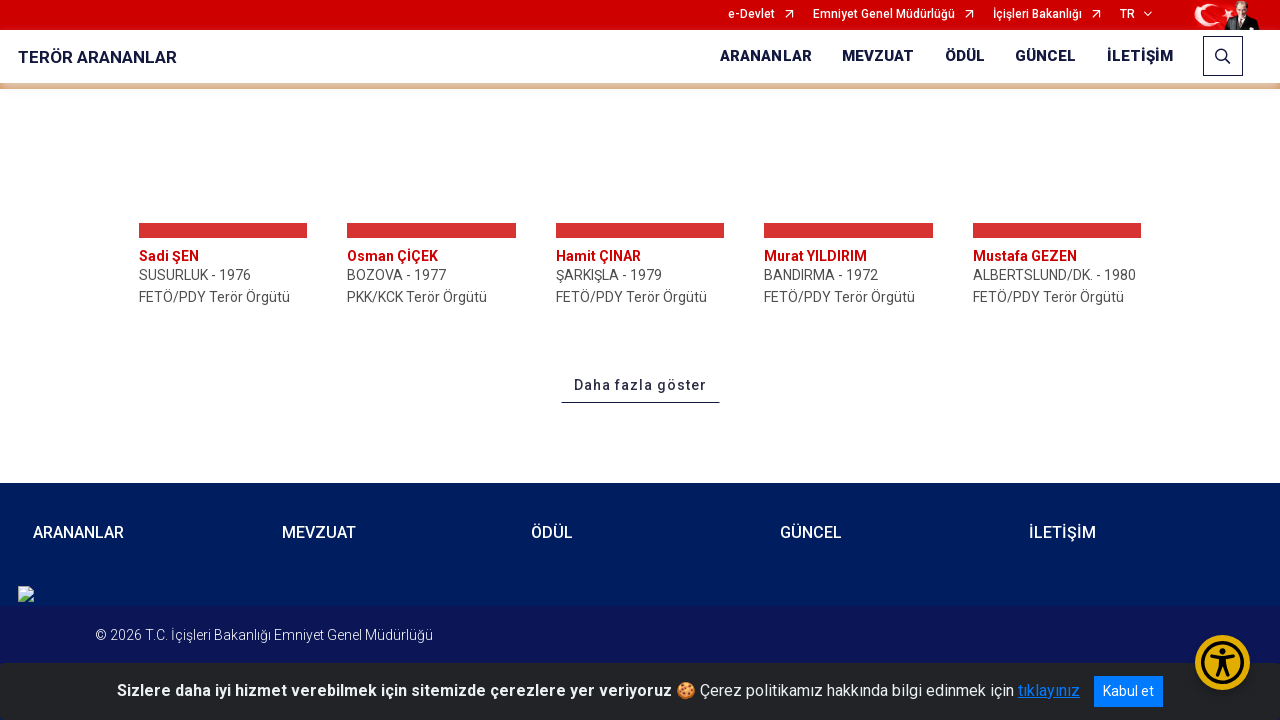

Waited 400ms for content to load
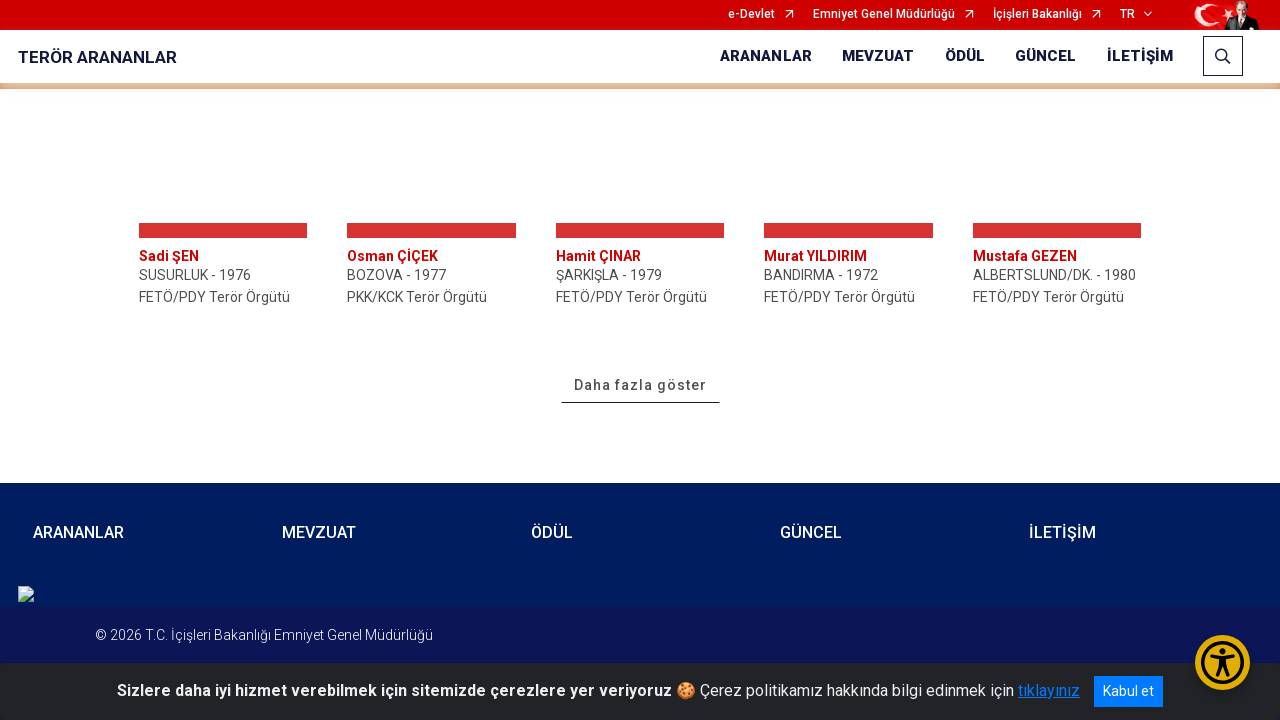

Clicked the load more button at (640, 386) on a#dahaFazlaYukleBtn
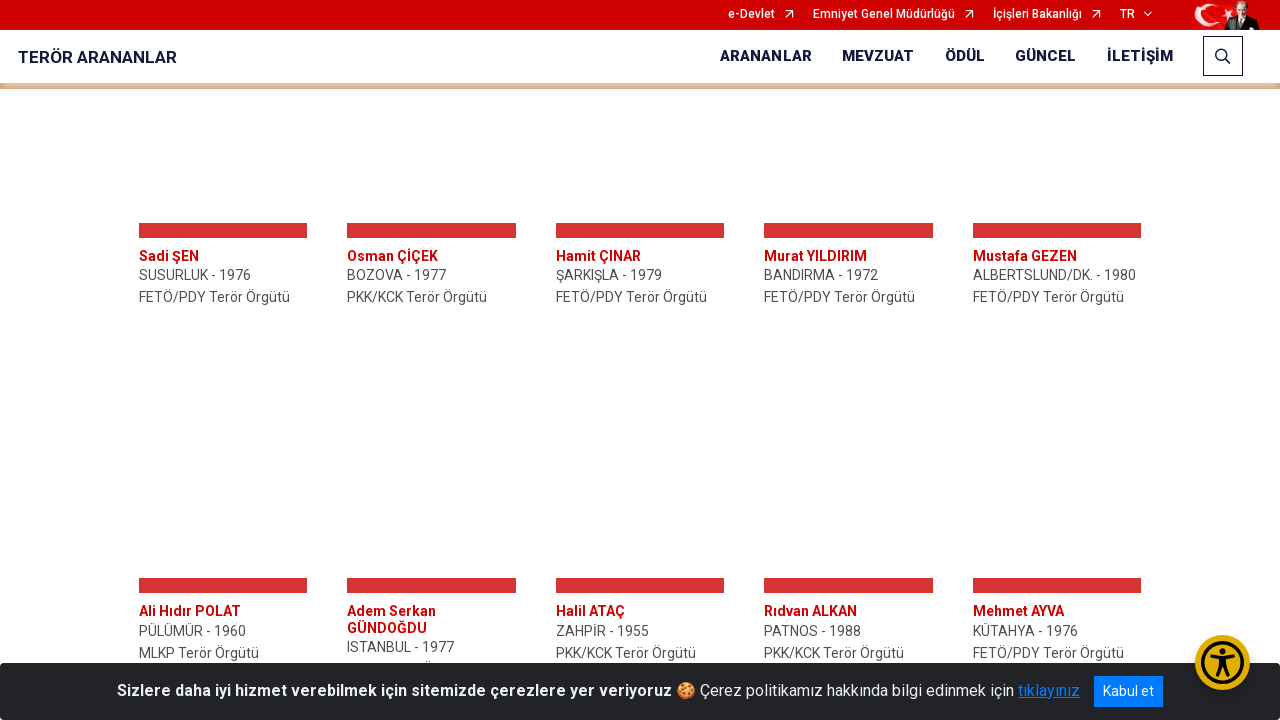

Retrieved style attribute of load more button
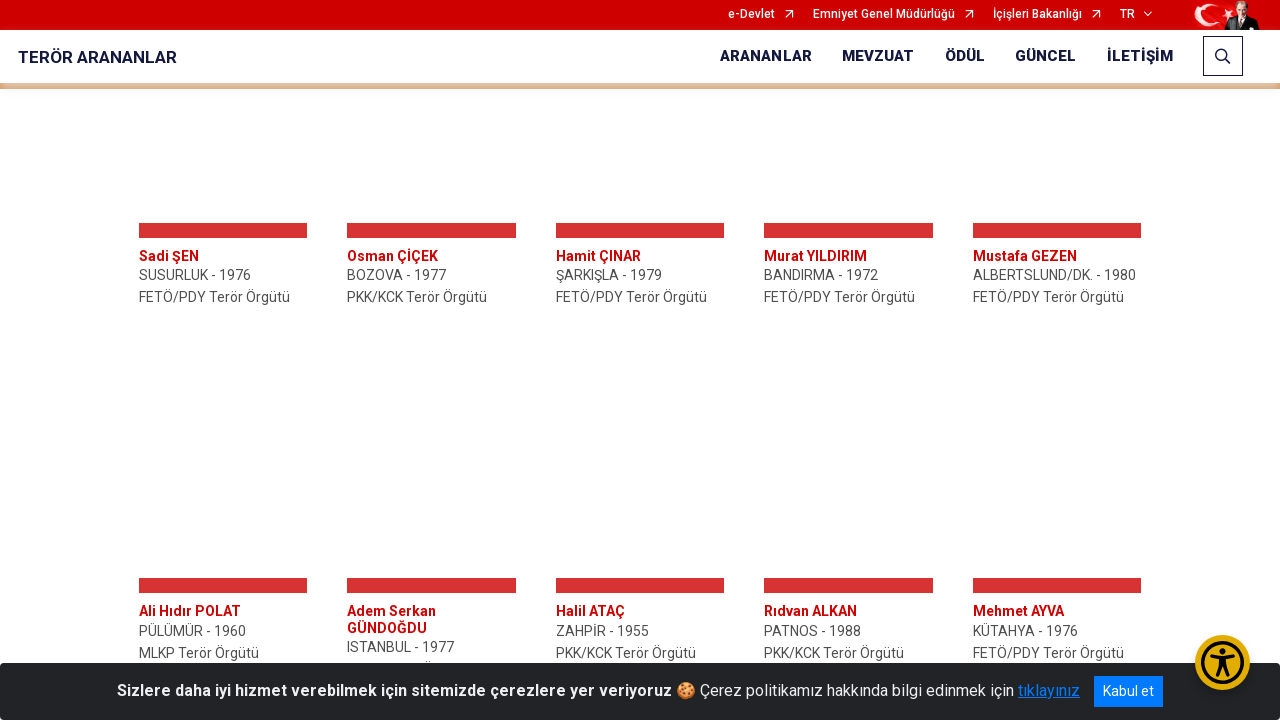

Scrolled load more button into view
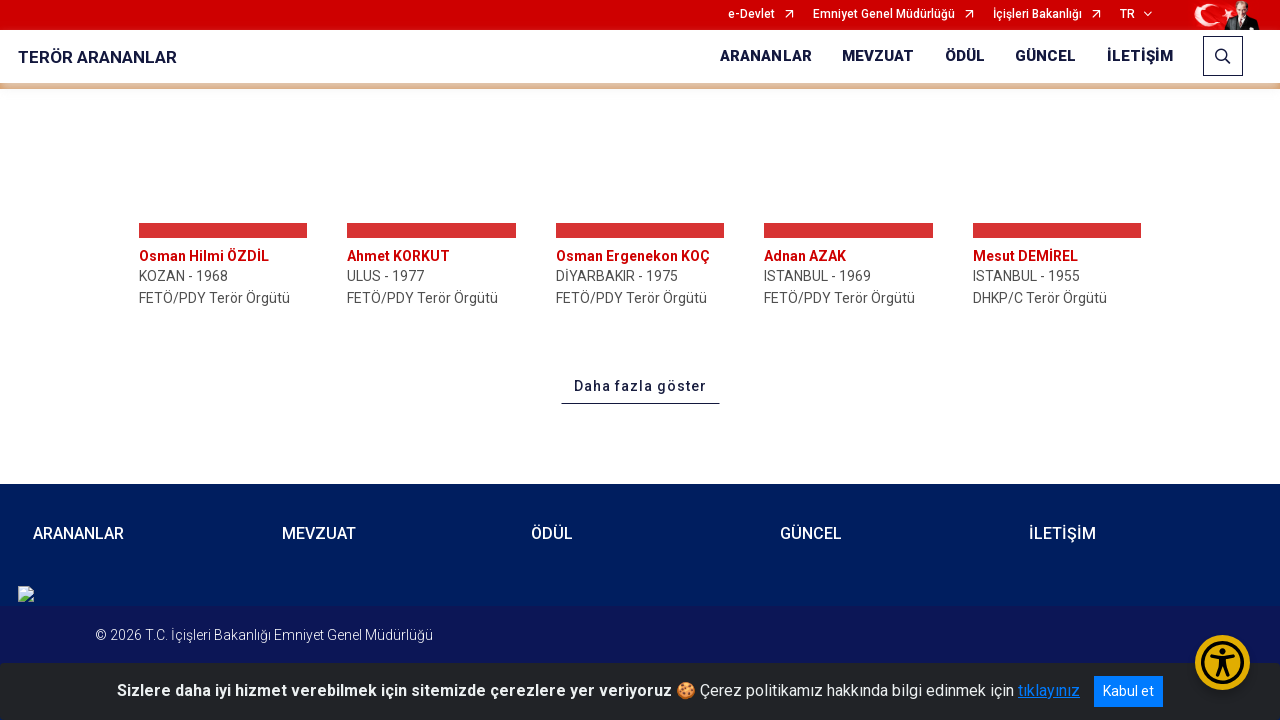

Waited 400ms for content to load
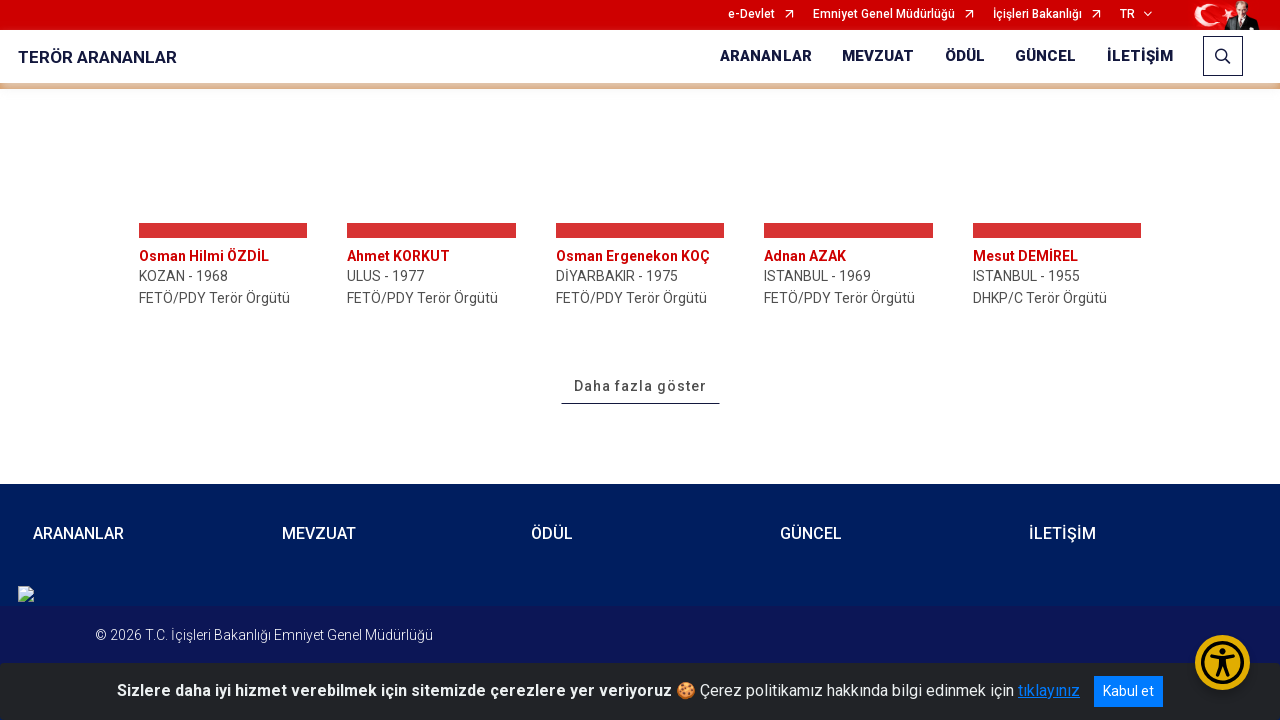

Clicked the load more button at (640, 386) on a#dahaFazlaYukleBtn
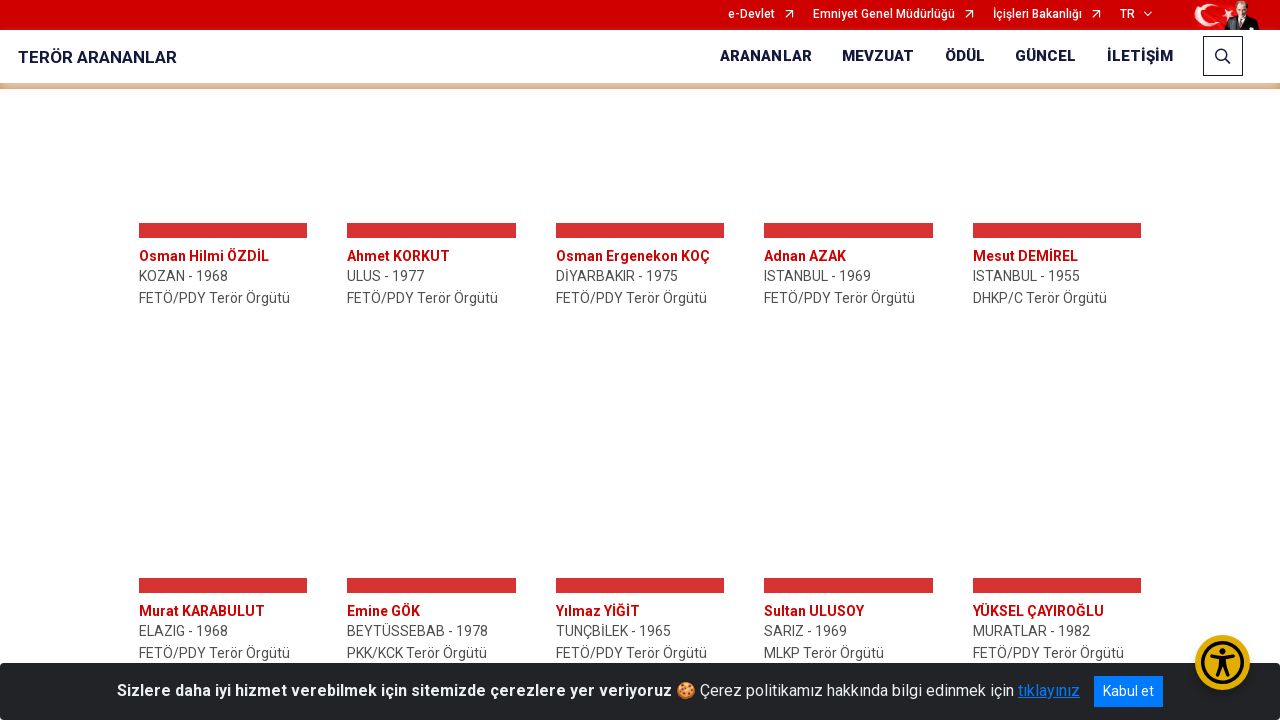

Retrieved style attribute of load more button
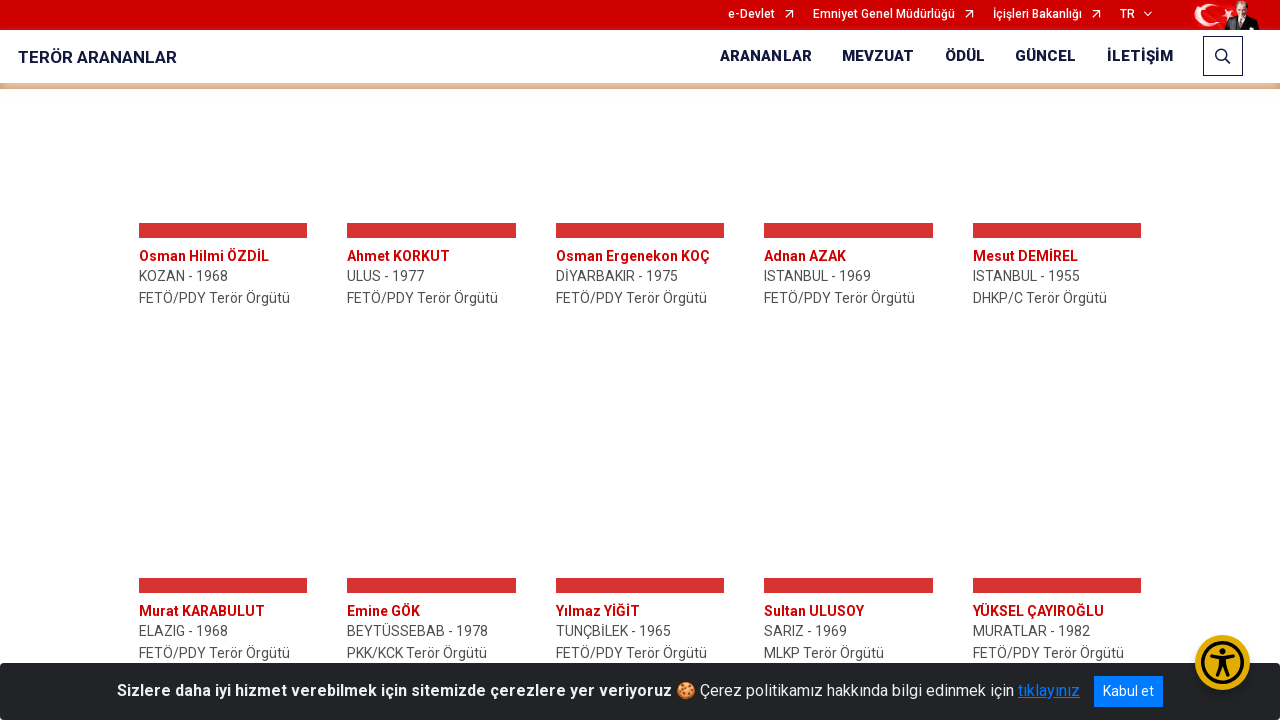

Scrolled load more button into view
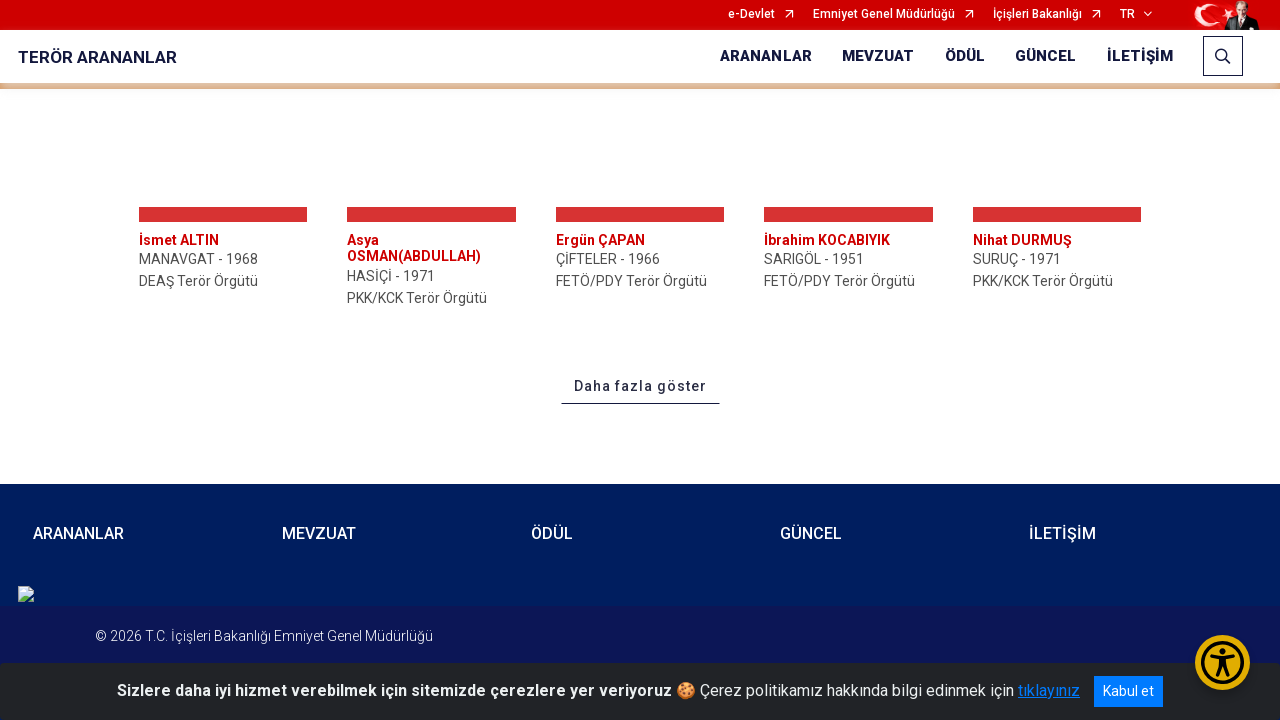

Waited 400ms for content to load
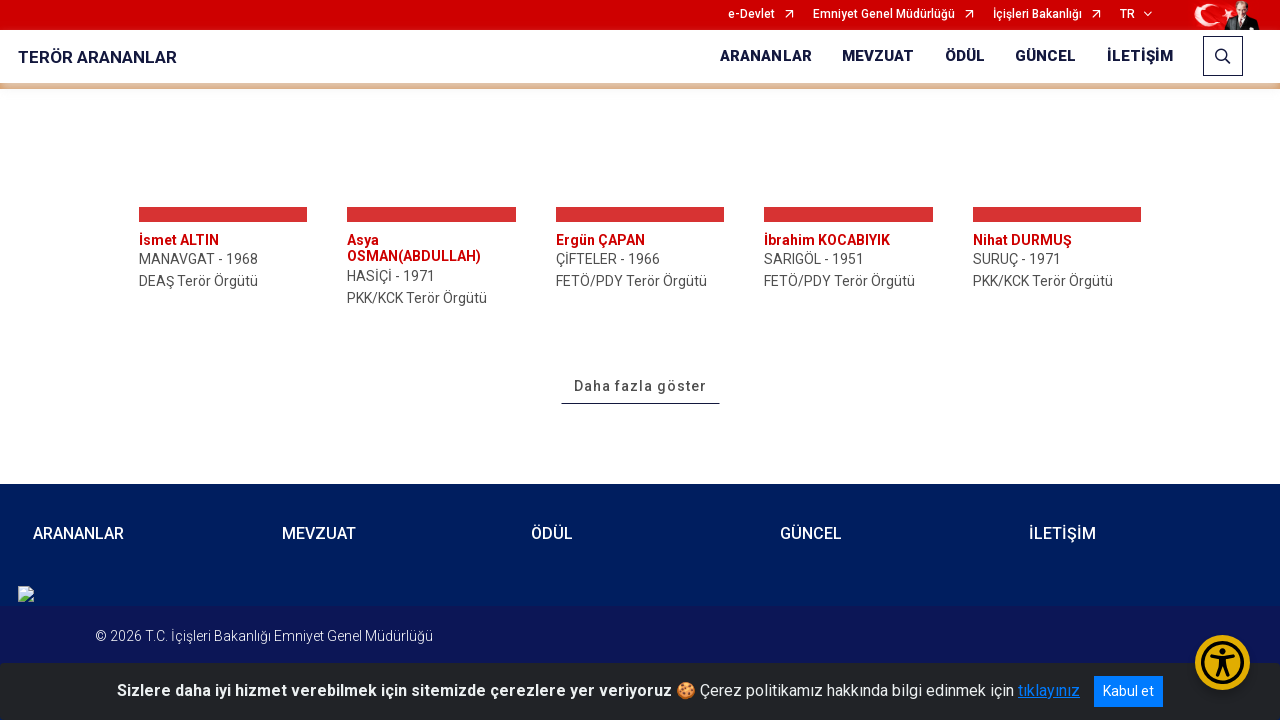

Clicked the load more button at (640, 387) on a#dahaFazlaYukleBtn
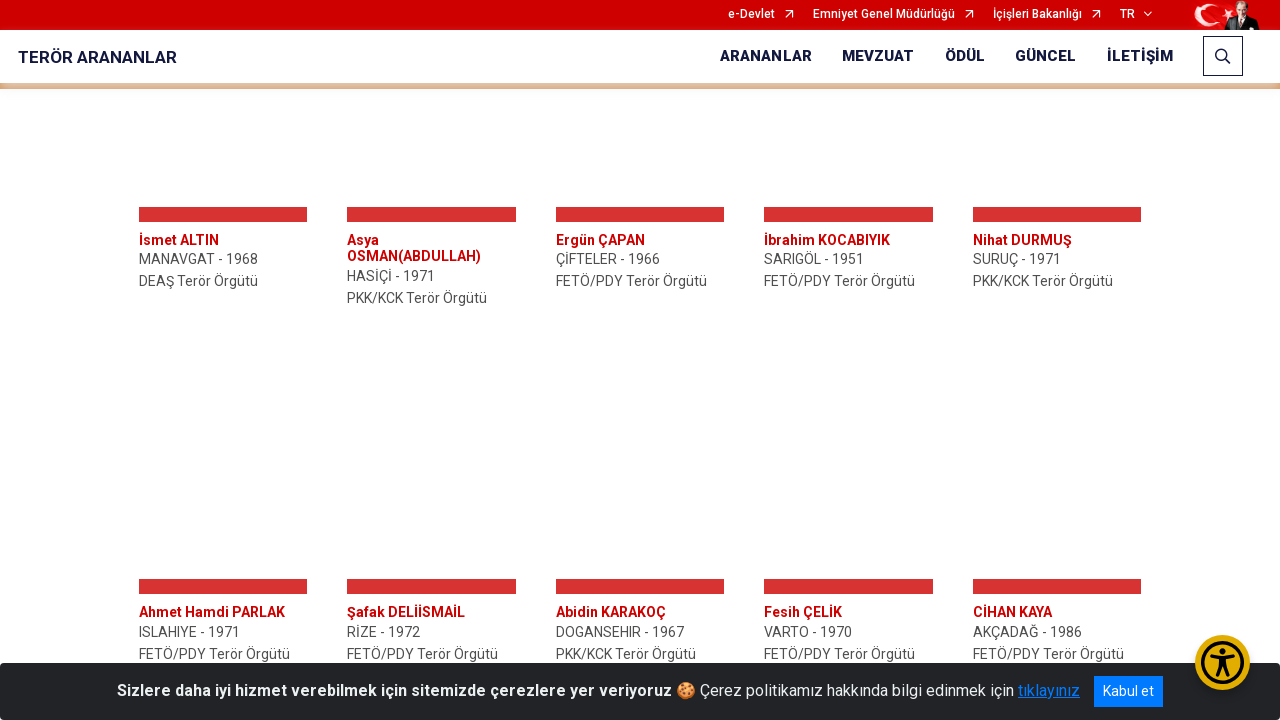

Retrieved style attribute of load more button
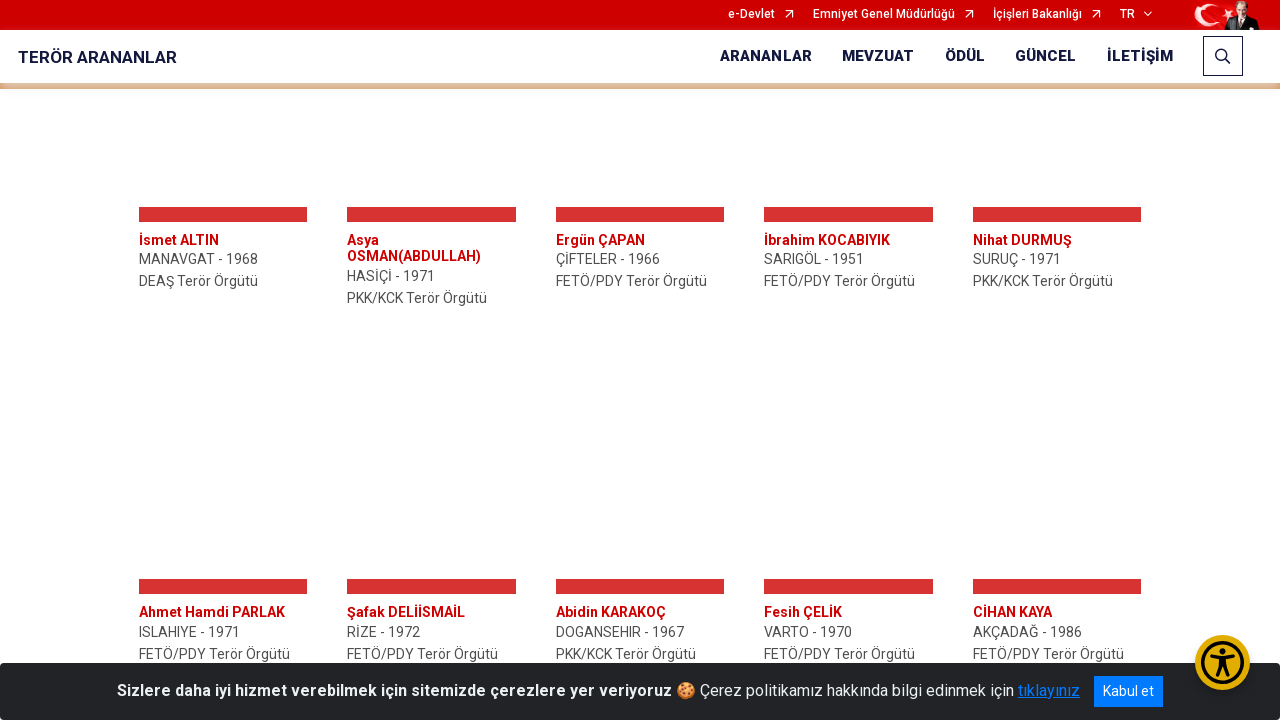

Load more button is now hidden - all content loaded
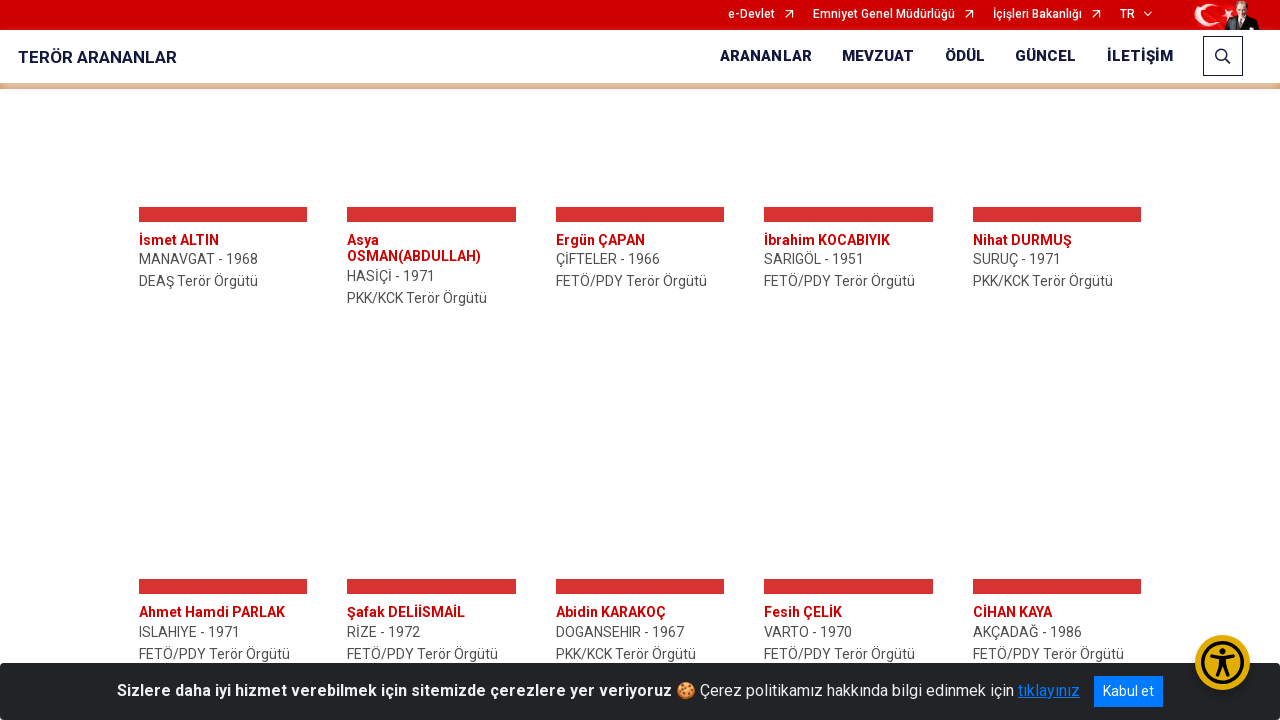

Verified content cards loaded with red-level class
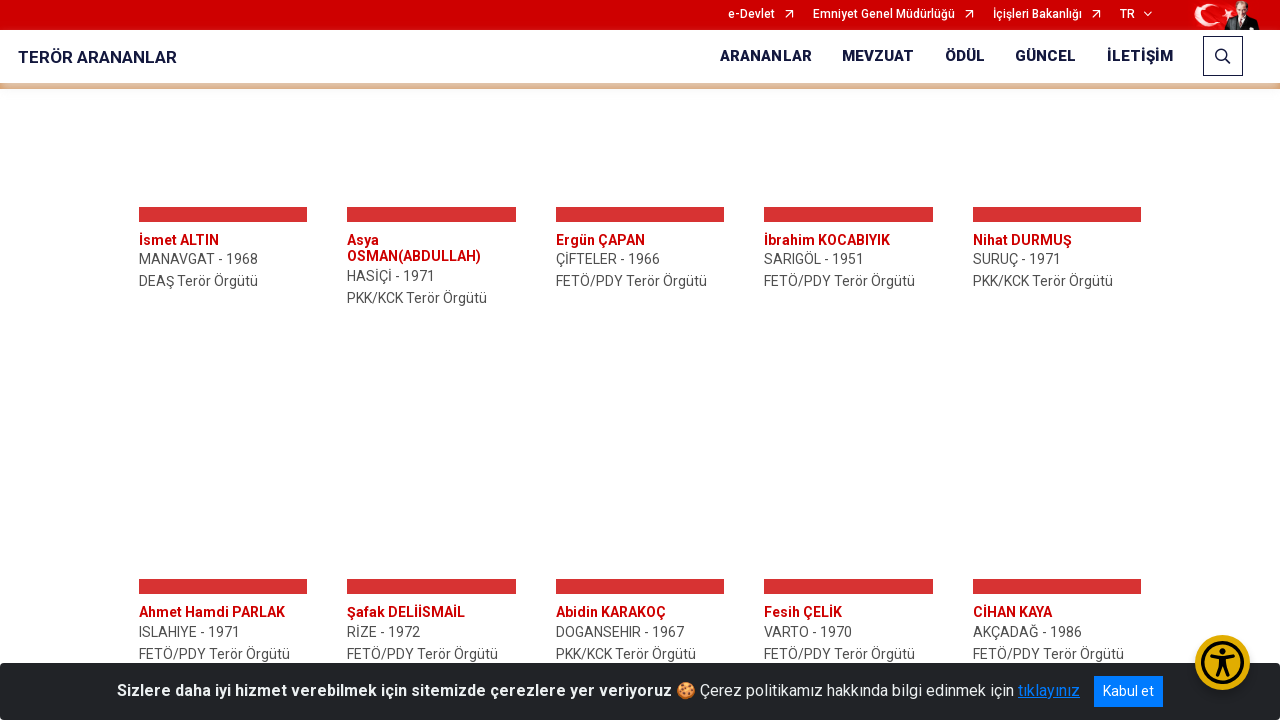

Located all deactivated list card elements
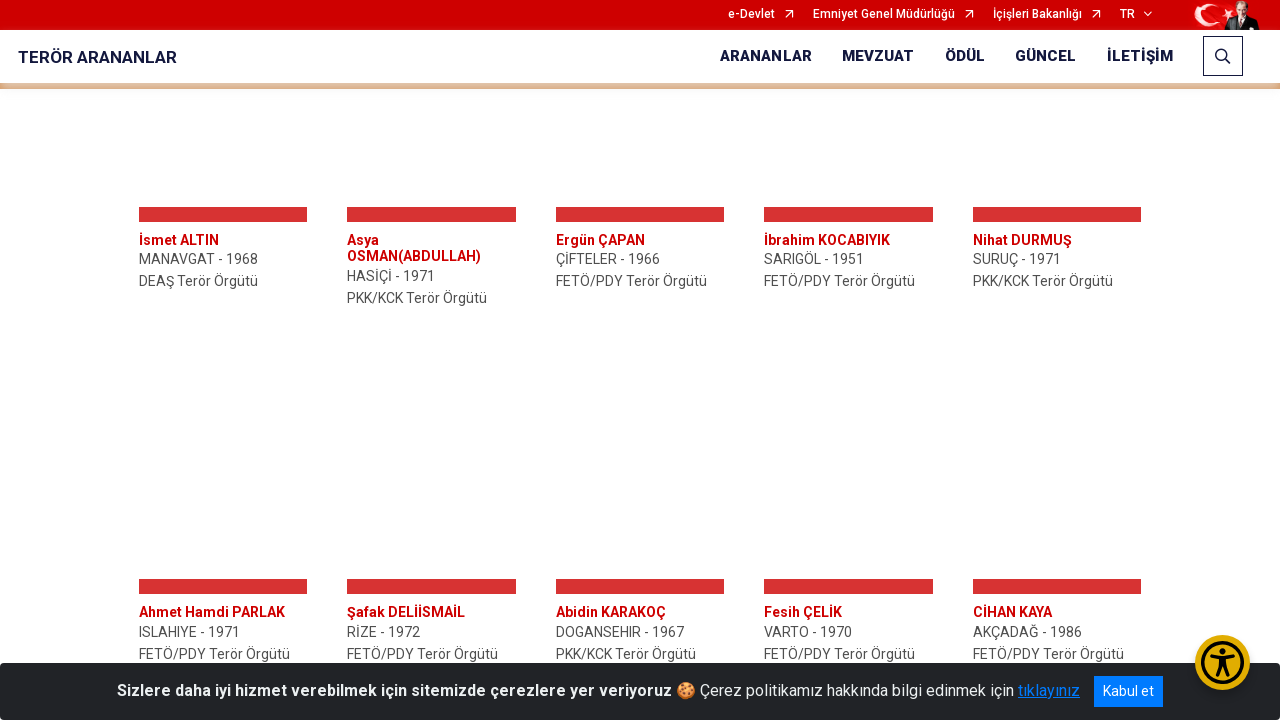

Verified first content card is visible
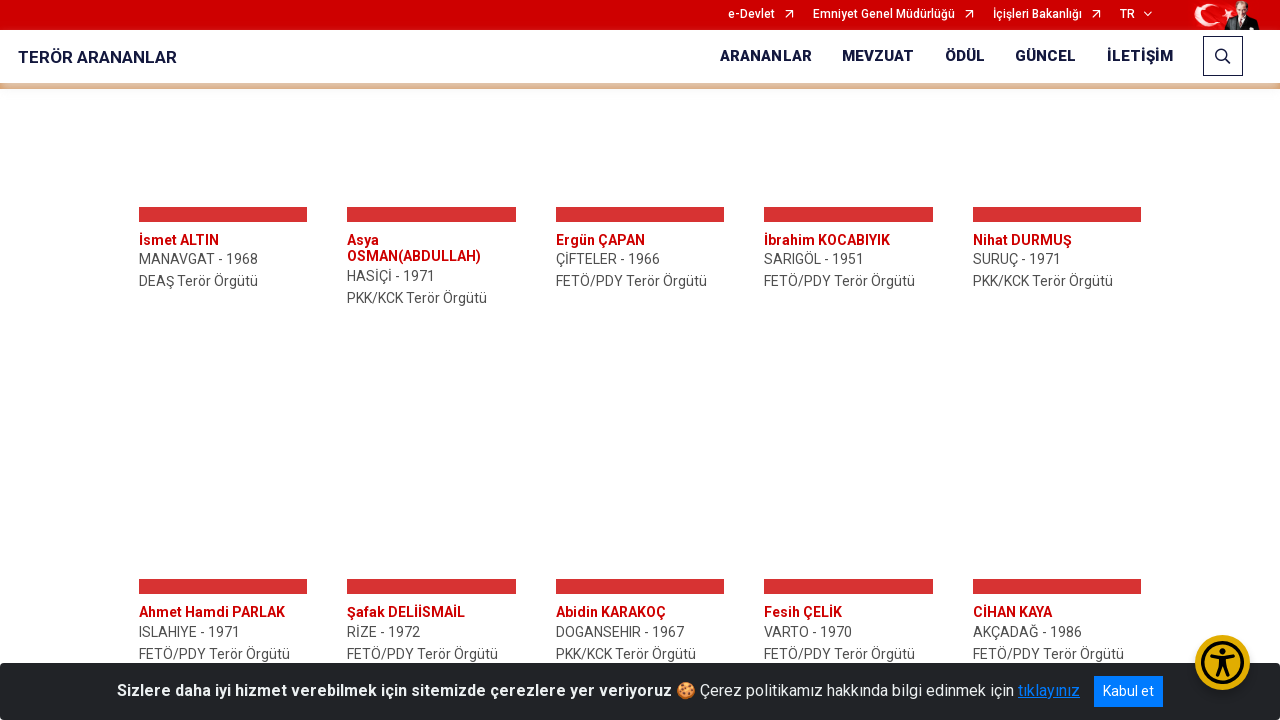

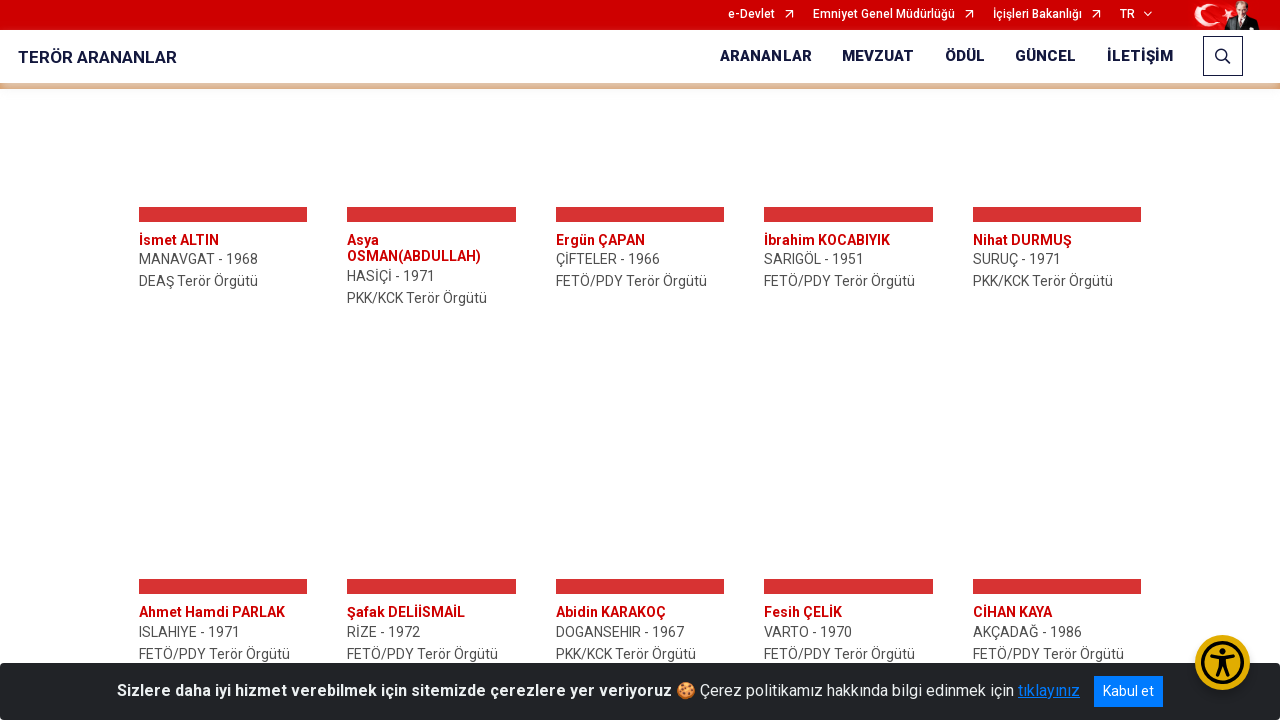